Tests human-like scrolling behavior on an infinite scroll page, scrolling down repeatedly until no new content loads or maximum attempts are reached, verifying that new quotes appear as the page is scrolled.

Starting URL: https://quotes.toscrape.com/scroll

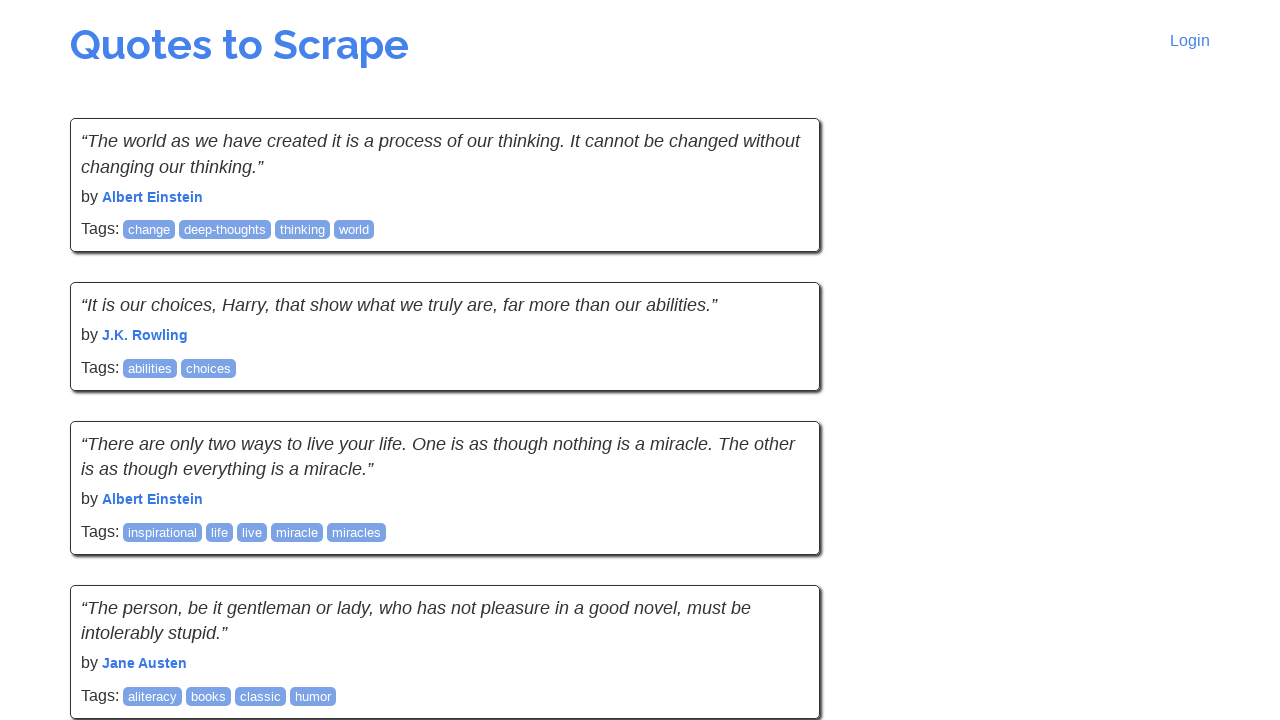

Waited for initial quotes to load on infinite scroll page
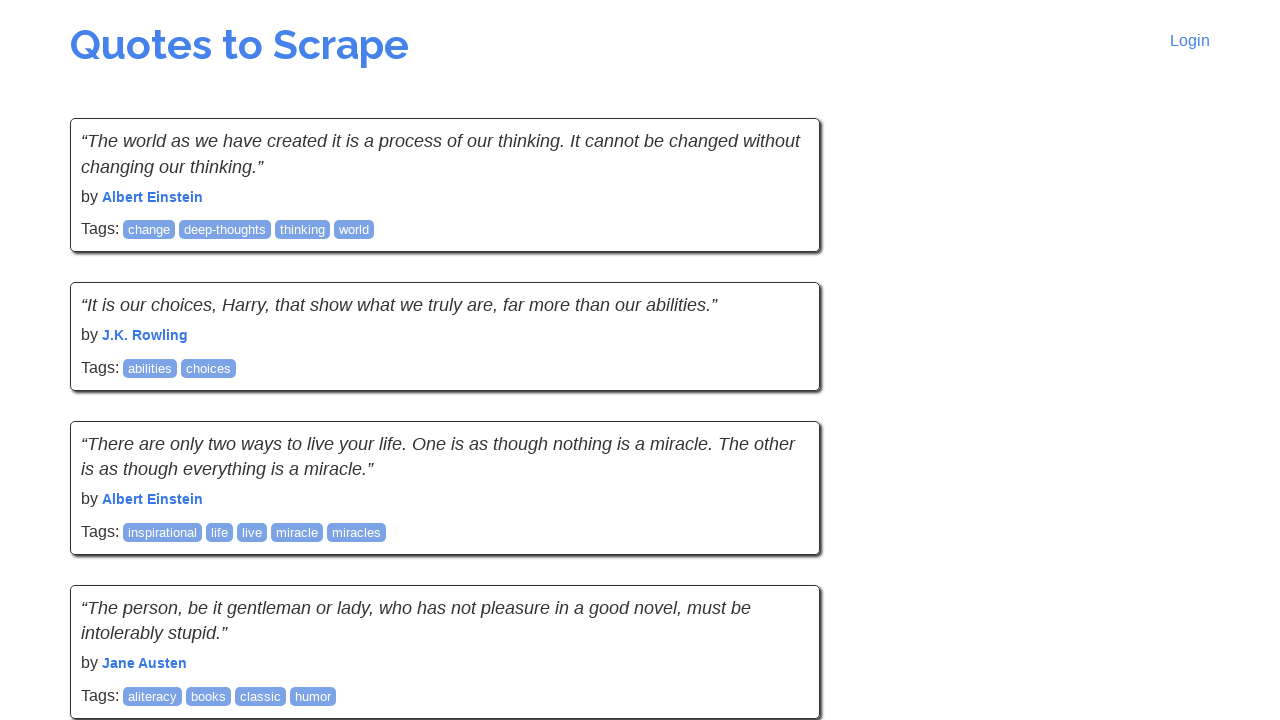

Retrieved initial quote count: 10 quotes
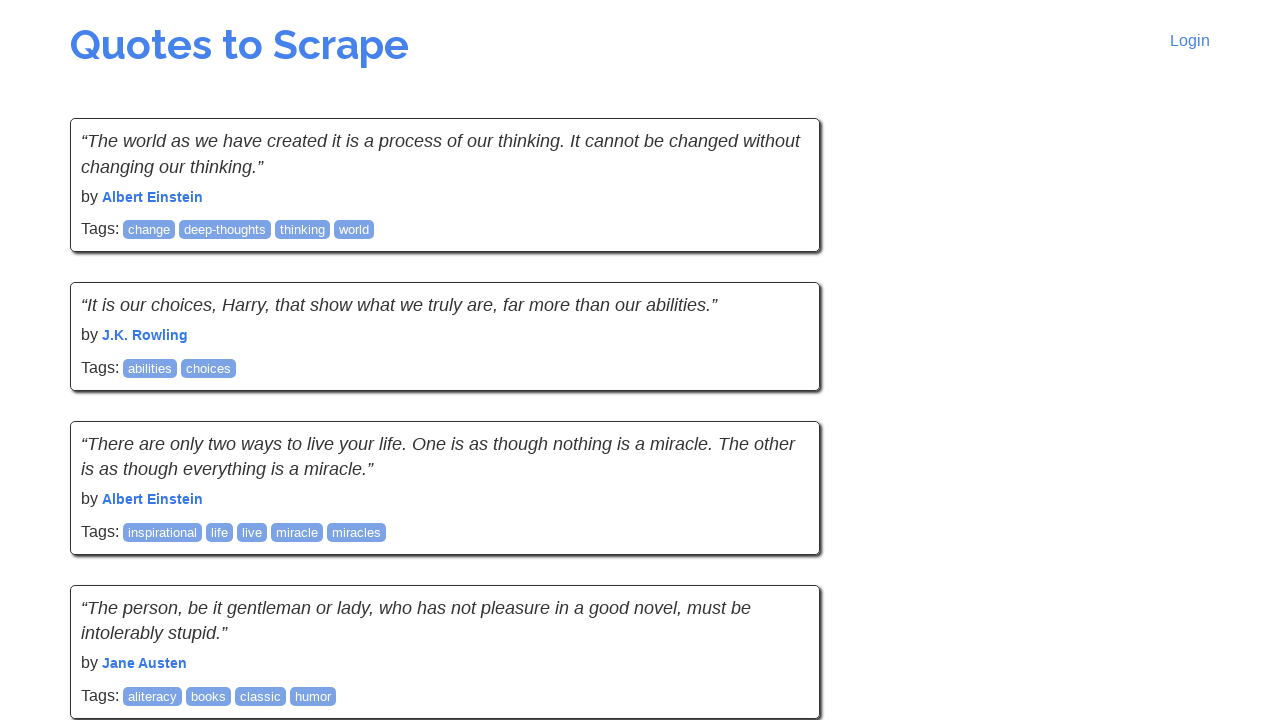

Waited for network to become idle
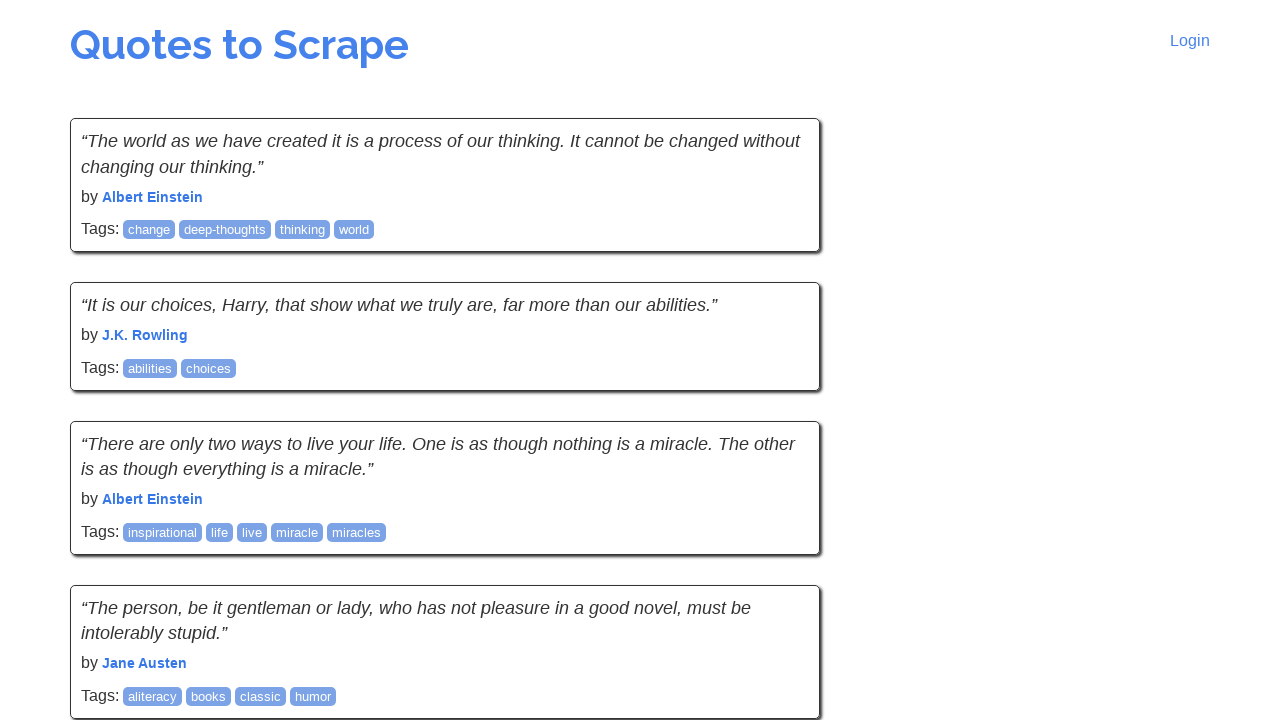

Retrieved previous scroll position: 0px
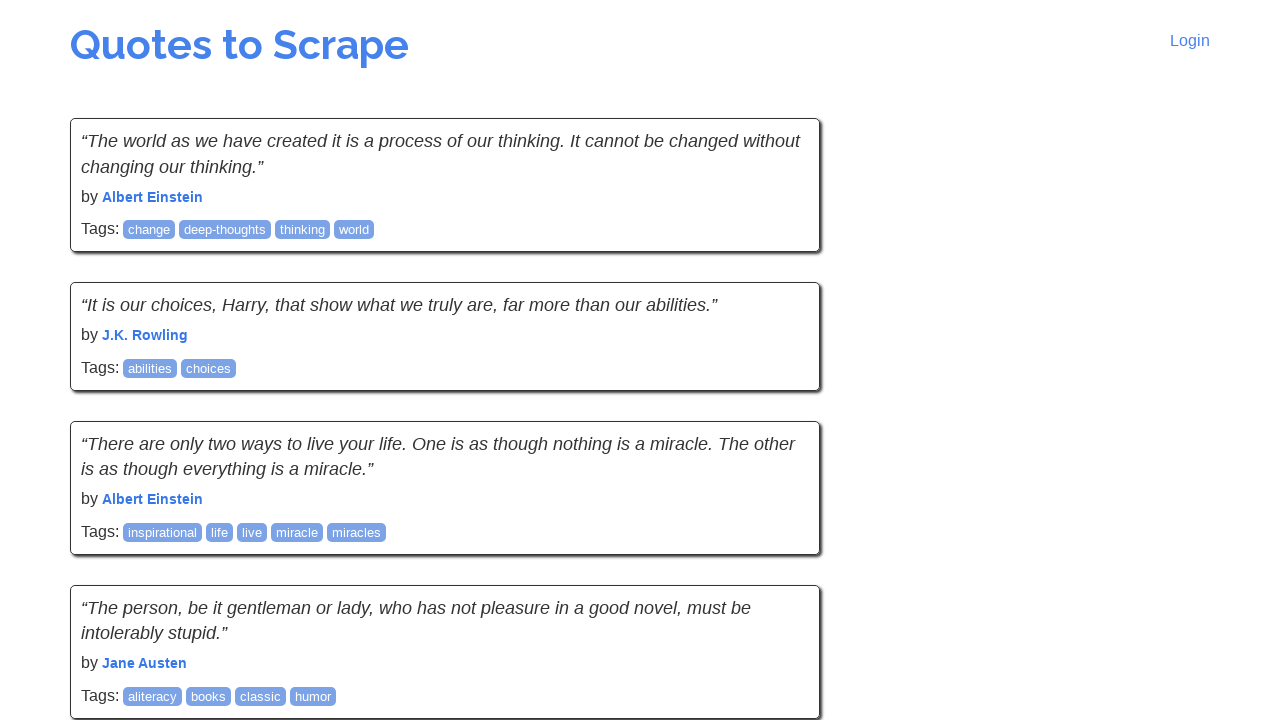

Retrieved previous page height: 1605px
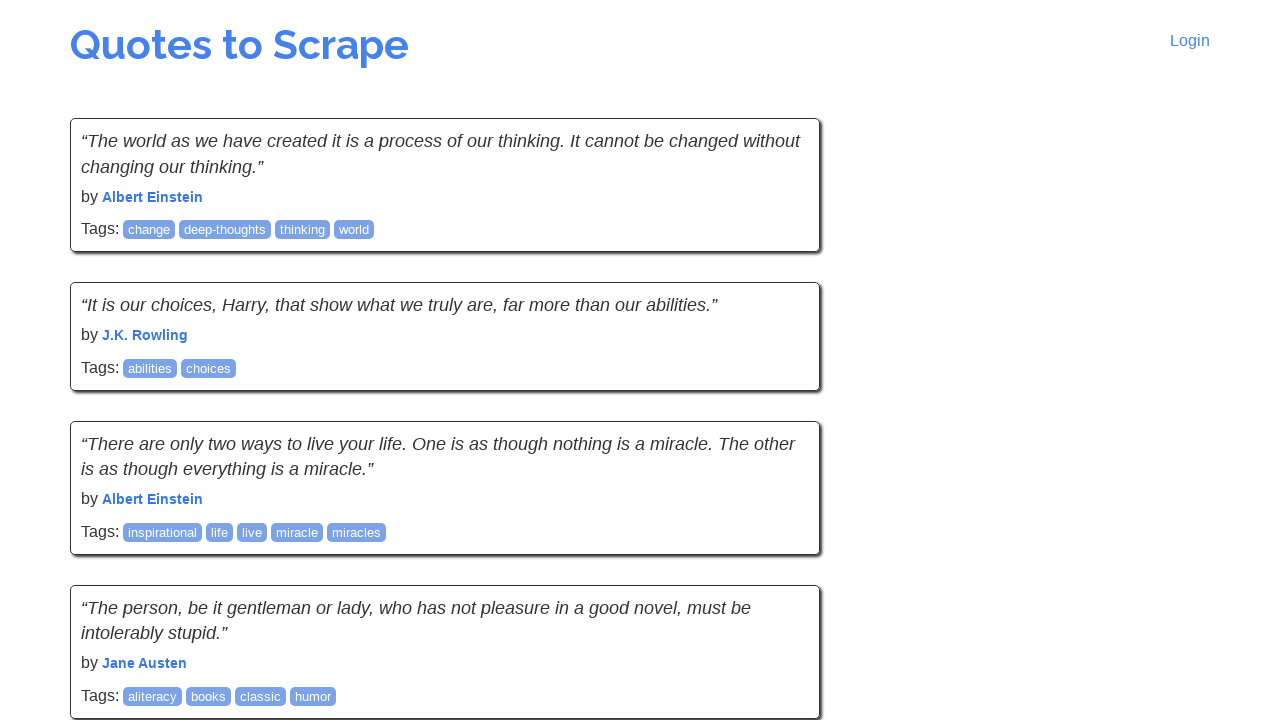

Scrolled down 895px using mouse wheel to simulate human-like behavior
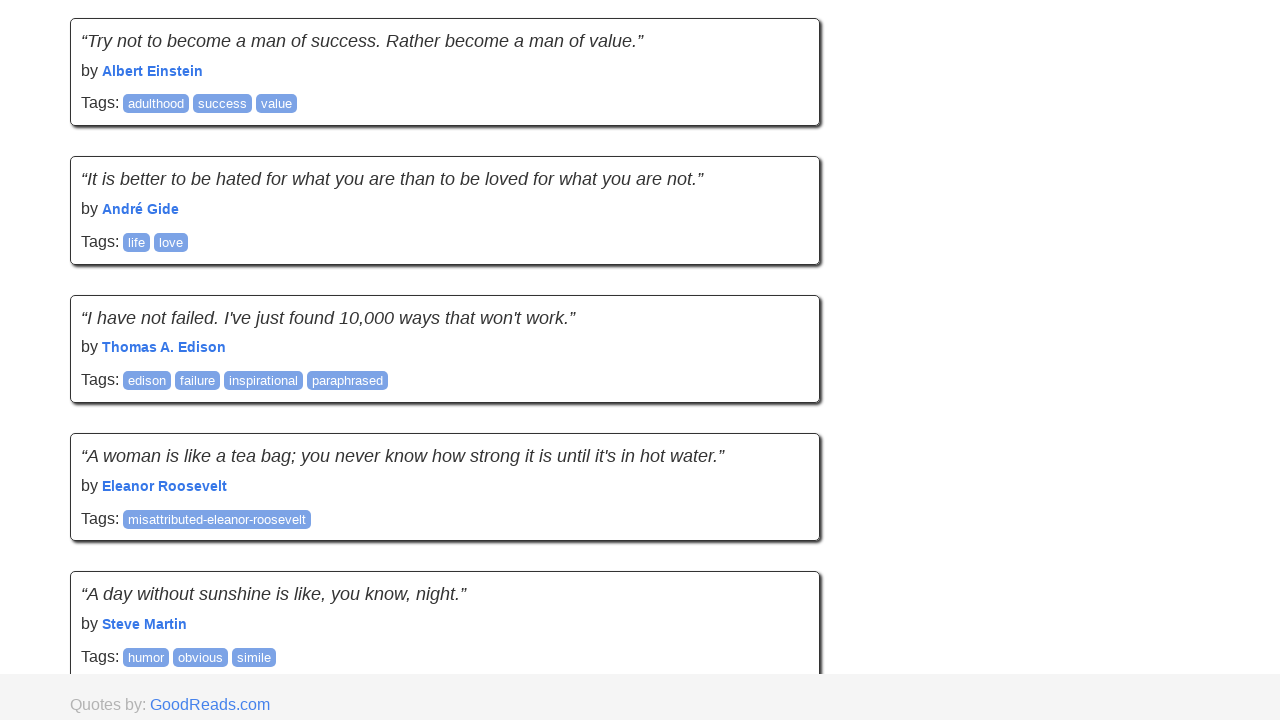

Waited 2 seconds for content to load
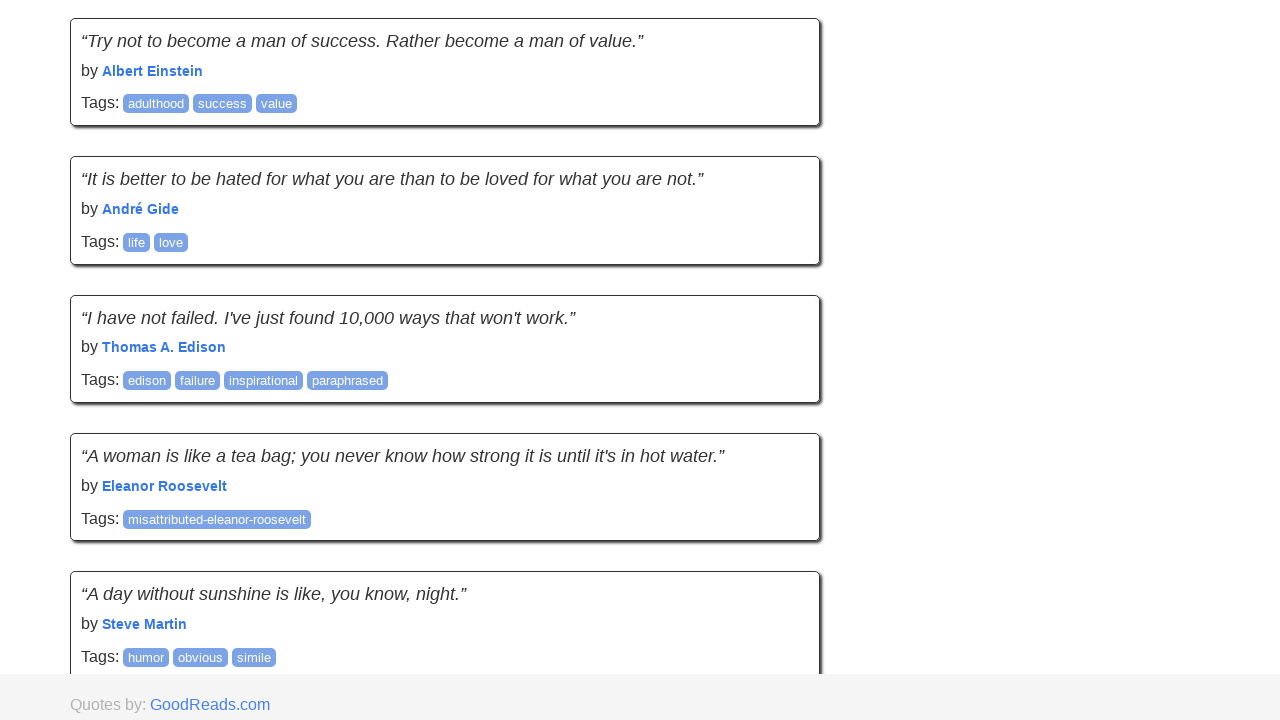

Retrieved new scroll position: 895px
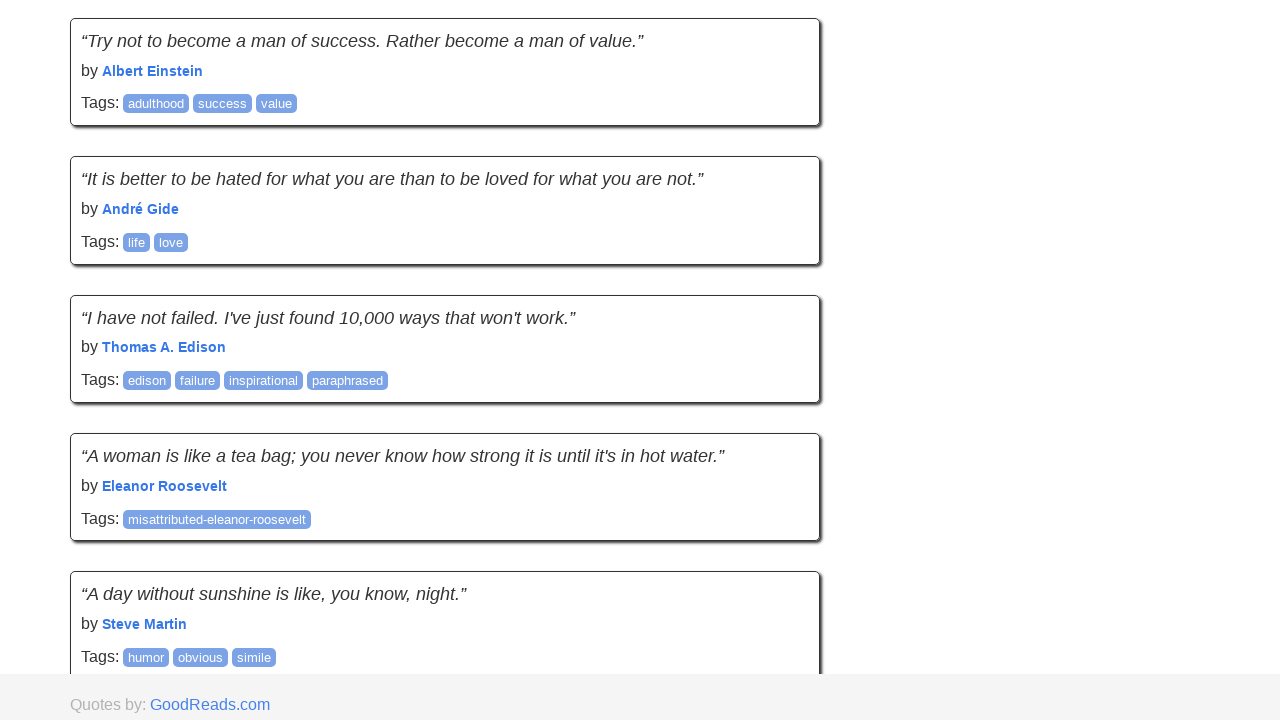

Retrieved new page height: 1605px
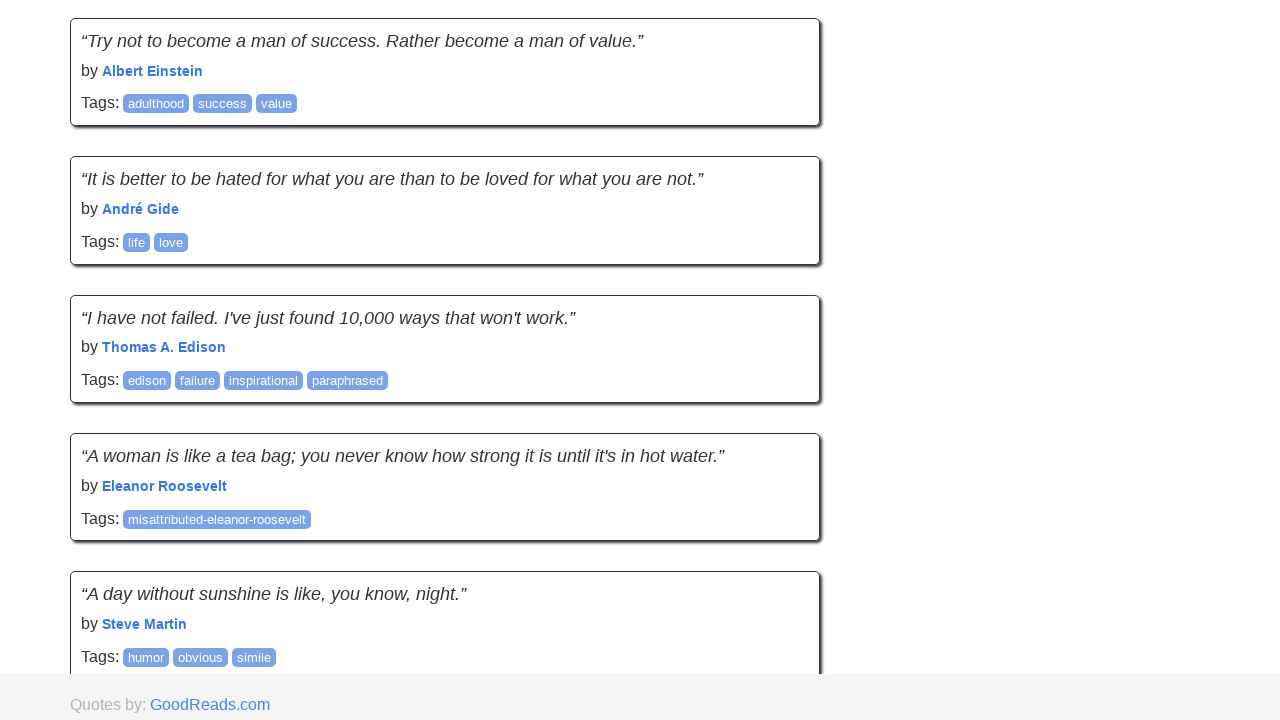

Checked quote count after scroll attempt 1: 10 quotes found
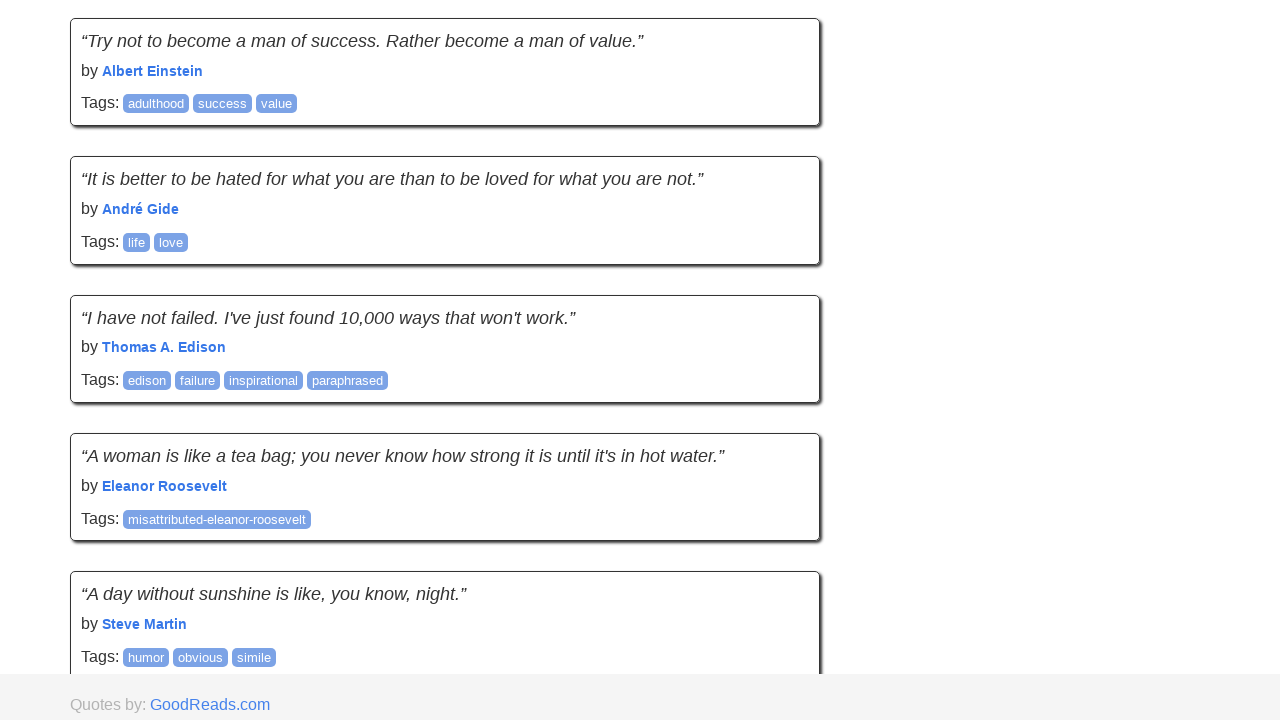

No new quotes loaded. Failure counter incremented to 1/5
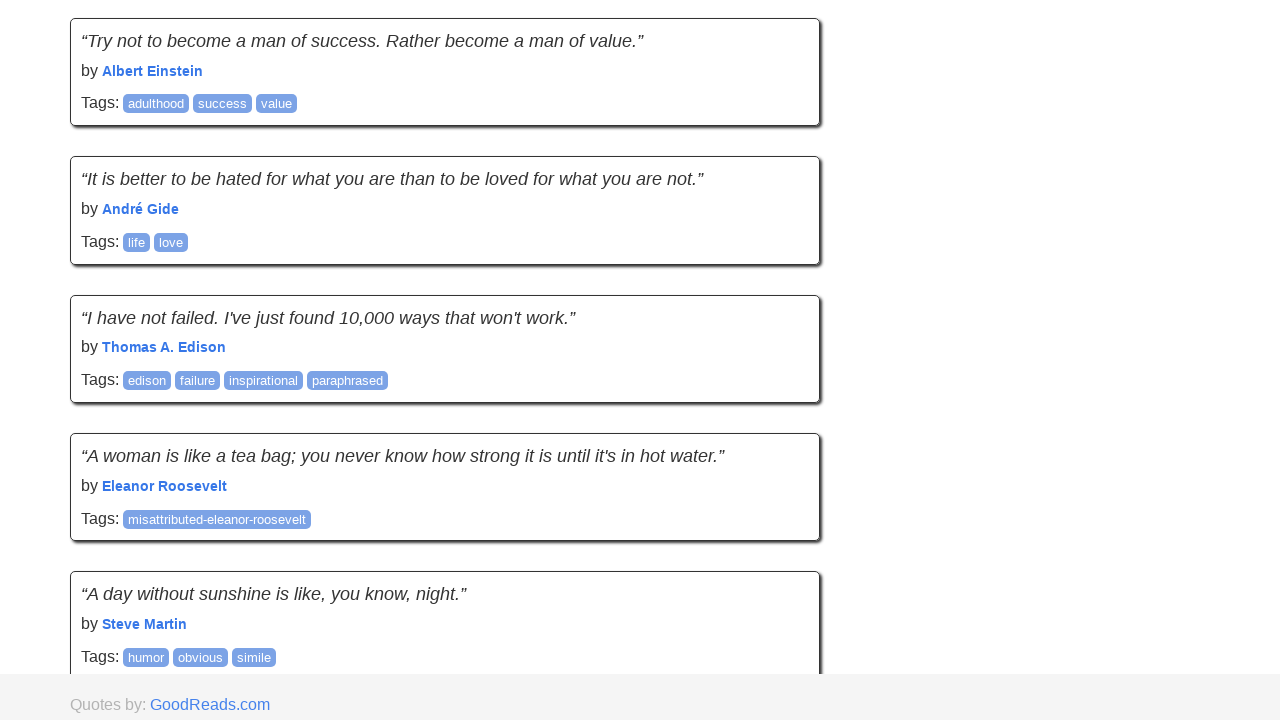

Waited for network to become idle
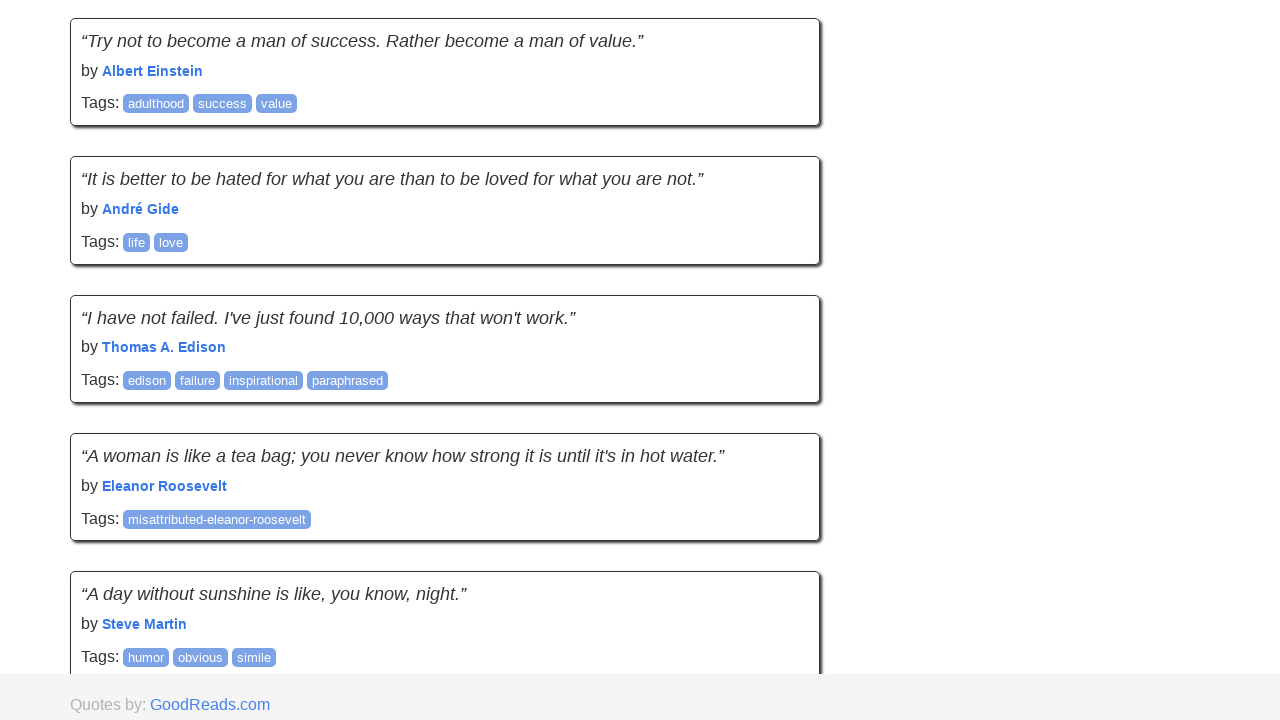

Retrieved previous scroll position: 895px
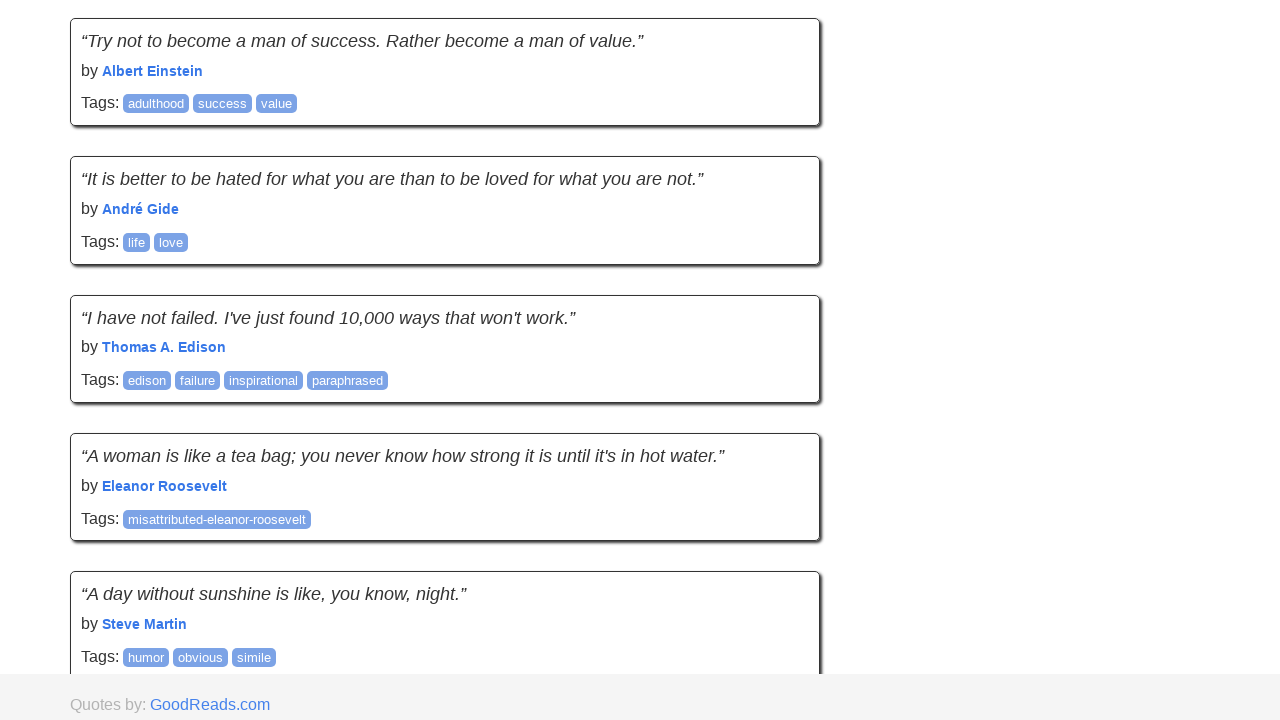

Retrieved previous page height: 1605px
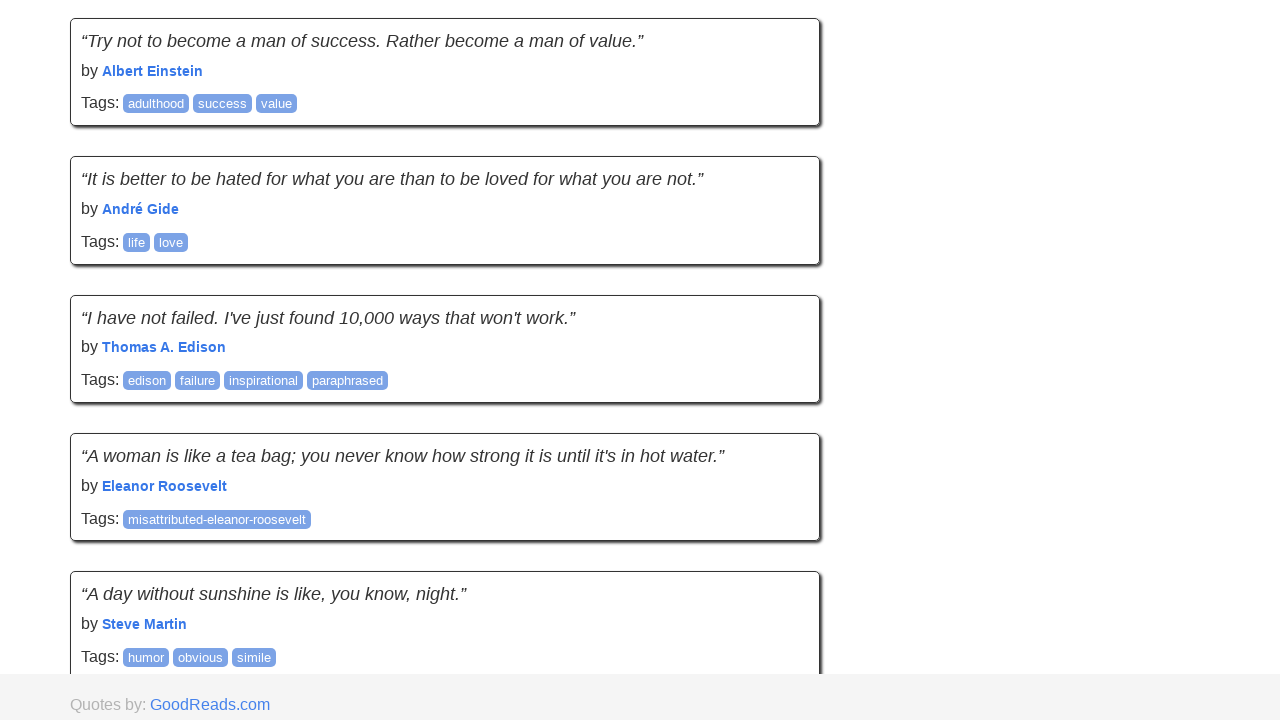

Scrolled down 895px using mouse wheel to simulate human-like behavior
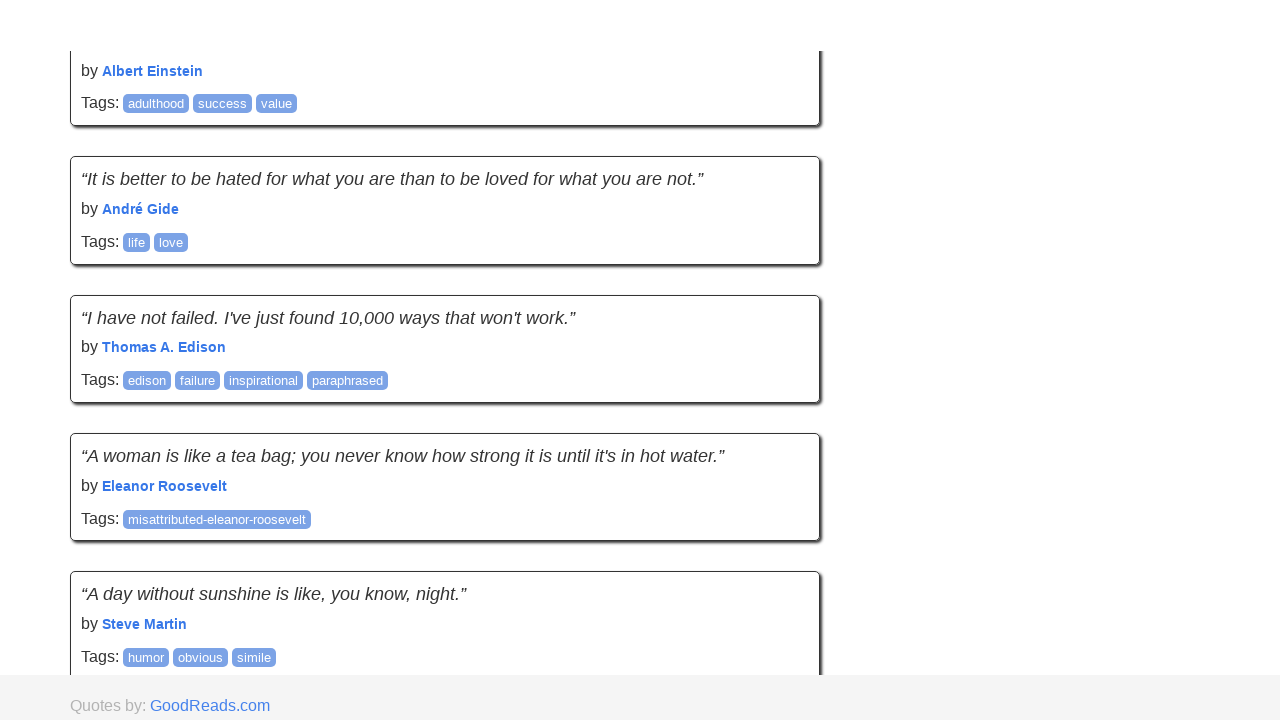

Waited 2 seconds for content to load
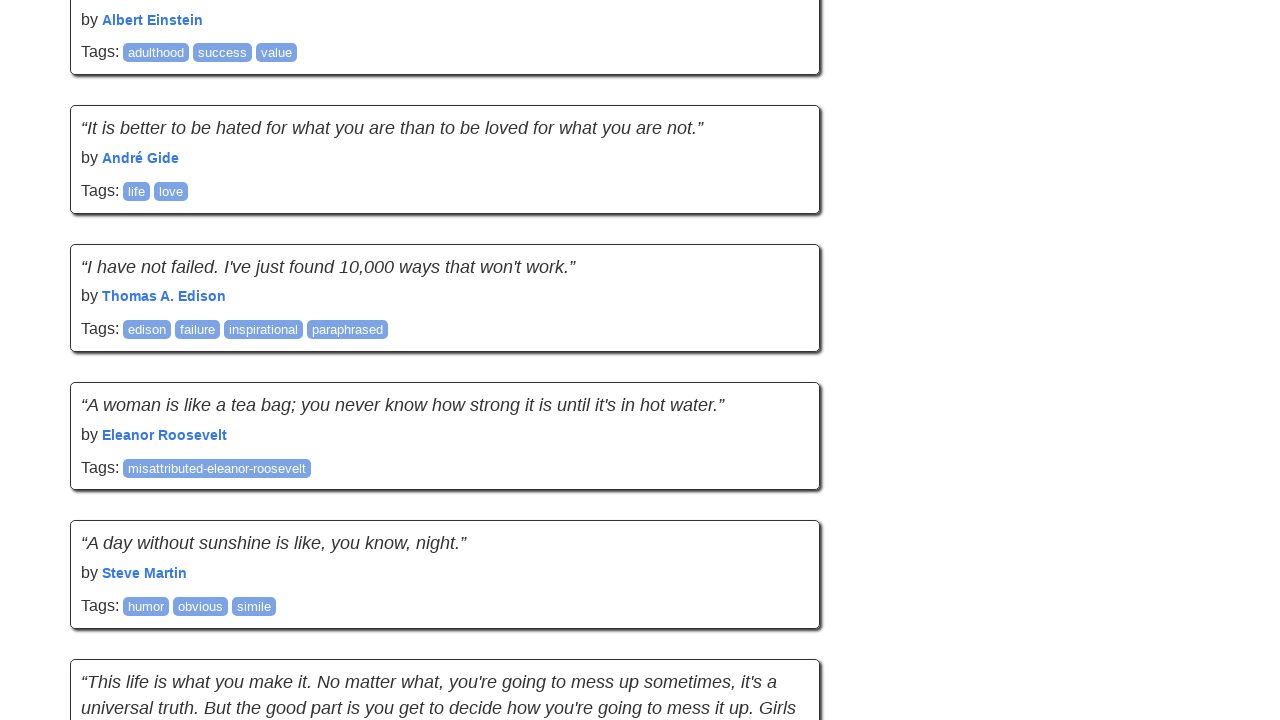

Retrieved new scroll position: 946px
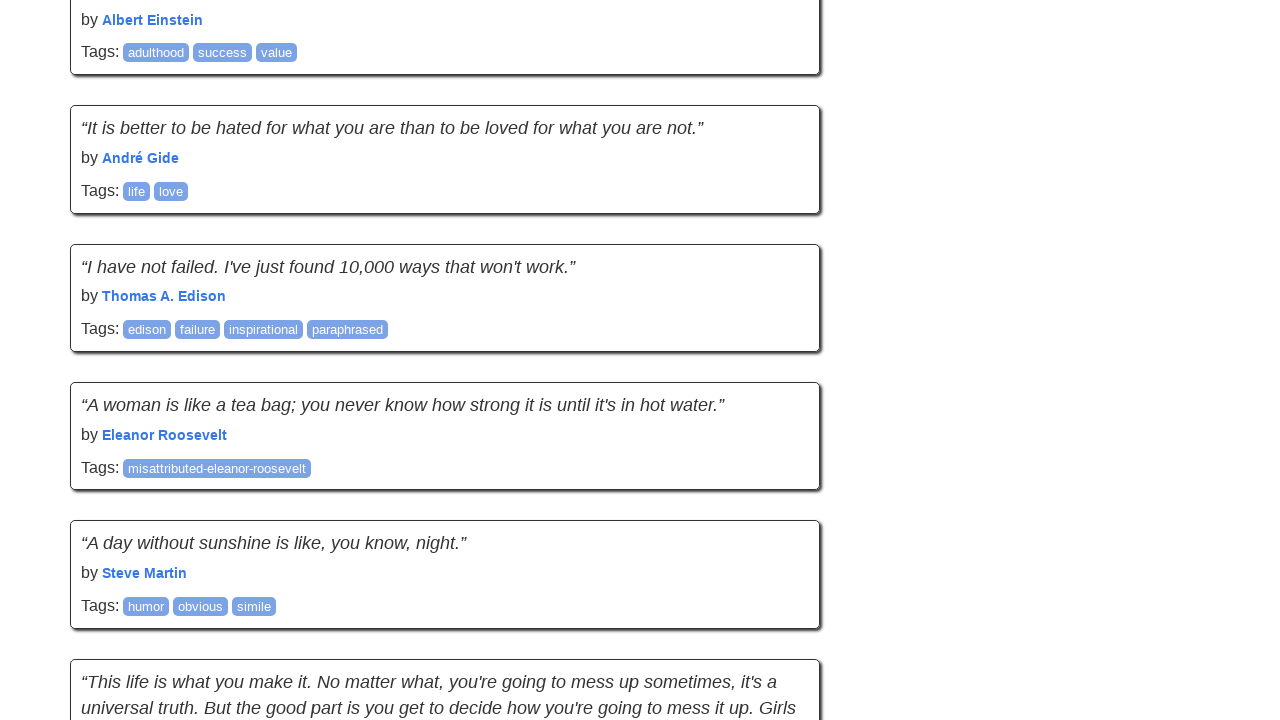

Retrieved new page height: 3554px
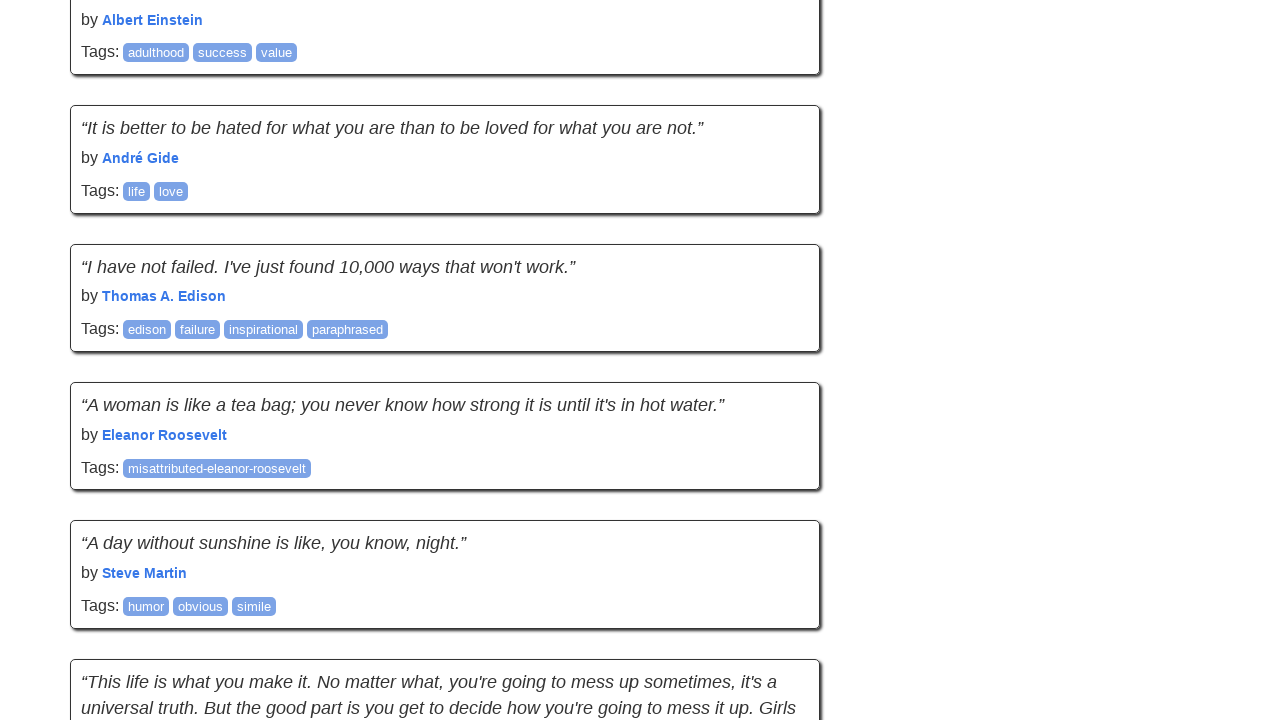

Checked quote count after scroll attempt 2: 20 quotes found
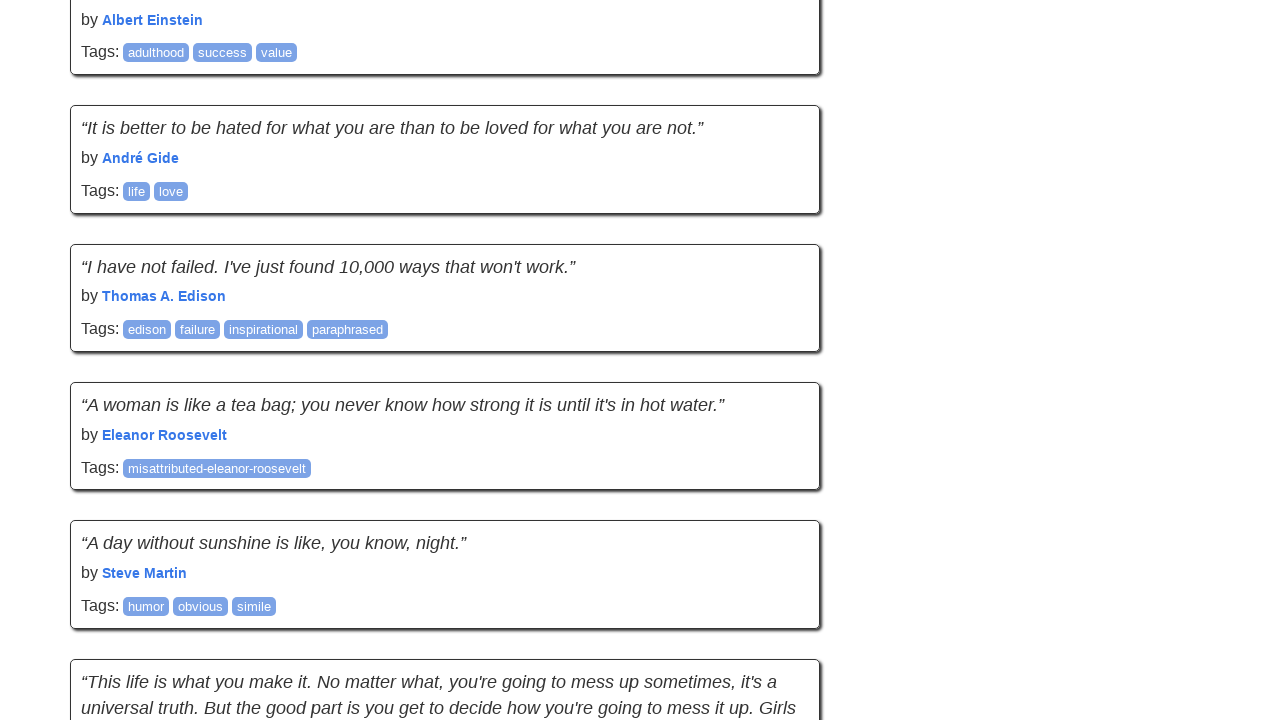

New quotes detected, failure counter reset. Total quotes now: 20
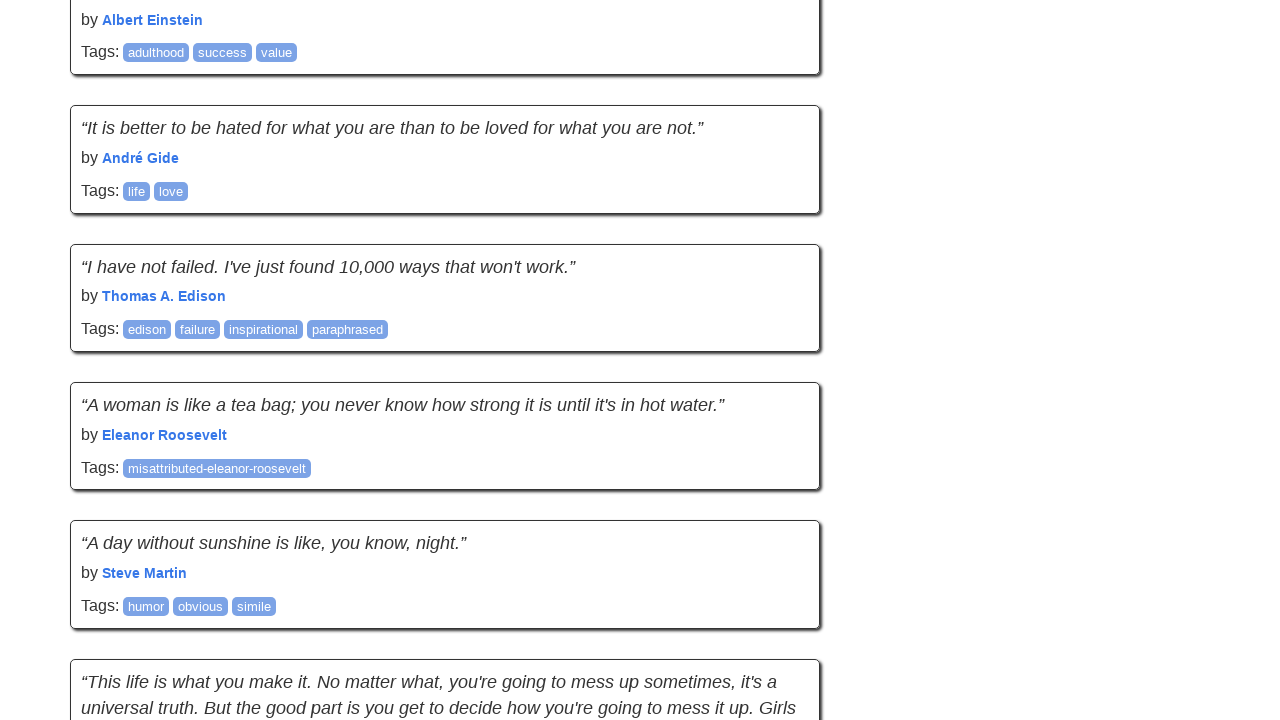

Waited for network to become idle
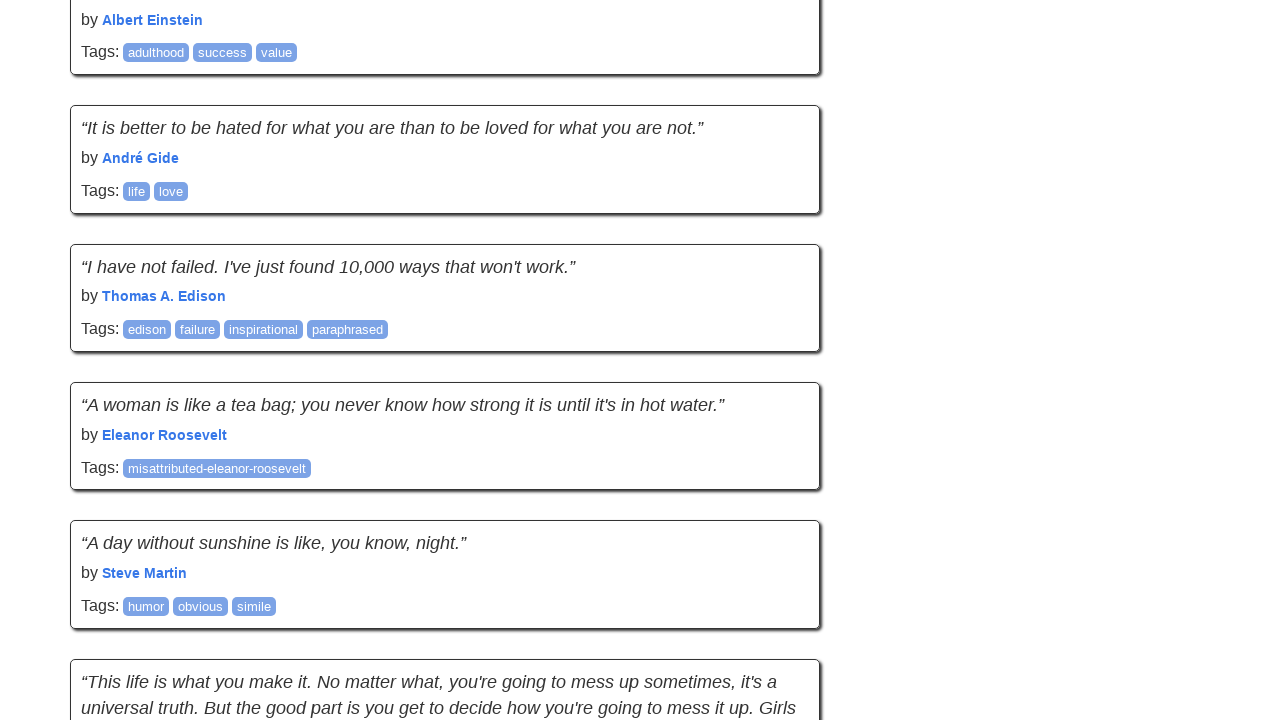

Retrieved previous scroll position: 946px
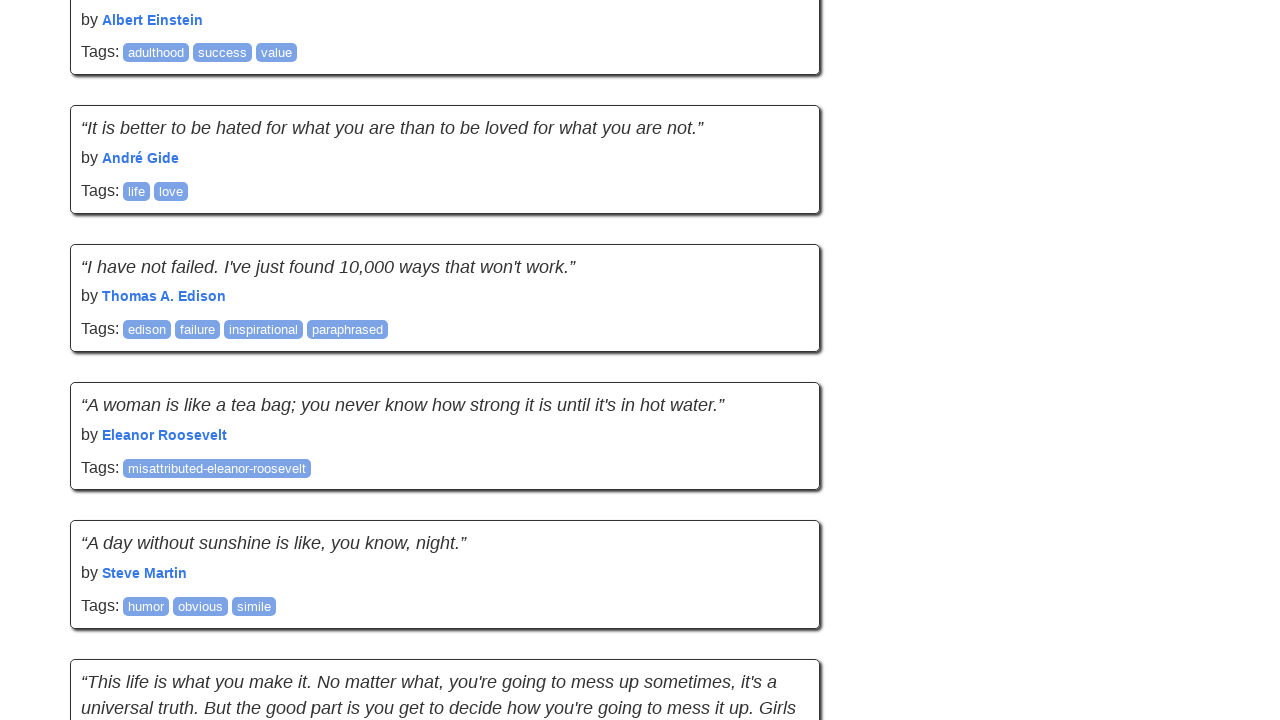

Retrieved previous page height: 3554px
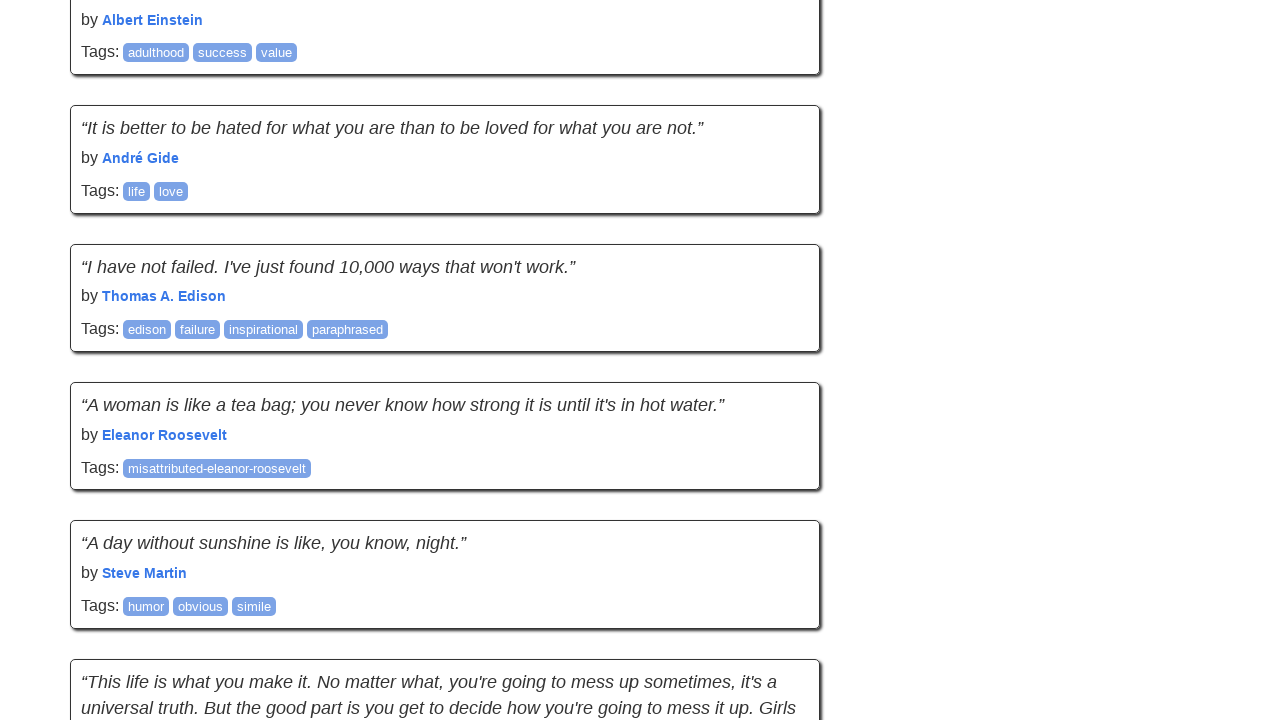

Scrolled down 895px using mouse wheel to simulate human-like behavior
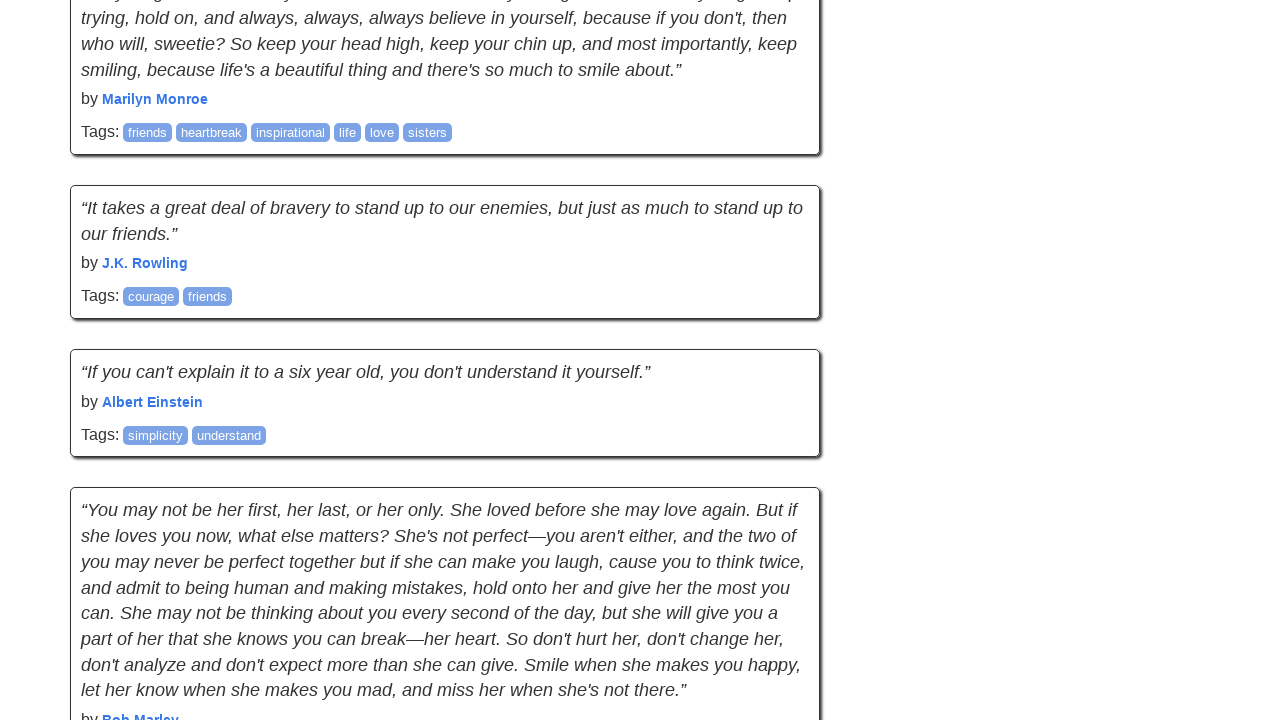

Waited 2 seconds for content to load
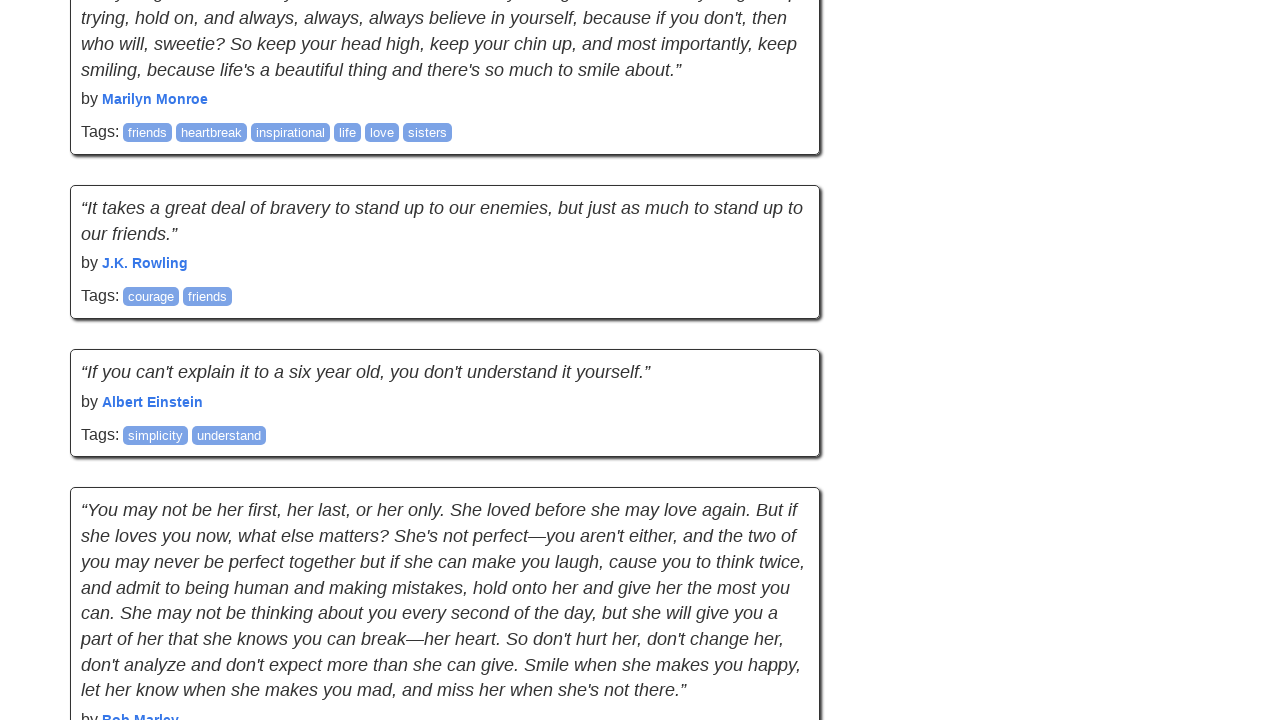

Retrieved new scroll position: 1841px
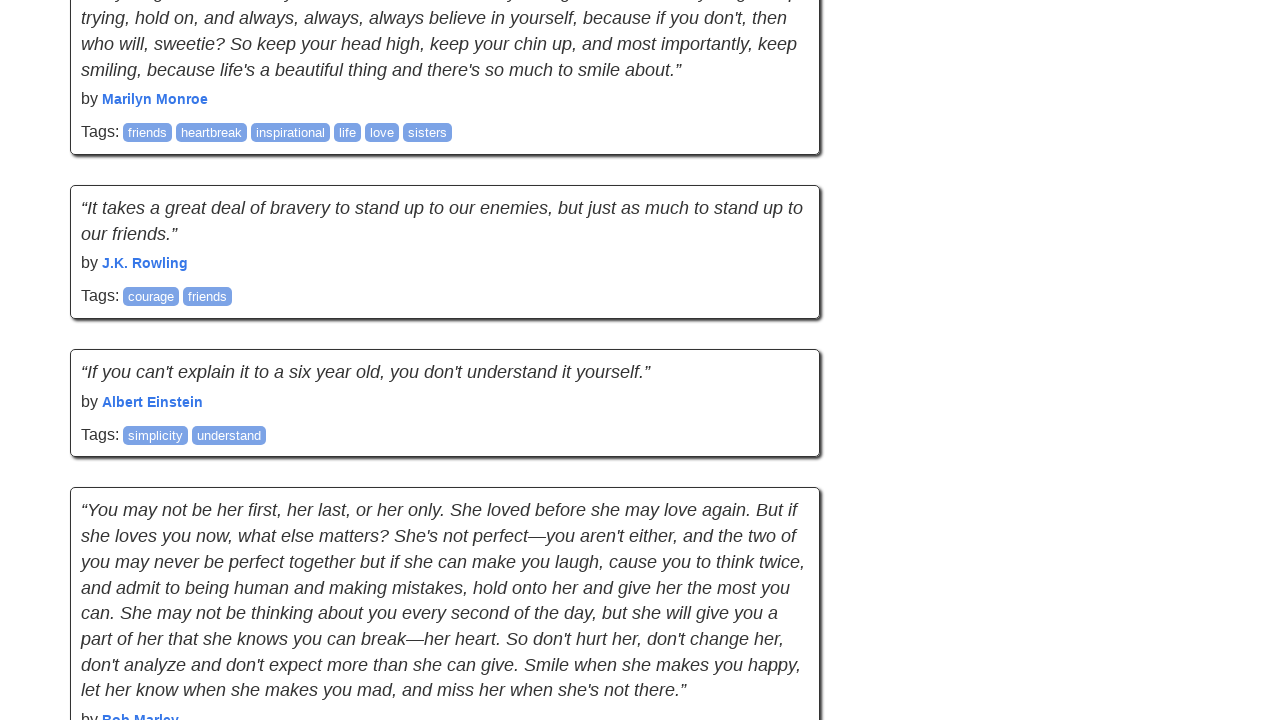

Retrieved new page height: 3554px
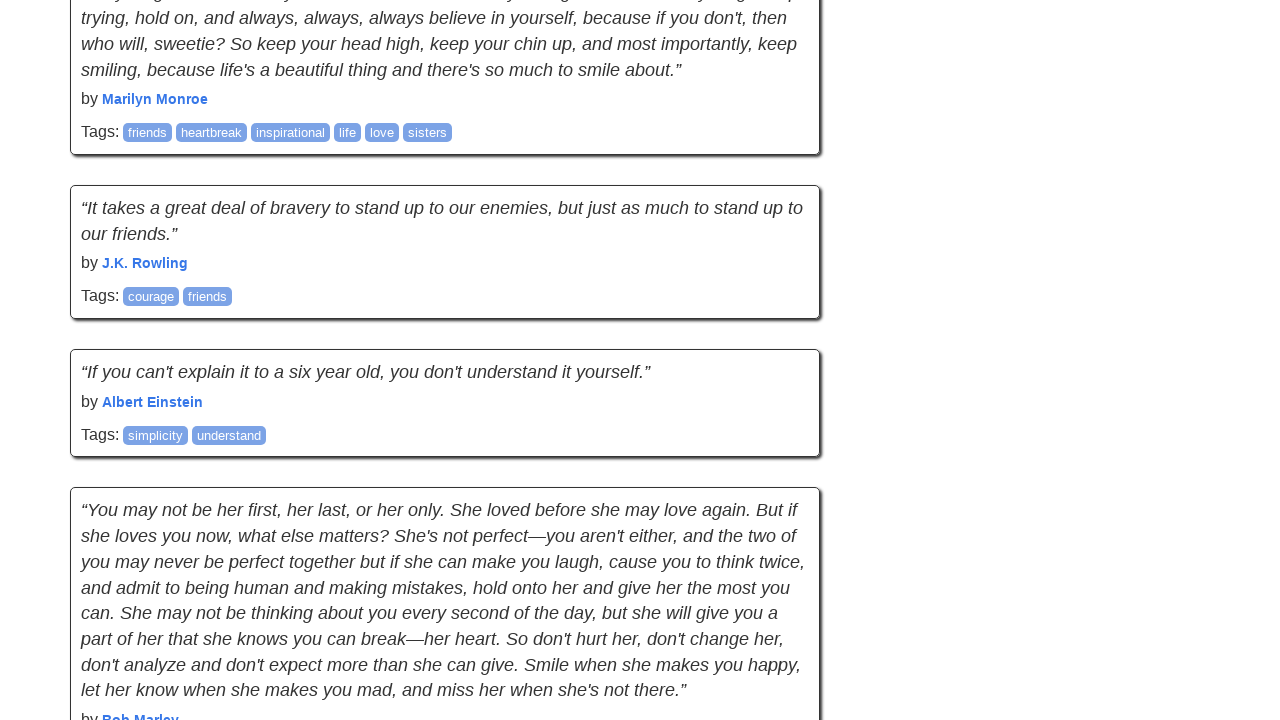

Checked quote count after scroll attempt 3: 20 quotes found
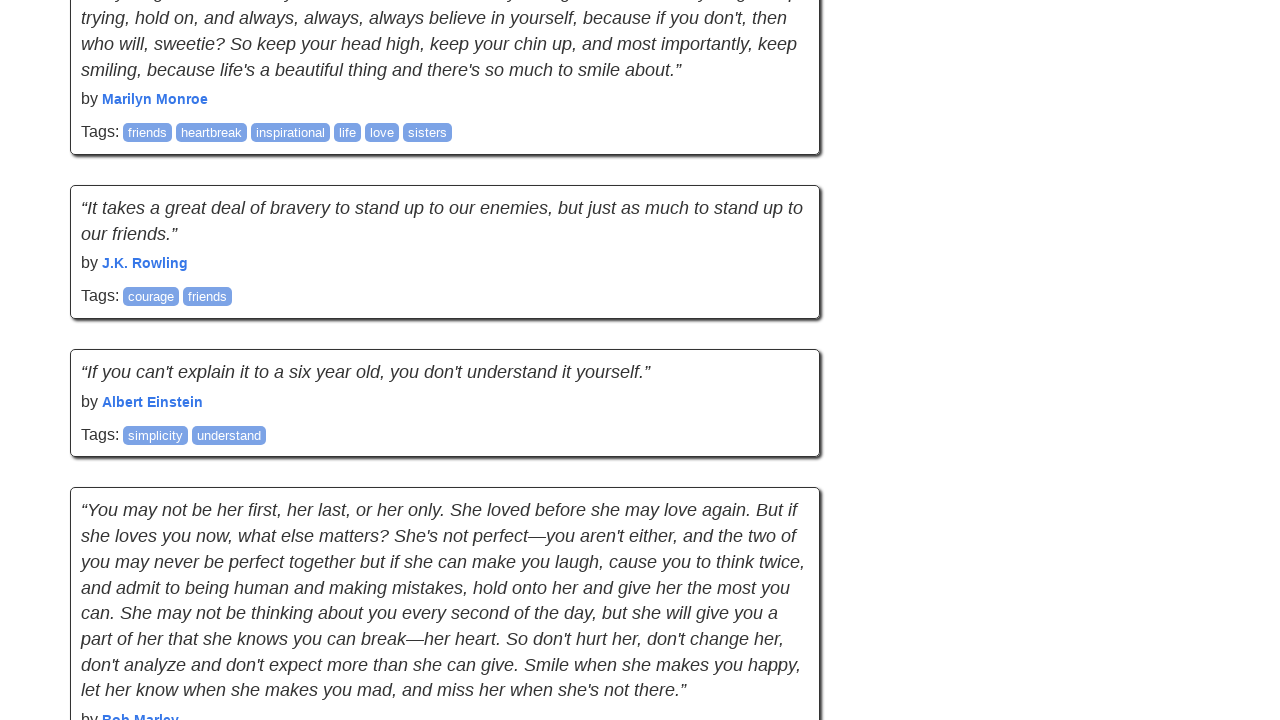

No new quotes loaded. Failure counter incremented to 1/5
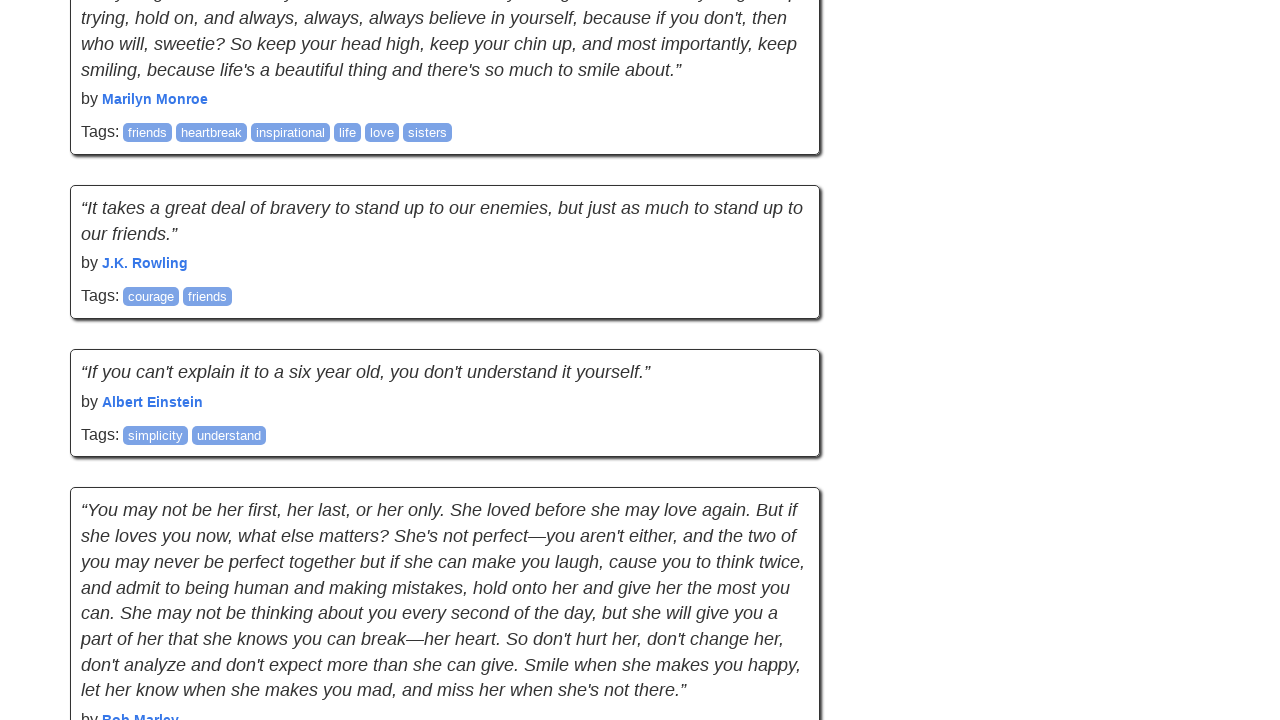

Waited for network to become idle
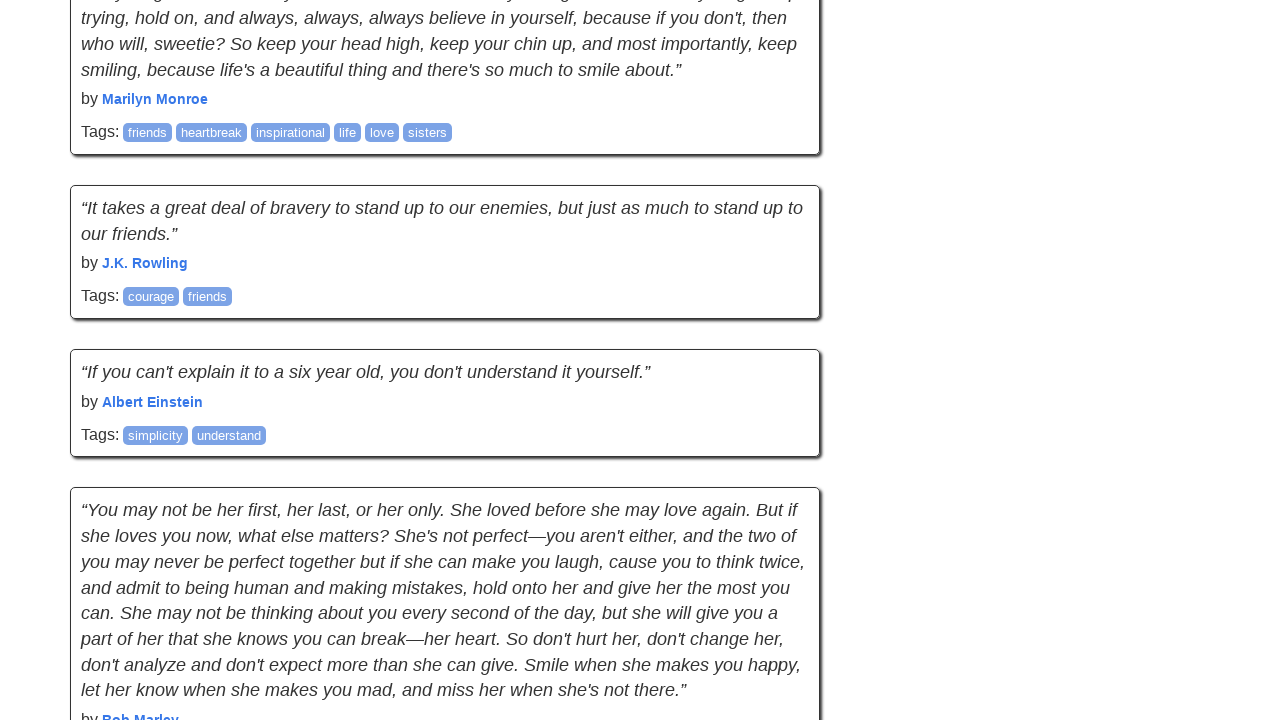

Retrieved previous scroll position: 1841px
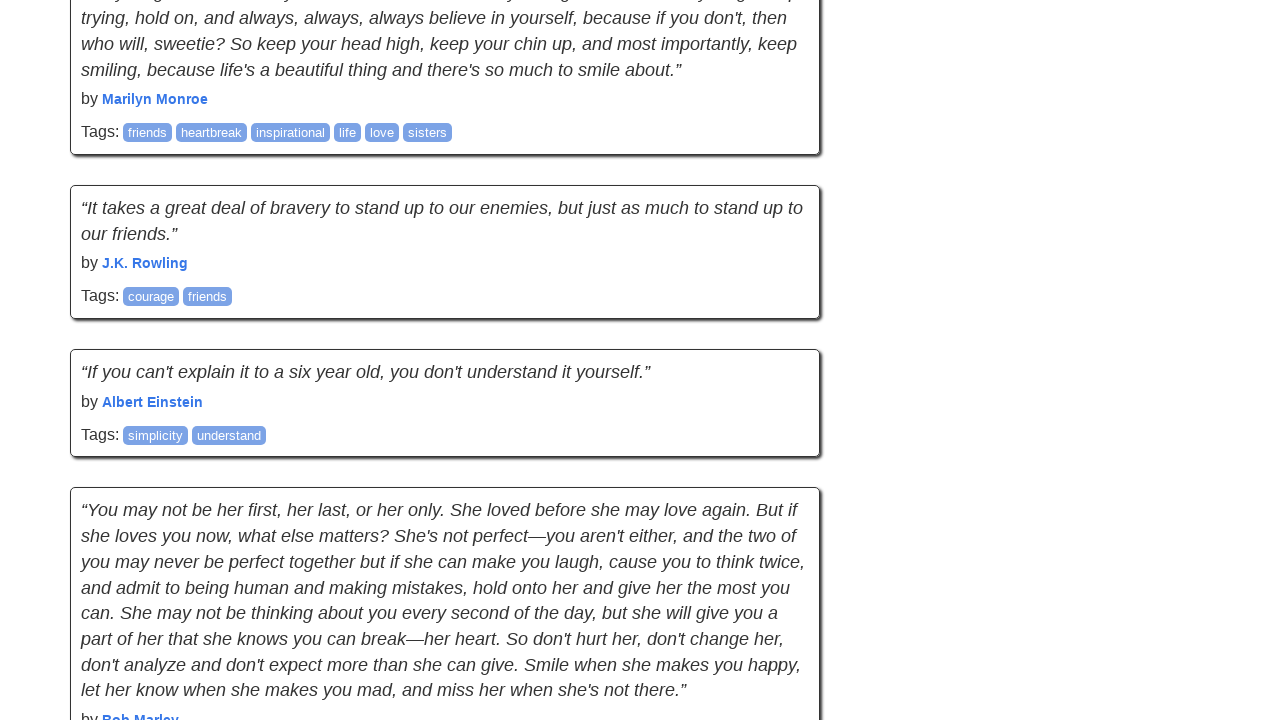

Retrieved previous page height: 3554px
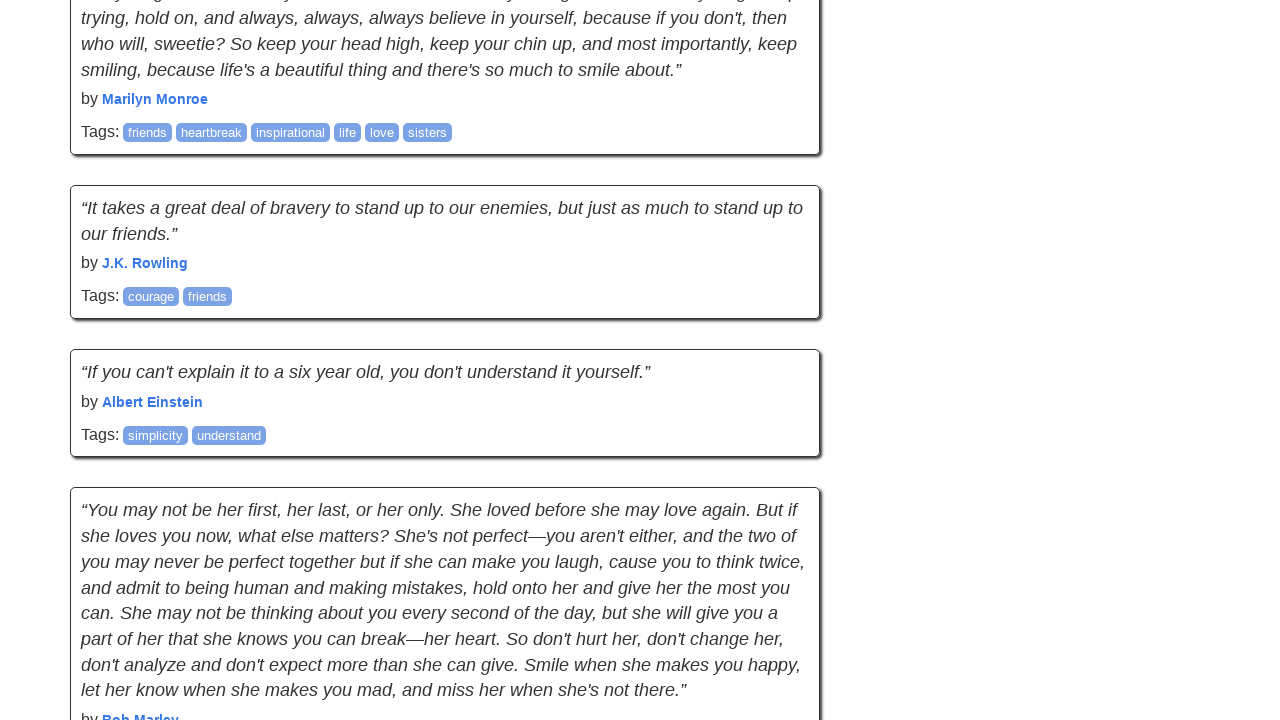

Scrolled down 895px using mouse wheel to simulate human-like behavior
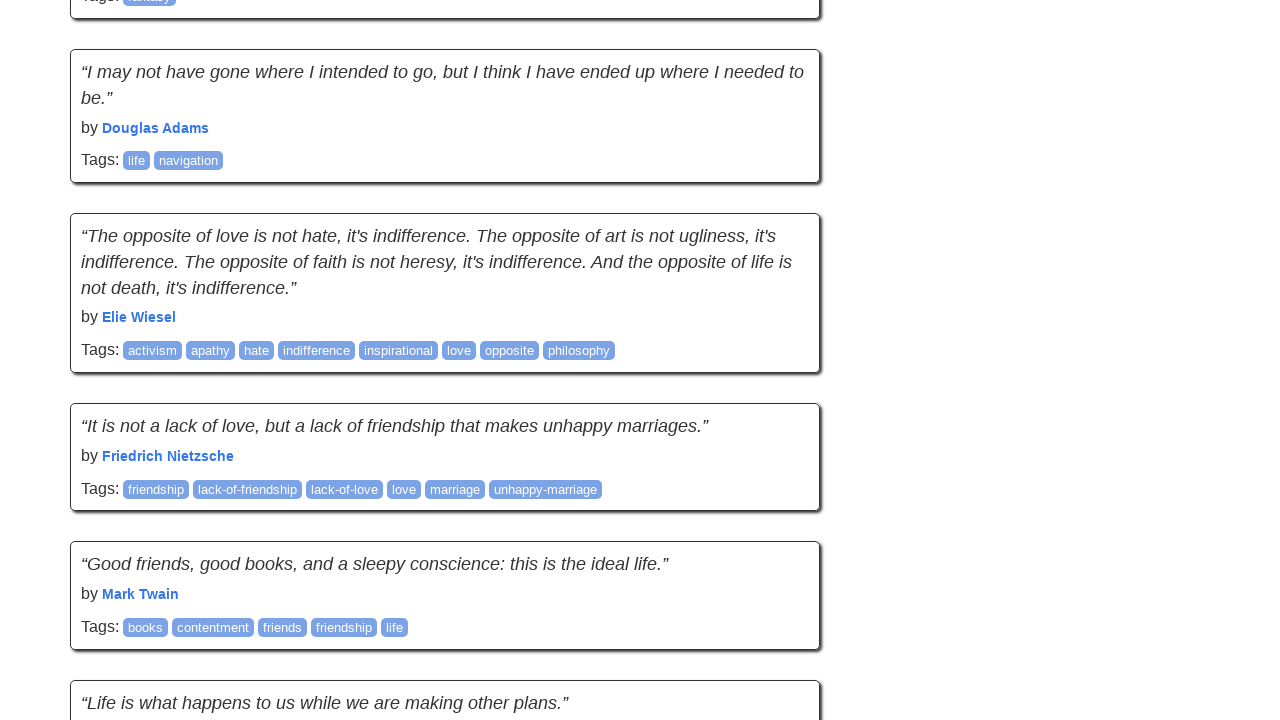

Waited 2 seconds for content to load
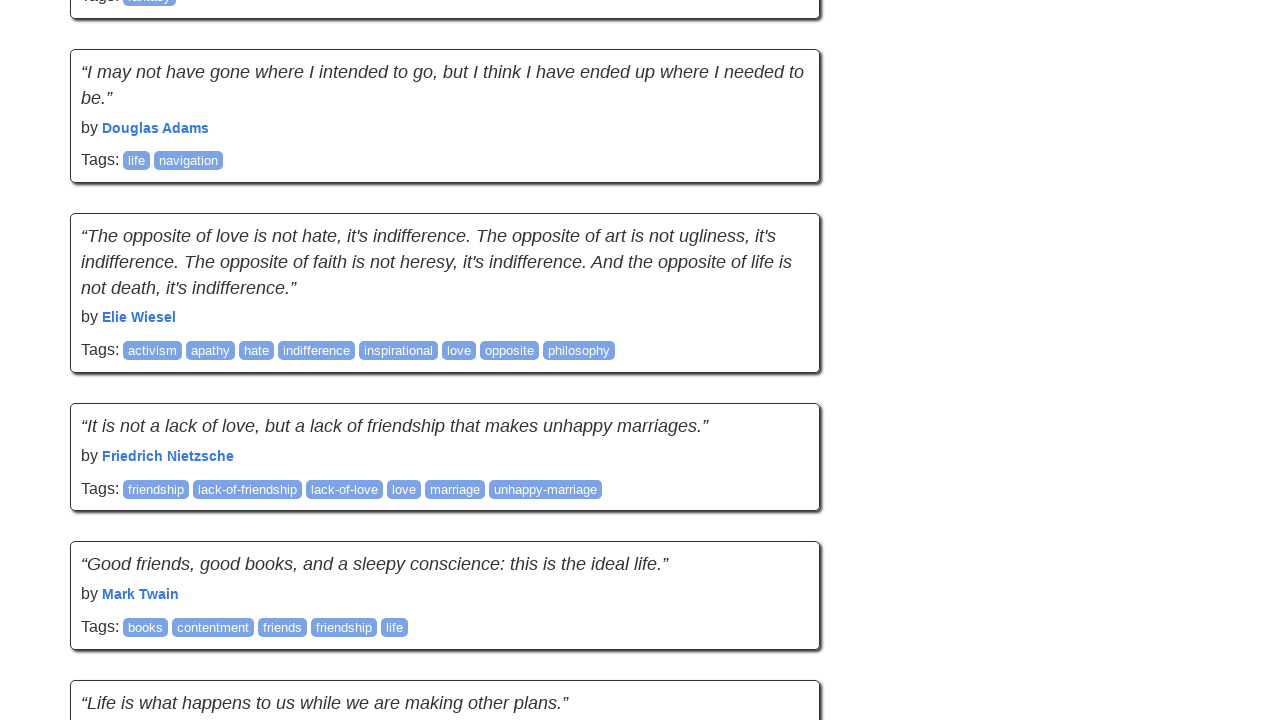

Retrieved new scroll position: 2736px
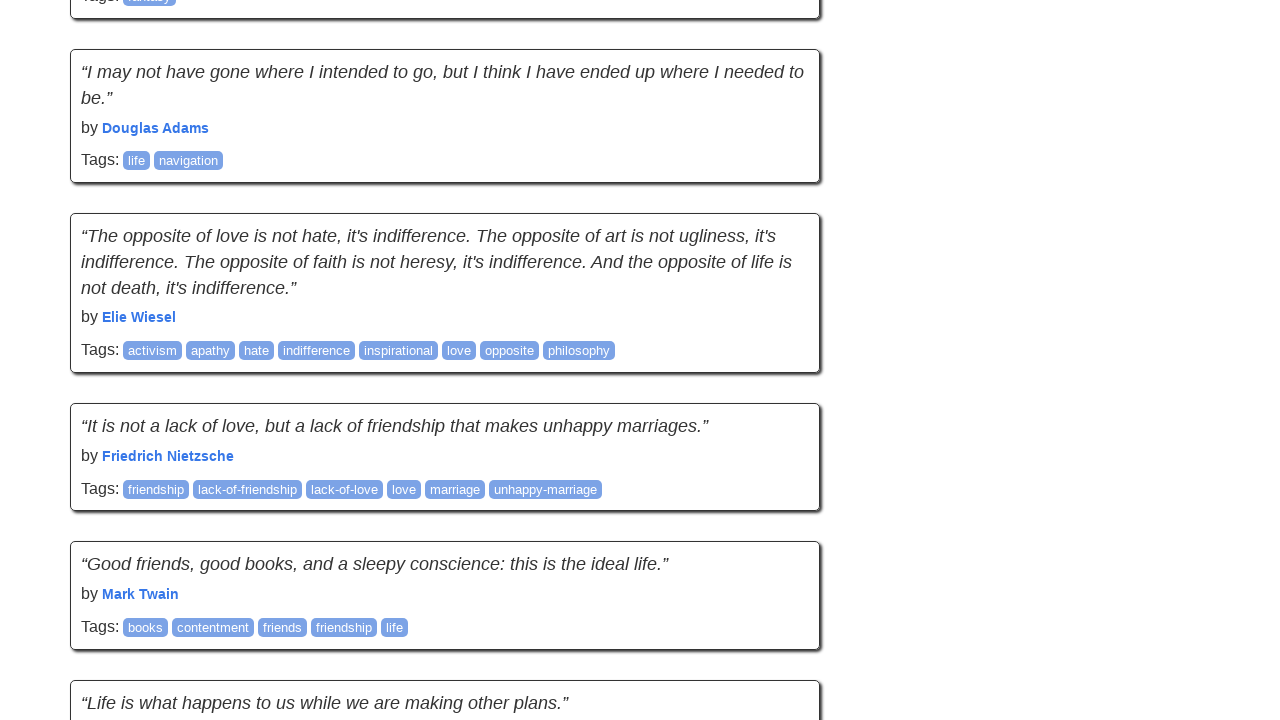

Retrieved new page height: 3554px
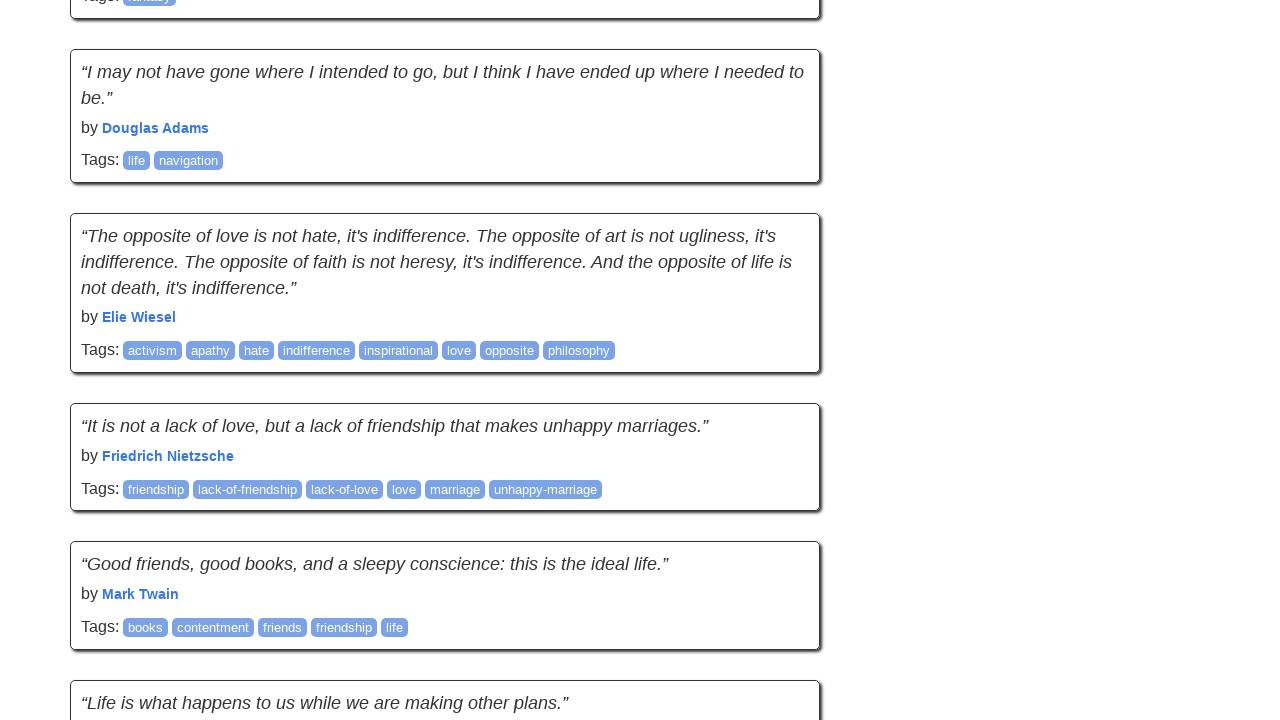

Checked quote count after scroll attempt 4: 20 quotes found
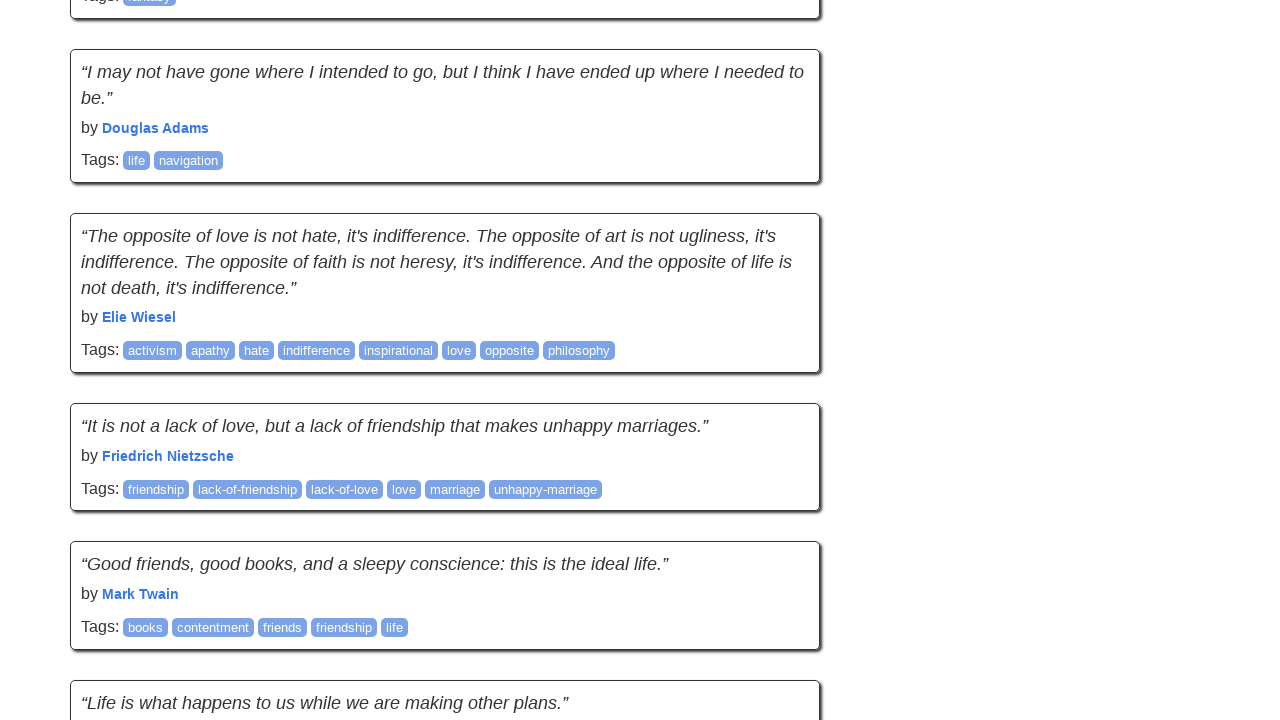

No new quotes loaded. Failure counter incremented to 2/5
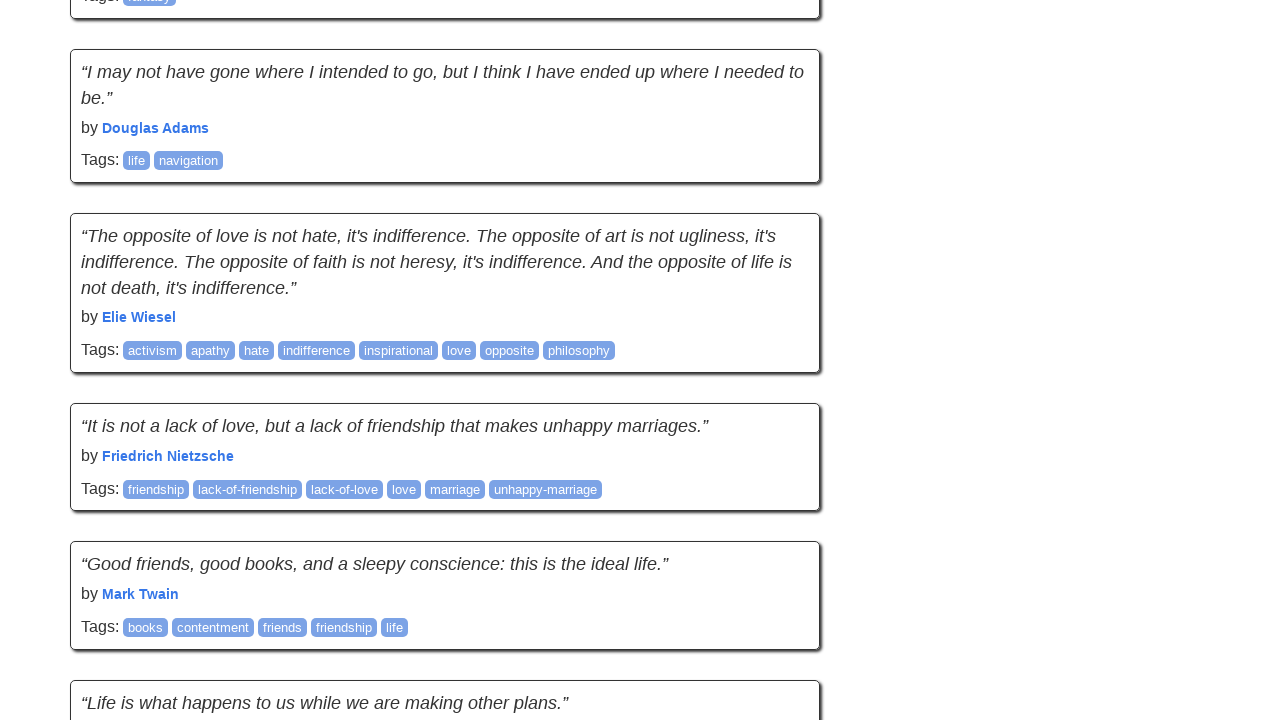

Waited for network to become idle
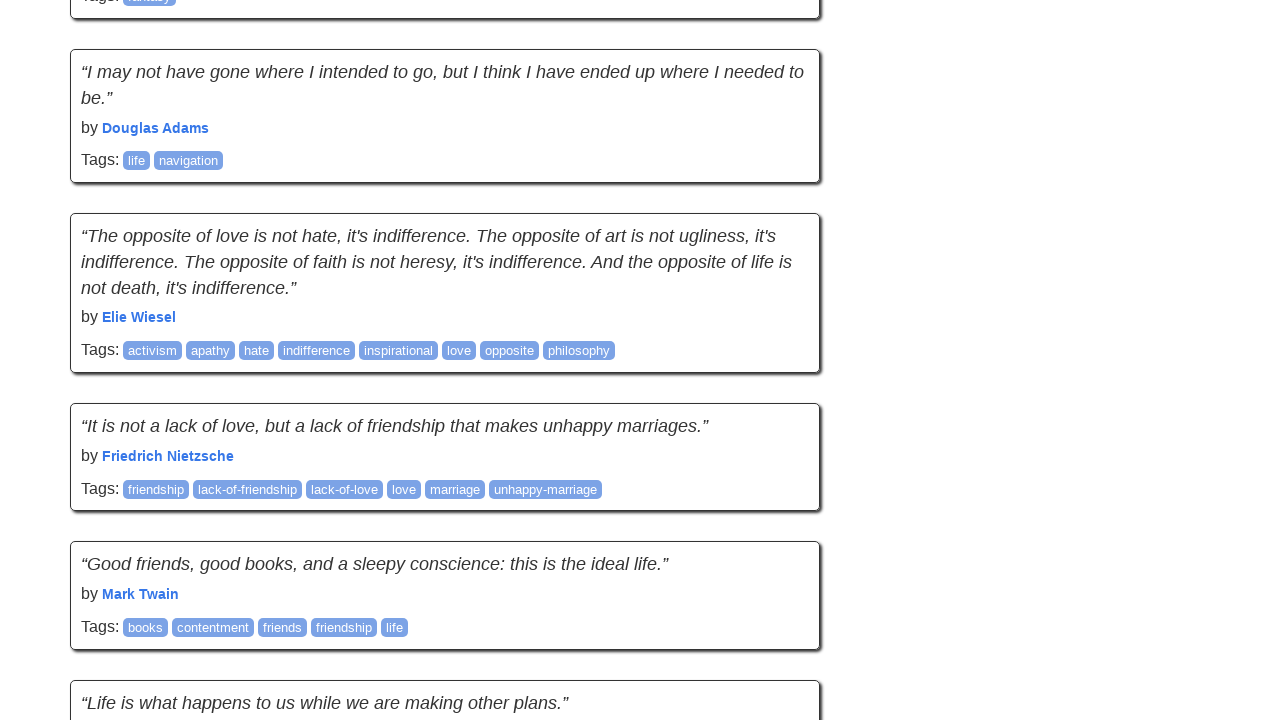

Retrieved previous scroll position: 2736px
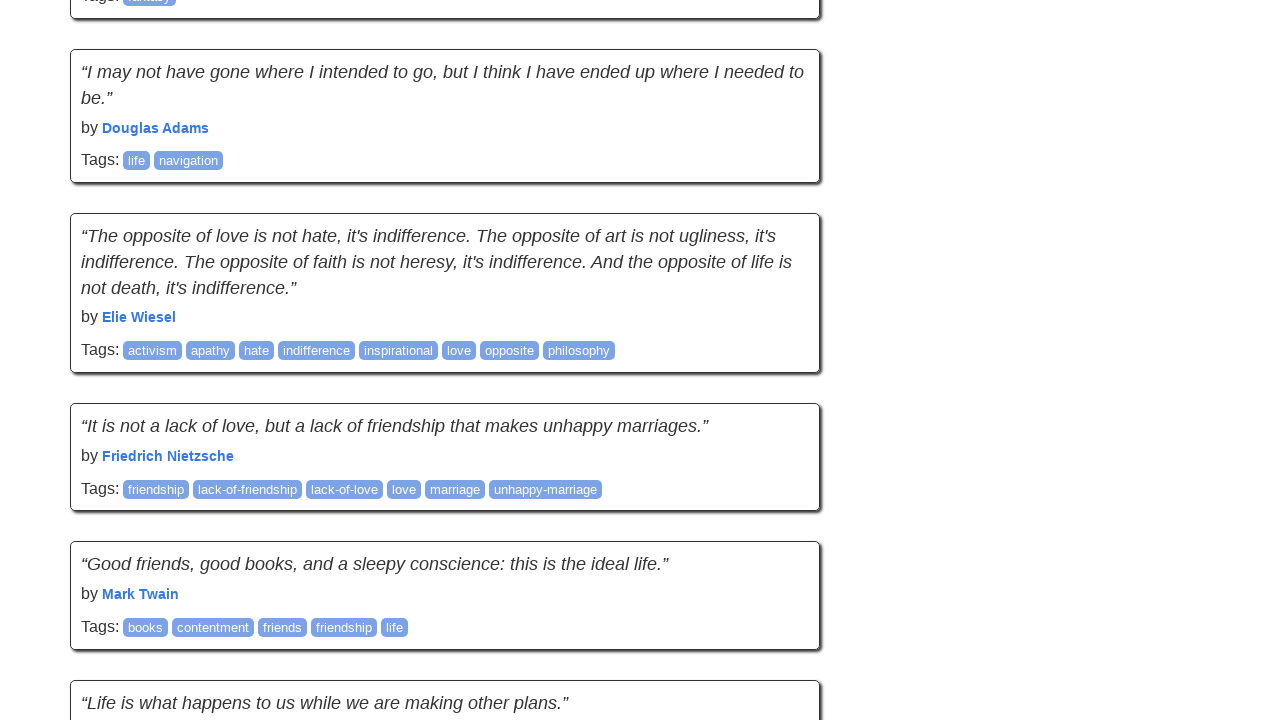

Retrieved previous page height: 3554px
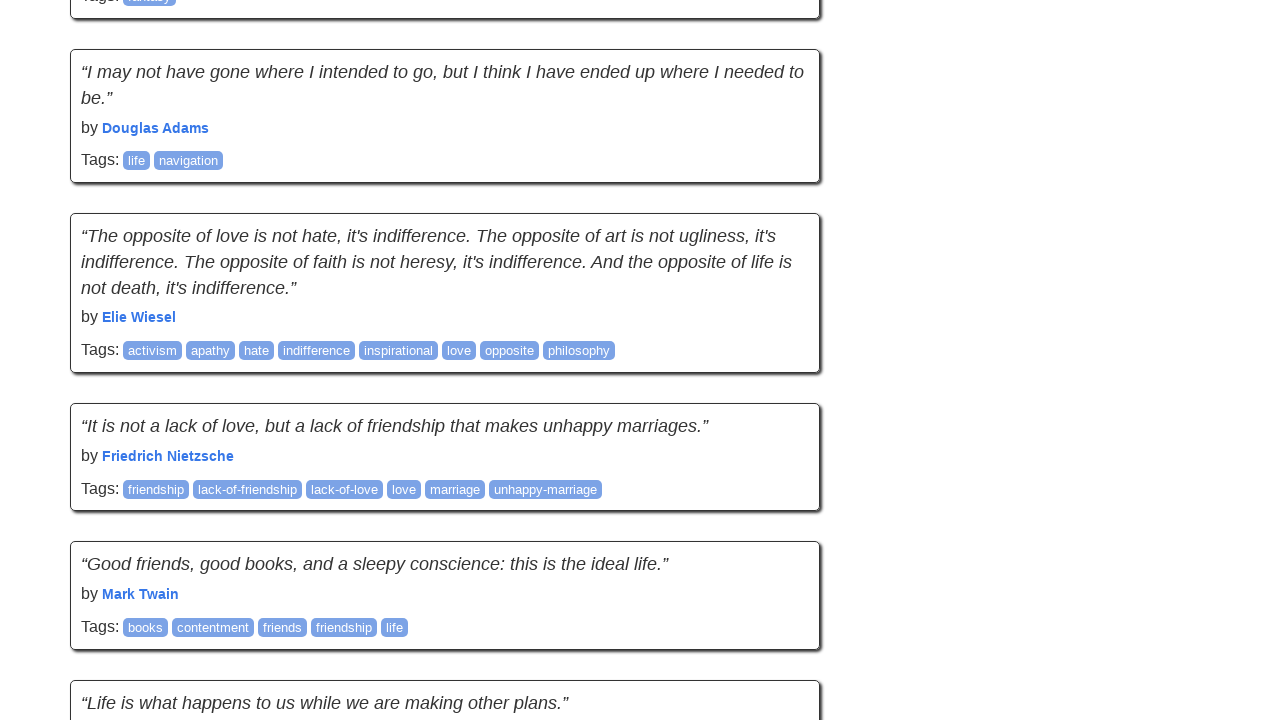

Scrolled down 895px using mouse wheel to simulate human-like behavior
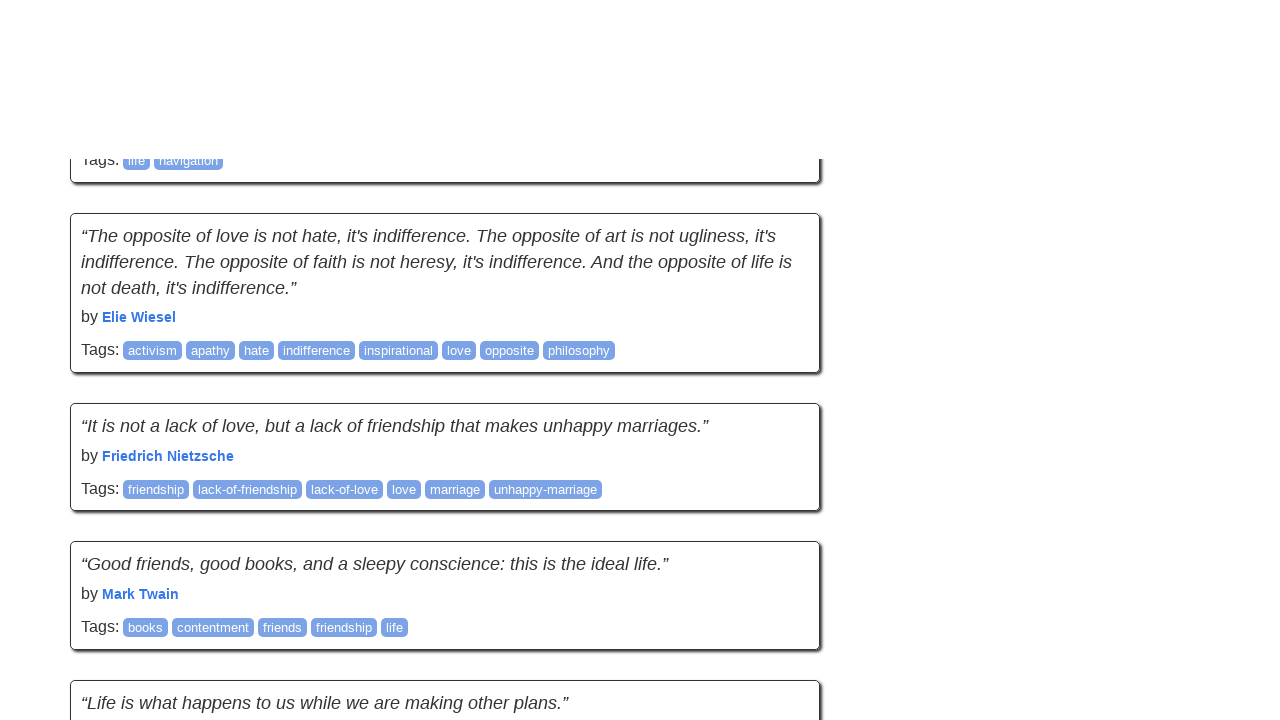

Waited 2 seconds for content to load
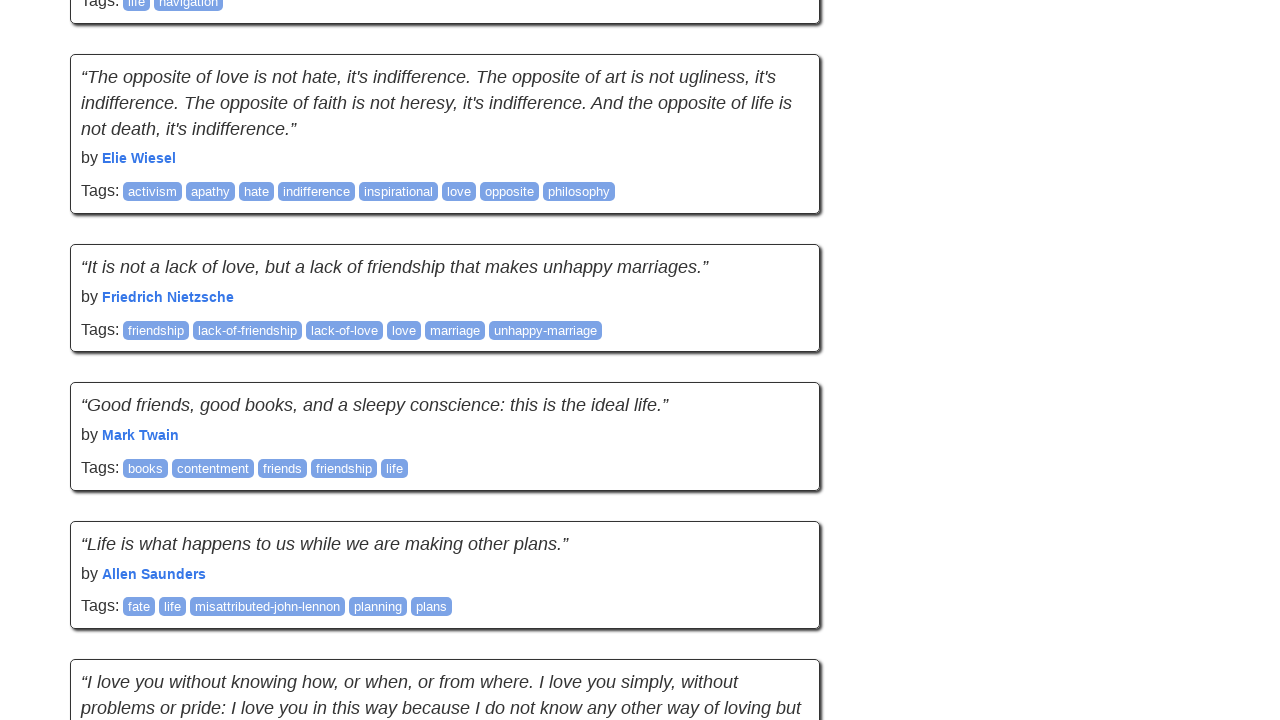

Retrieved new scroll position: 2895px
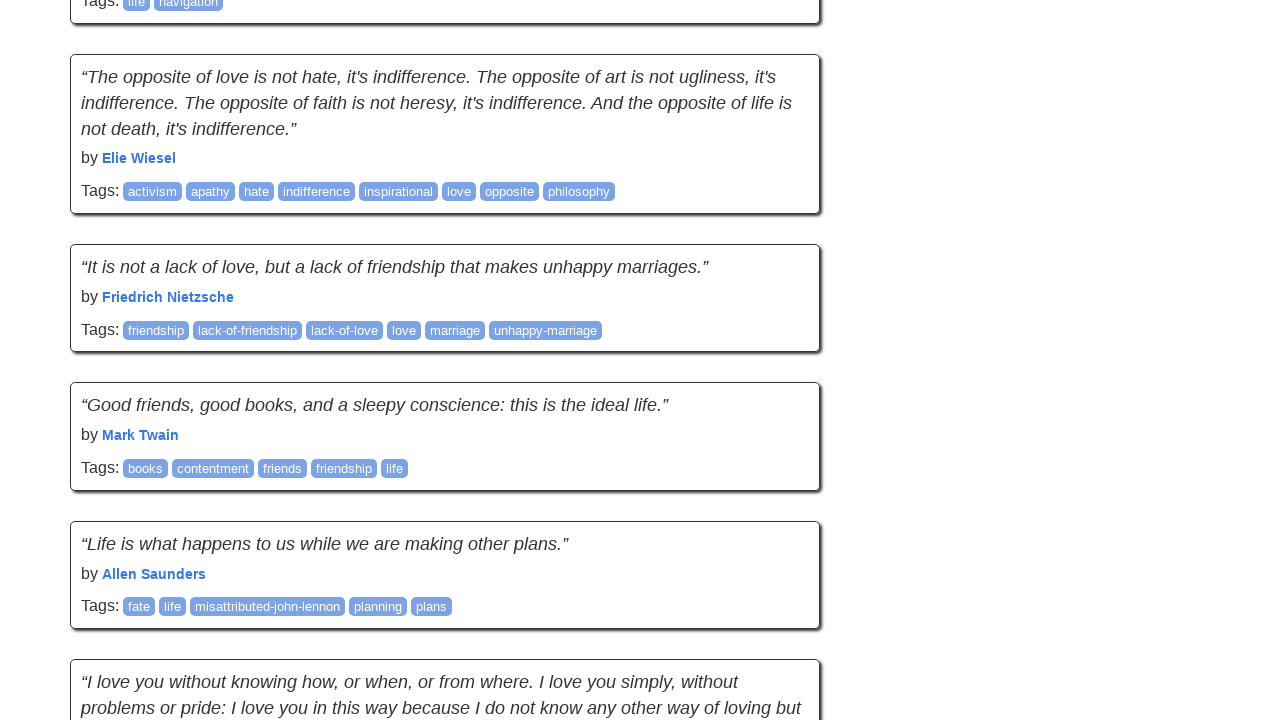

Retrieved new page height: 5118px
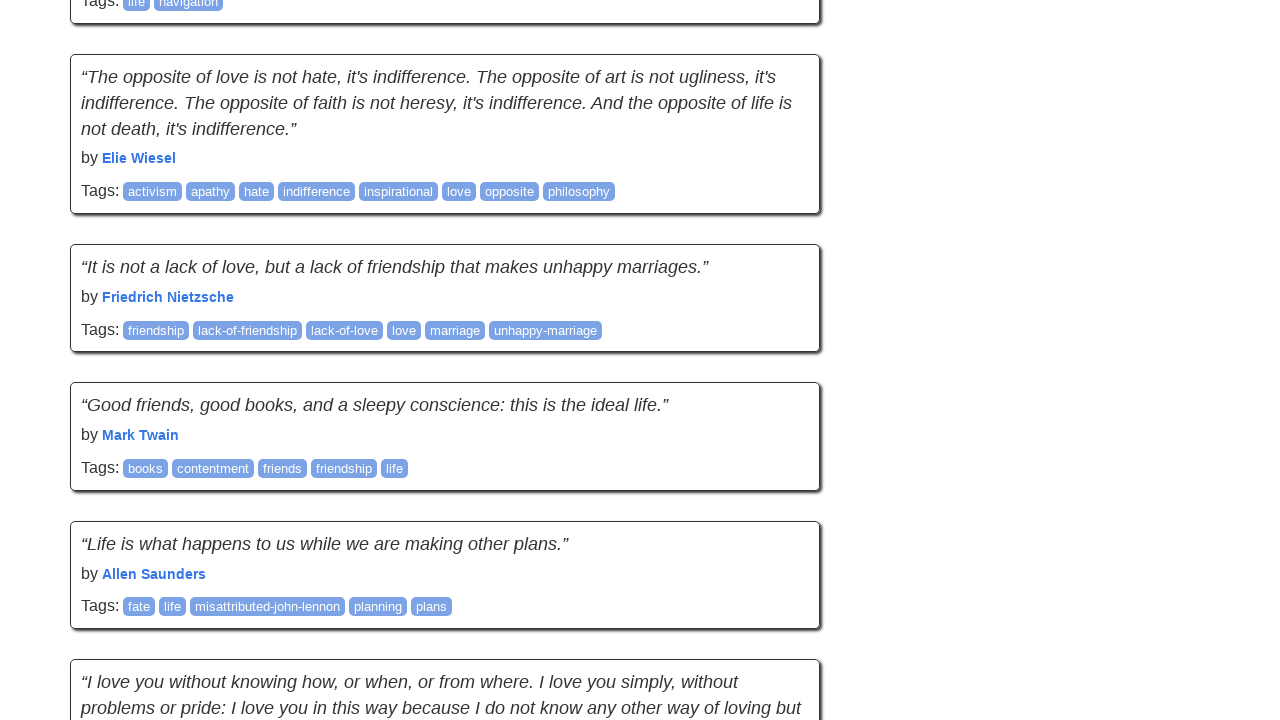

Checked quote count after scroll attempt 5: 30 quotes found
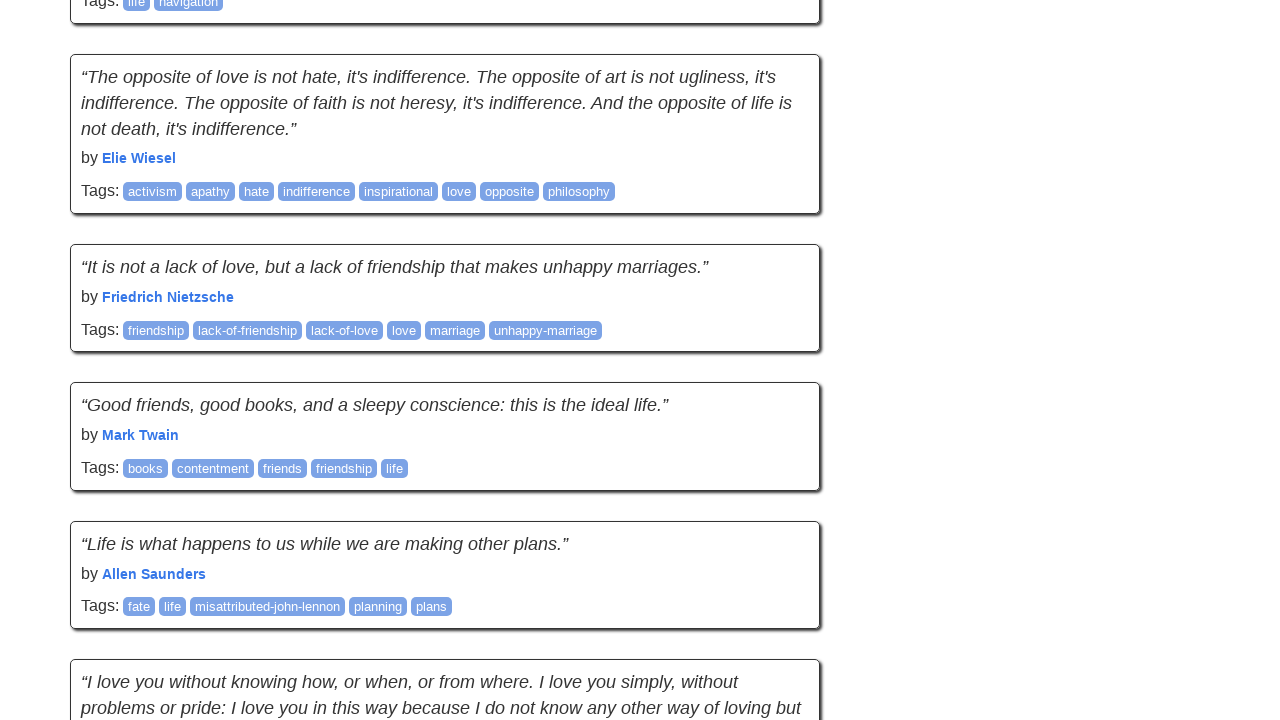

New quotes detected, failure counter reset. Total quotes now: 30
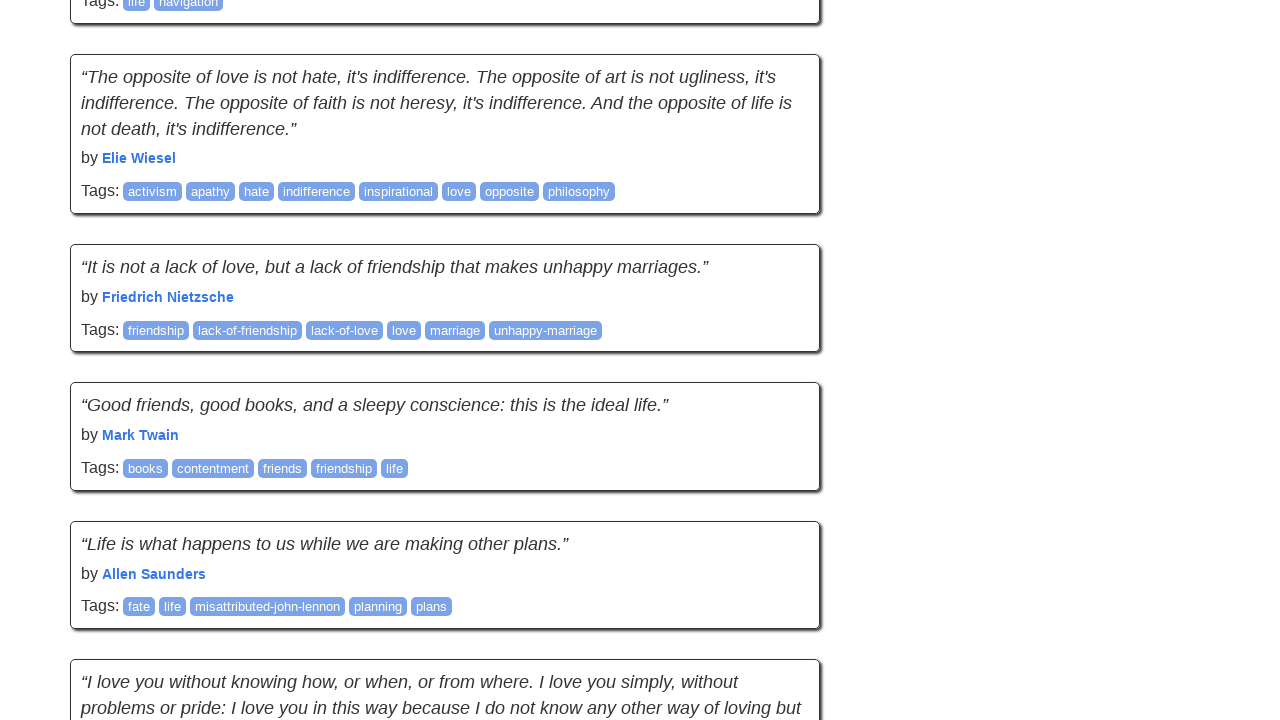

Waited for network to become idle
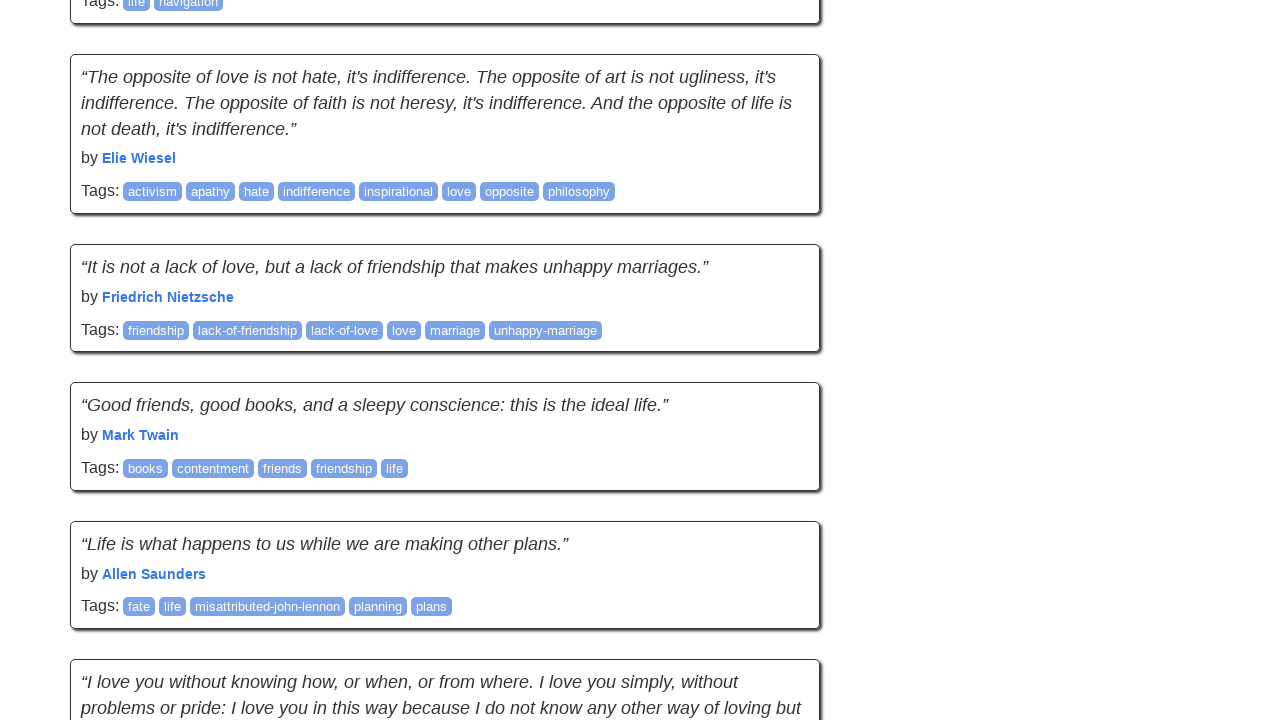

Retrieved previous scroll position: 2895px
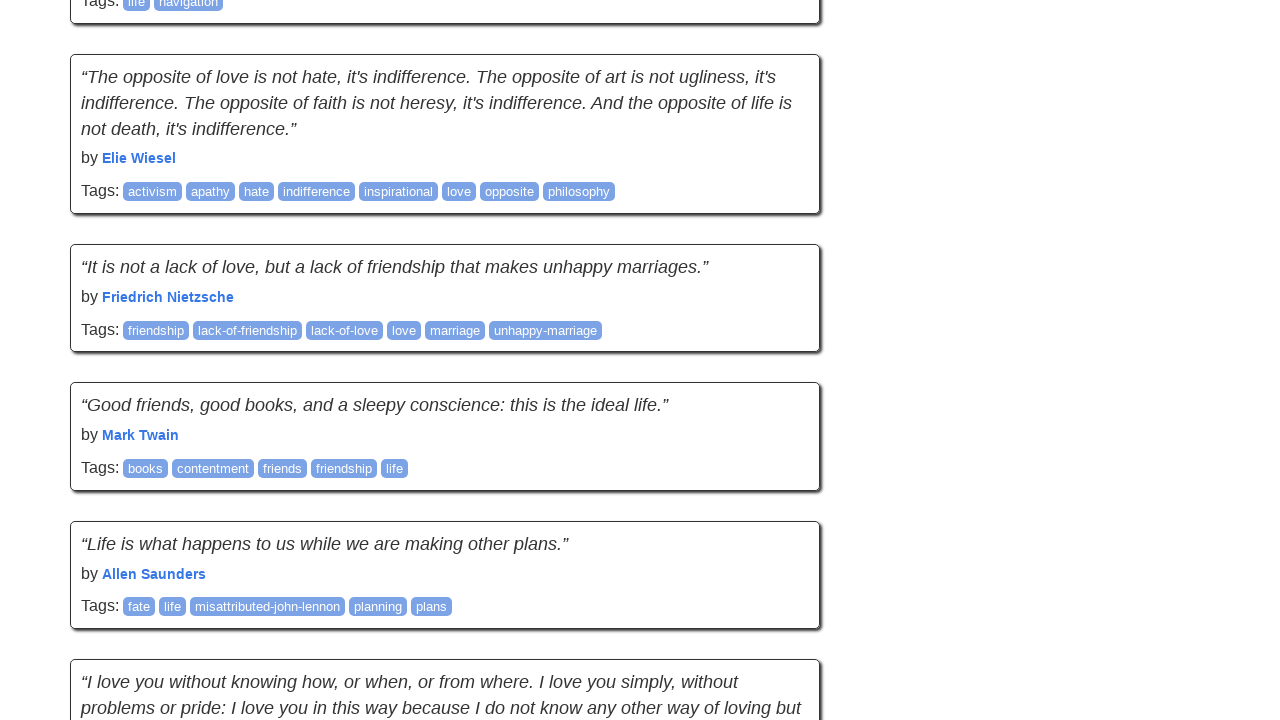

Retrieved previous page height: 5118px
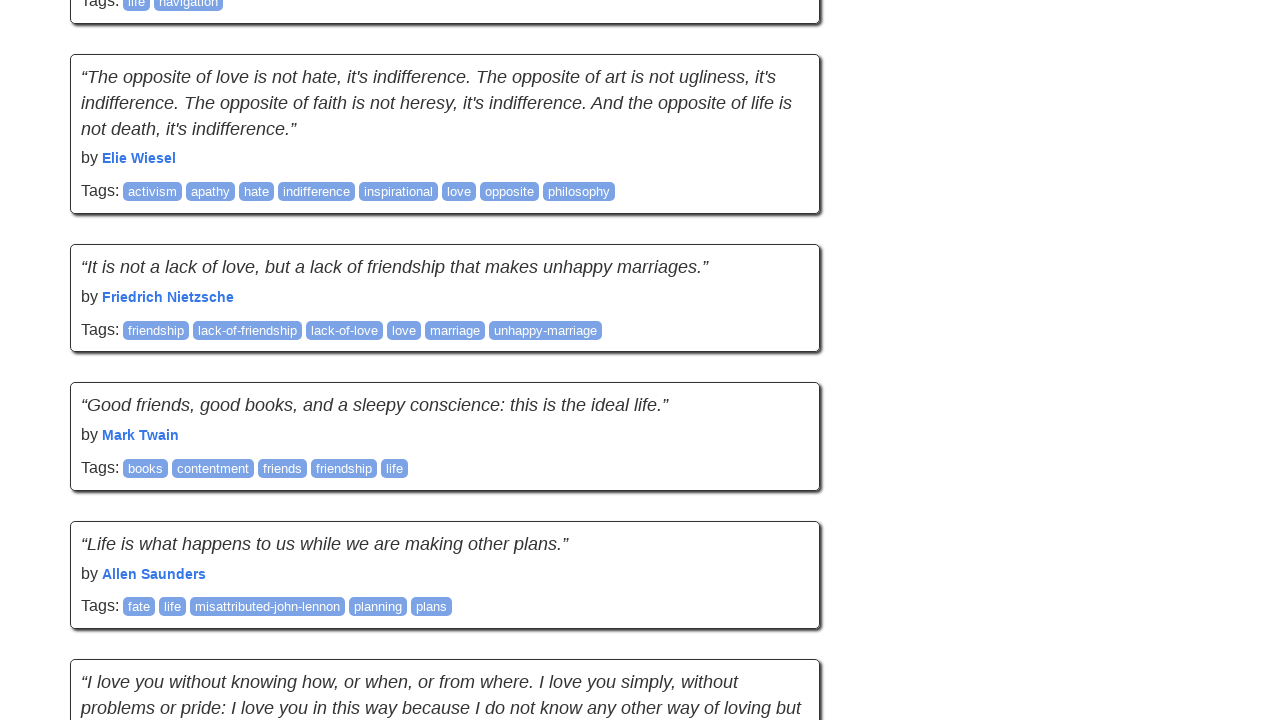

Scrolled down 895px using mouse wheel to simulate human-like behavior
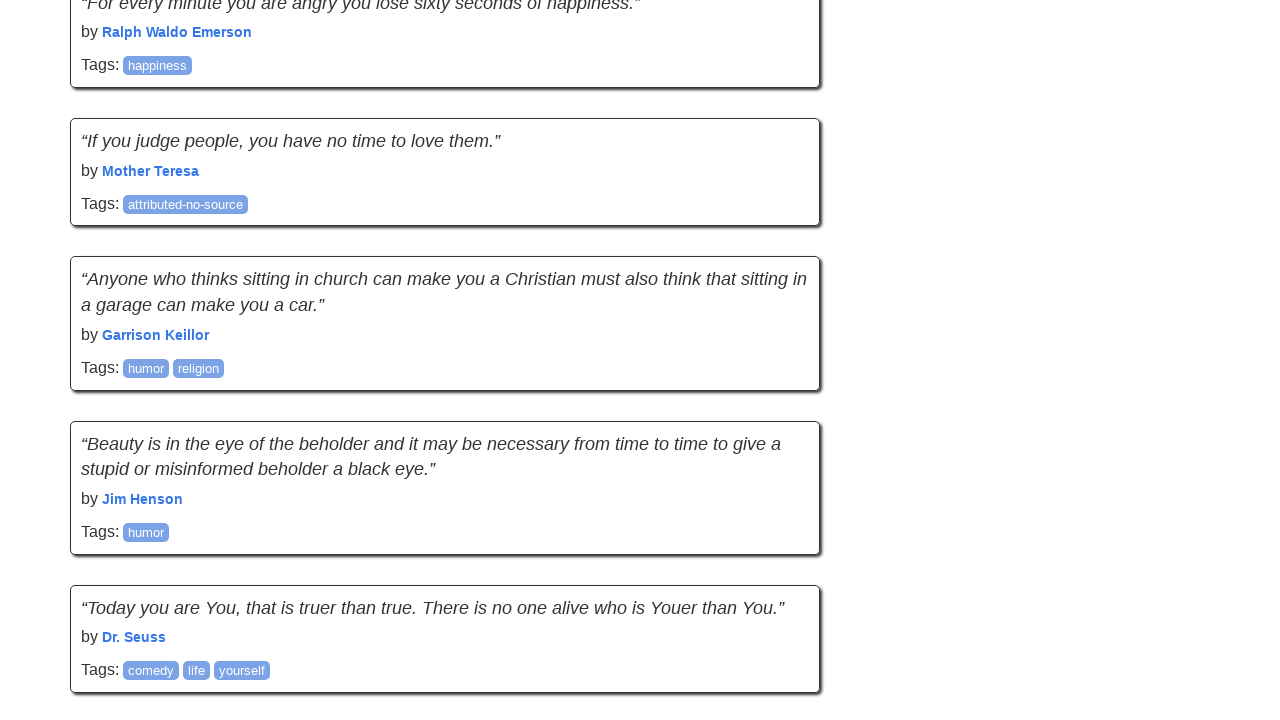

Waited 2 seconds for content to load
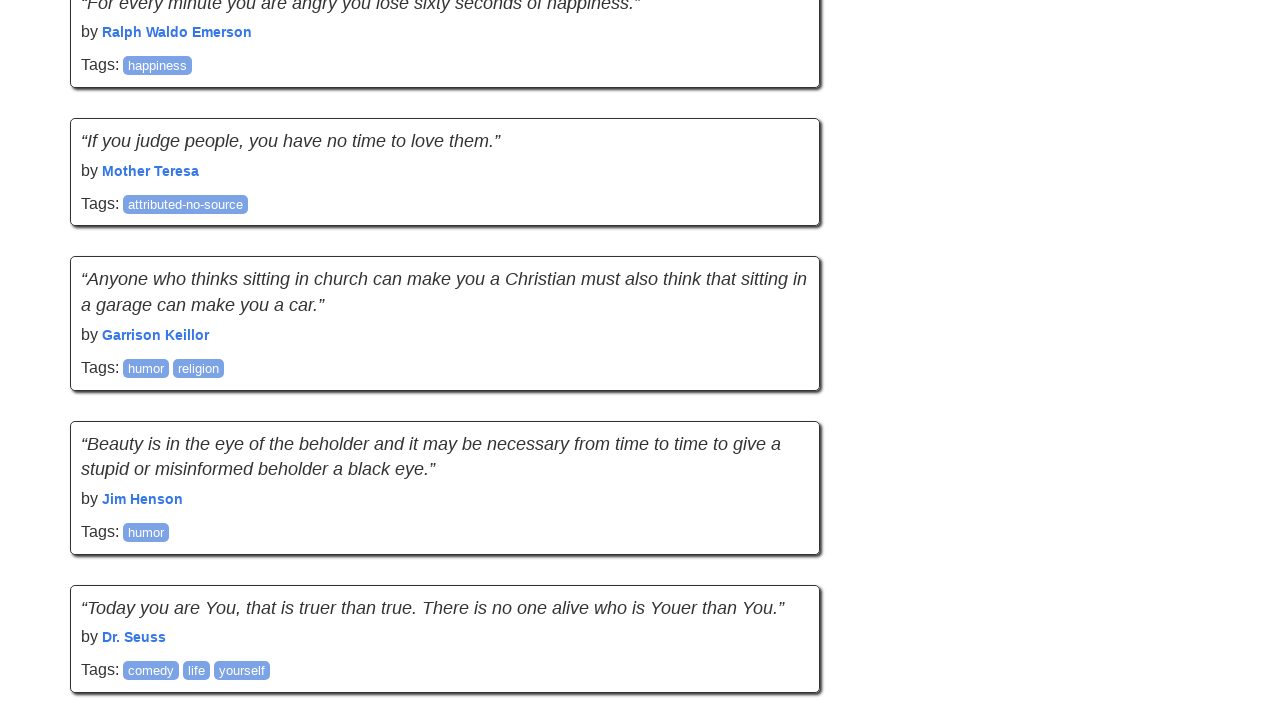

Retrieved new scroll position: 3790px
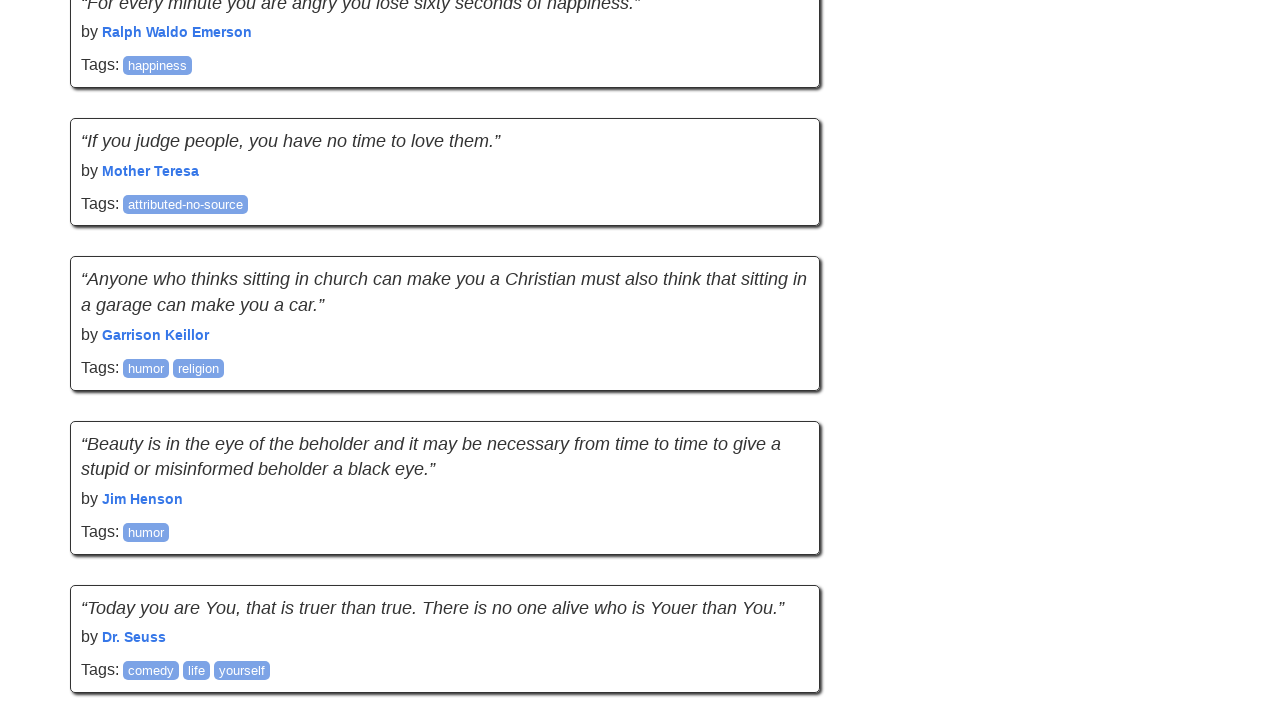

Retrieved new page height: 5118px
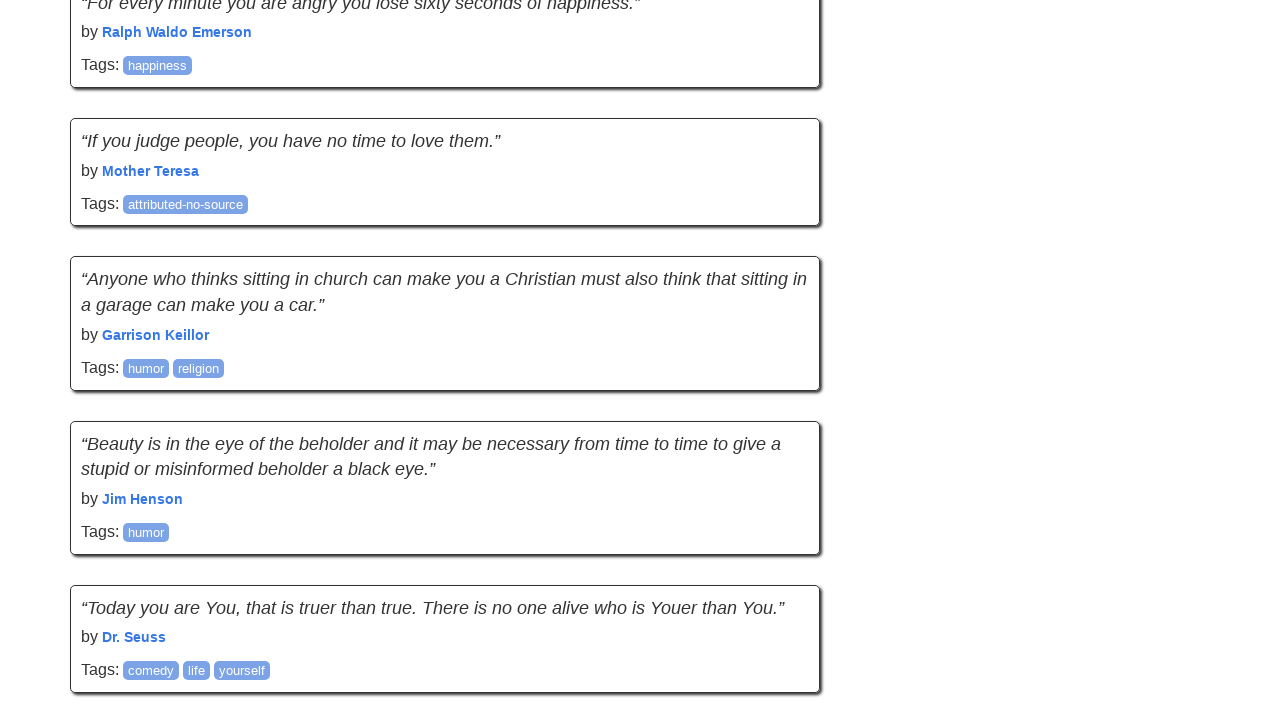

Checked quote count after scroll attempt 6: 30 quotes found
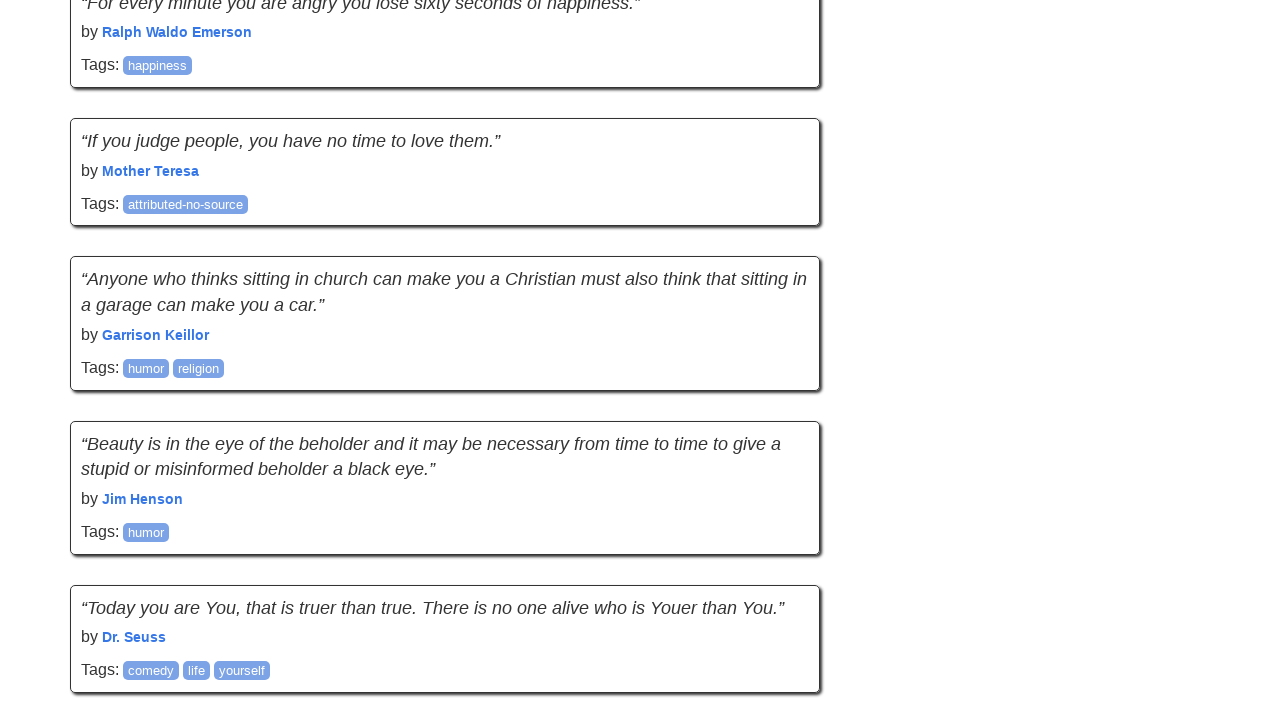

No new quotes loaded. Failure counter incremented to 1/5
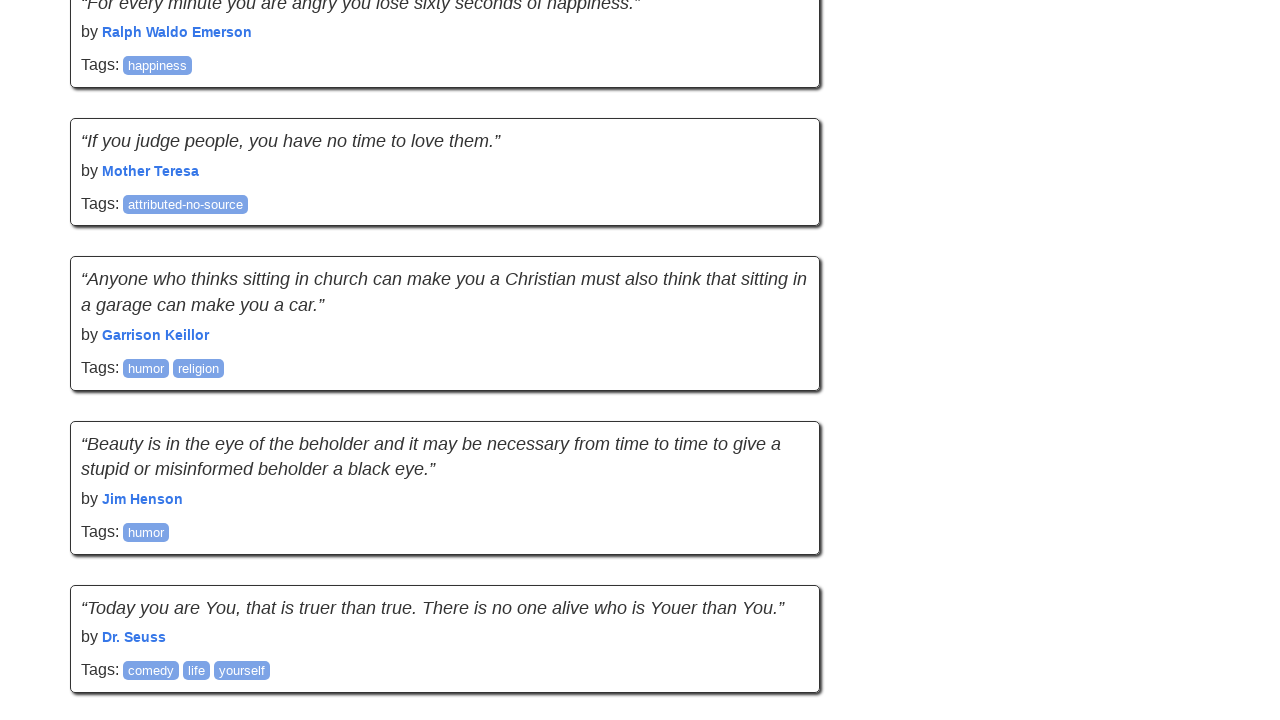

Waited for network to become idle
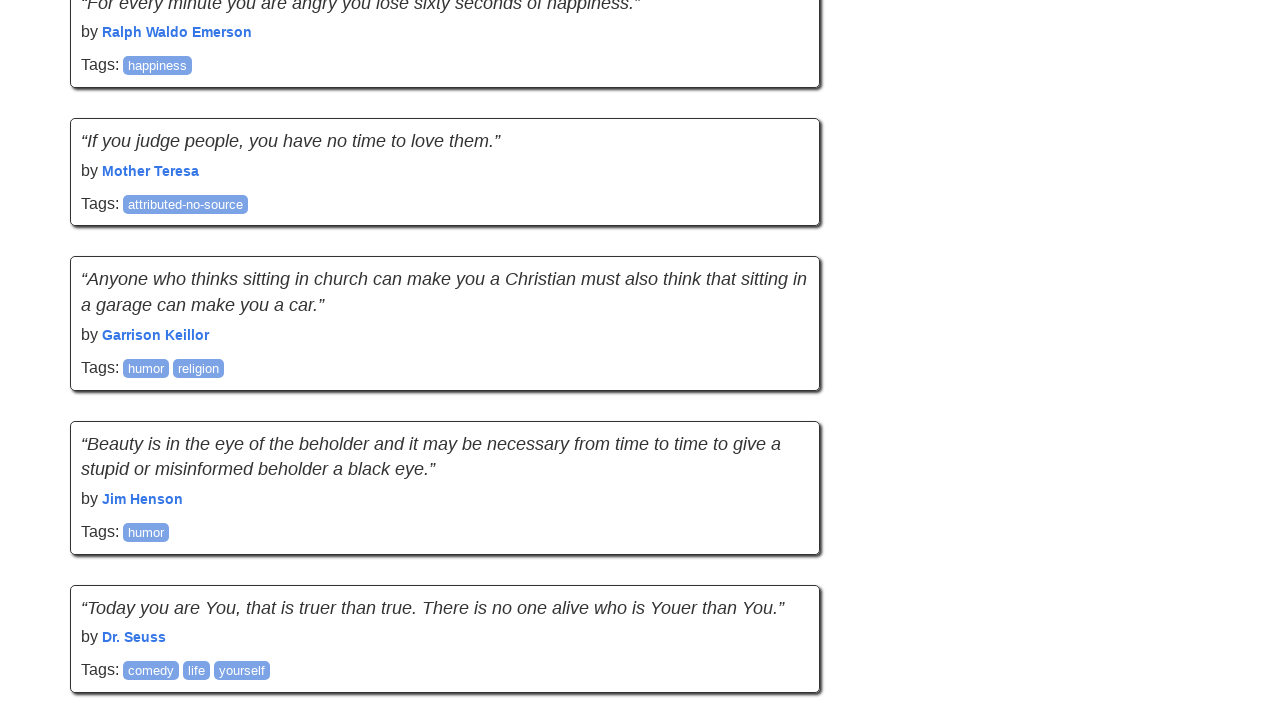

Retrieved previous scroll position: 3790px
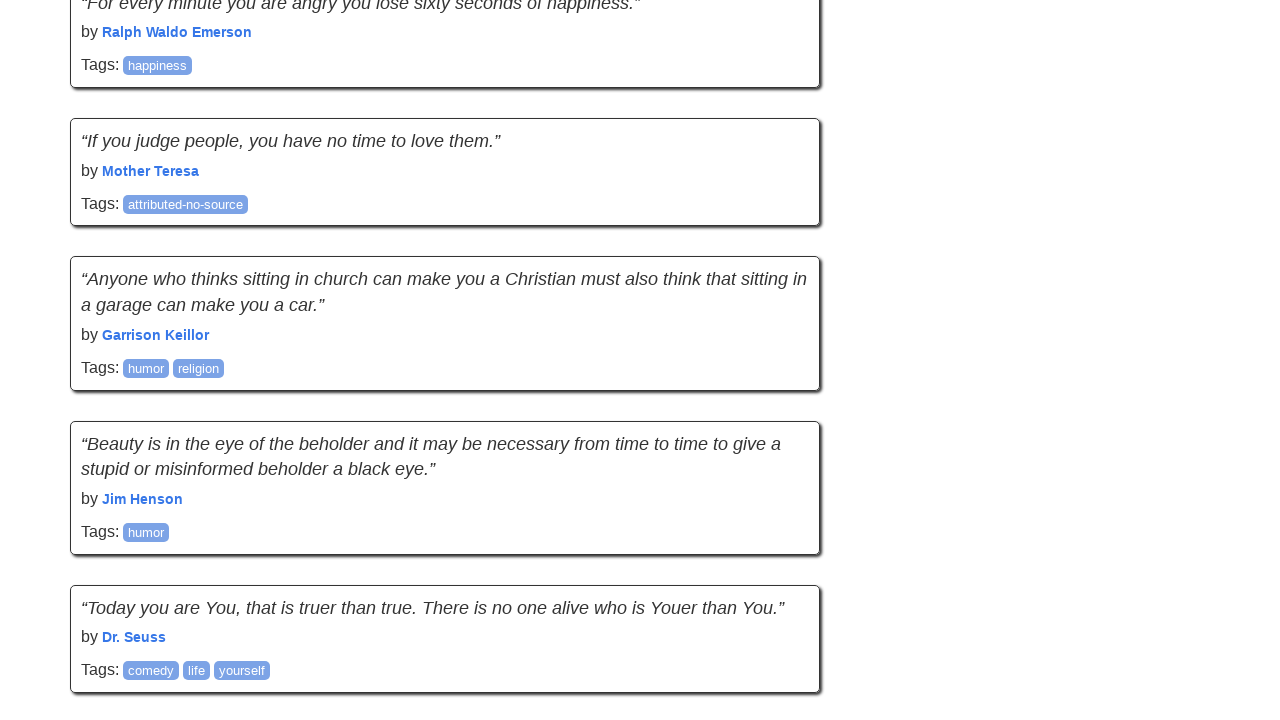

Retrieved previous page height: 5118px
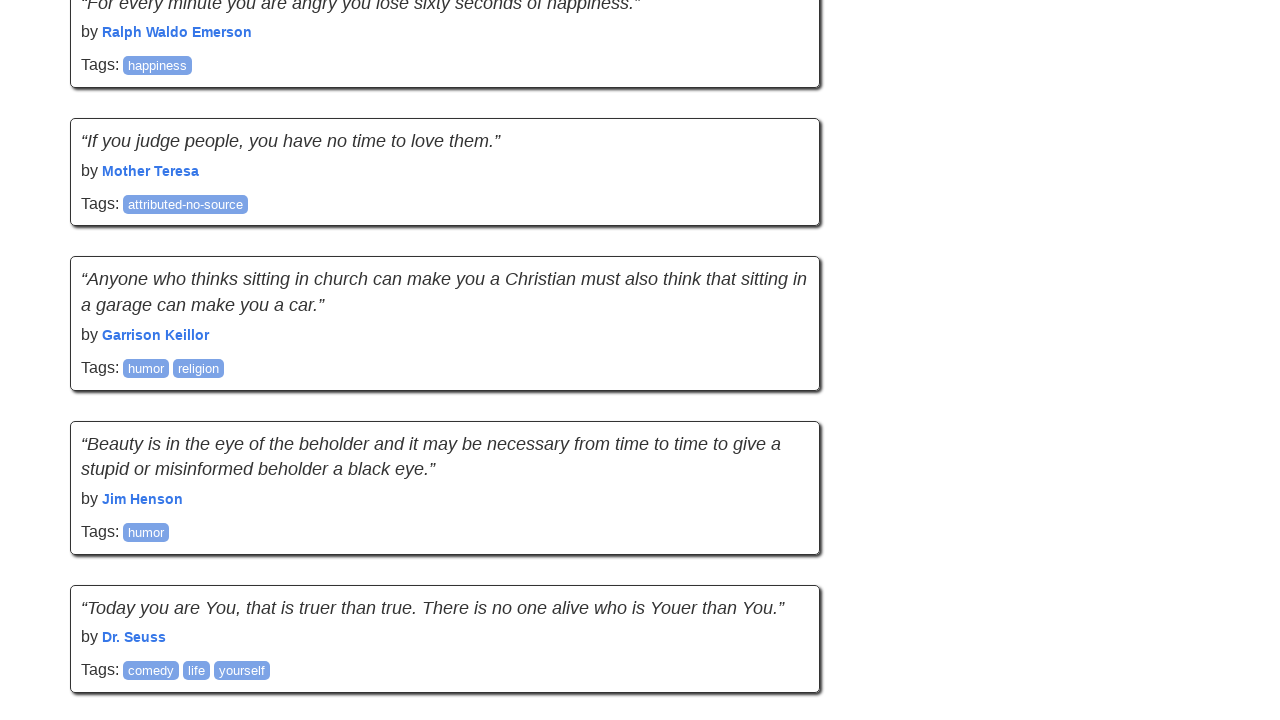

Scrolled down 895px using mouse wheel to simulate human-like behavior
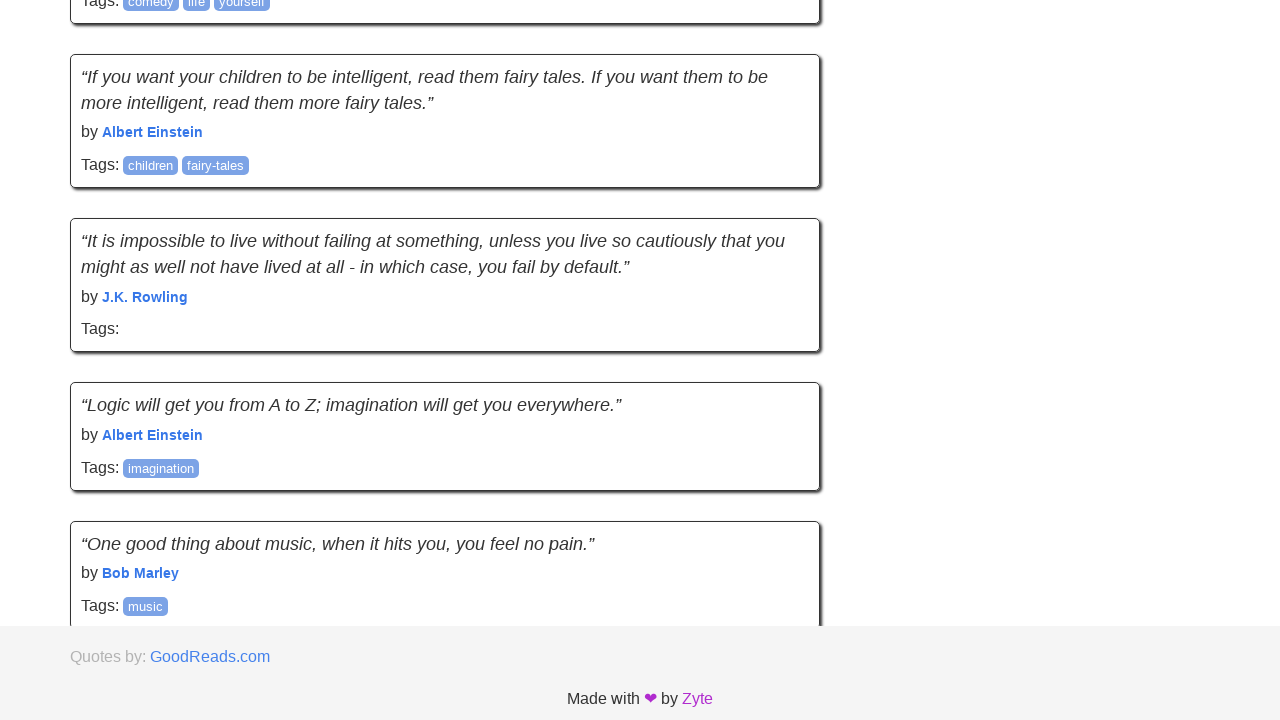

Waited 2 seconds for content to load
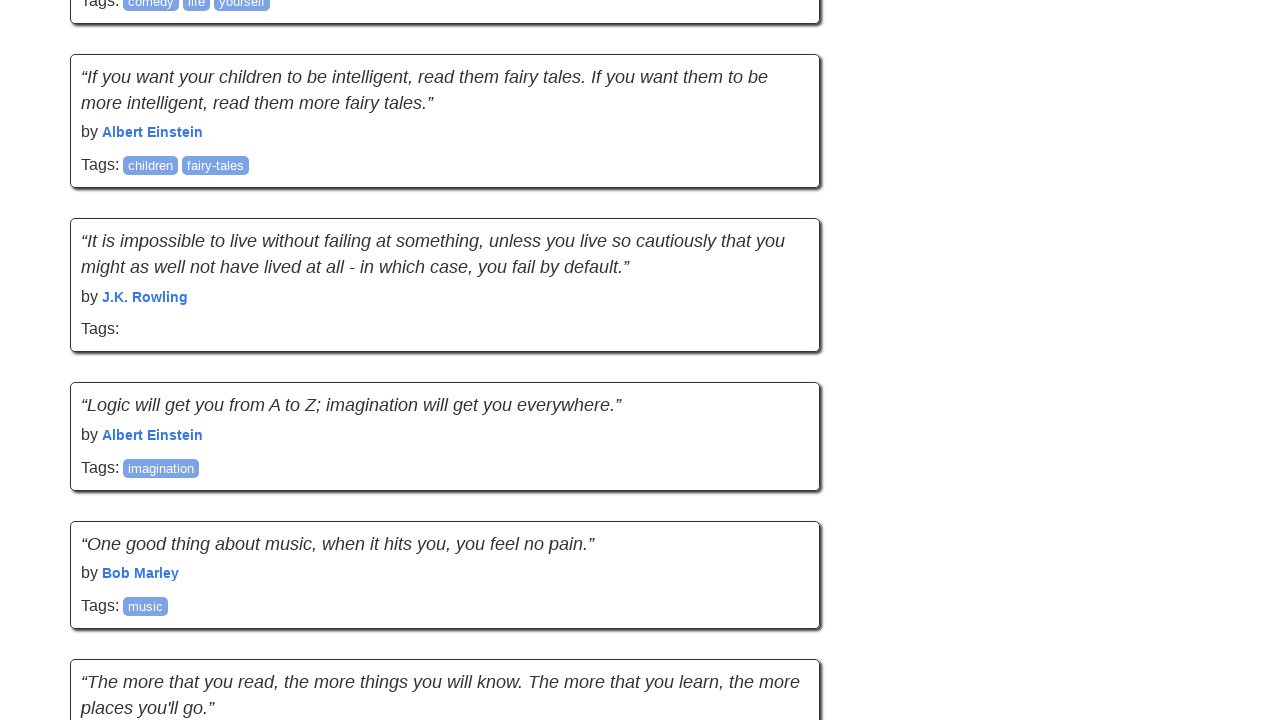

Retrieved new scroll position: 4459px
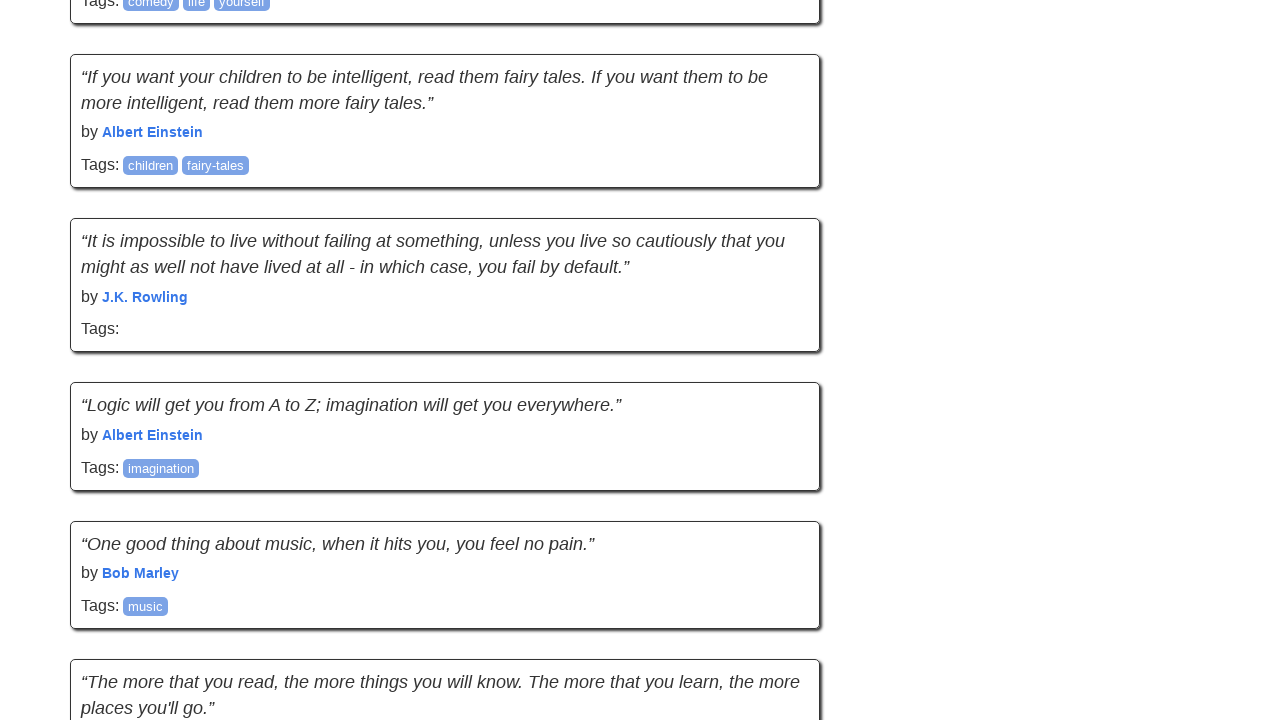

Retrieved new page height: 6553px
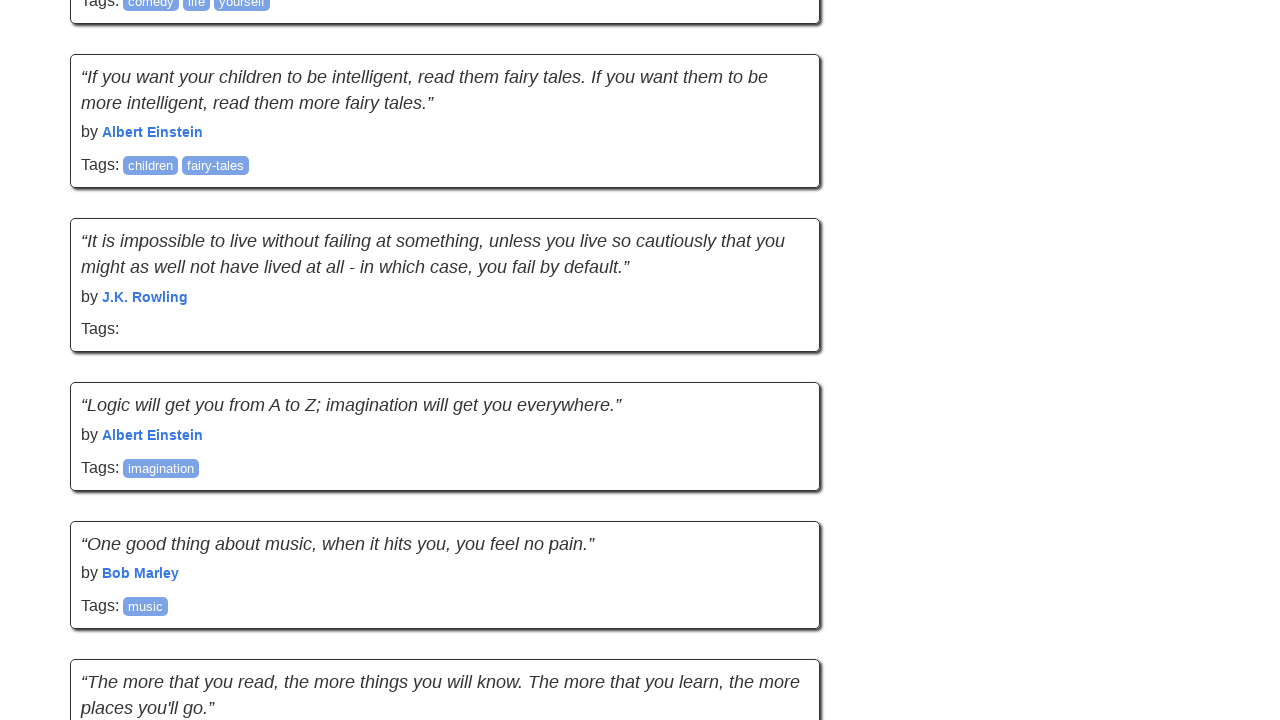

Checked quote count after scroll attempt 7: 40 quotes found
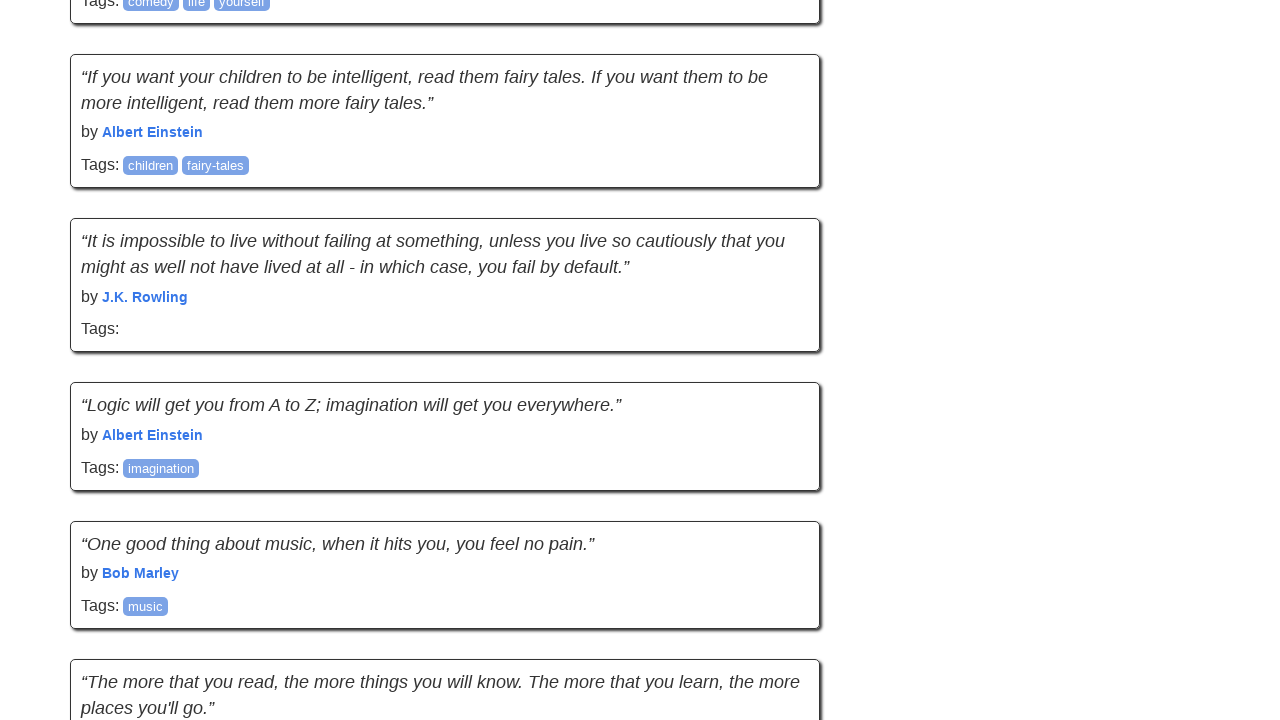

New quotes detected, failure counter reset. Total quotes now: 40
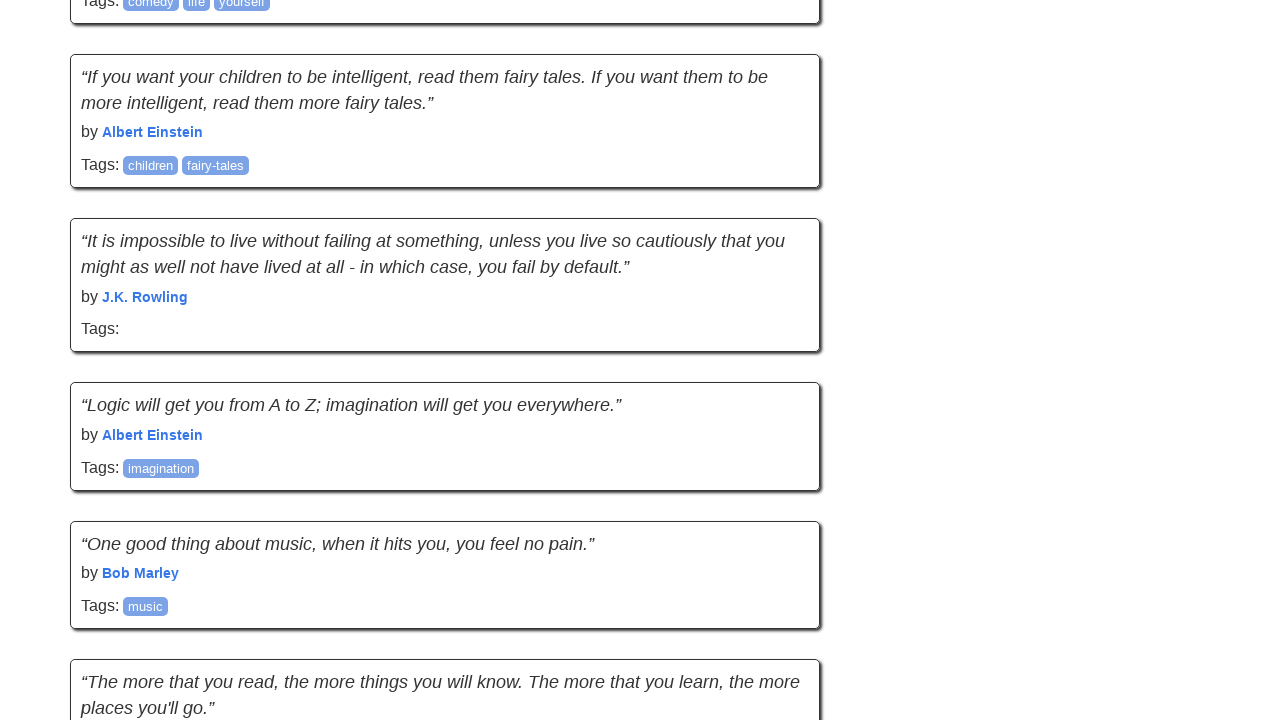

Waited for network to become idle
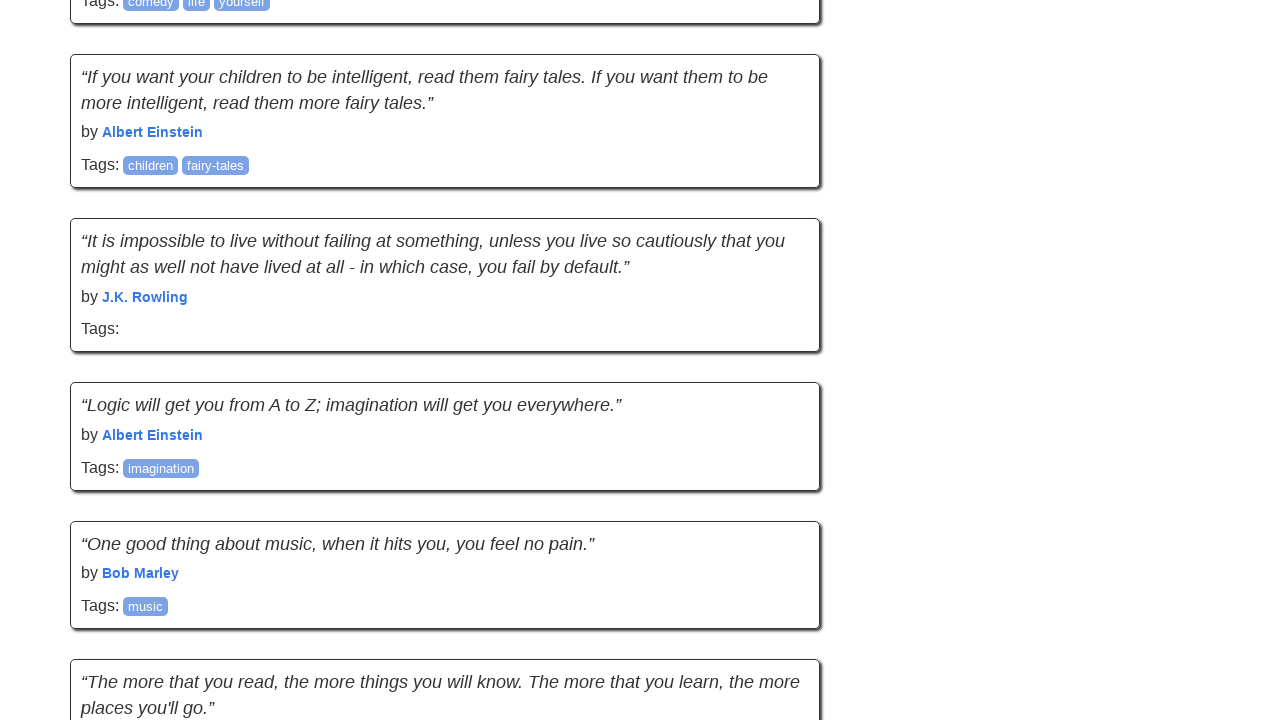

Retrieved previous scroll position: 4459px
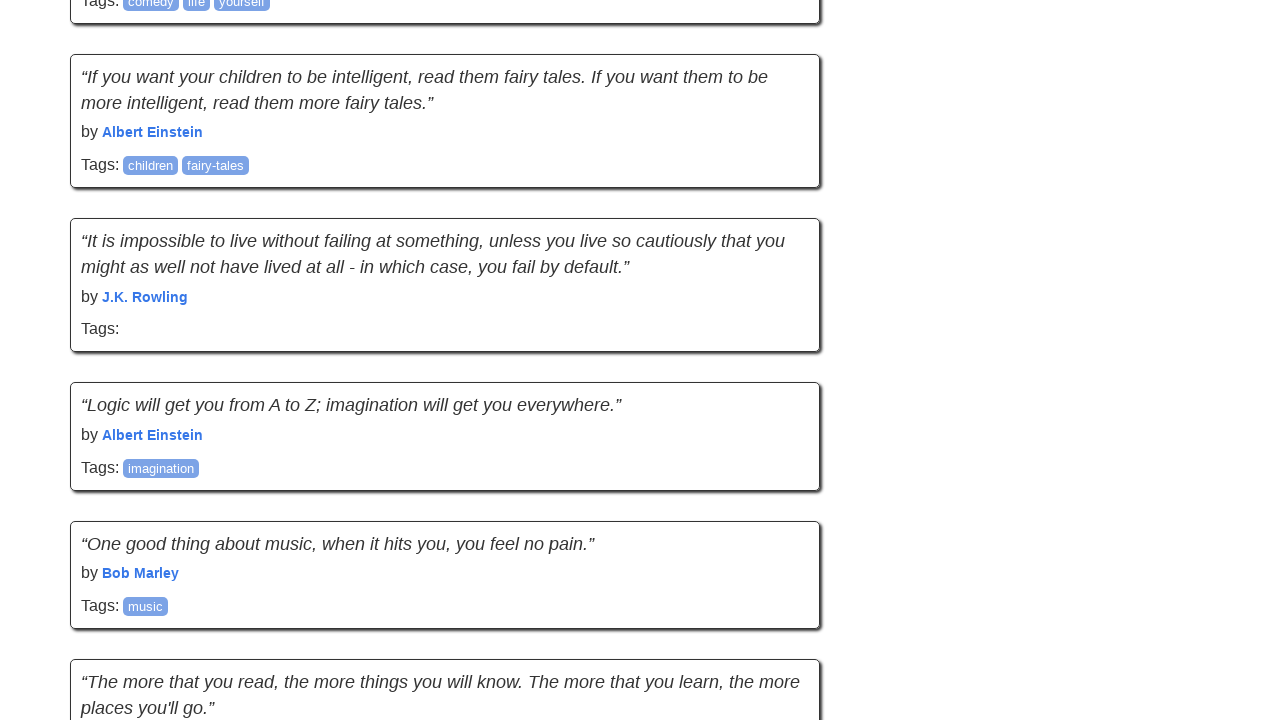

Retrieved previous page height: 6553px
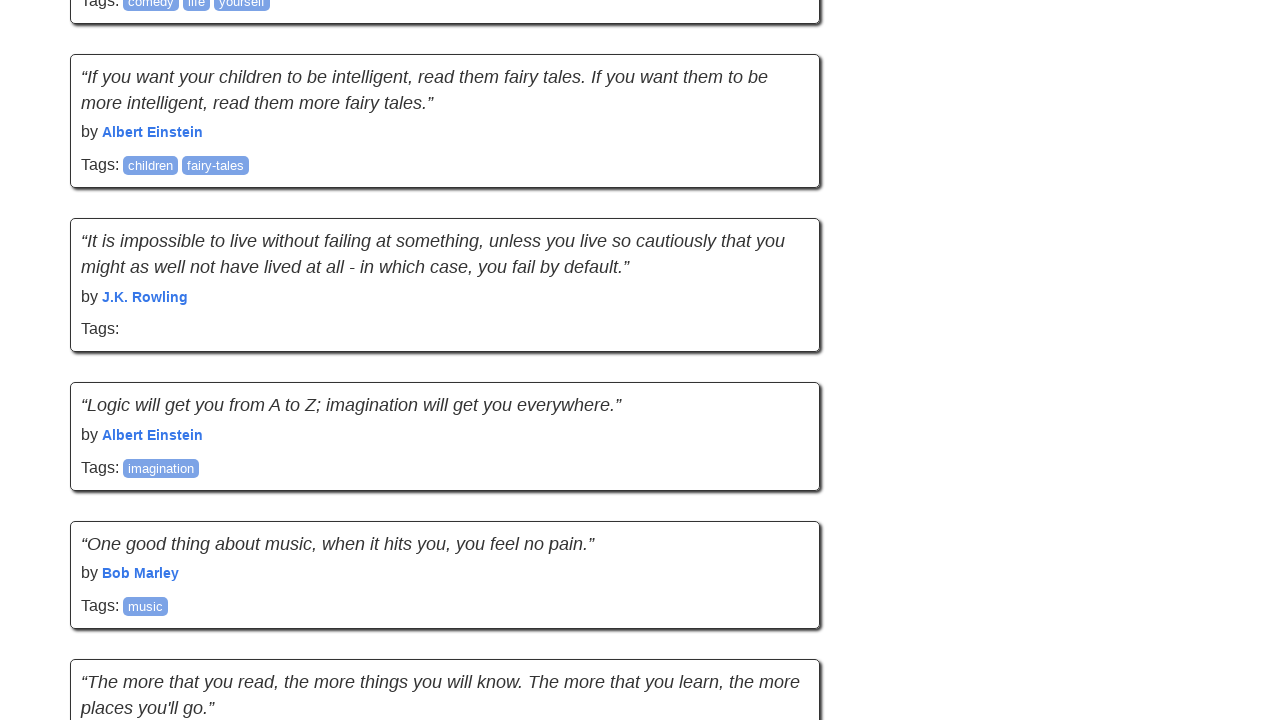

Scrolled down 895px using mouse wheel to simulate human-like behavior
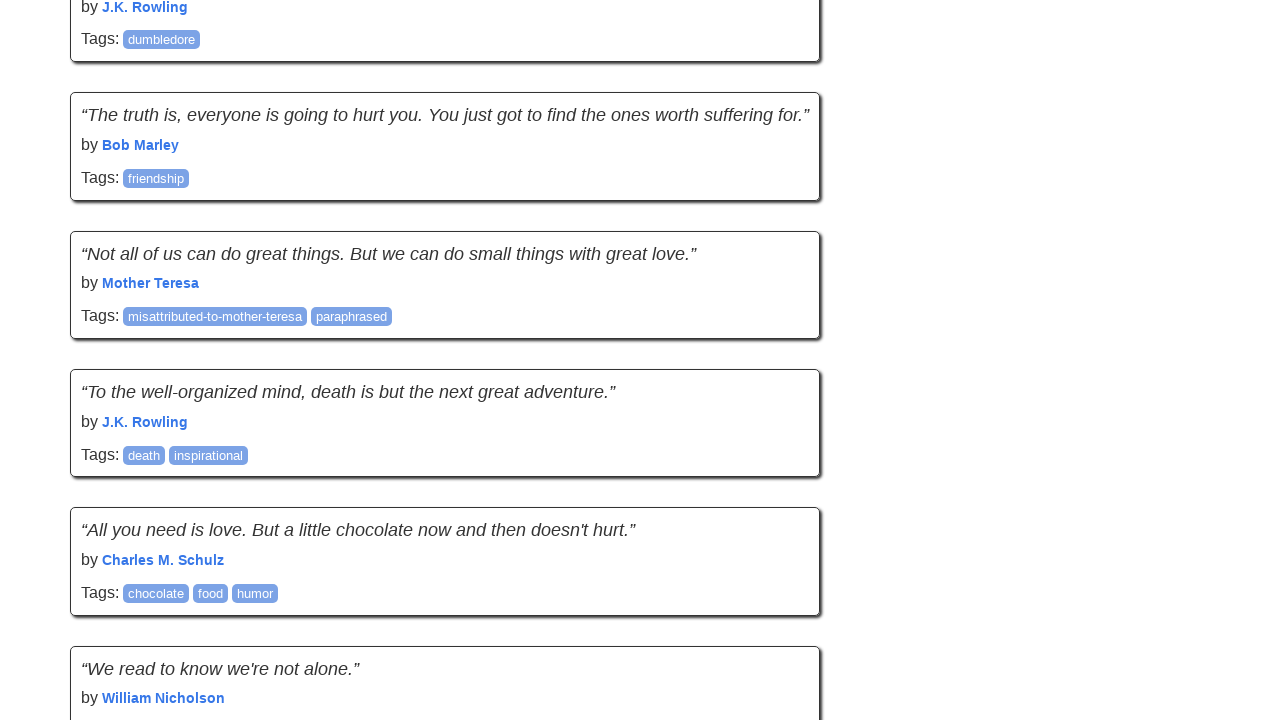

Waited 2 seconds for content to load
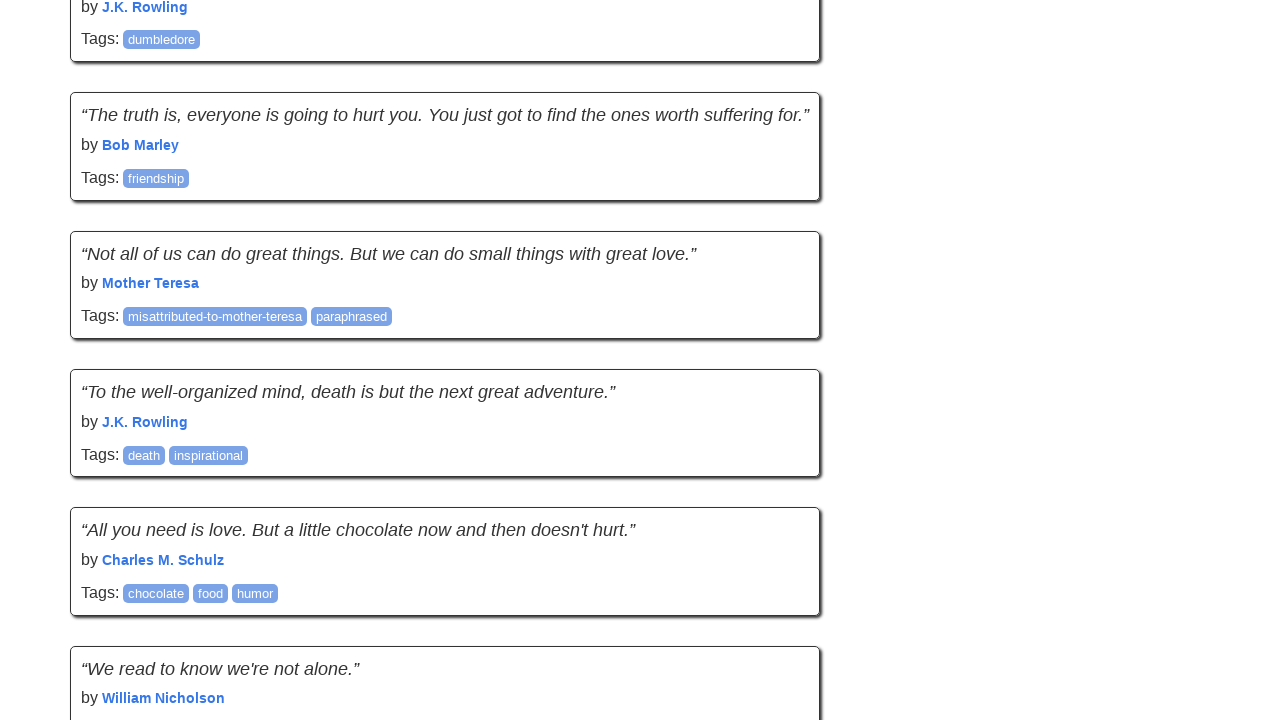

Retrieved new scroll position: 5354px
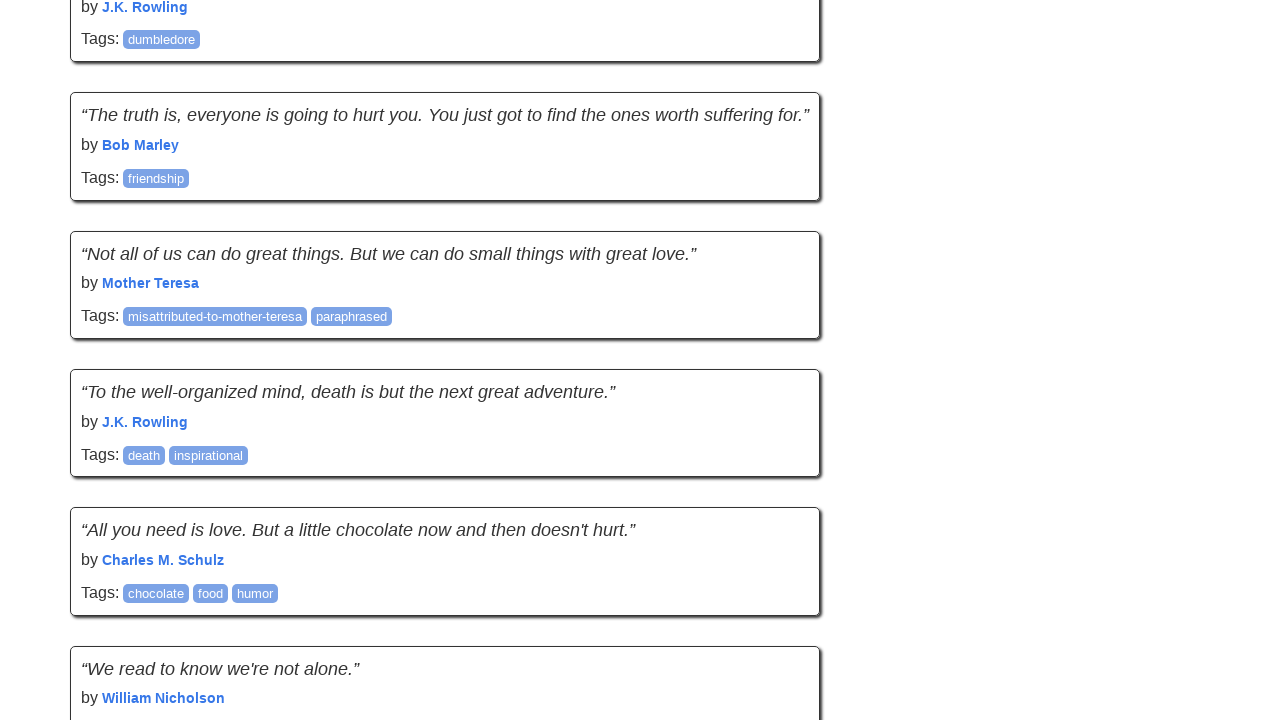

Retrieved new page height: 6553px
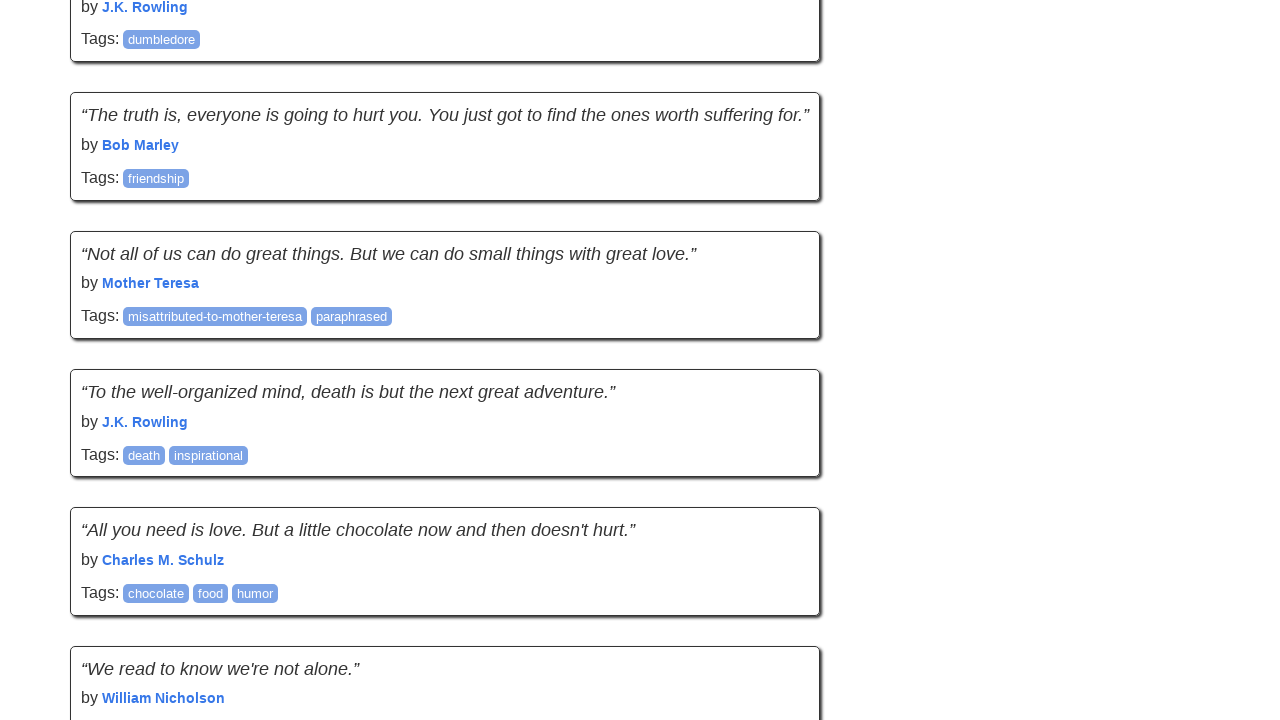

Checked quote count after scroll attempt 8: 40 quotes found
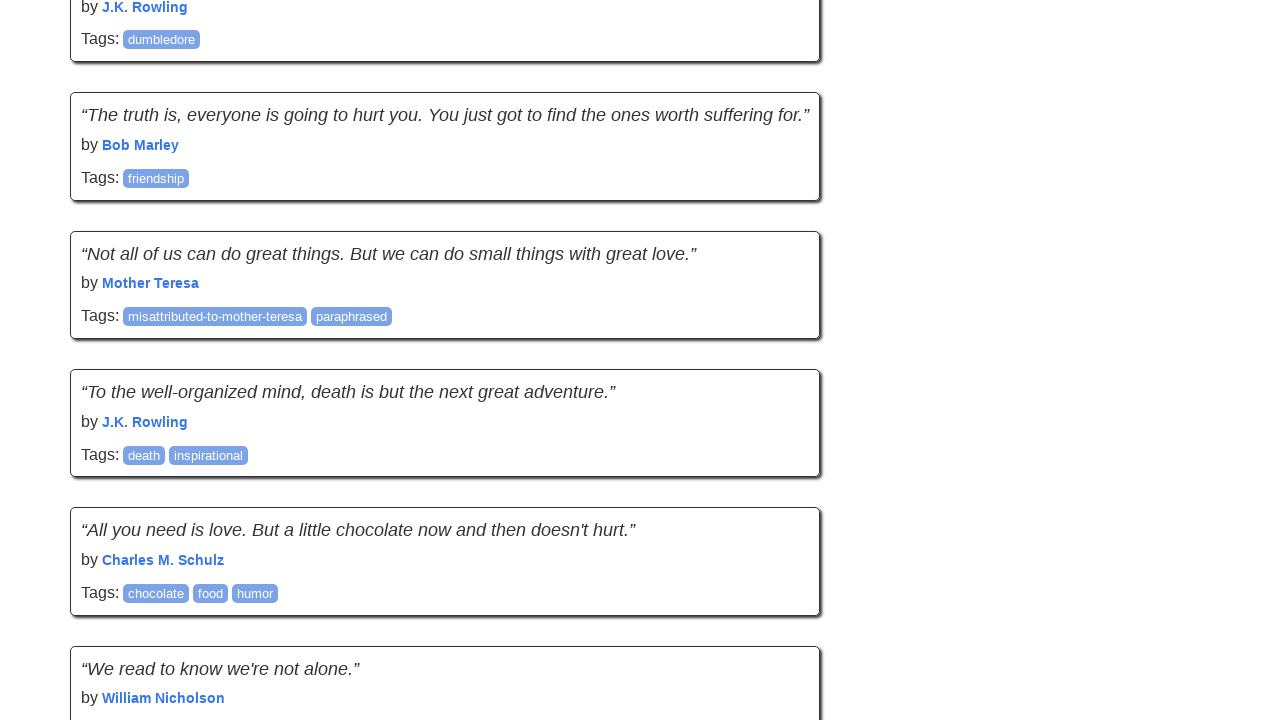

No new quotes loaded. Failure counter incremented to 1/5
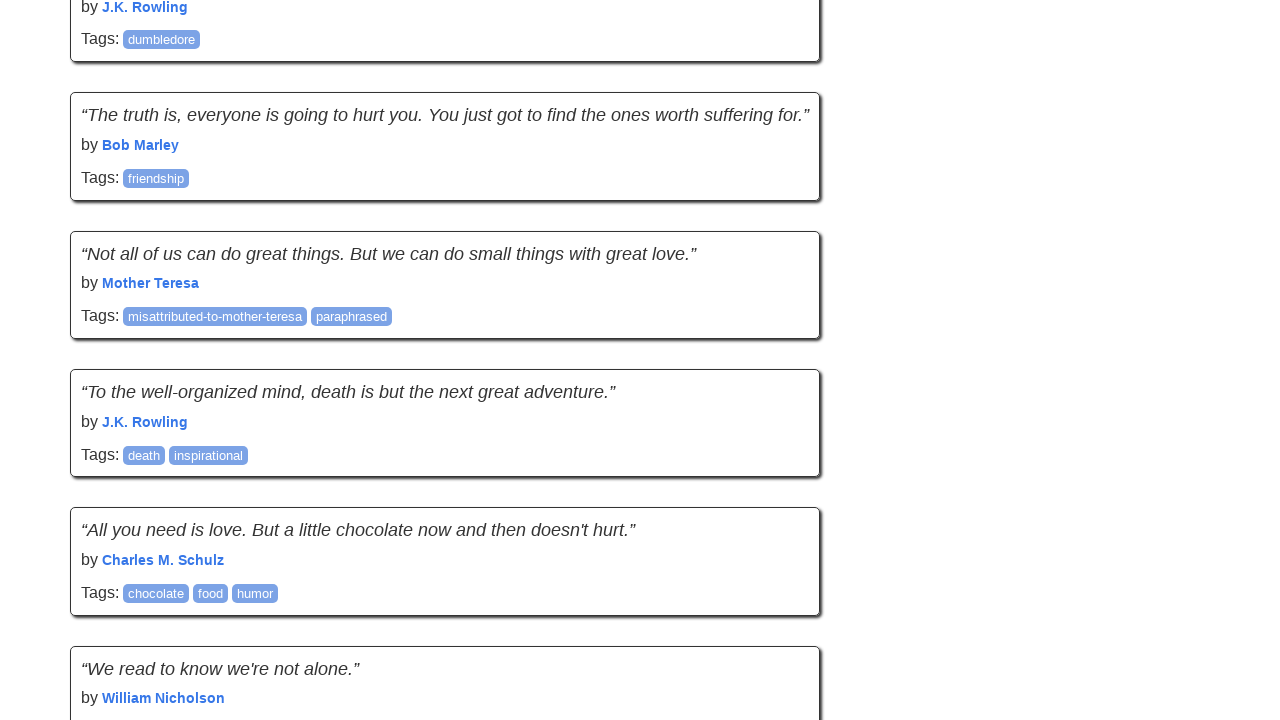

Waited for network to become idle
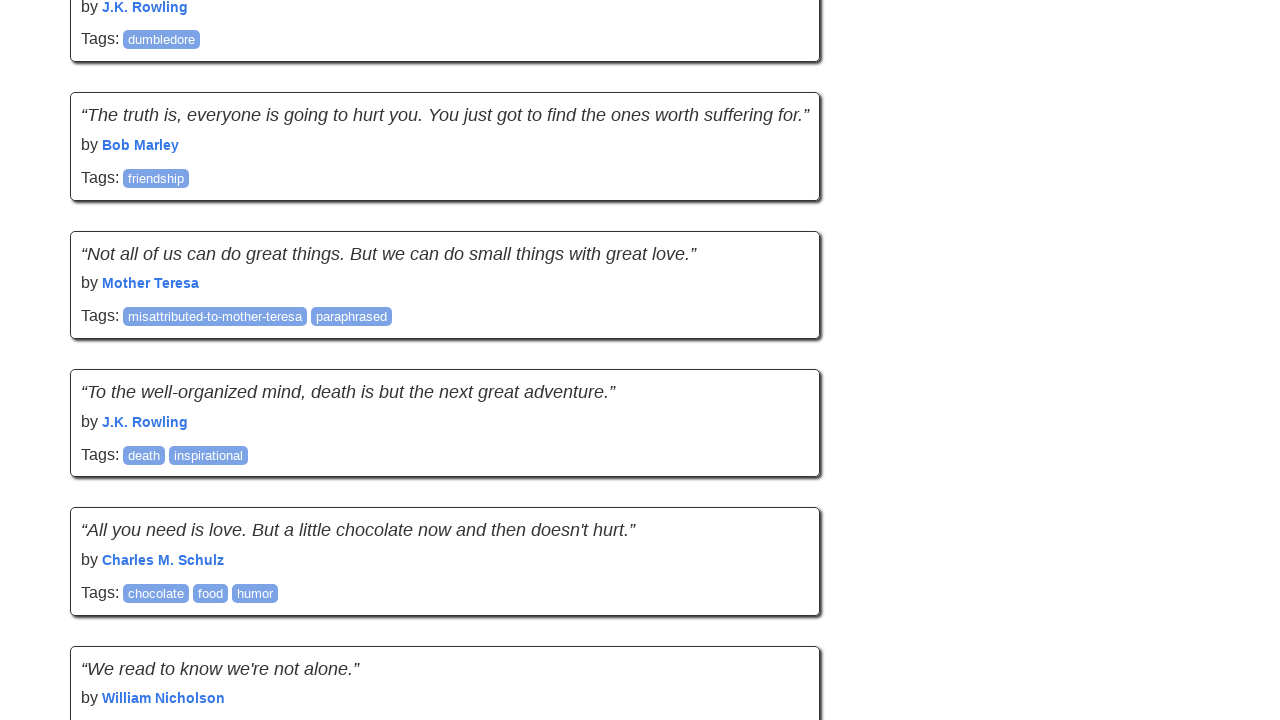

Retrieved previous scroll position: 5354px
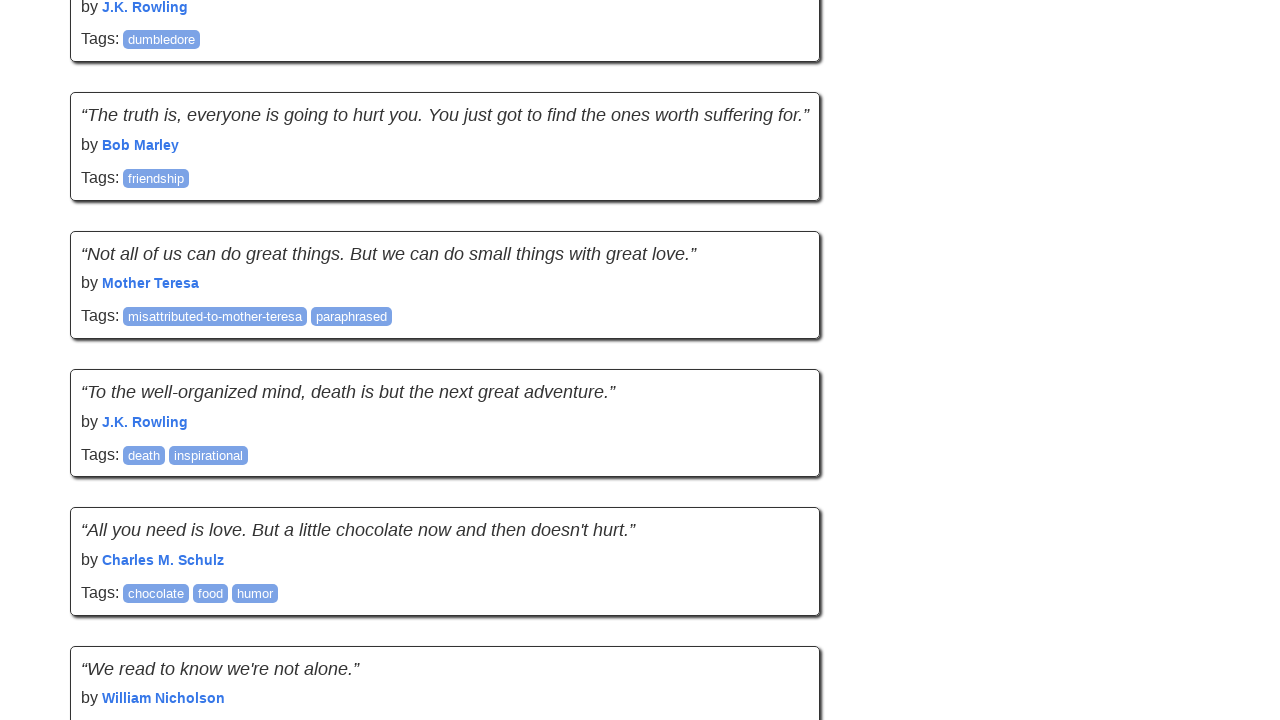

Retrieved previous page height: 6553px
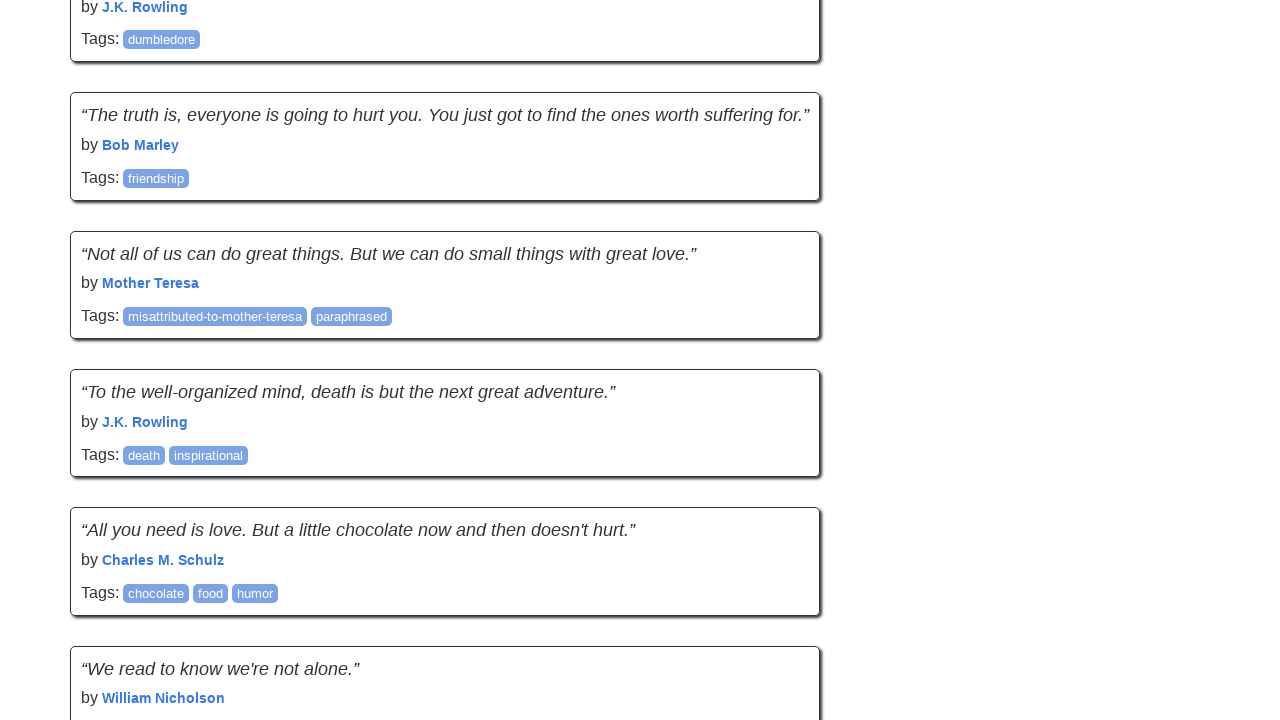

Scrolled down 895px using mouse wheel to simulate human-like behavior
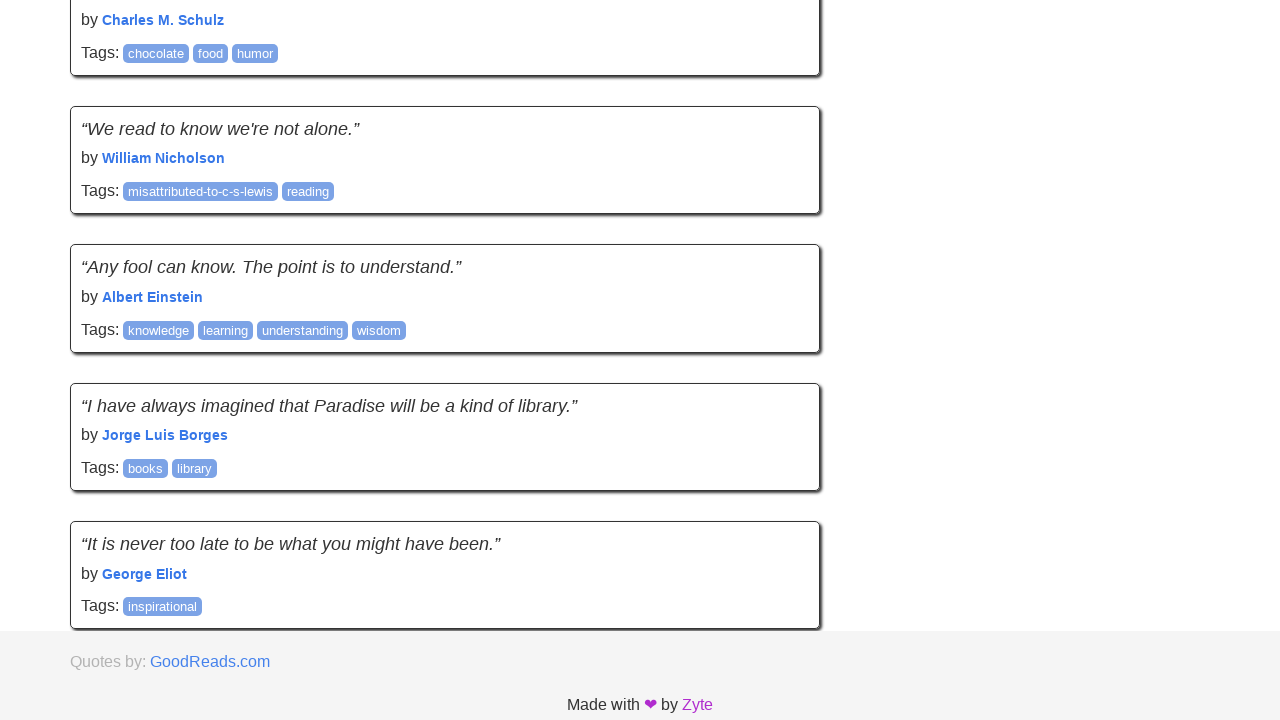

Waited 2 seconds for content to load
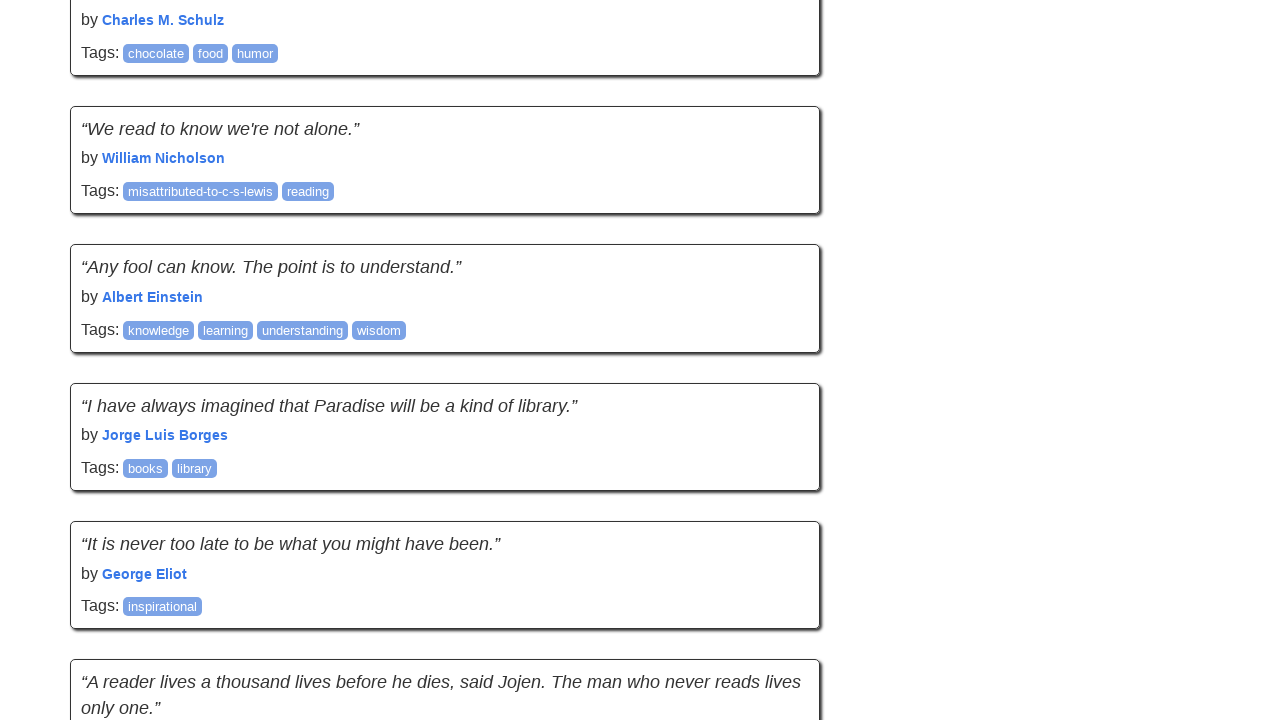

Retrieved new scroll position: 5894px
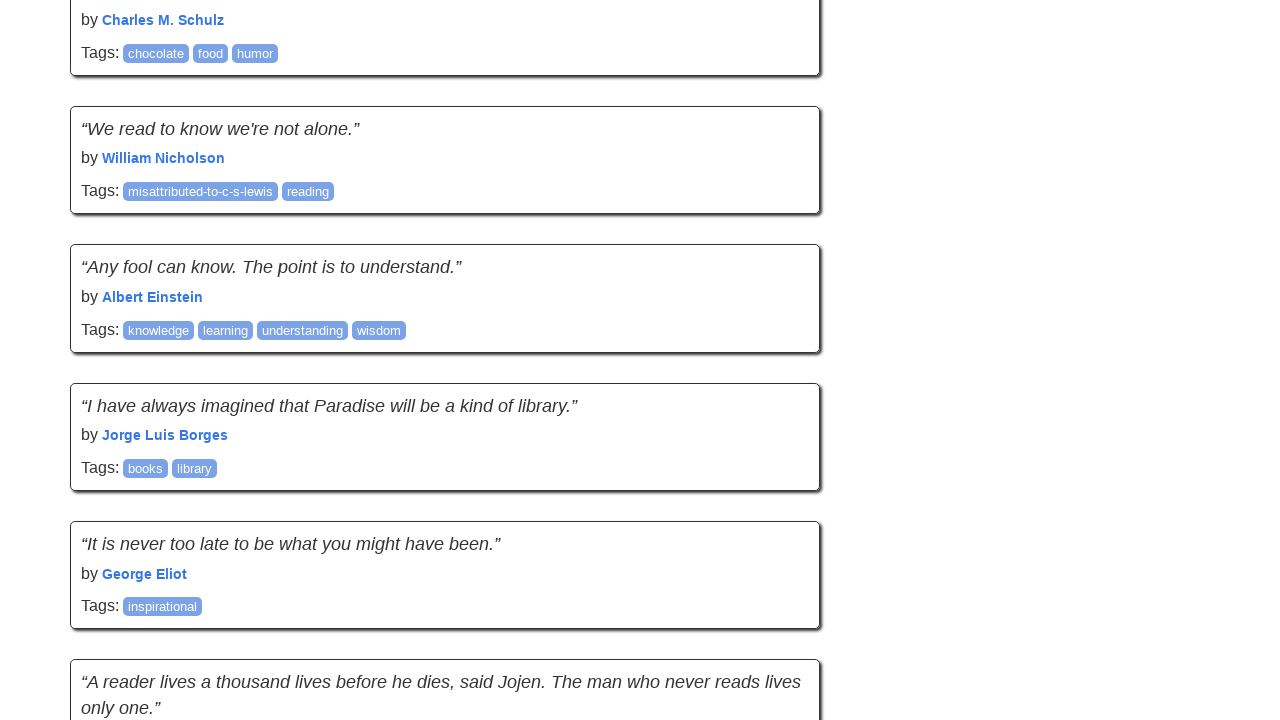

Retrieved new page height: 8040px
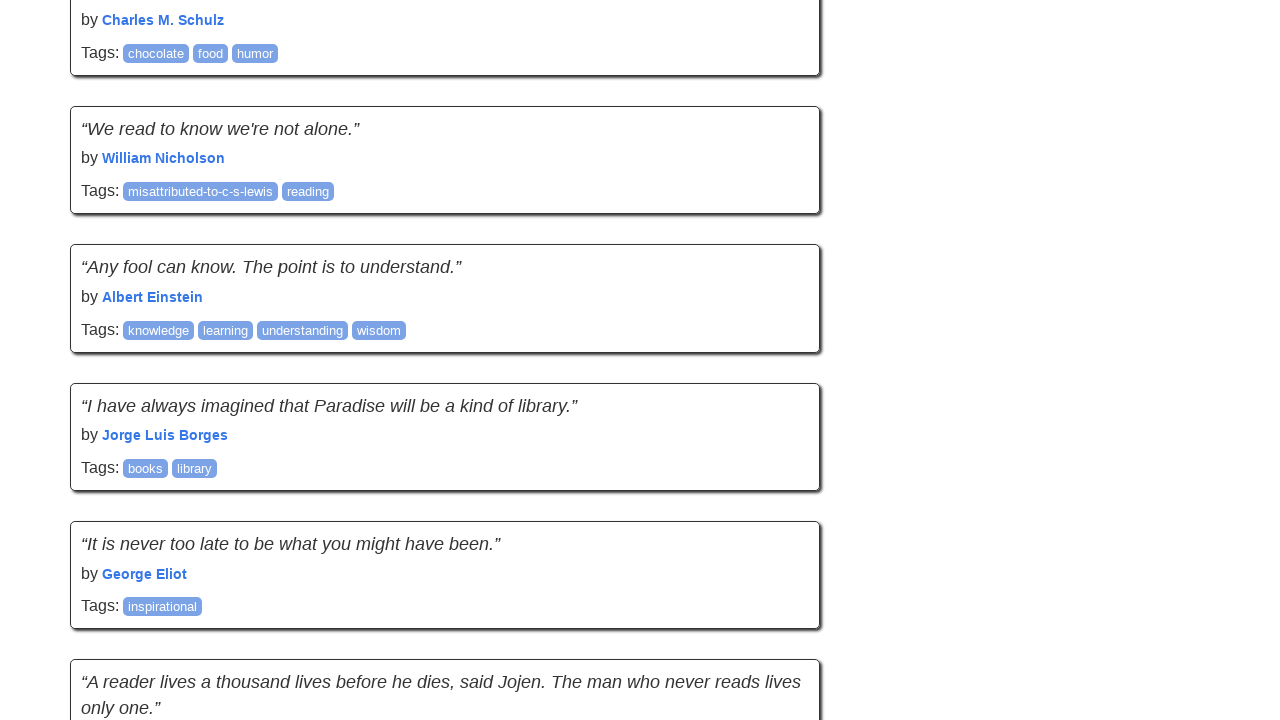

Checked quote count after scroll attempt 9: 50 quotes found
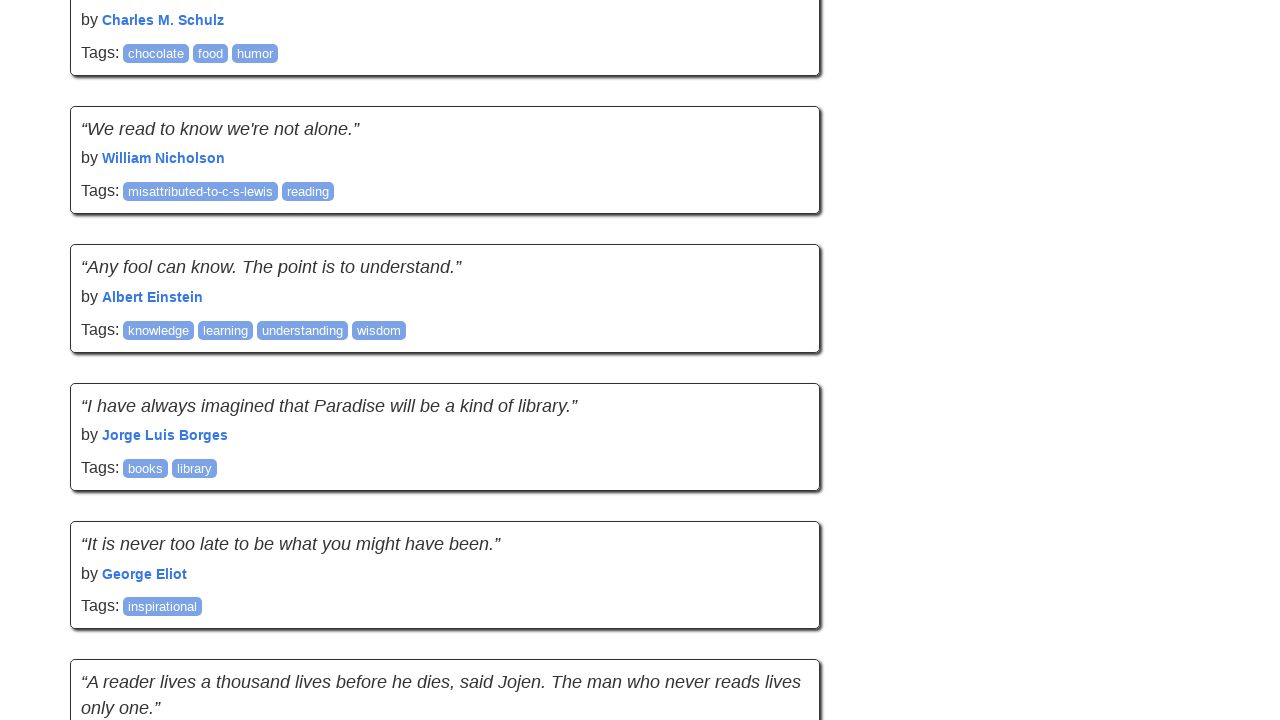

New quotes detected, failure counter reset. Total quotes now: 50
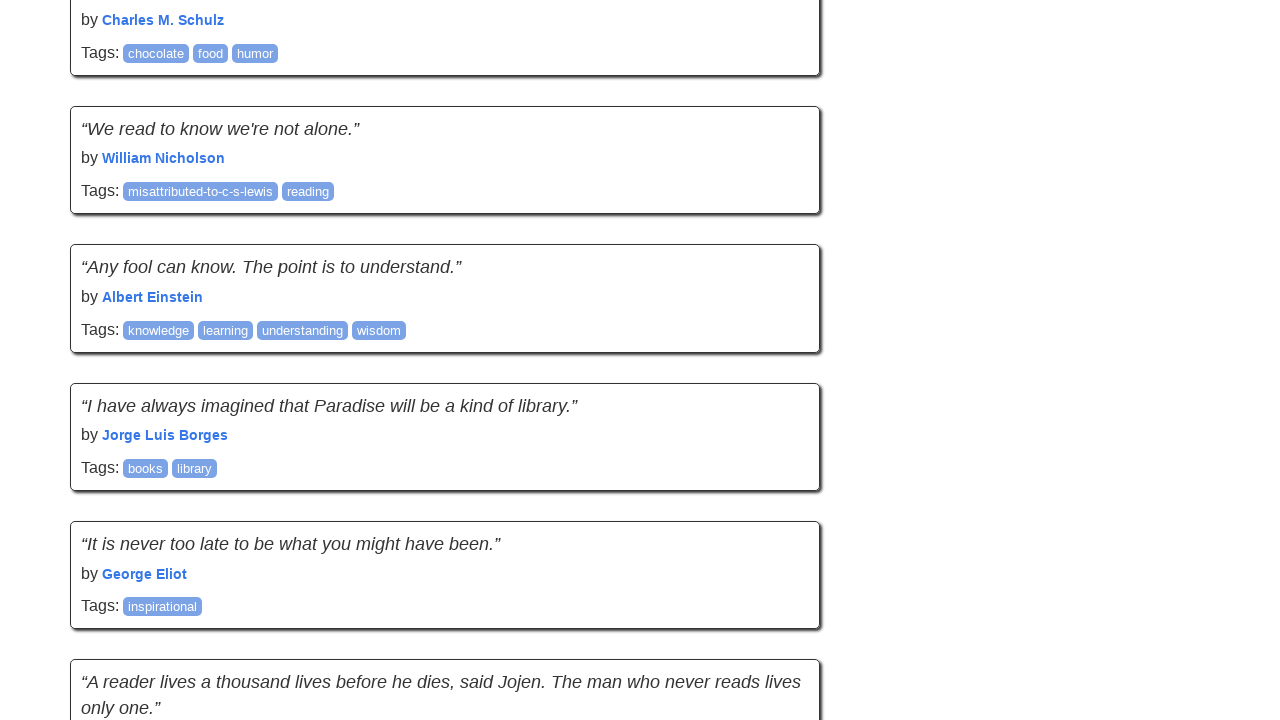

Waited for network to become idle
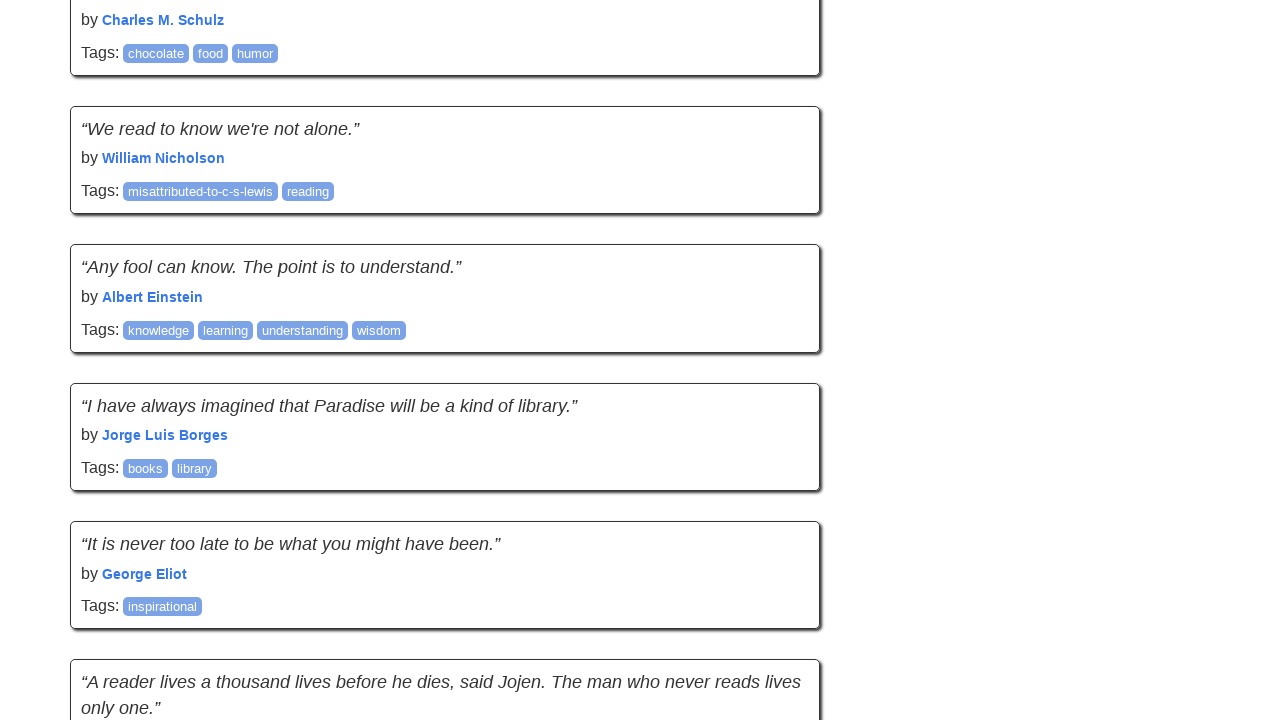

Retrieved previous scroll position: 5894px
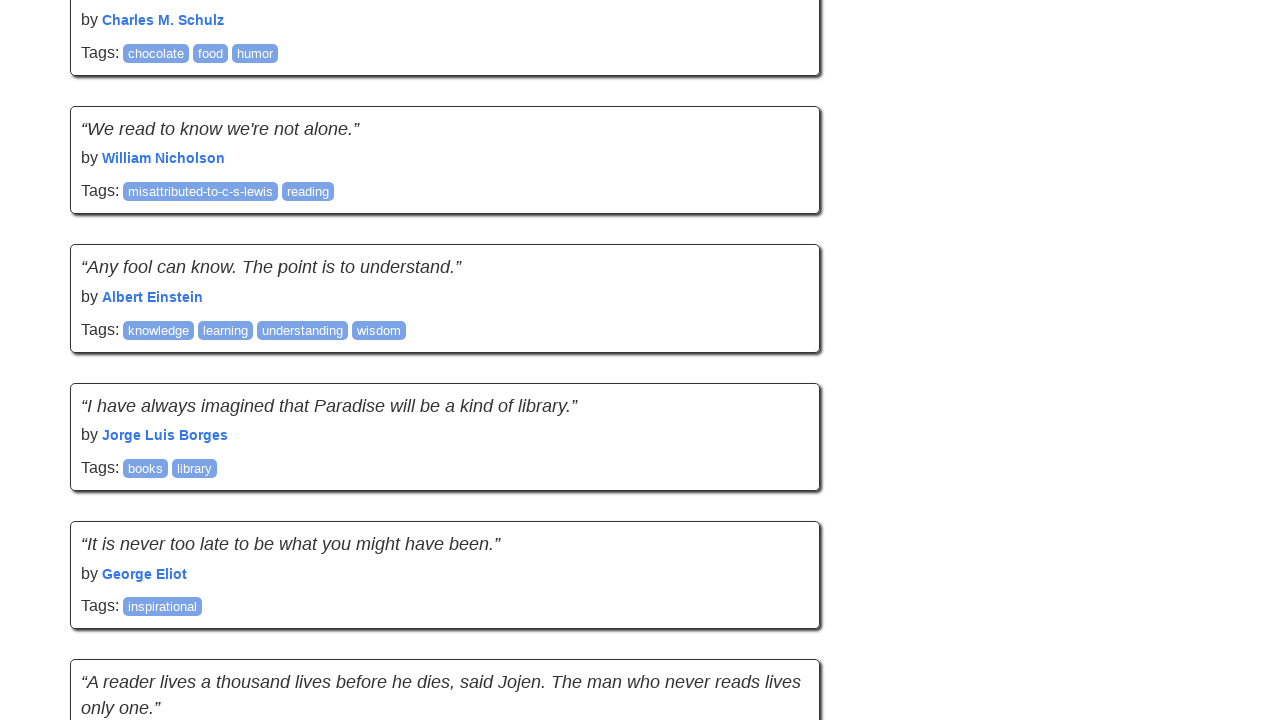

Retrieved previous page height: 8040px
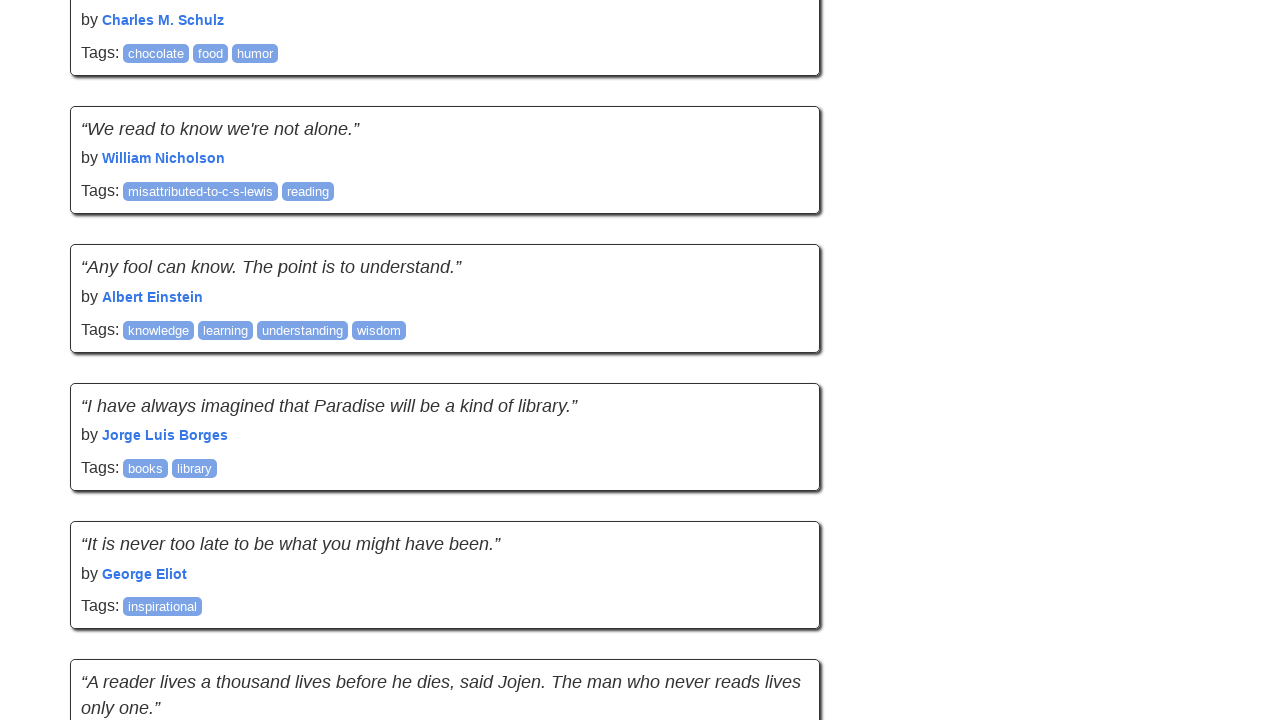

Scrolled down 895px using mouse wheel to simulate human-like behavior
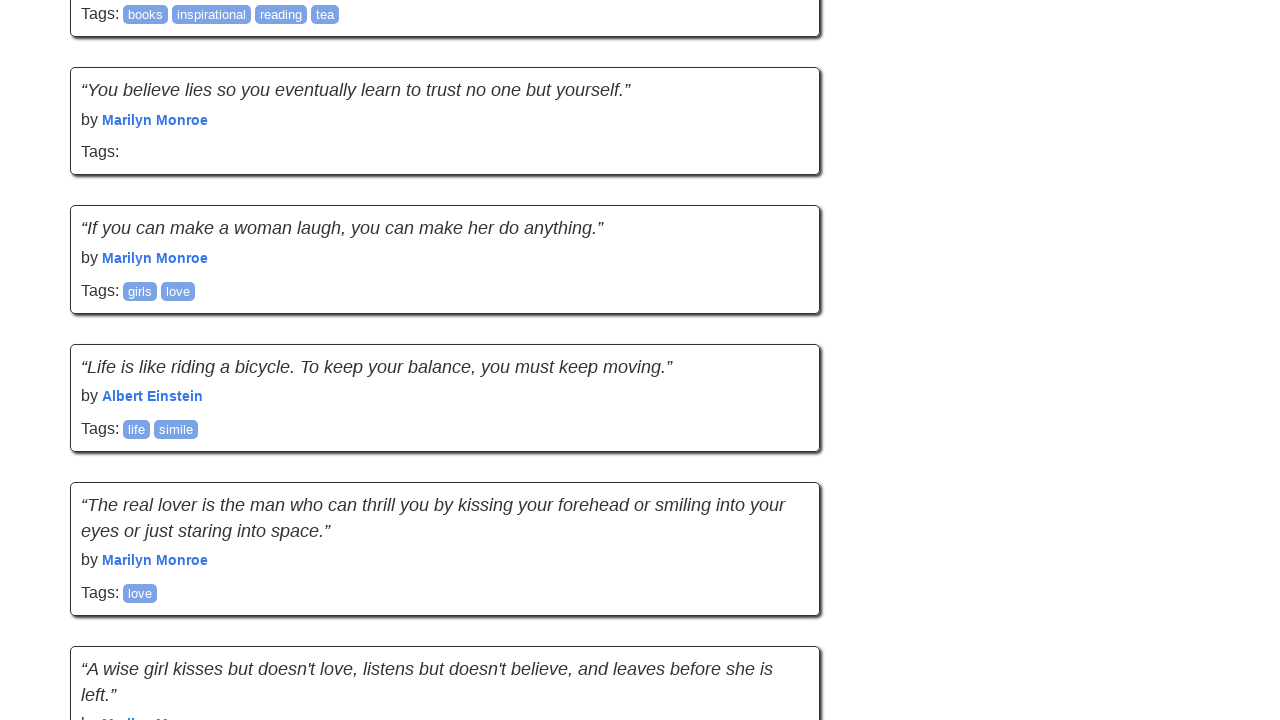

Waited 2 seconds for content to load
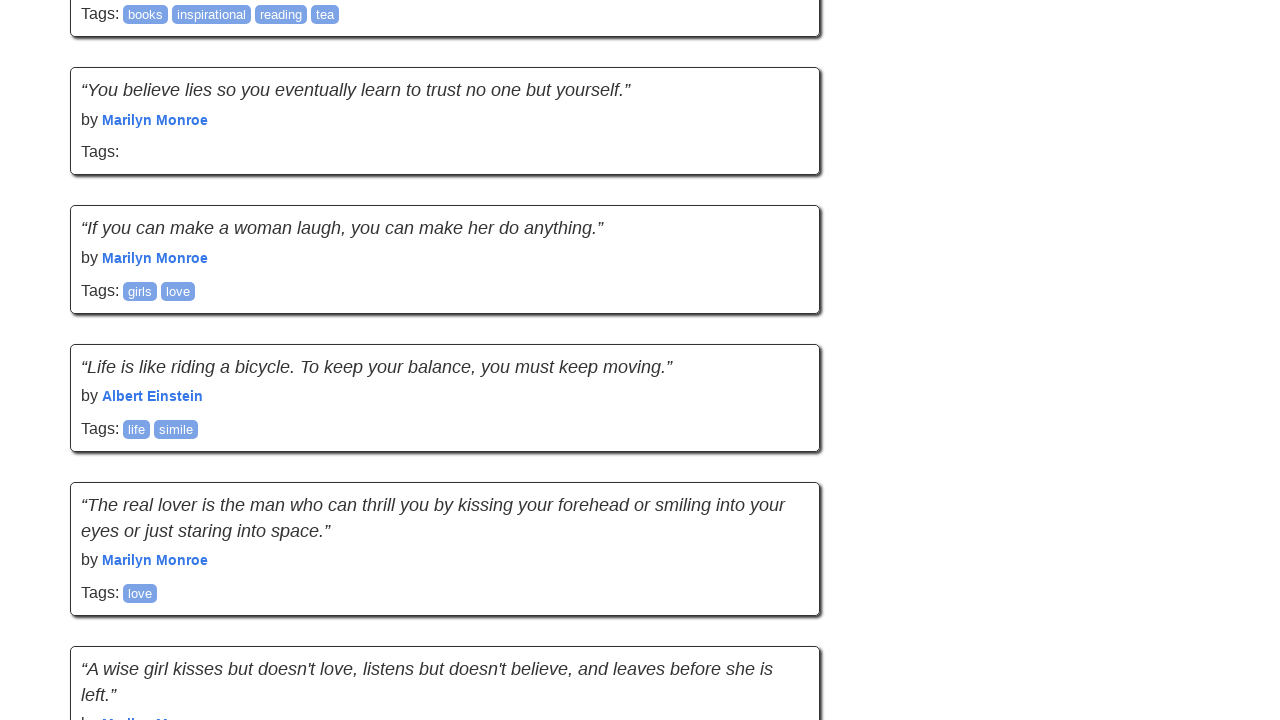

Retrieved new scroll position: 6789px
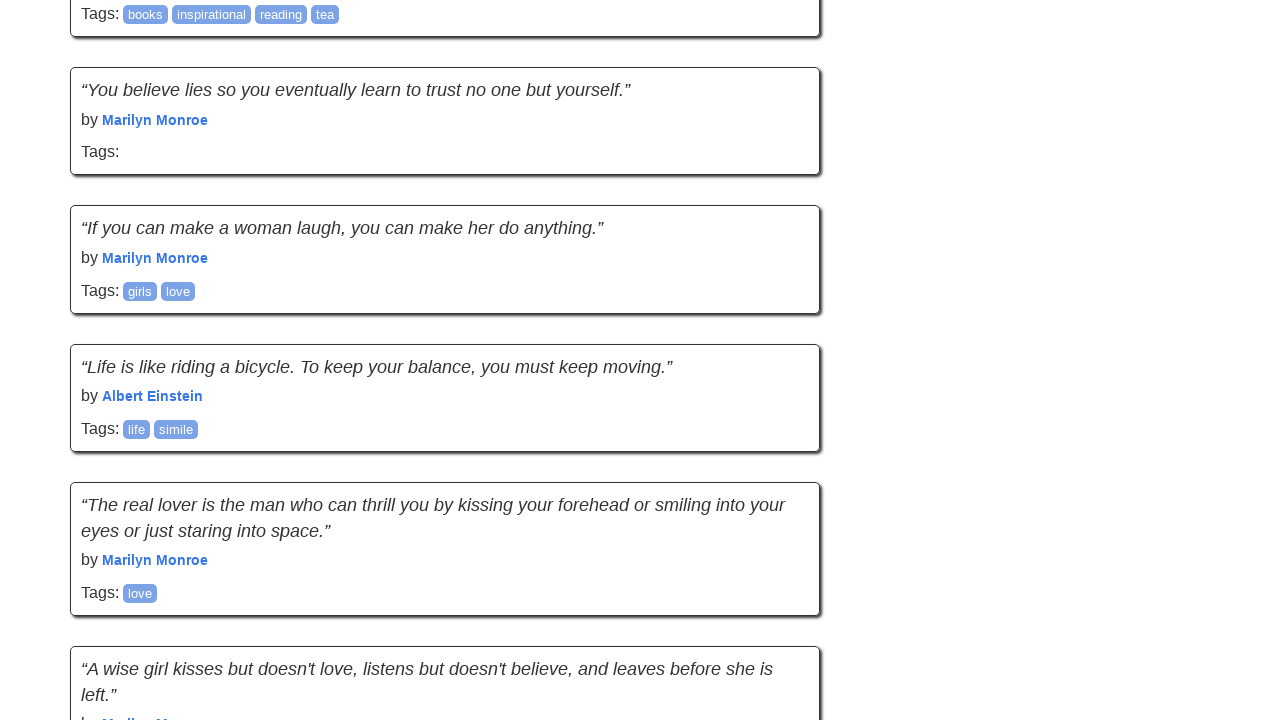

Retrieved new page height: 8040px
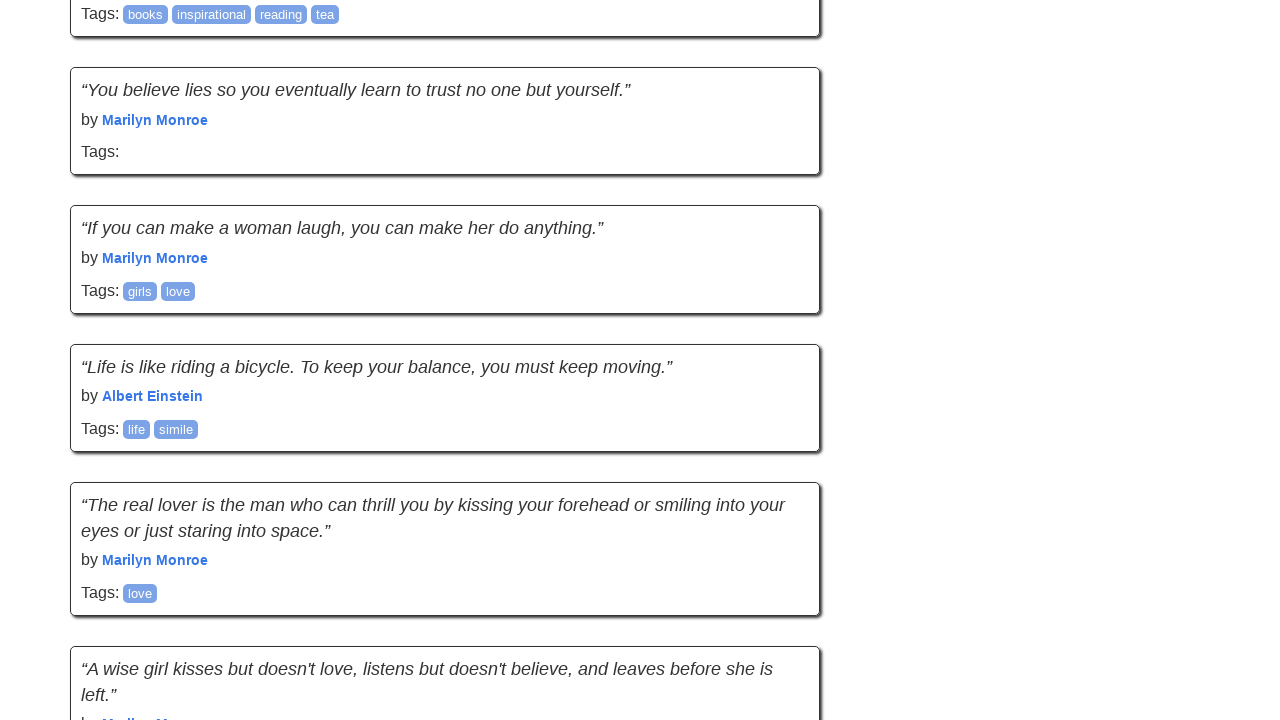

Checked quote count after scroll attempt 10: 50 quotes found
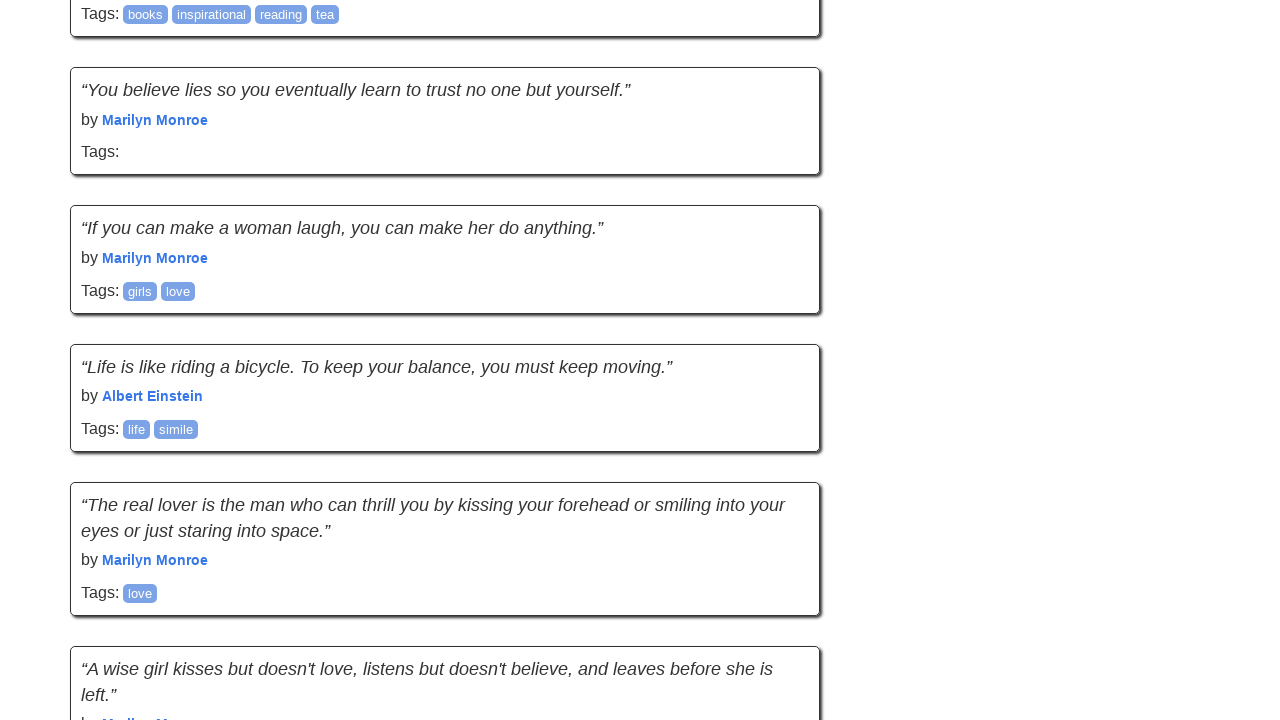

No new quotes loaded. Failure counter incremented to 1/5
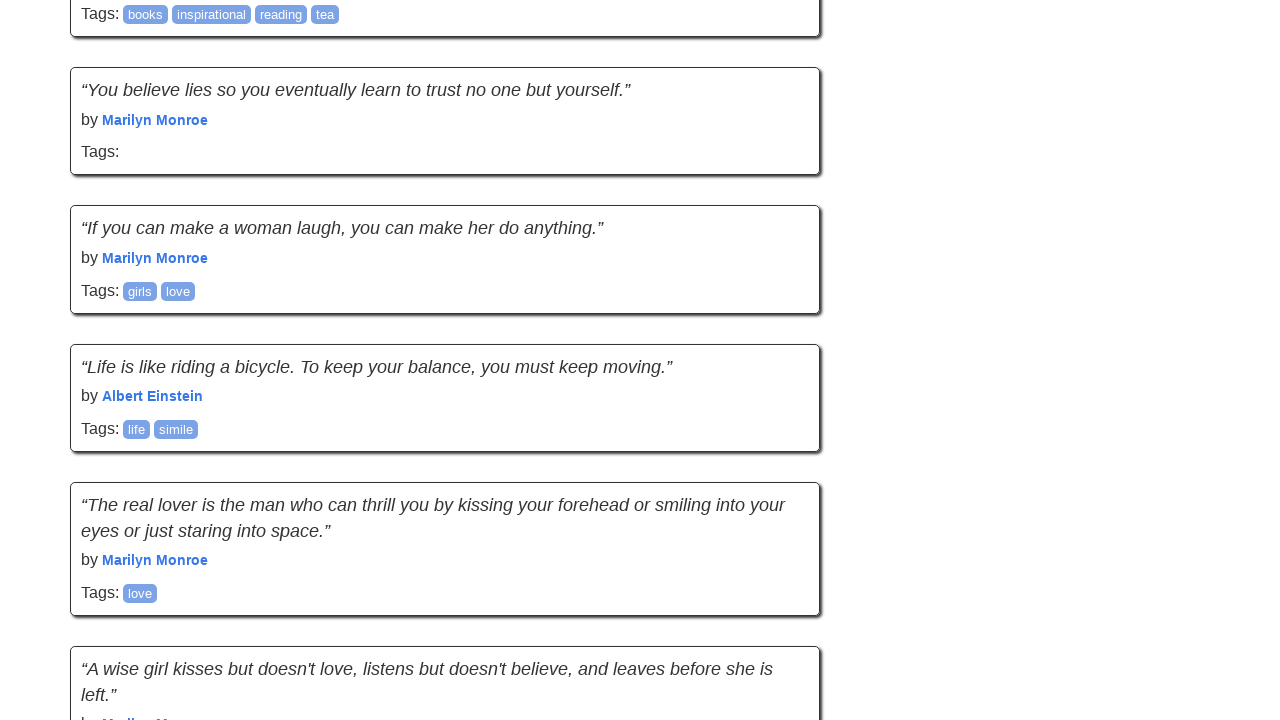

Waited for network to become idle
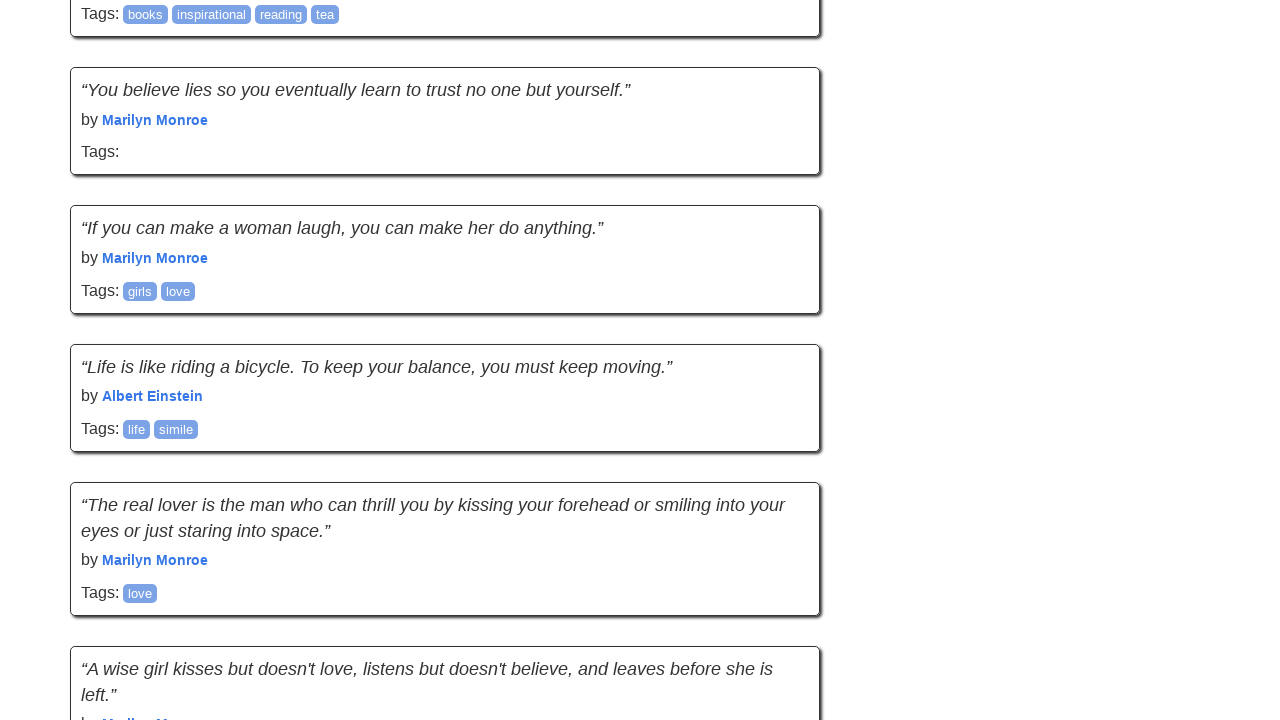

Retrieved previous scroll position: 6789px
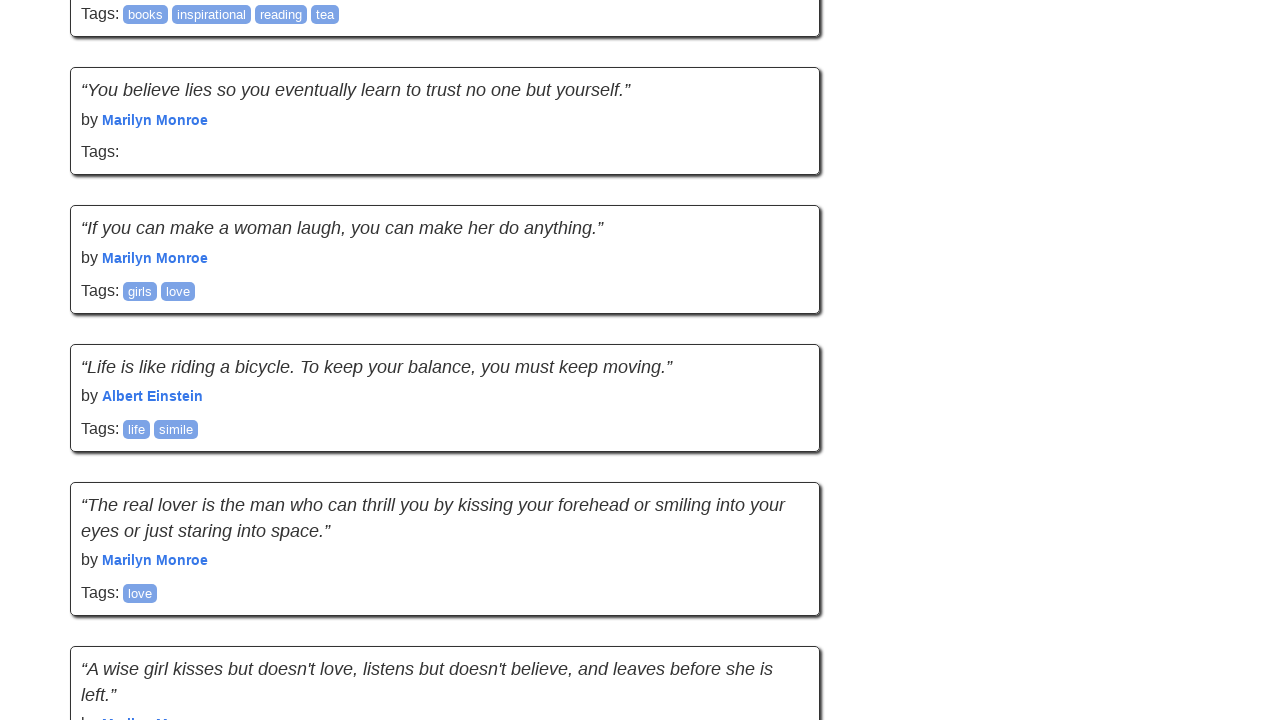

Retrieved previous page height: 8040px
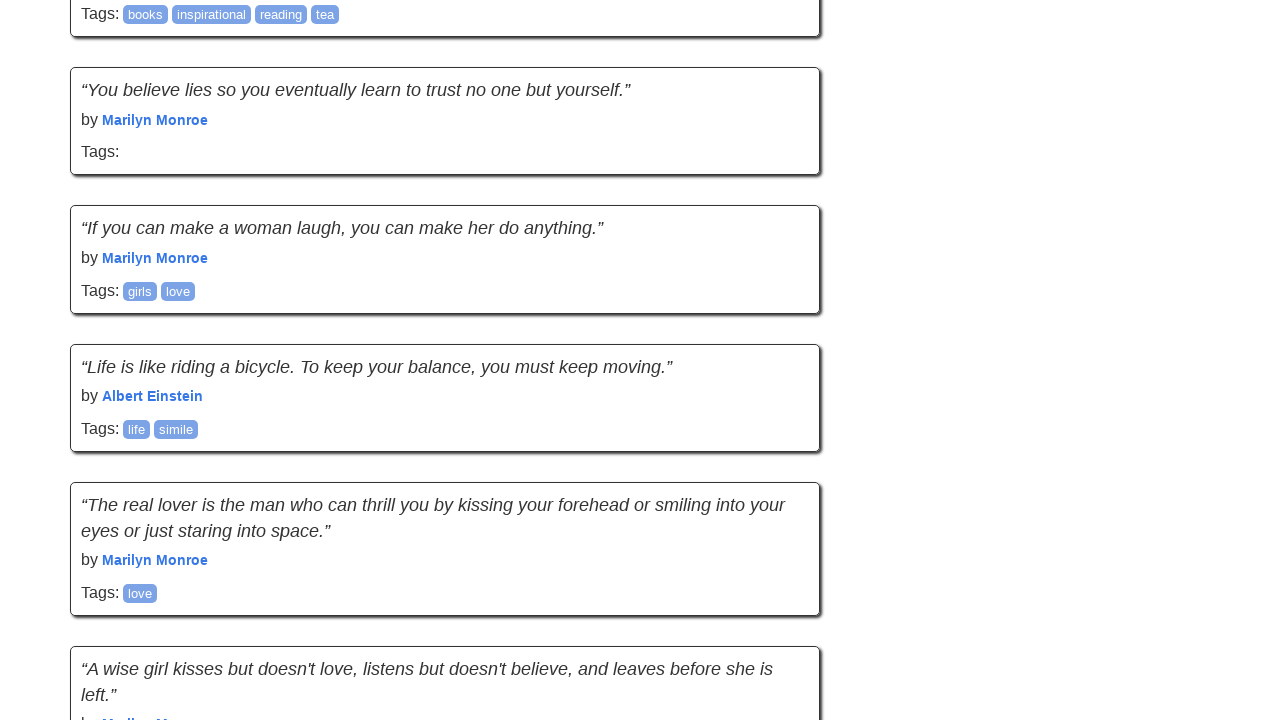

Scrolled down 895px using mouse wheel to simulate human-like behavior
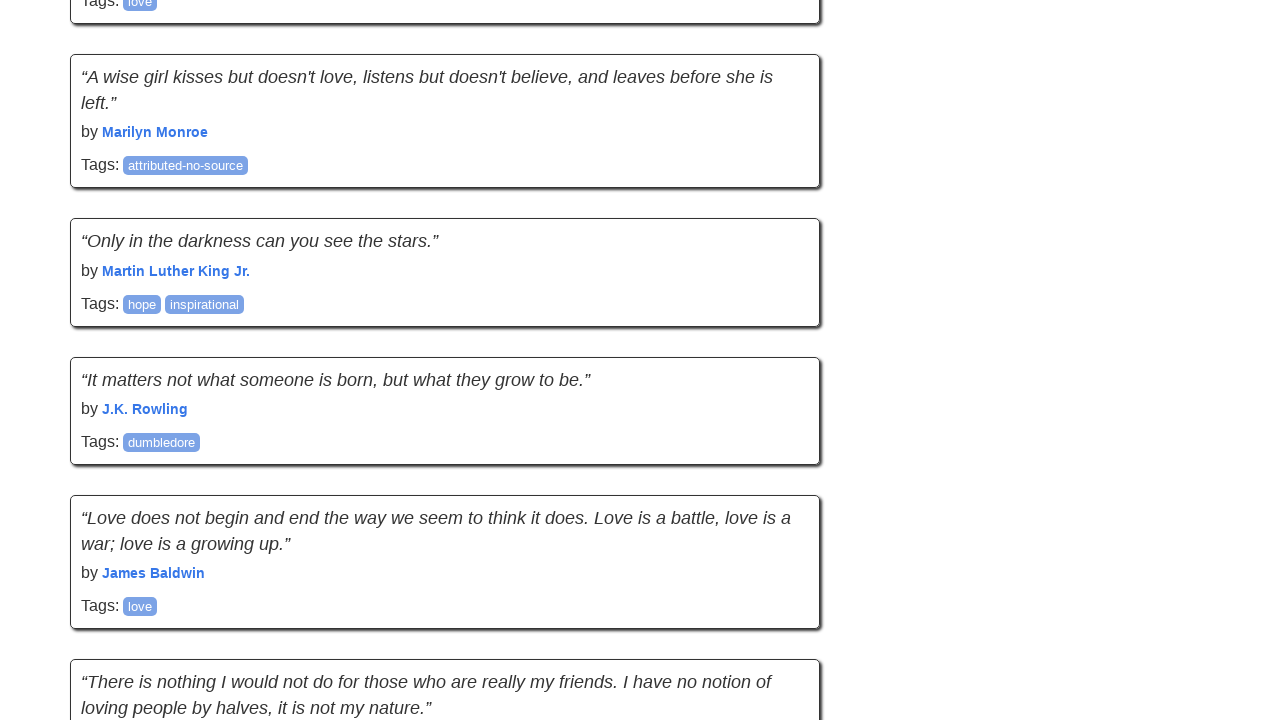

Waited 2 seconds for content to load
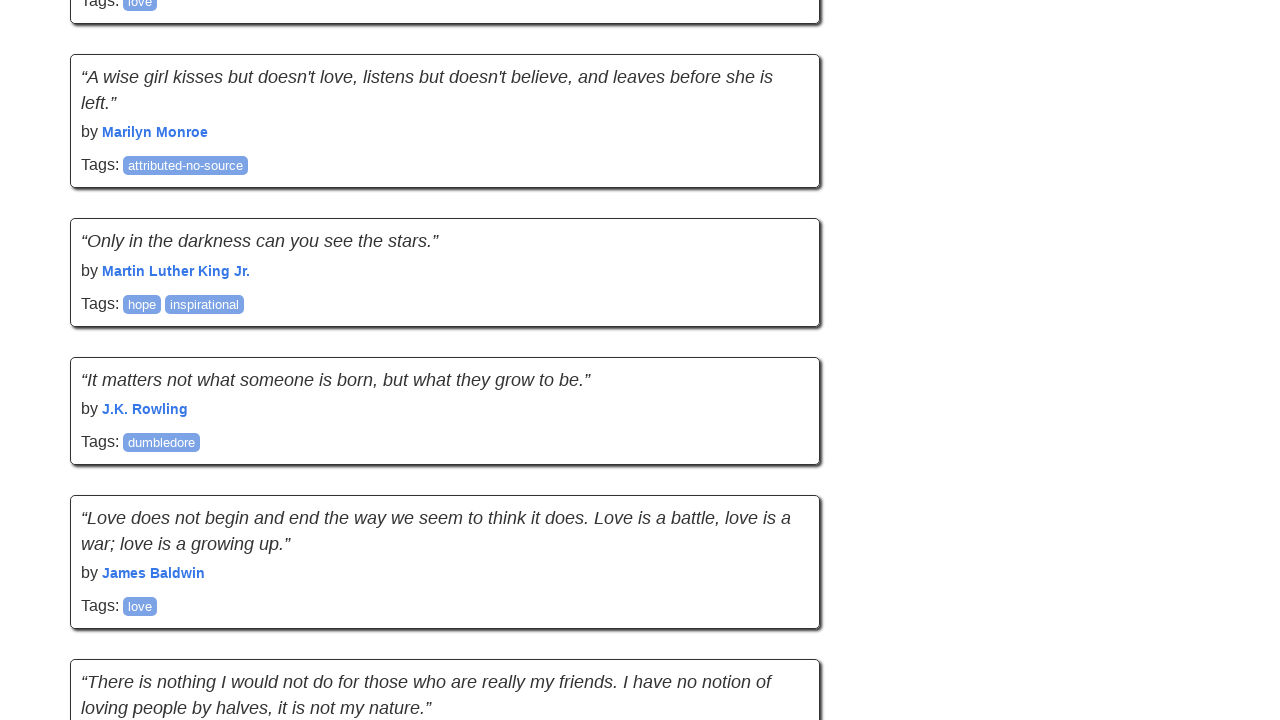

Retrieved new scroll position: 7381px
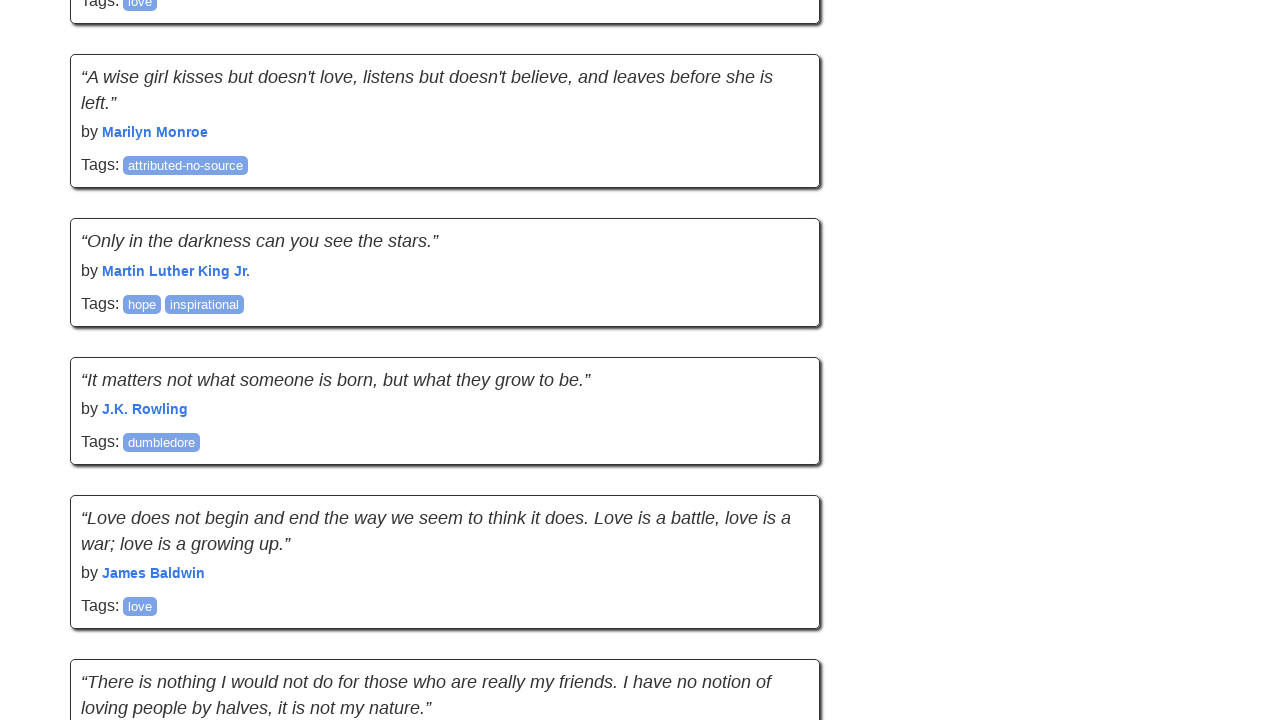

Retrieved new page height: 9552px
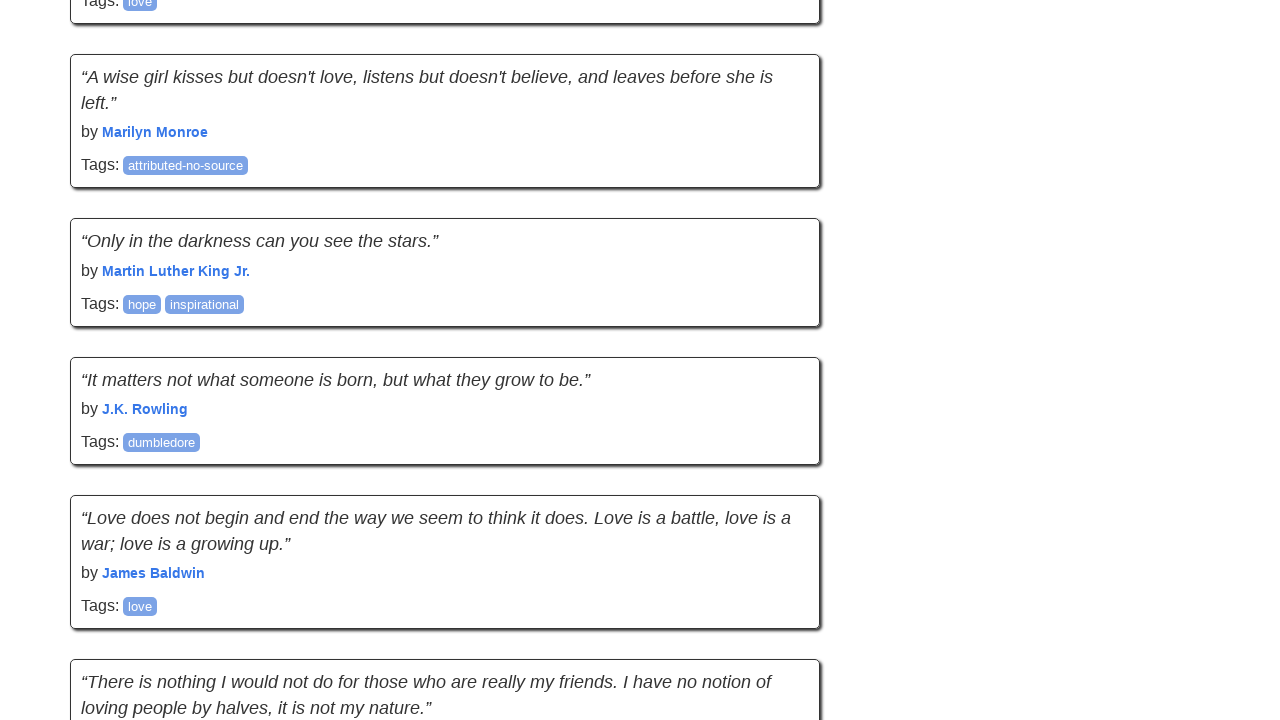

Checked quote count after scroll attempt 11: 60 quotes found
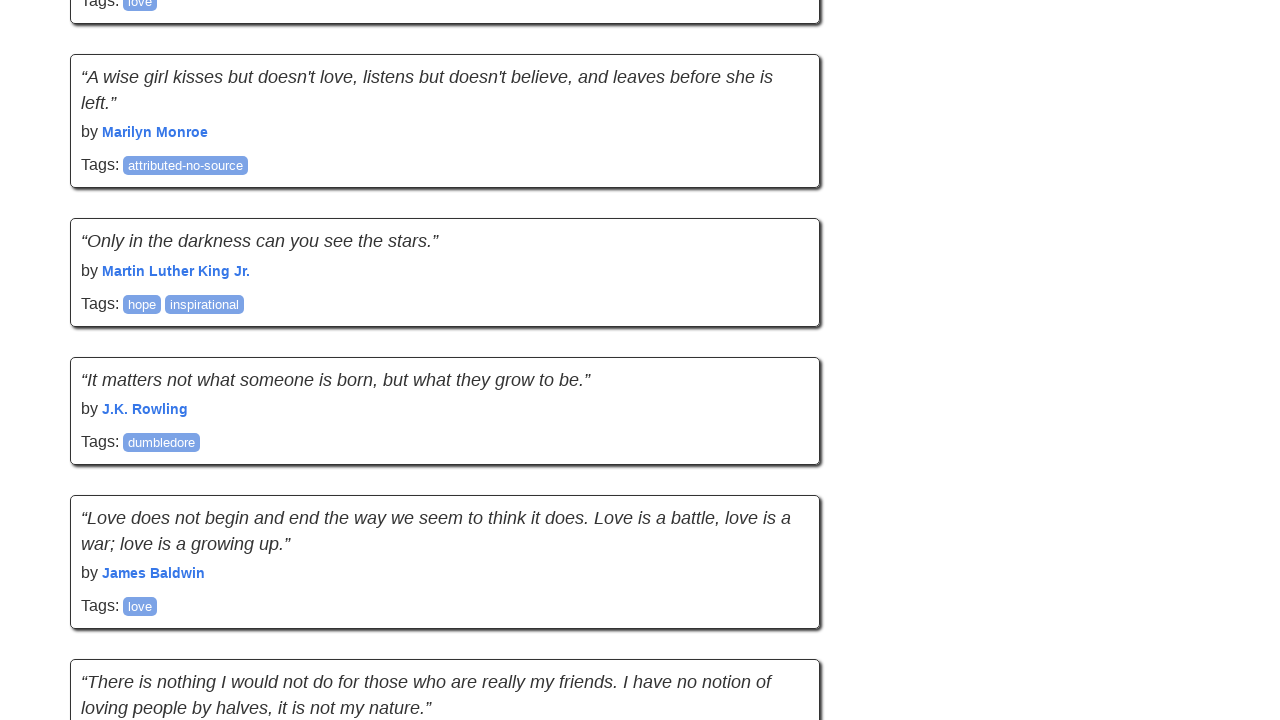

New quotes detected, failure counter reset. Total quotes now: 60
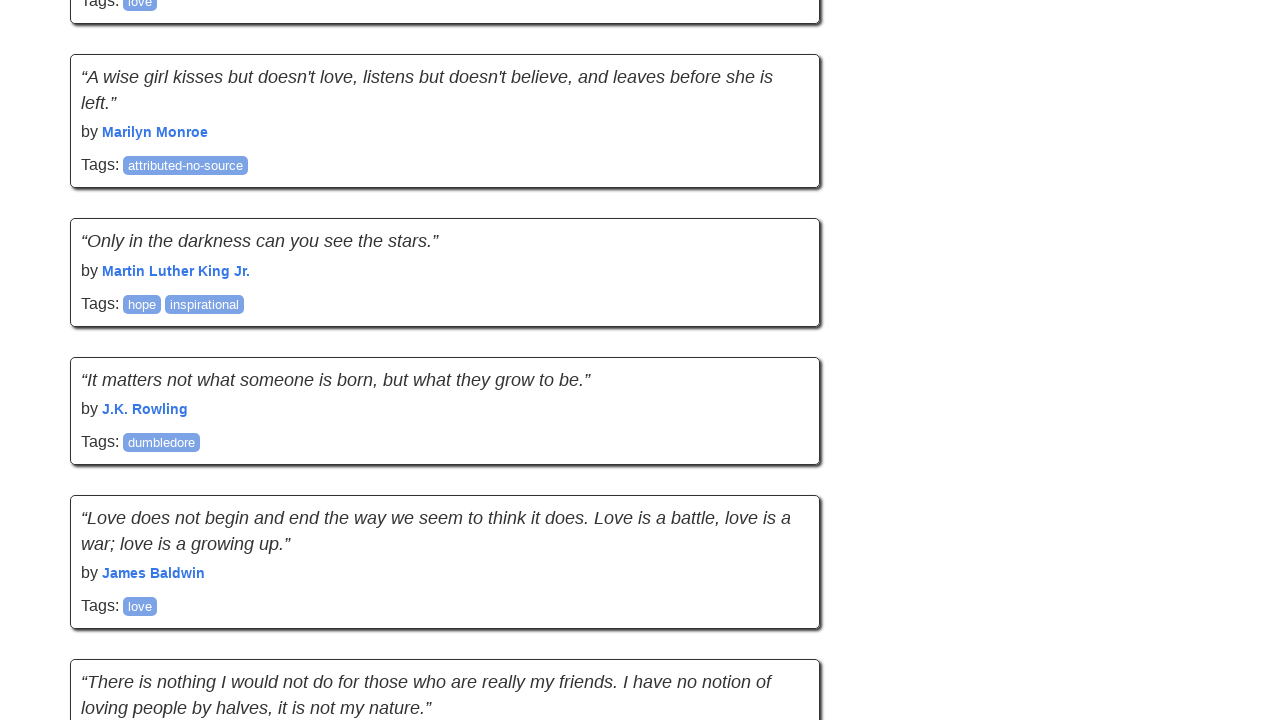

Waited for network to become idle
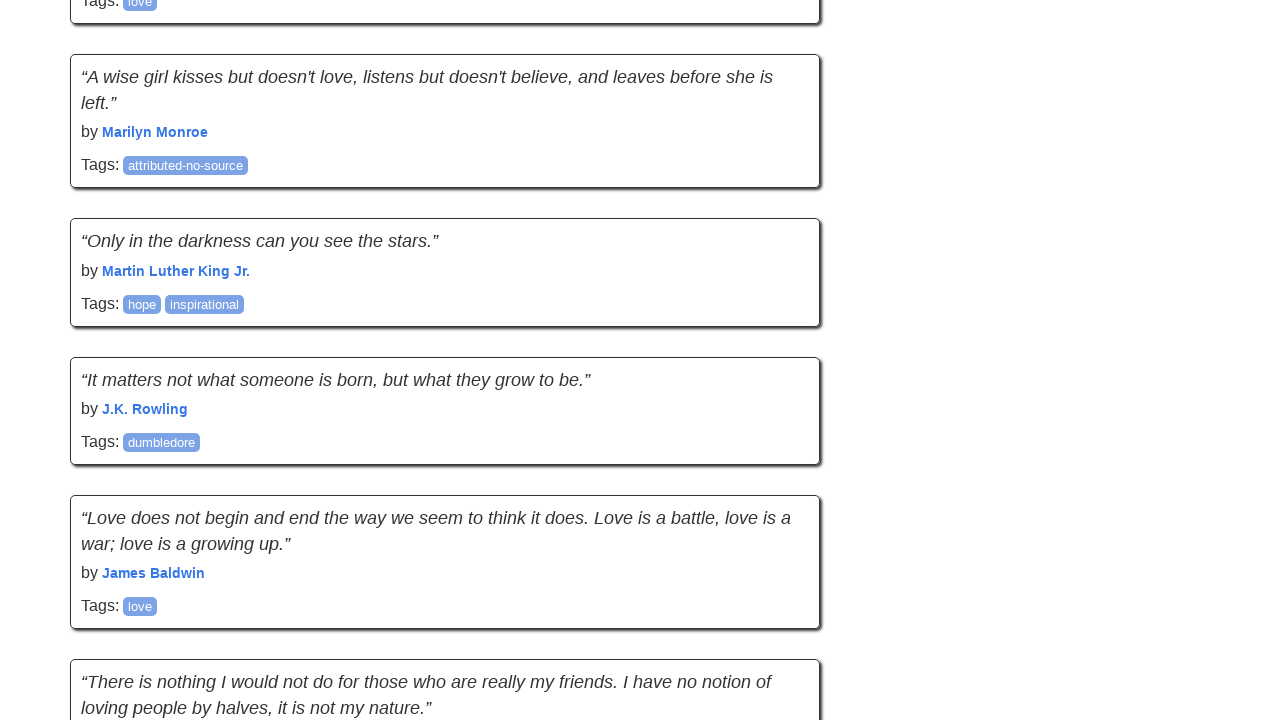

Retrieved previous scroll position: 7381px
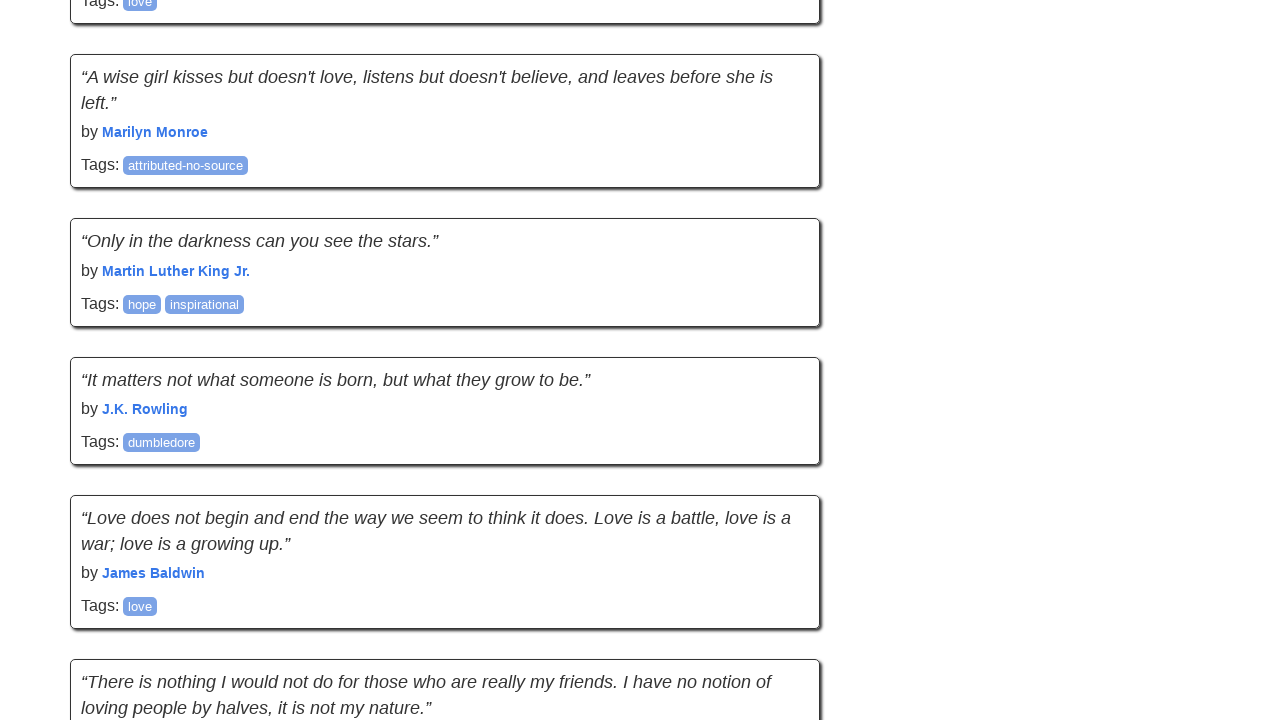

Retrieved previous page height: 9552px
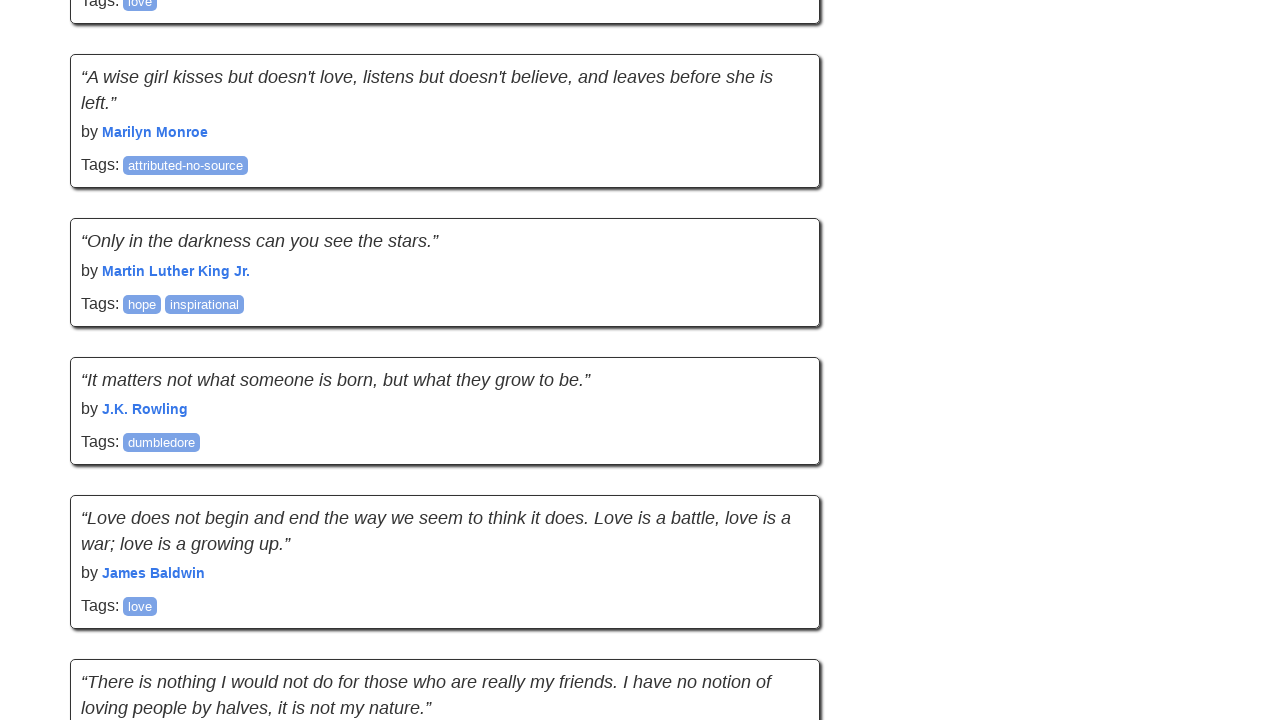

Scrolled down 895px using mouse wheel to simulate human-like behavior
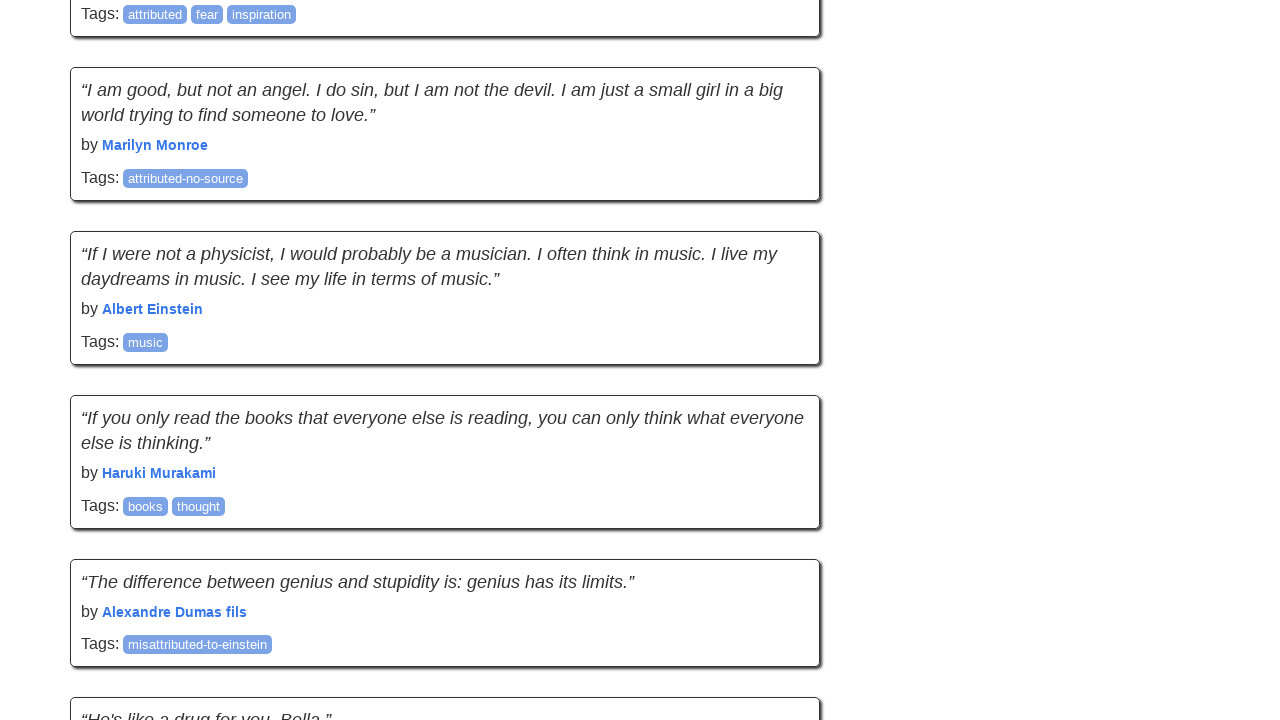

Waited 2 seconds for content to load
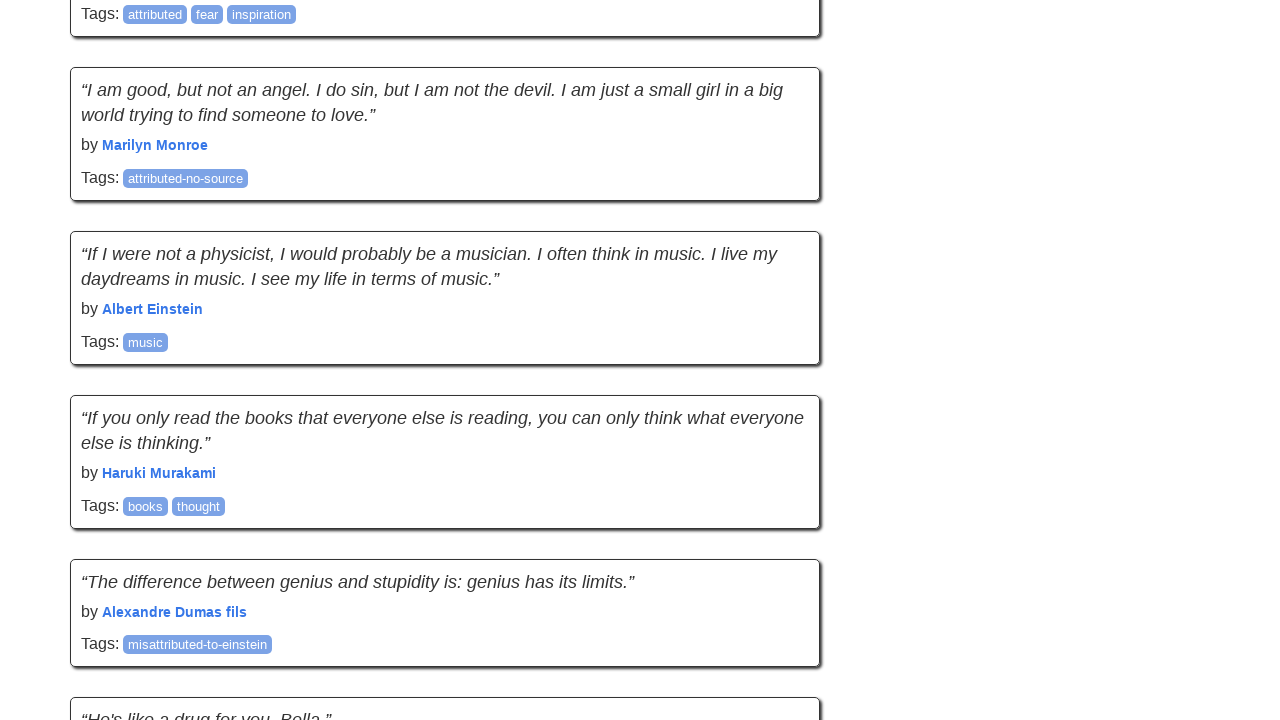

Retrieved new scroll position: 8276px
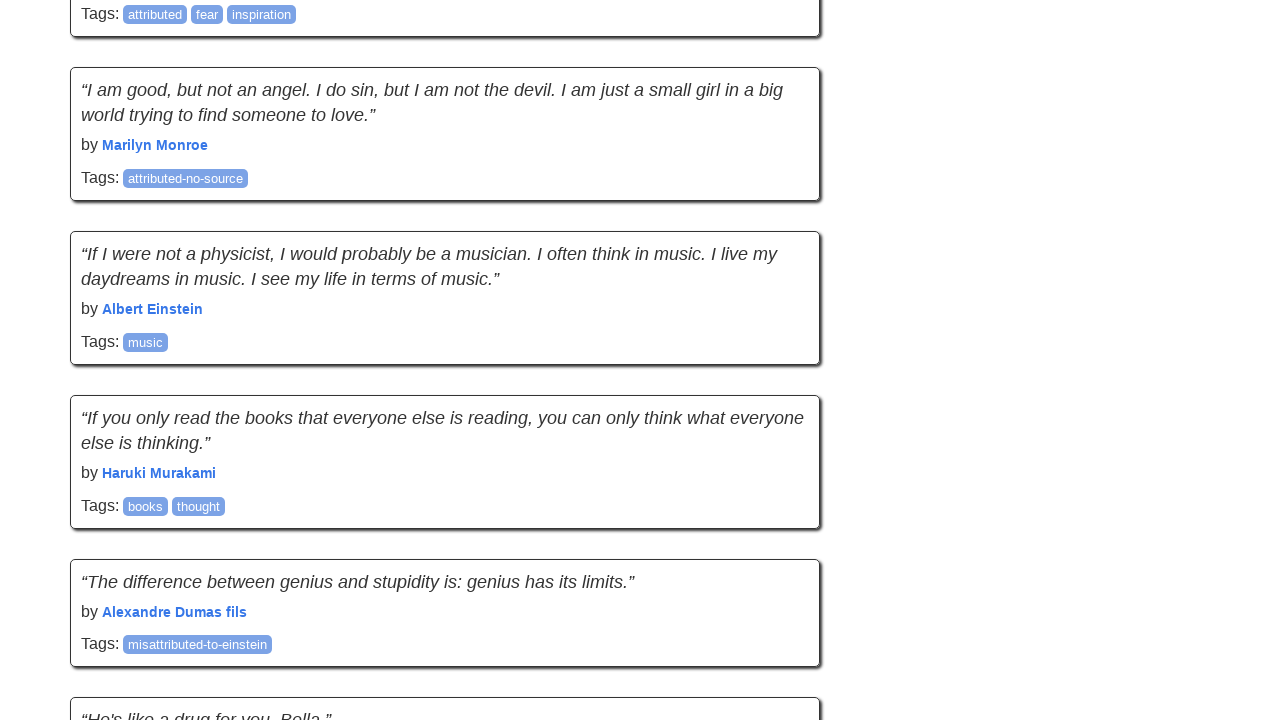

Retrieved new page height: 9552px
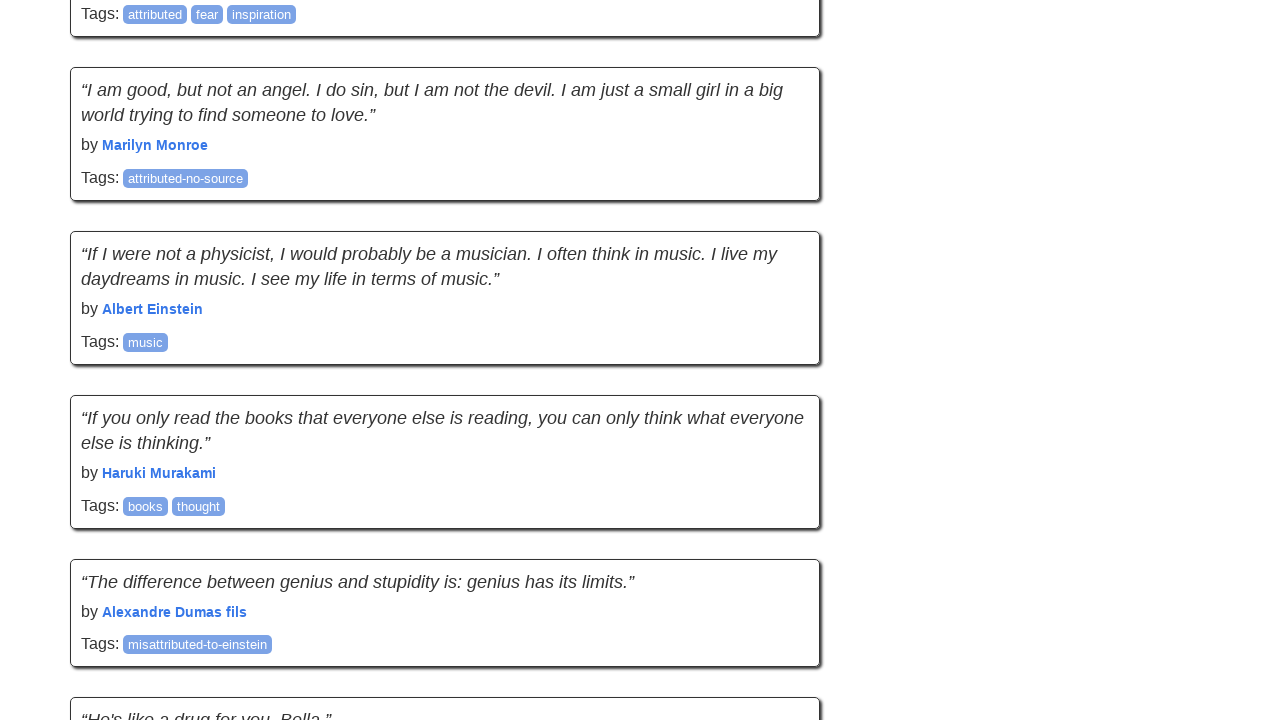

Checked quote count after scroll attempt 12: 60 quotes found
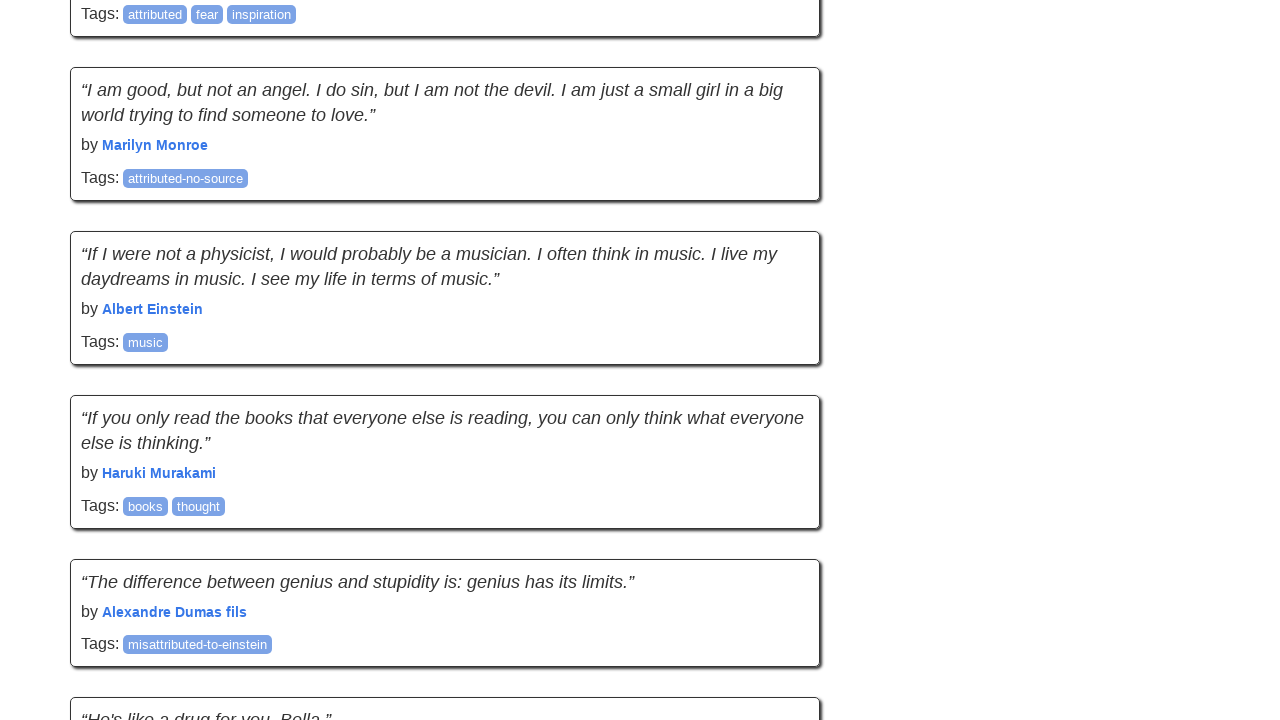

No new quotes loaded. Failure counter incremented to 1/5
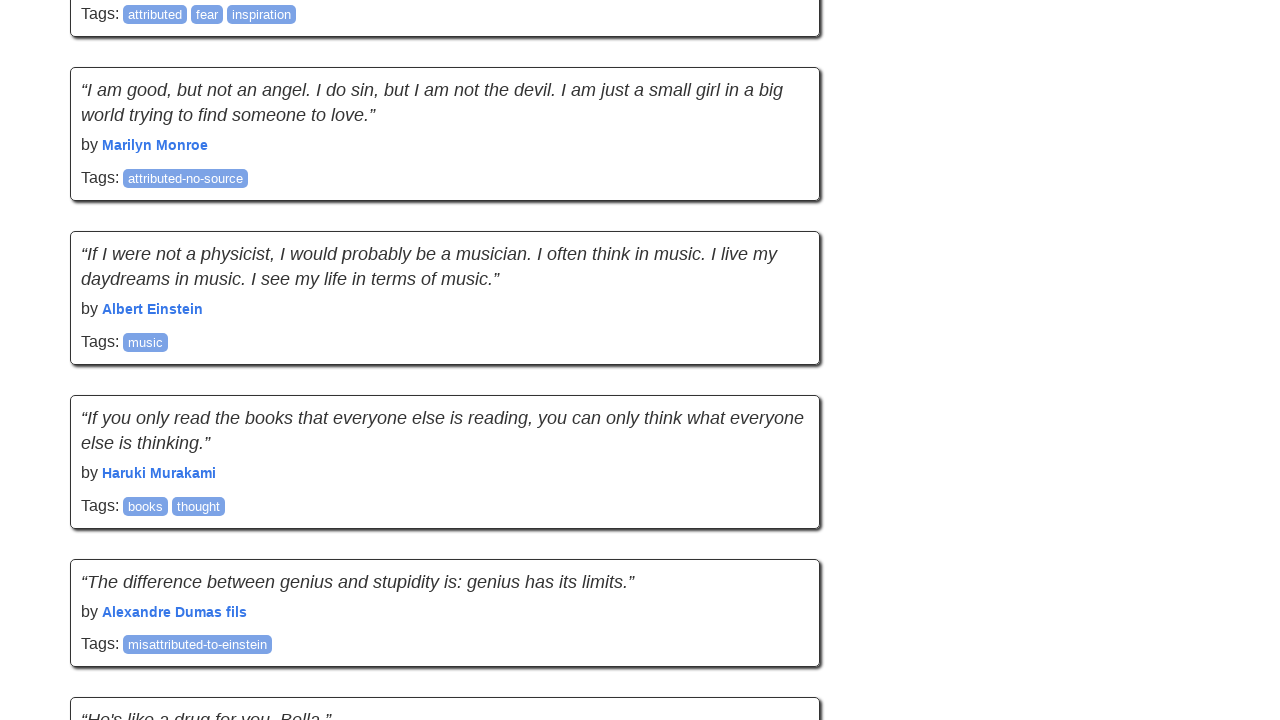

Waited for network to become idle
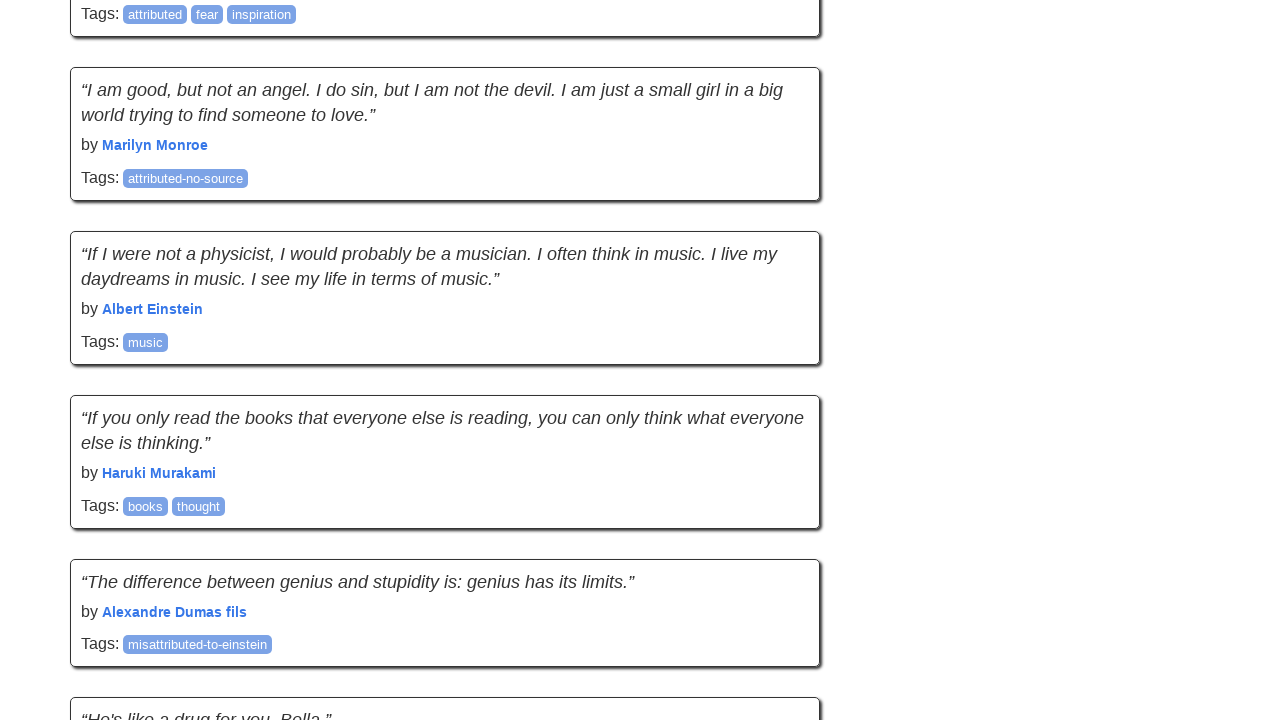

Retrieved previous scroll position: 8276px
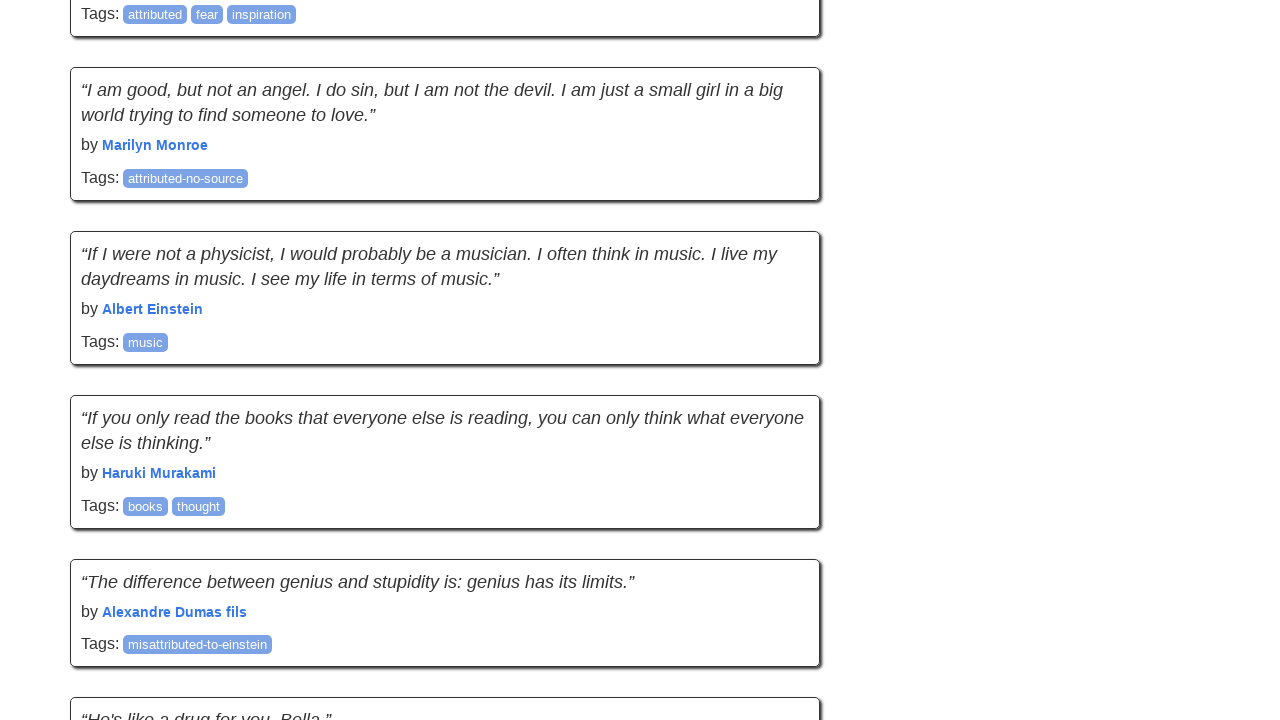

Retrieved previous page height: 9552px
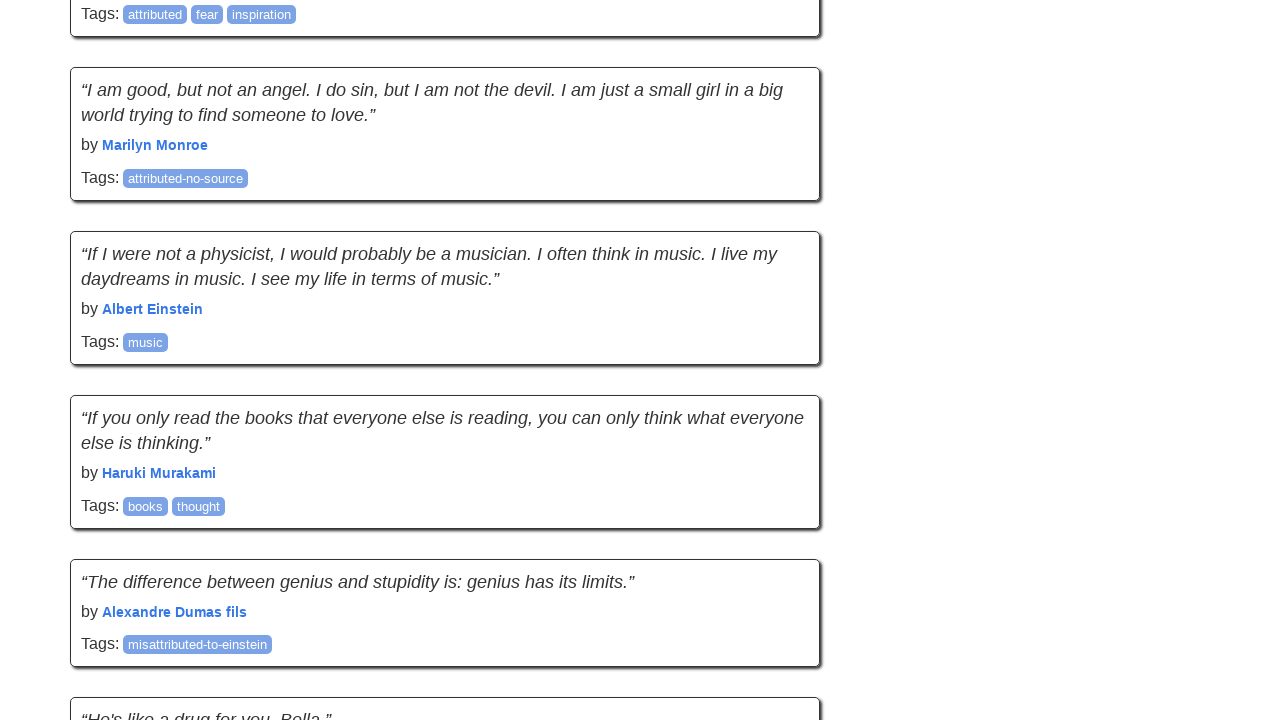

Scrolled down 895px using mouse wheel to simulate human-like behavior
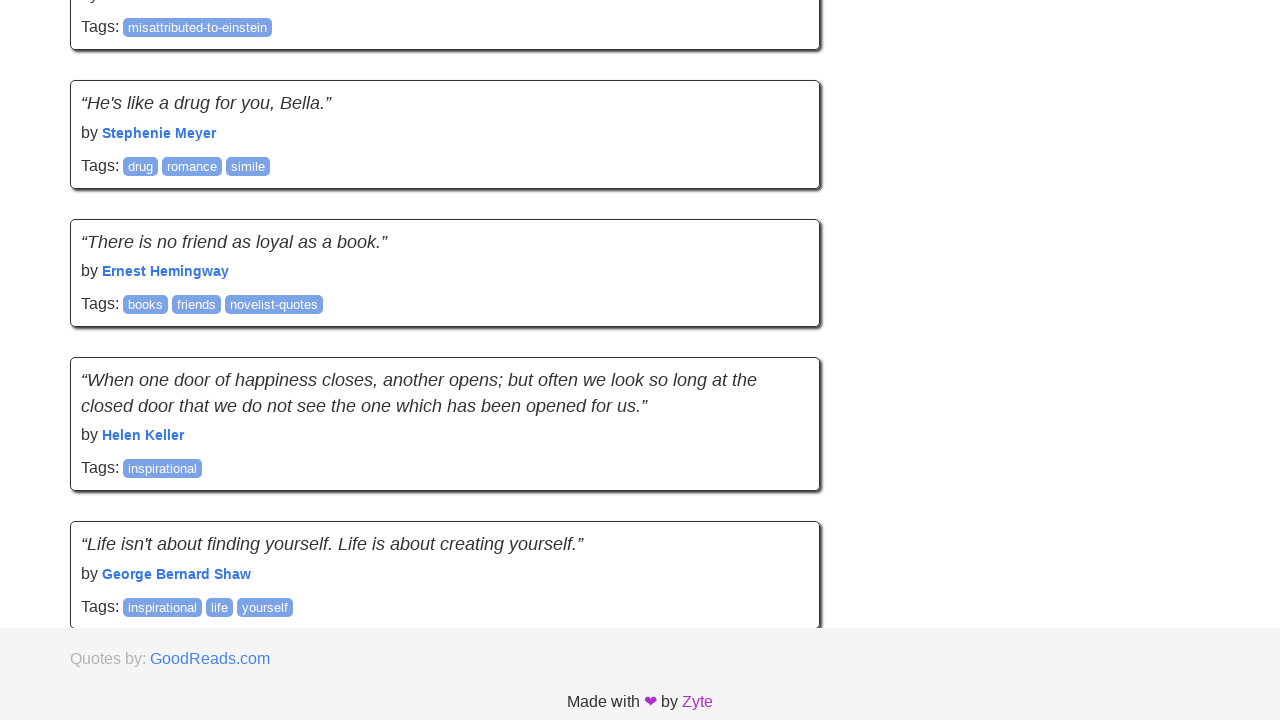

Waited 2 seconds for content to load
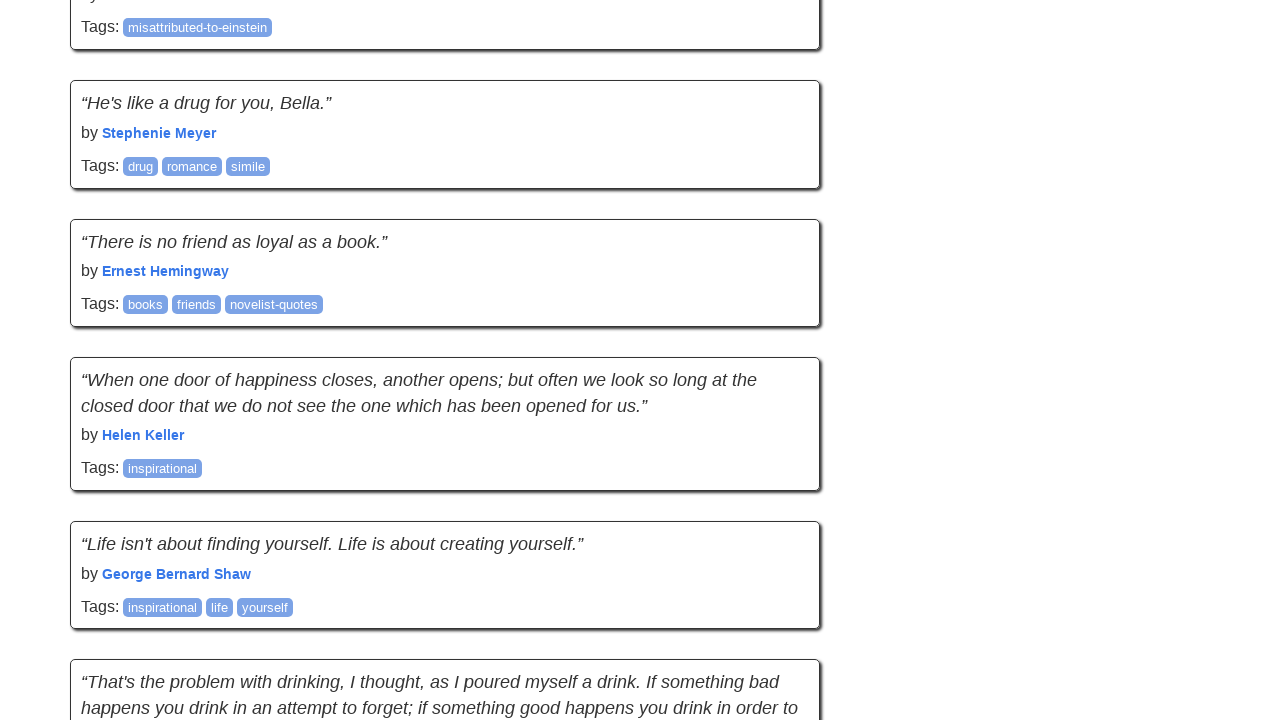

Retrieved new scroll position: 8893px
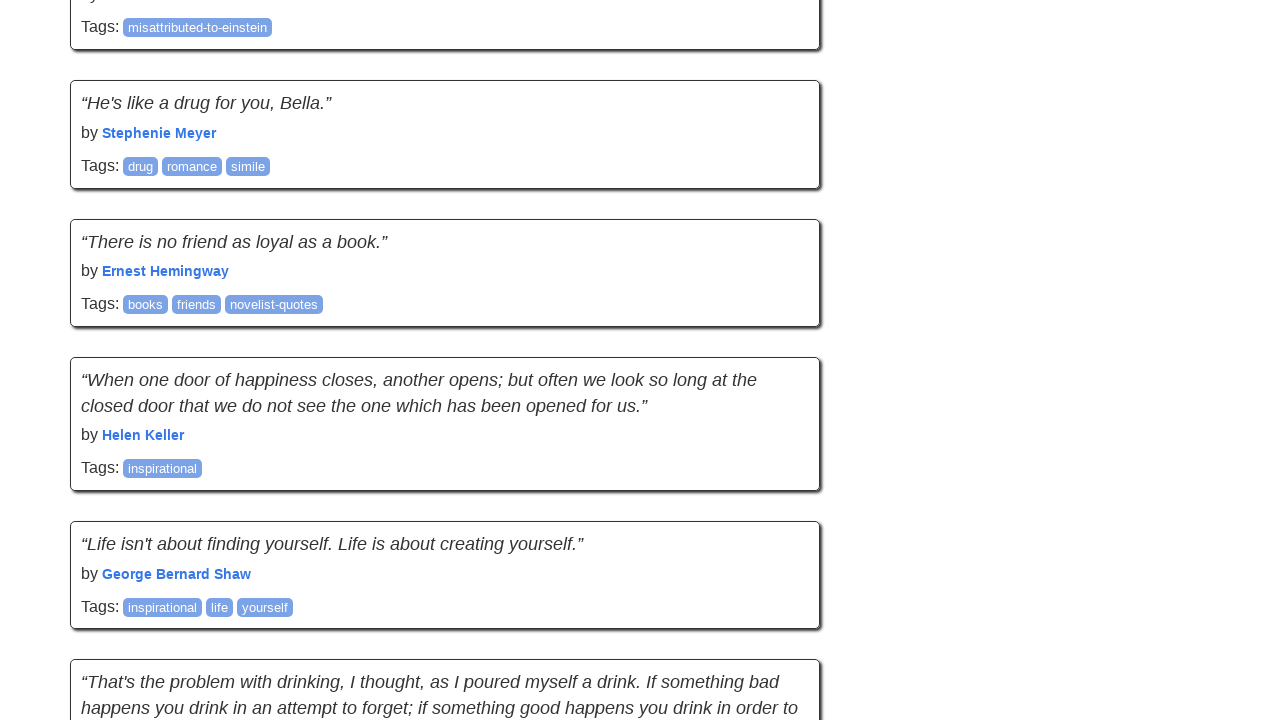

Retrieved new page height: 11219px
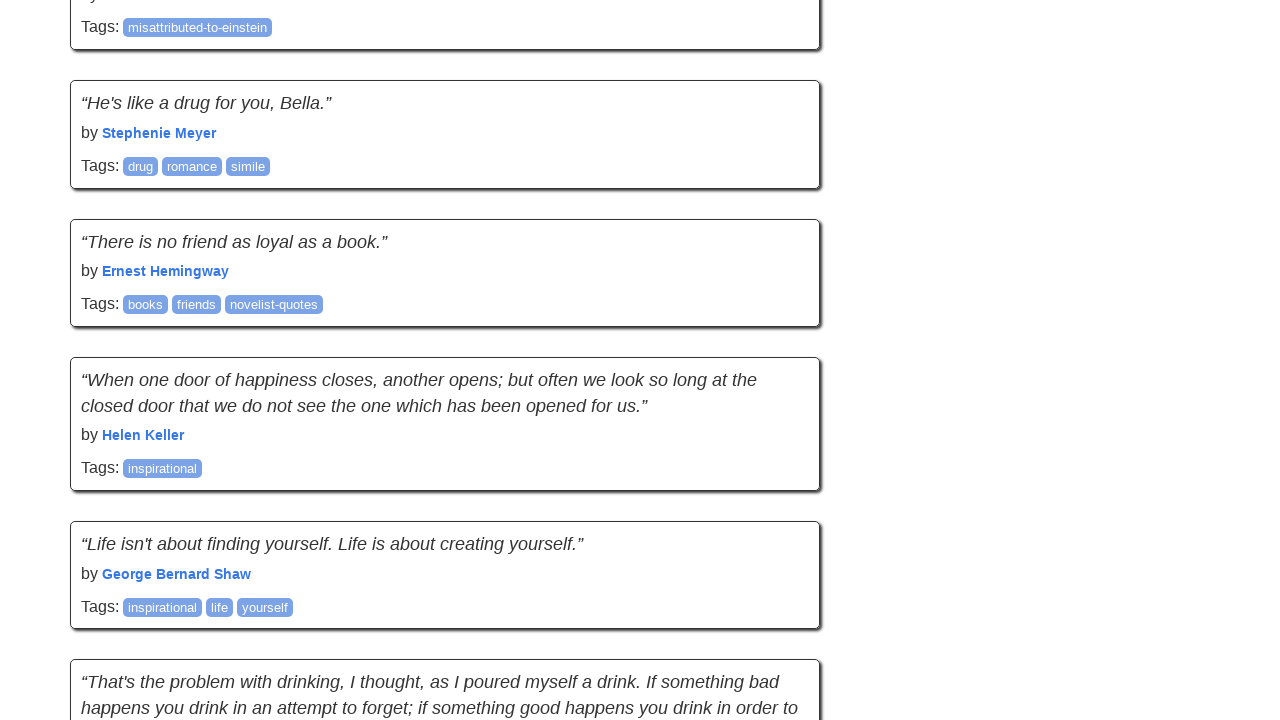

Checked quote count after scroll attempt 13: 70 quotes found
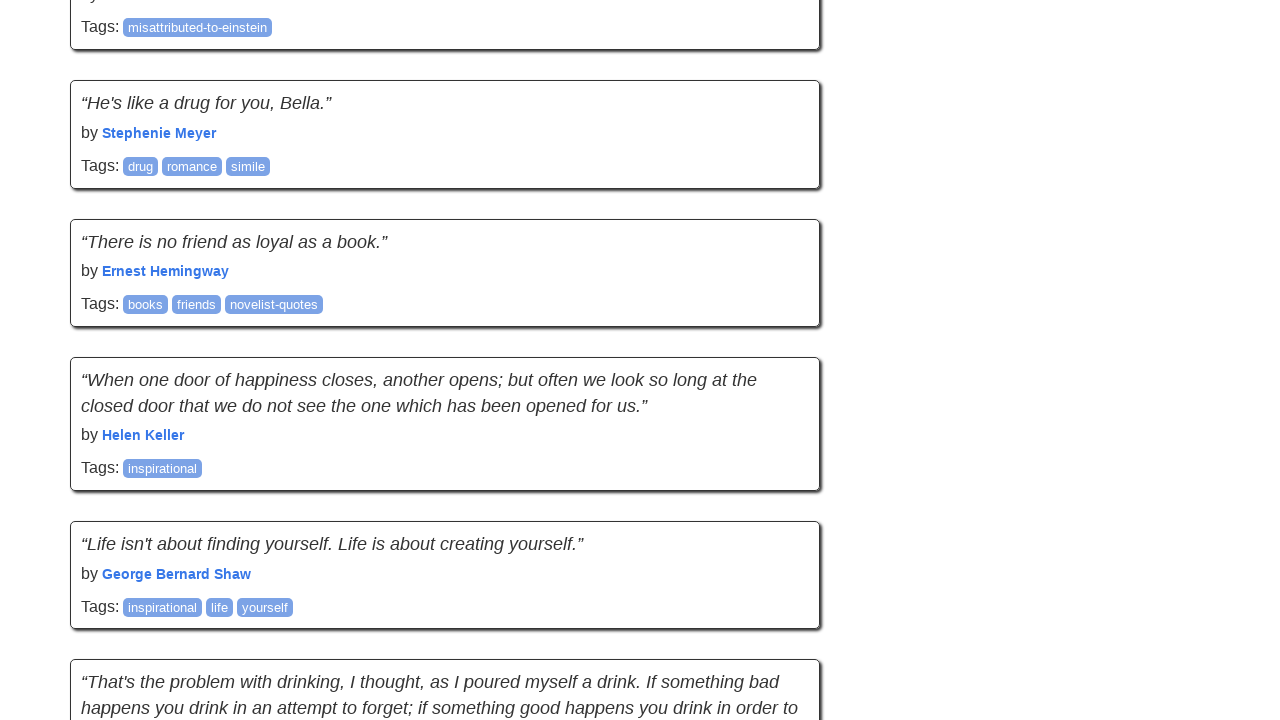

New quotes detected, failure counter reset. Total quotes now: 70
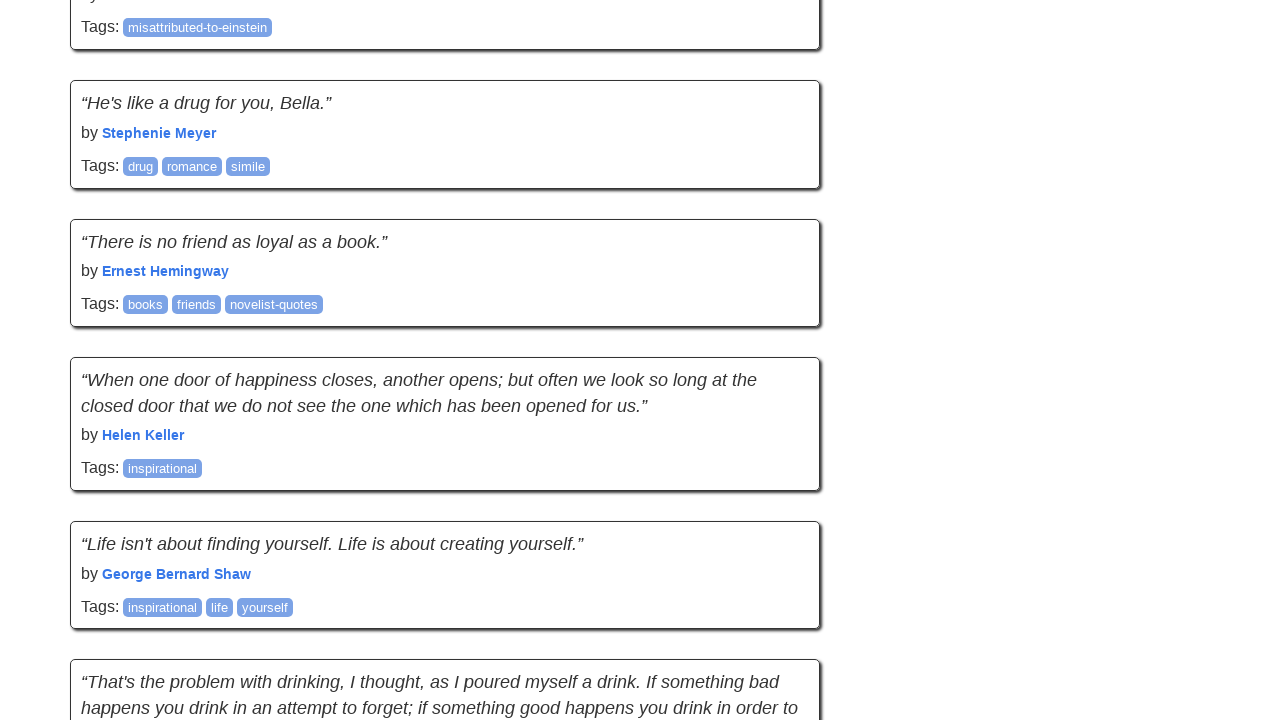

Waited for network to become idle
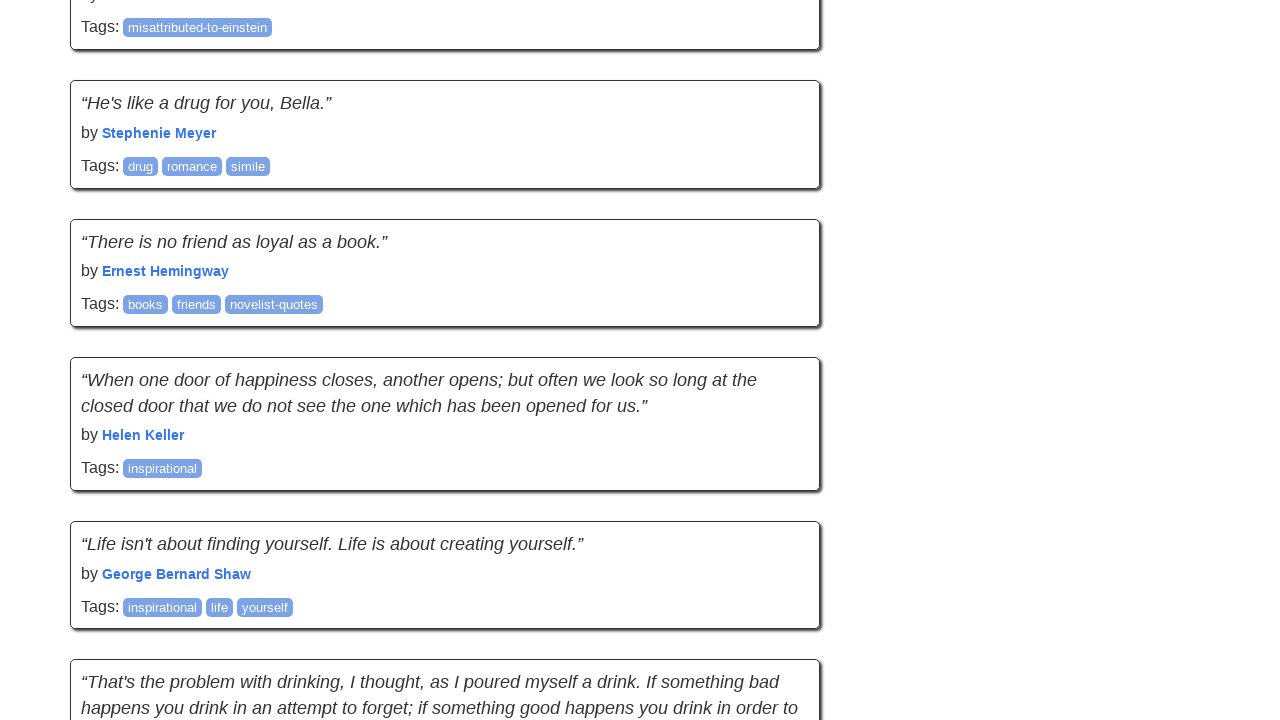

Retrieved previous scroll position: 8893px
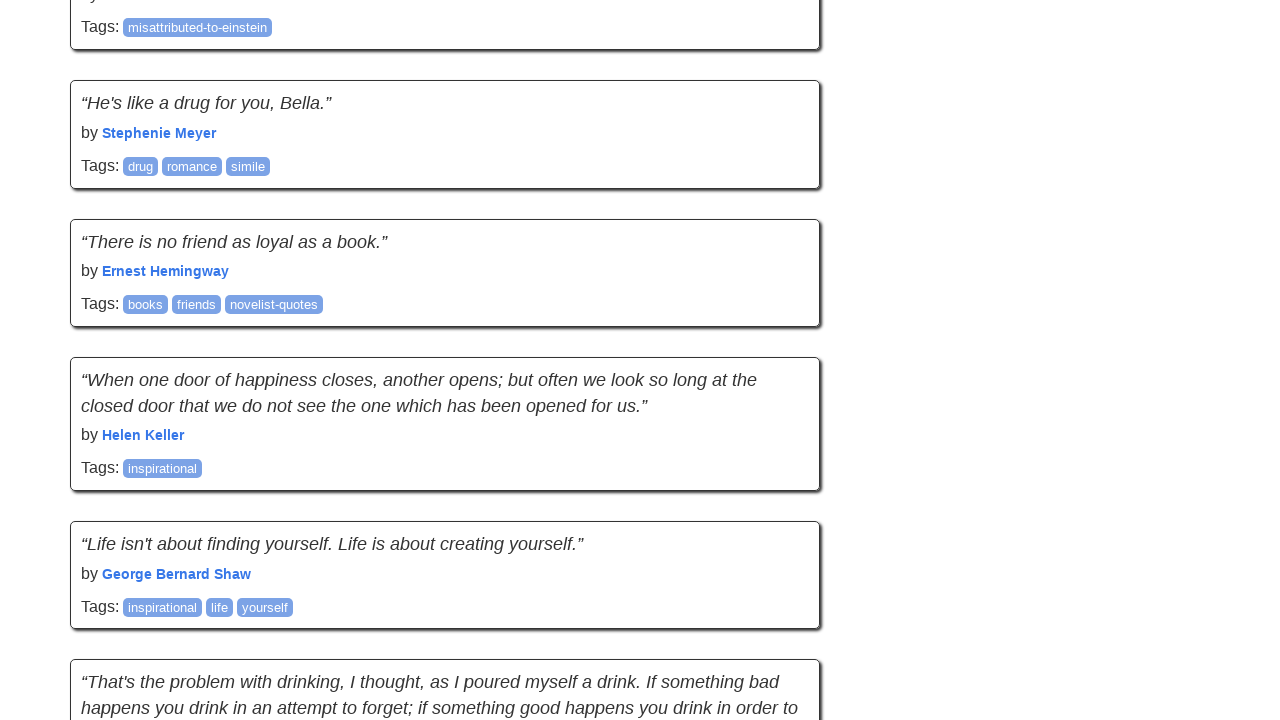

Retrieved previous page height: 11219px
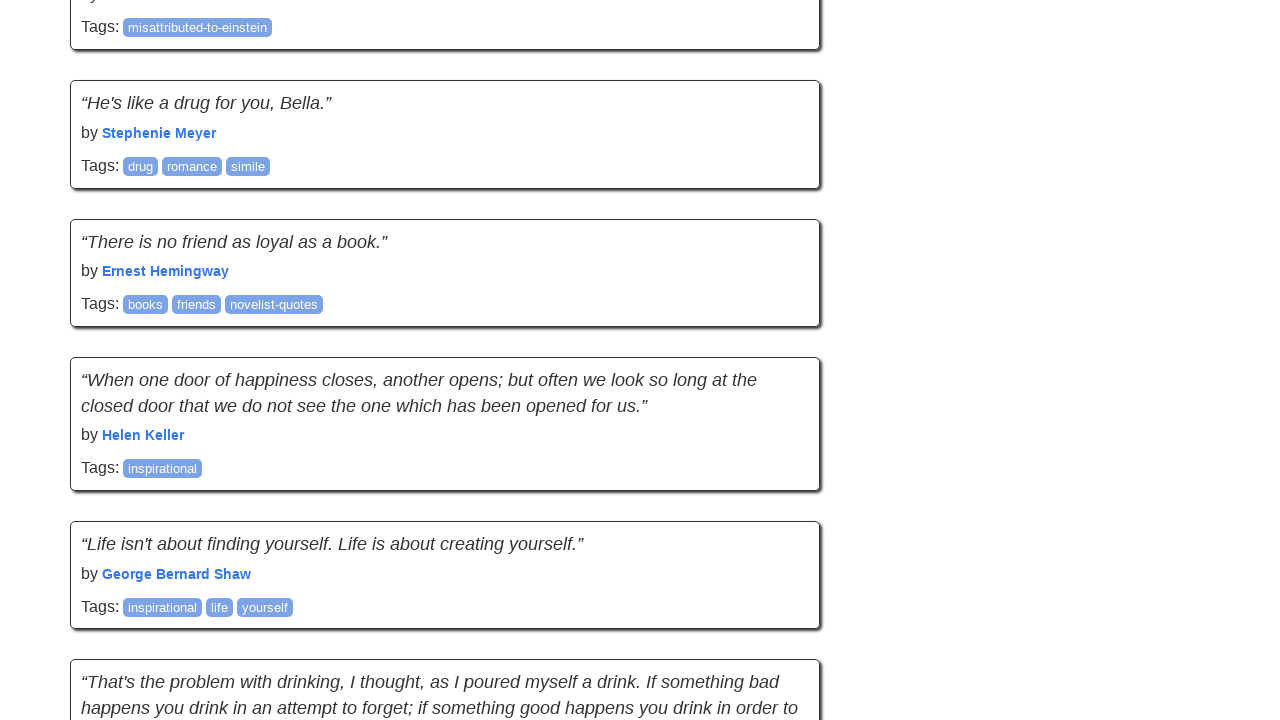

Scrolled down 895px using mouse wheel to simulate human-like behavior
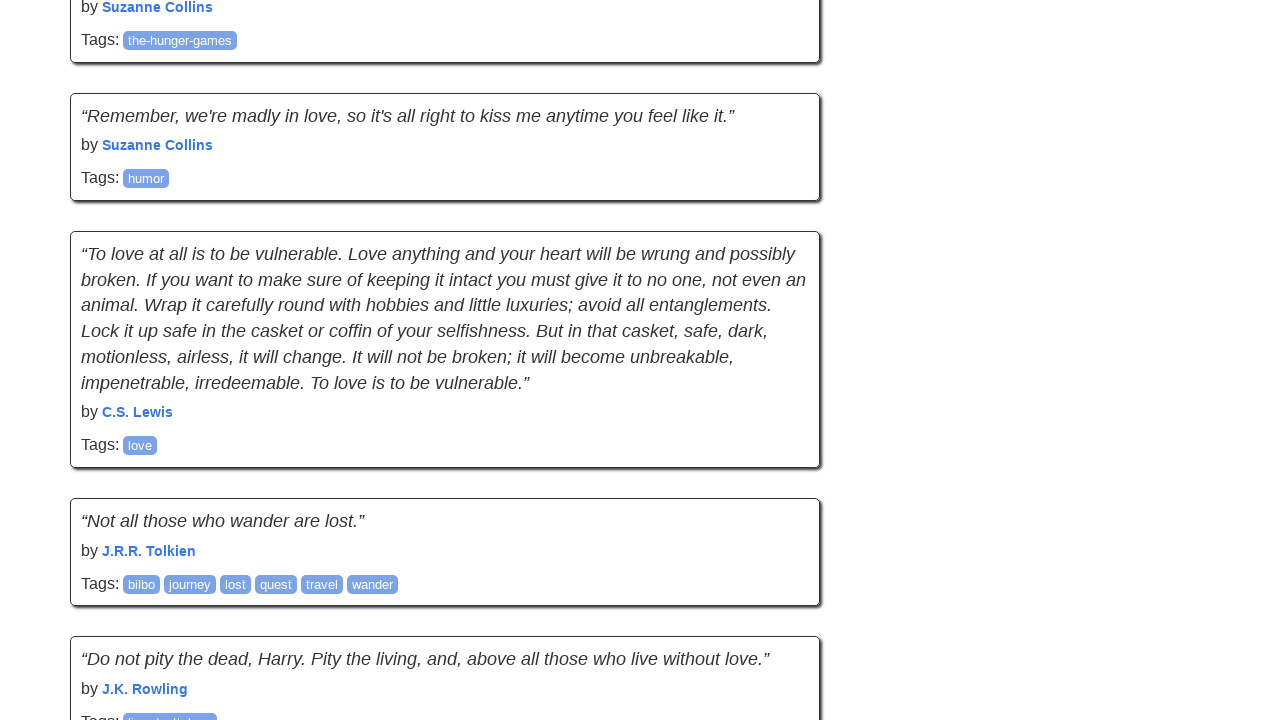

Waited 2 seconds for content to load
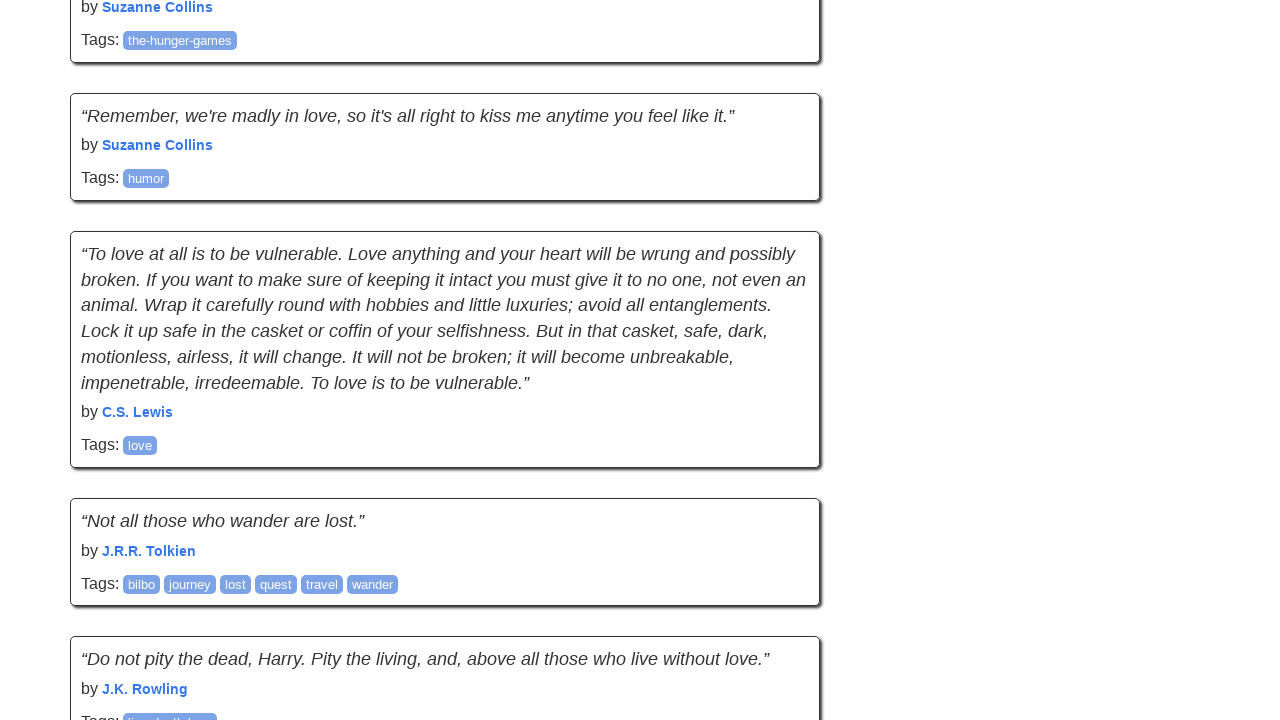

Retrieved new scroll position: 9788px
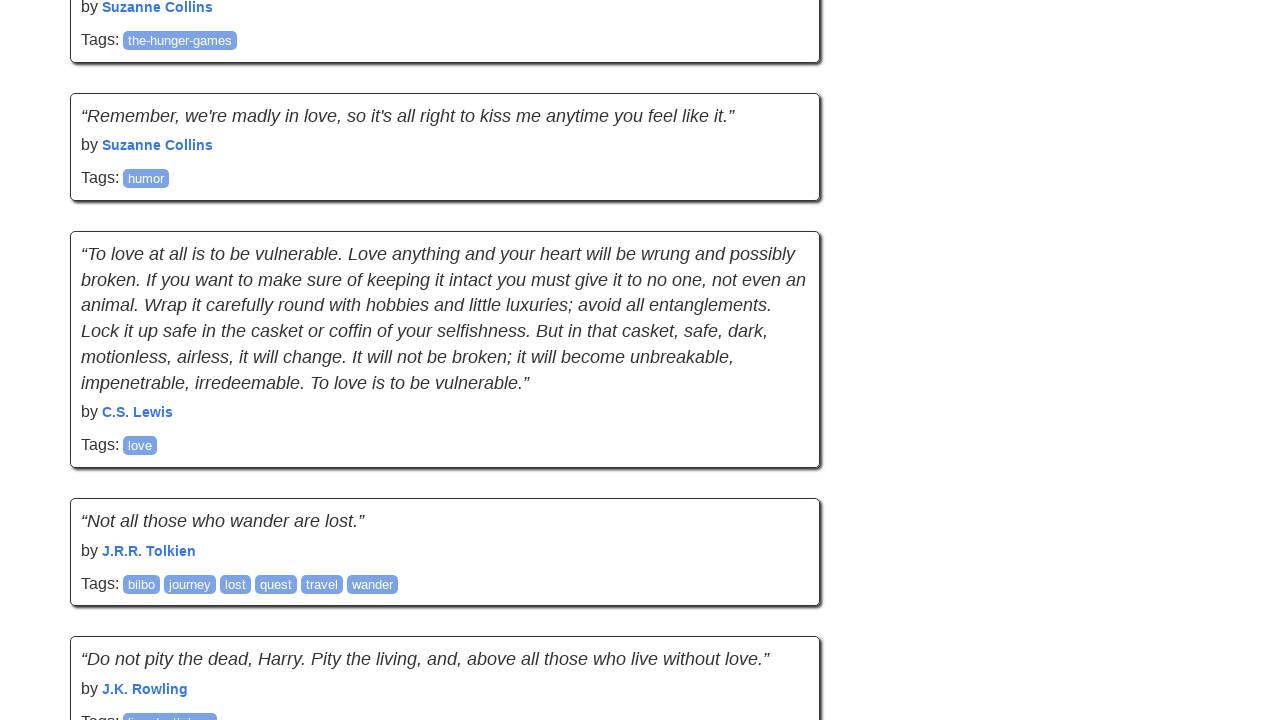

Retrieved new page height: 11219px
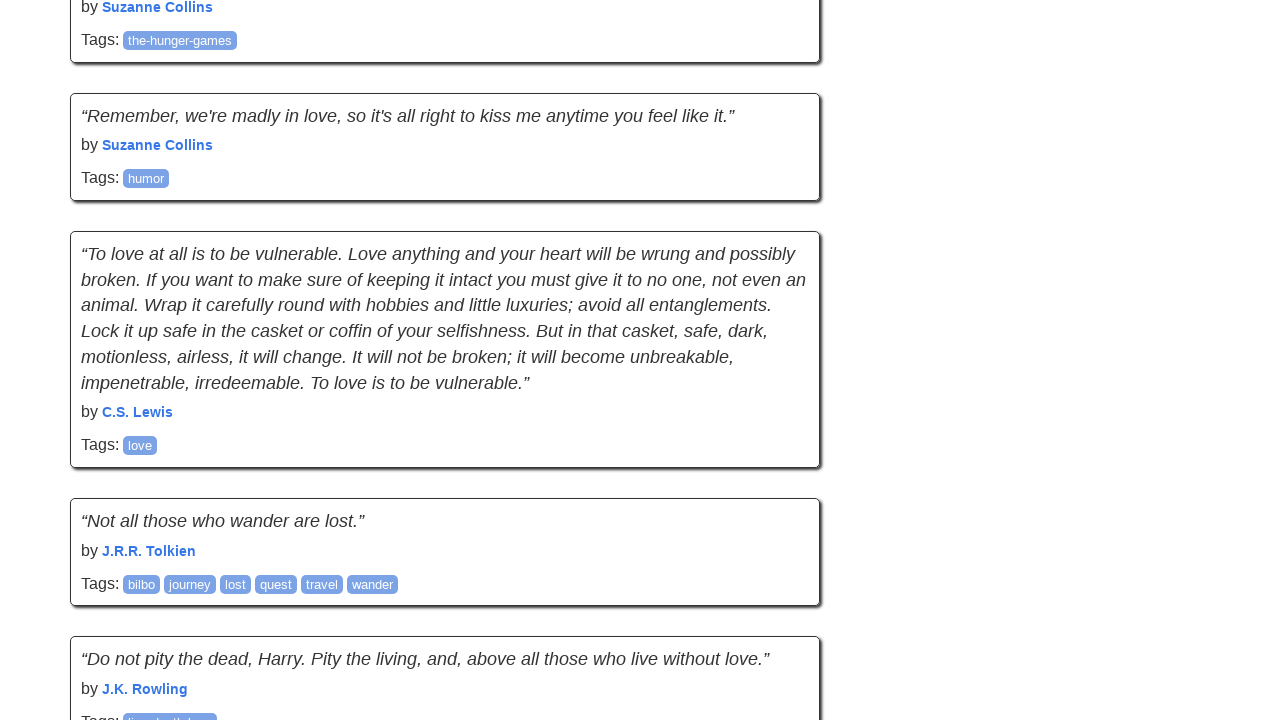

Checked quote count after scroll attempt 14: 70 quotes found
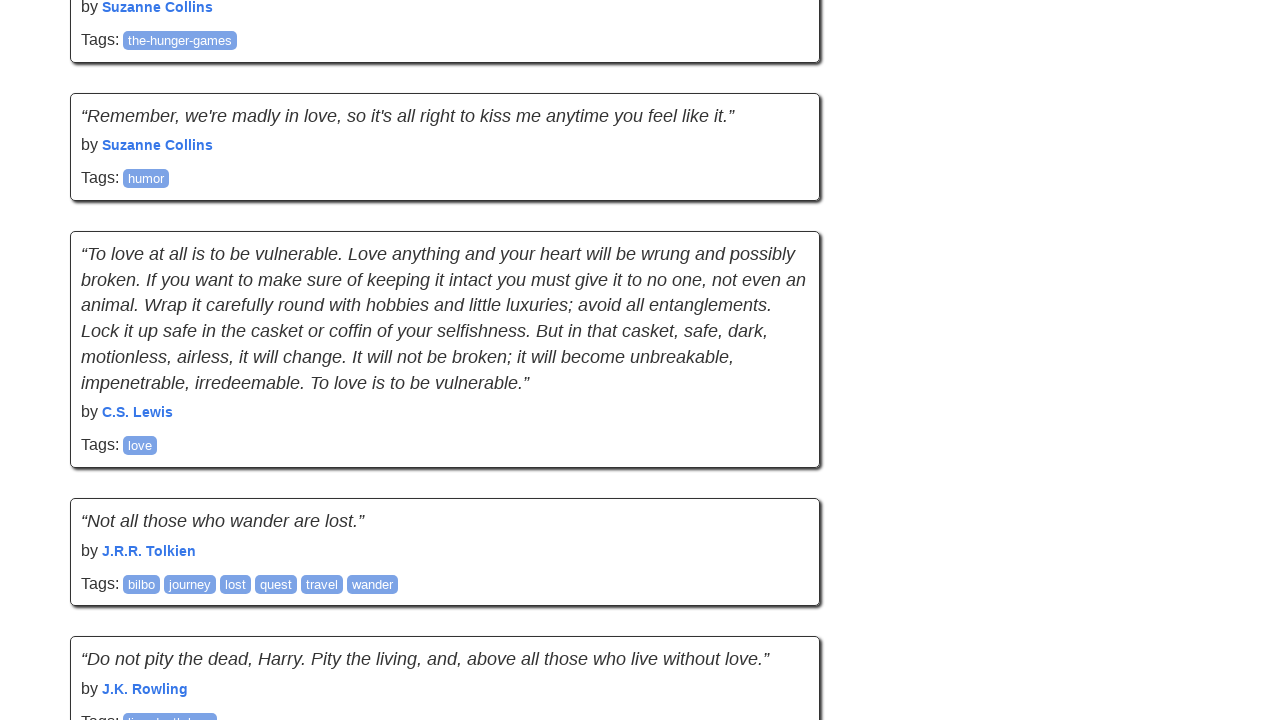

No new quotes loaded. Failure counter incremented to 1/5
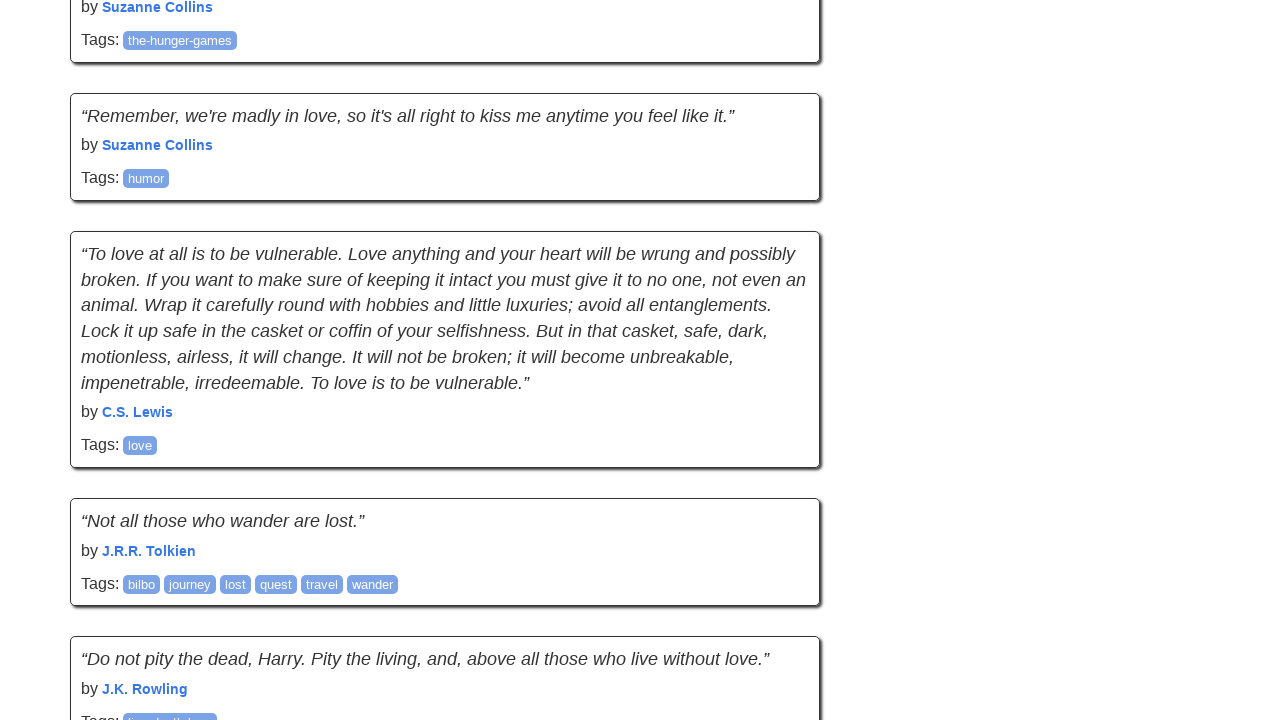

Waited for network to become idle
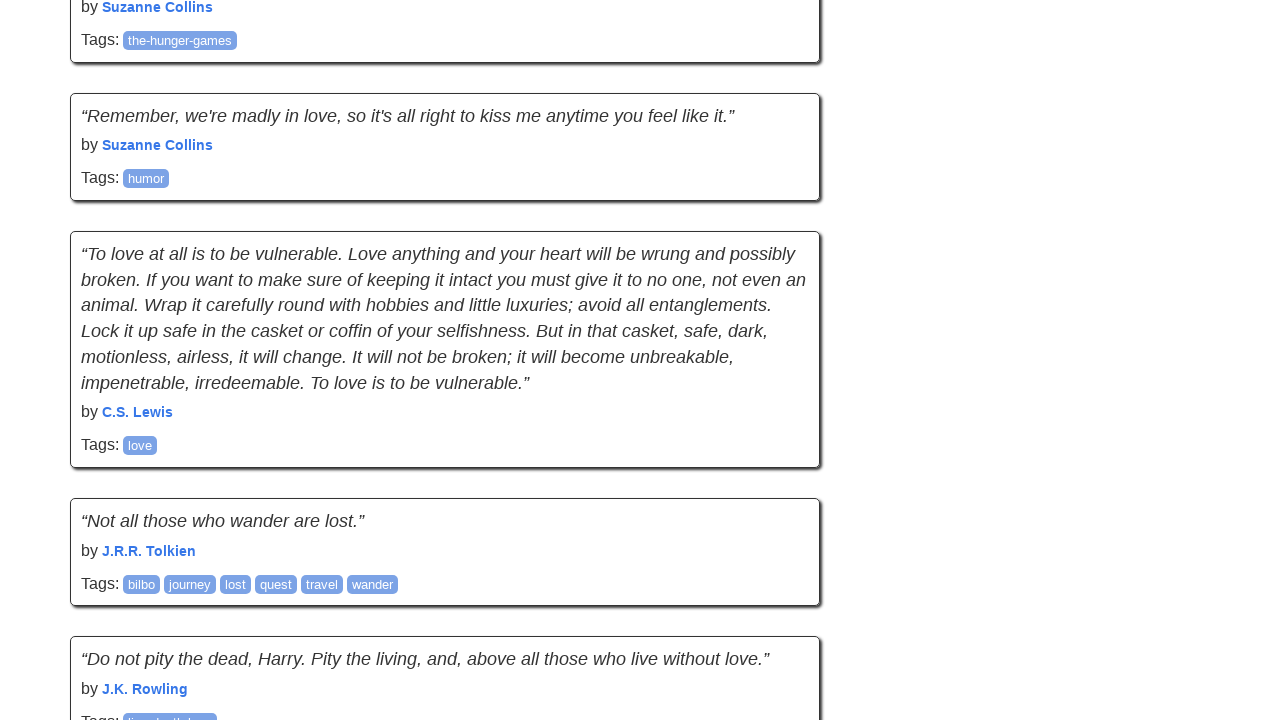

Retrieved previous scroll position: 9788px
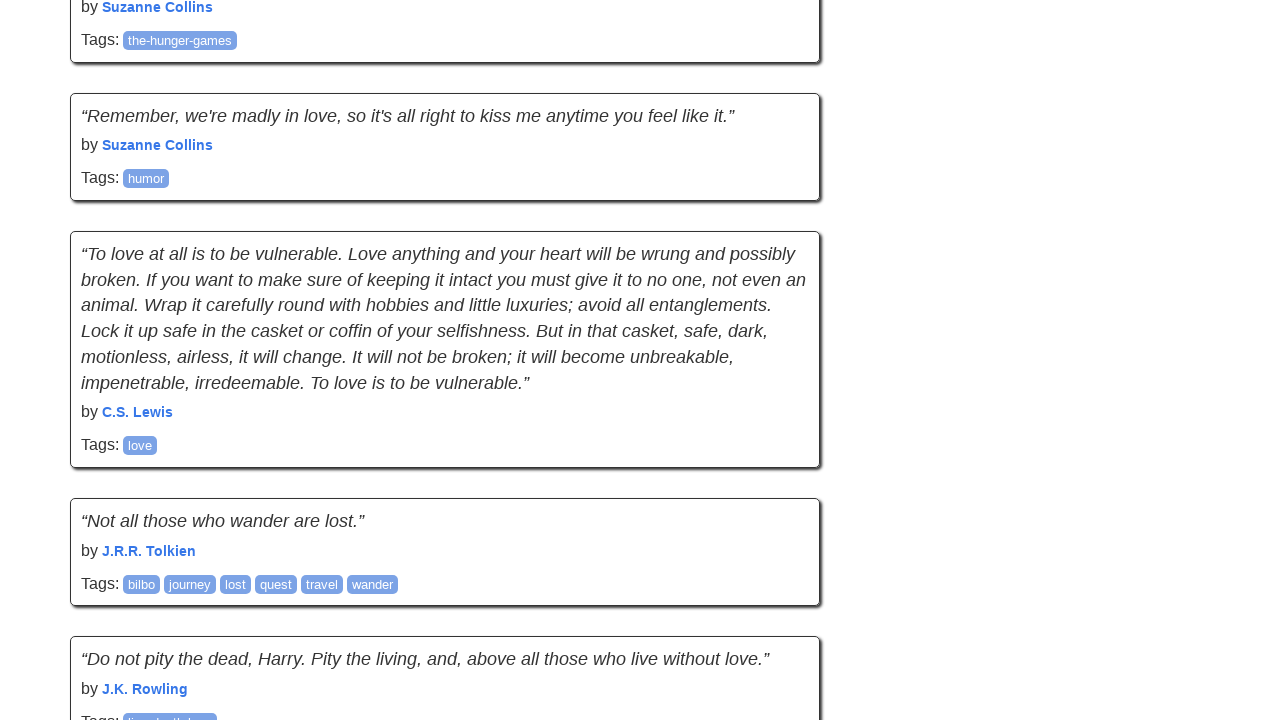

Retrieved previous page height: 11219px
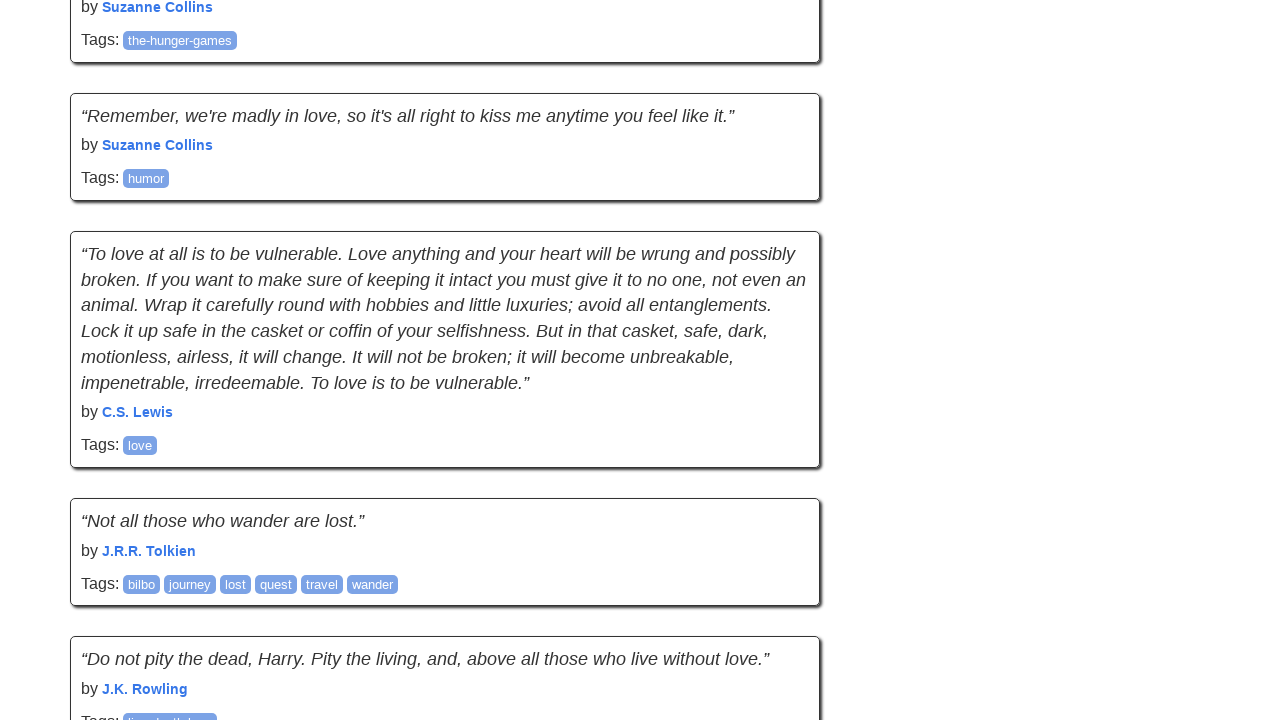

Scrolled down 895px using mouse wheel to simulate human-like behavior
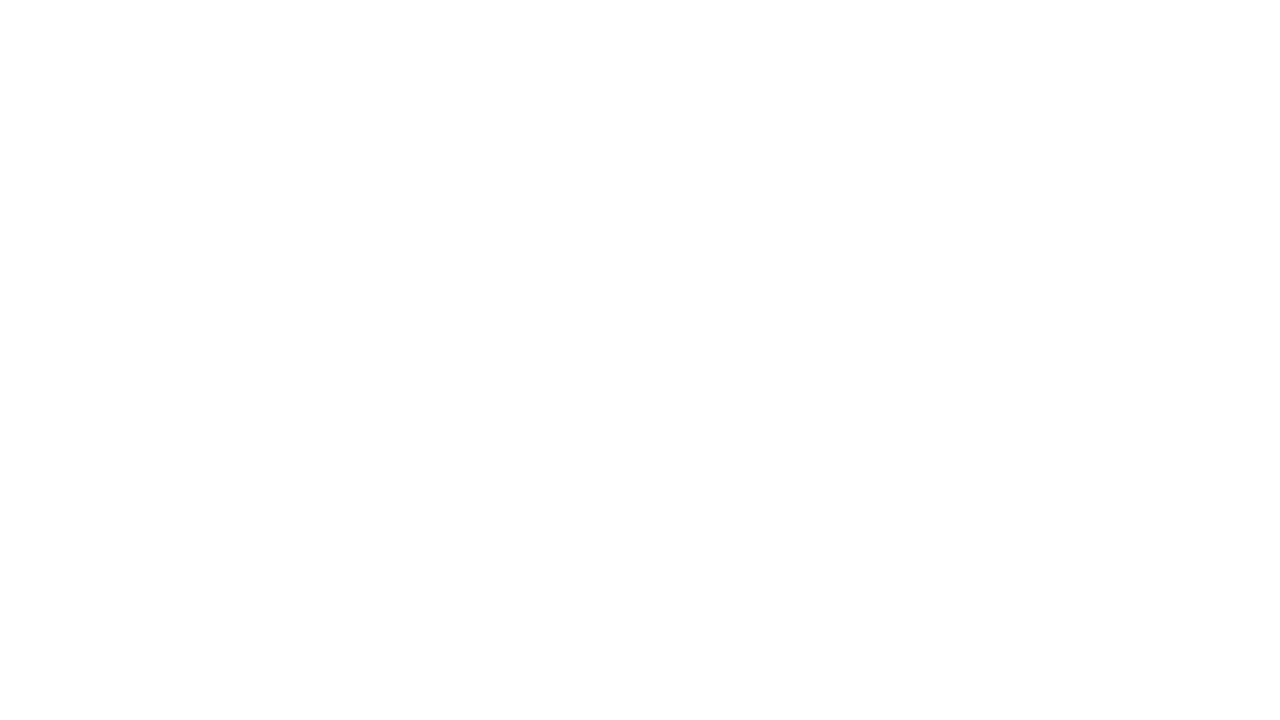

Waited 2 seconds for content to load
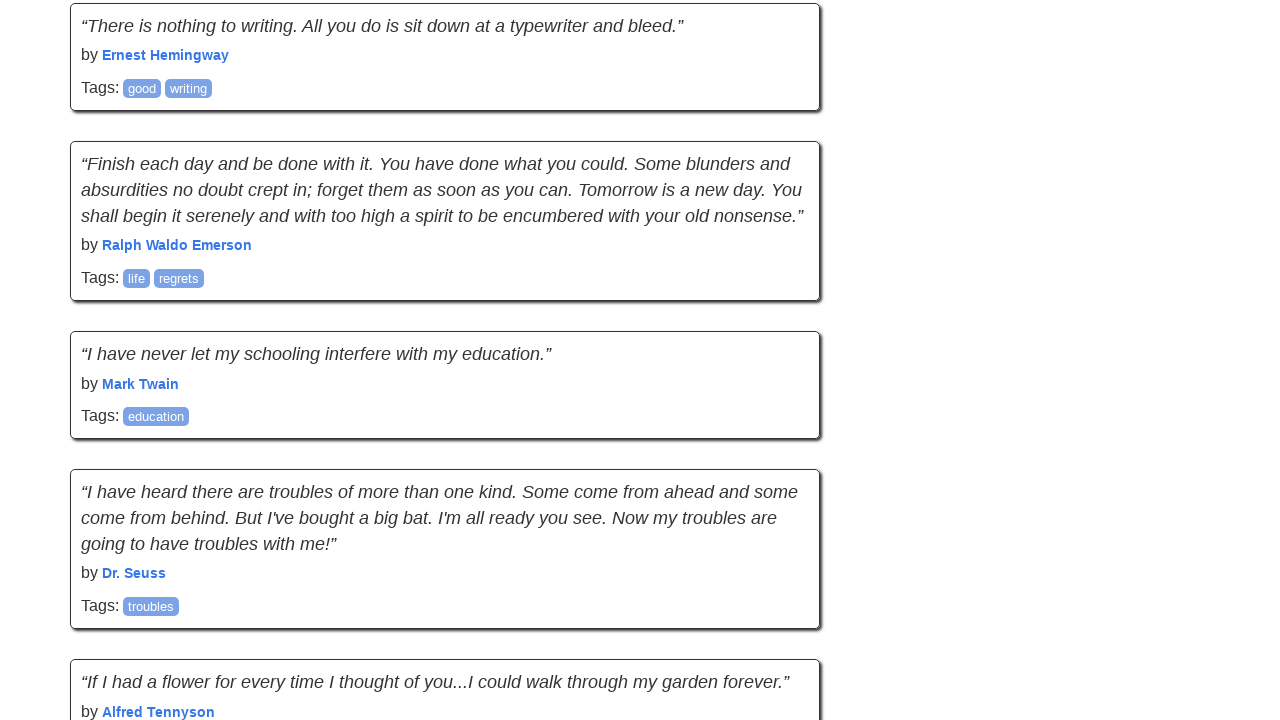

Retrieved new scroll position: 10560px
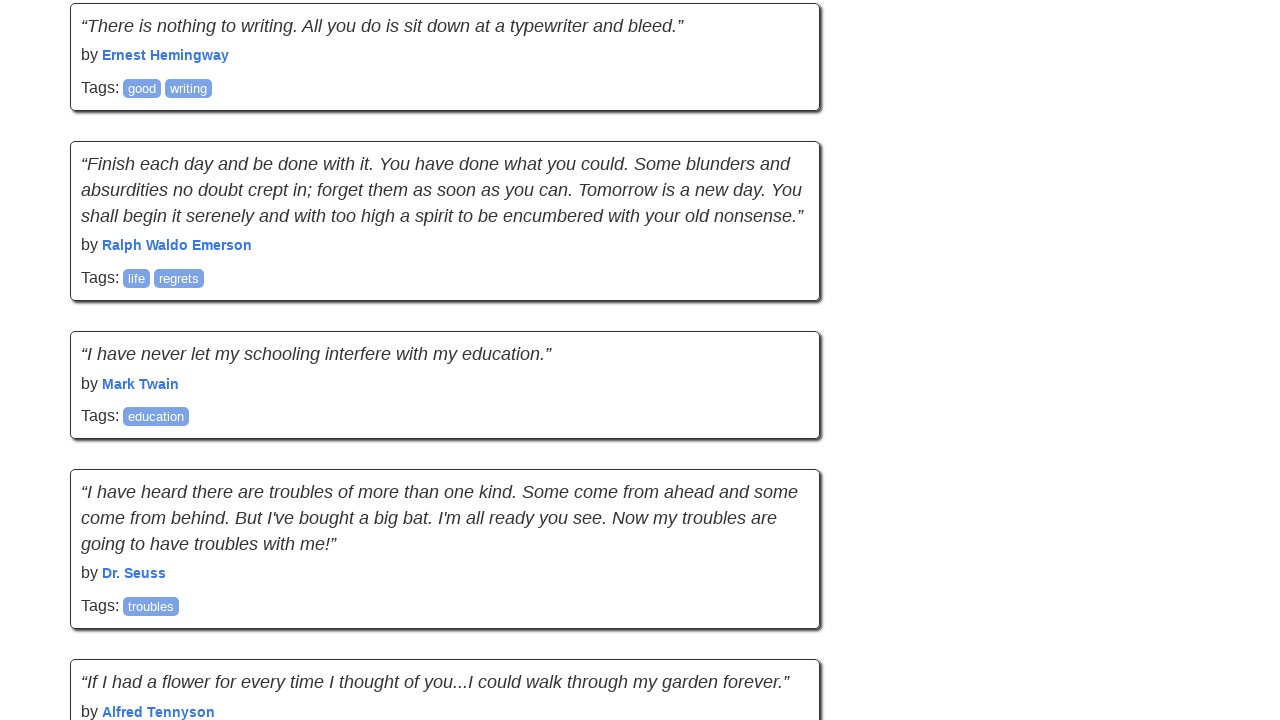

Retrieved new page height: 12732px
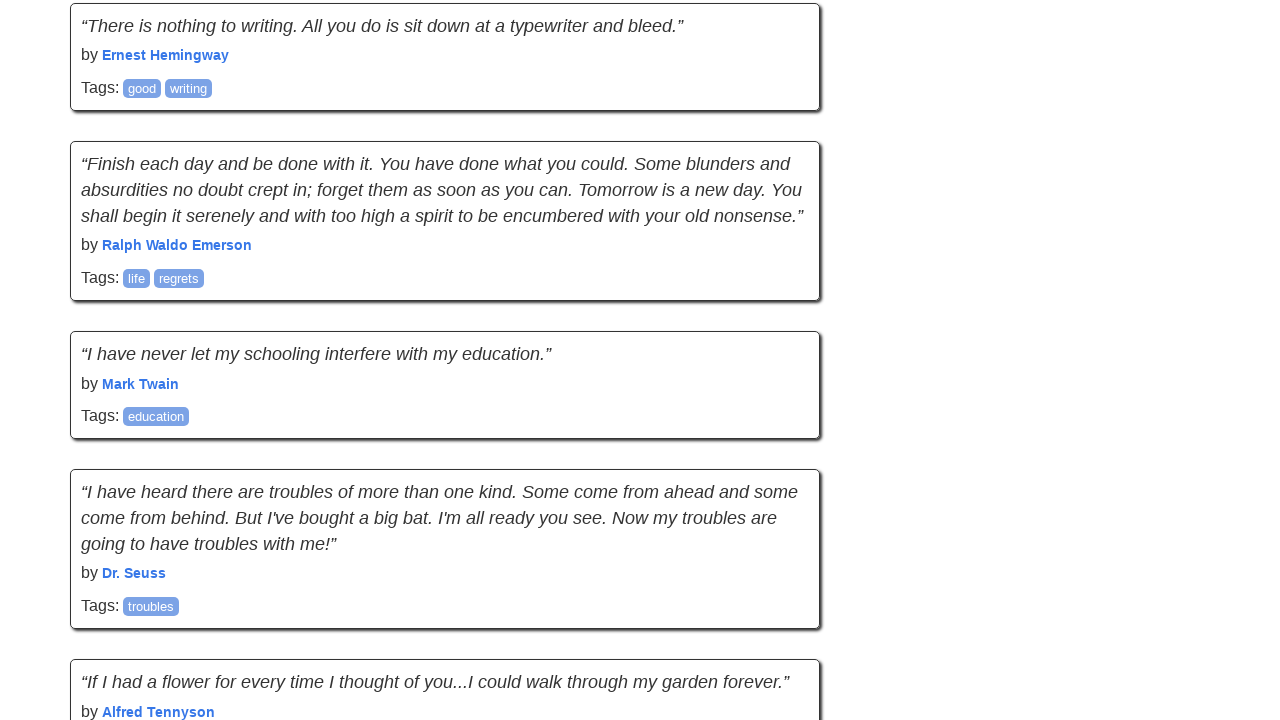

Checked quote count after scroll attempt 15: 80 quotes found
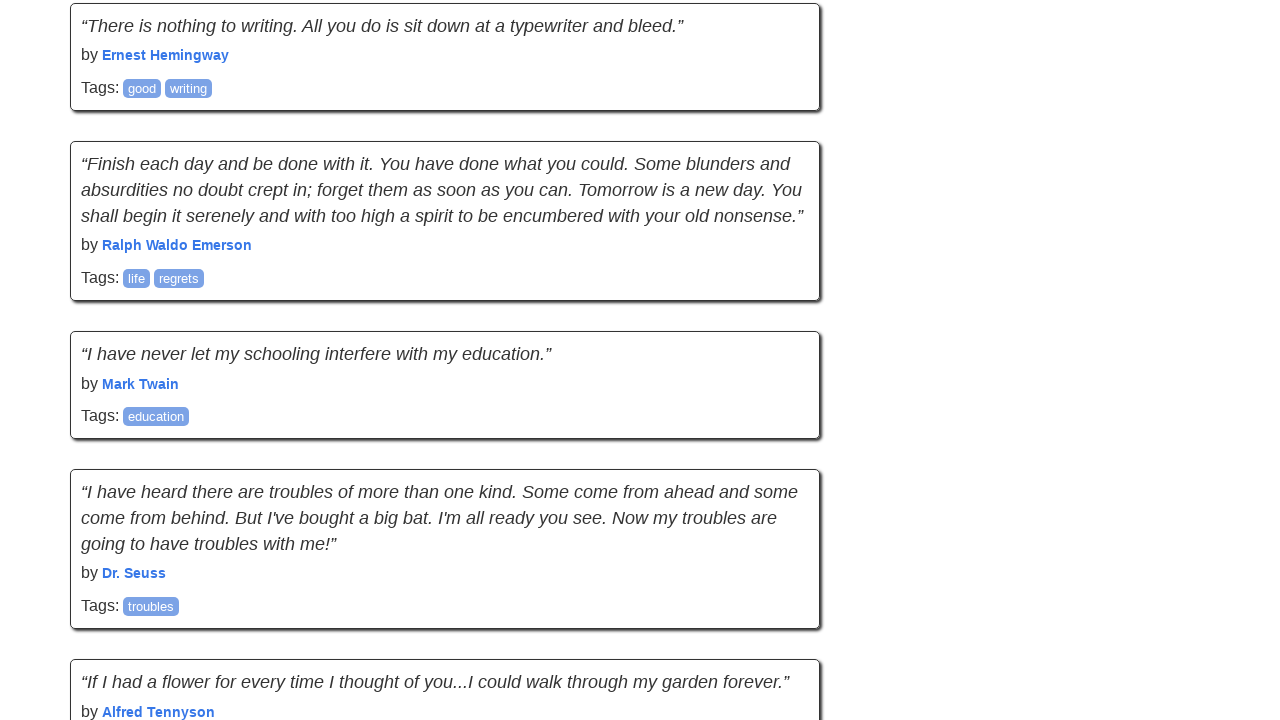

New quotes detected, failure counter reset. Total quotes now: 80
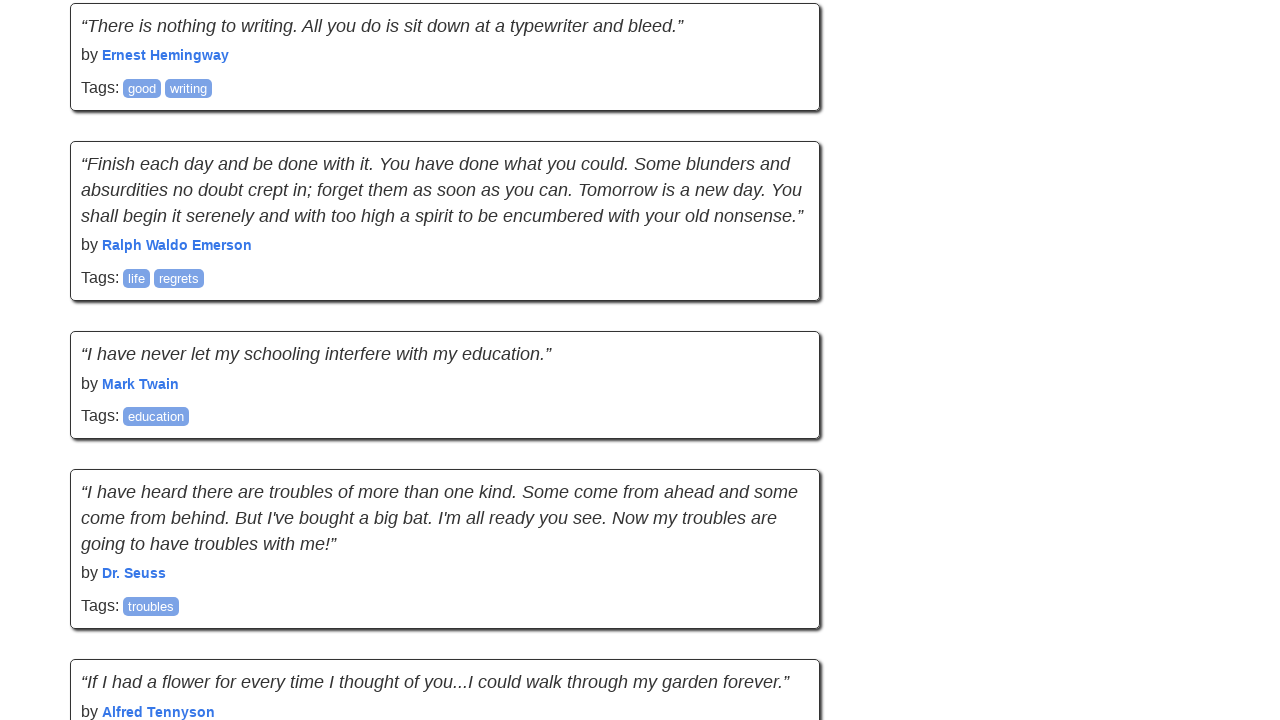

Waited for network to become idle
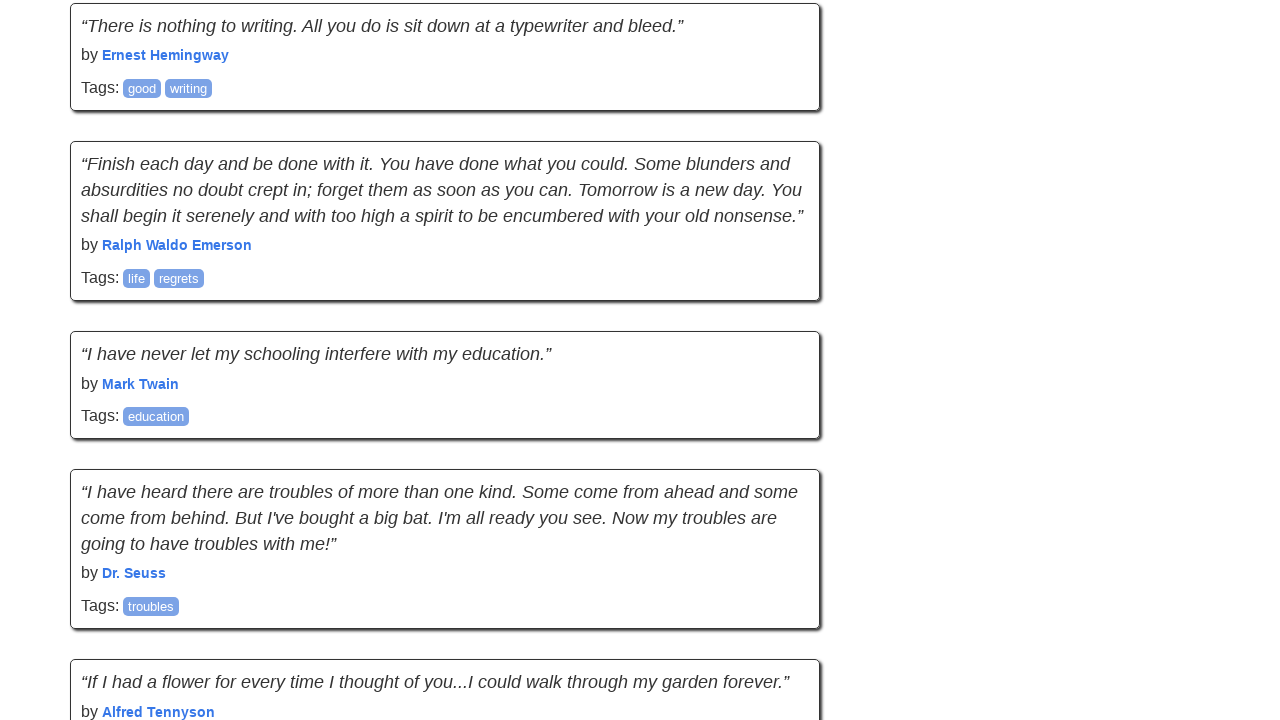

Retrieved previous scroll position: 10560px
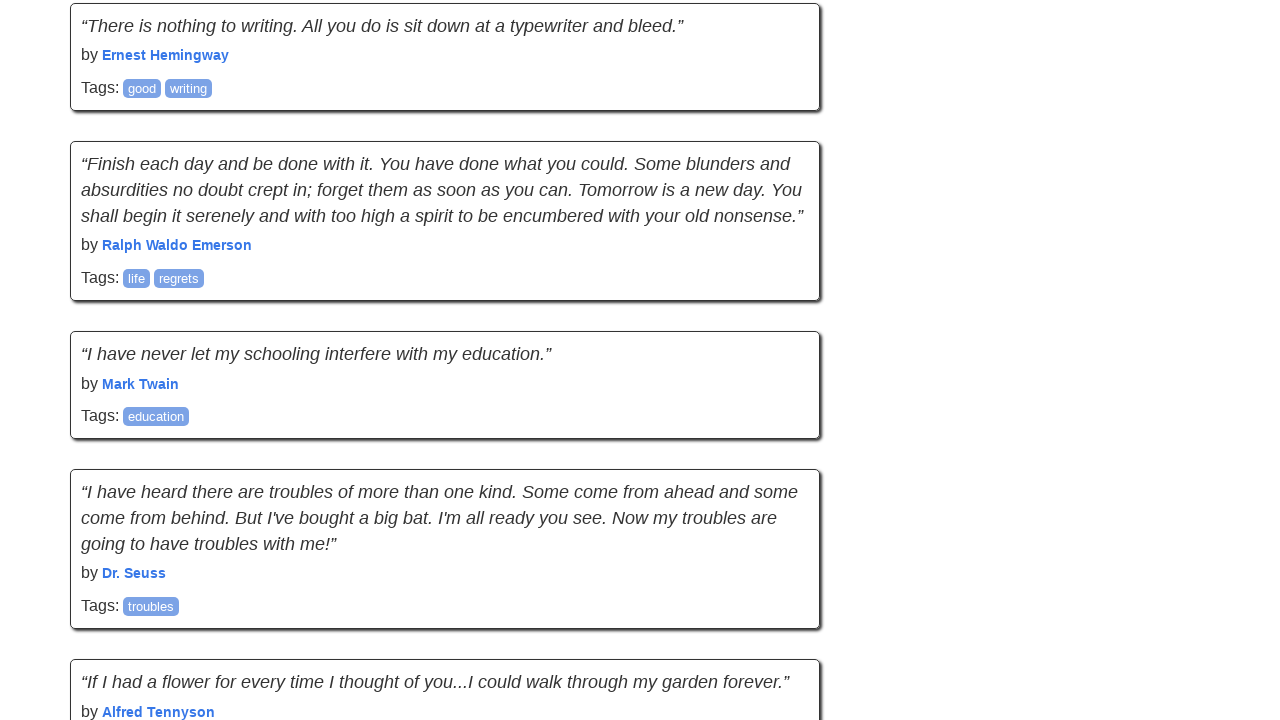

Retrieved previous page height: 12732px
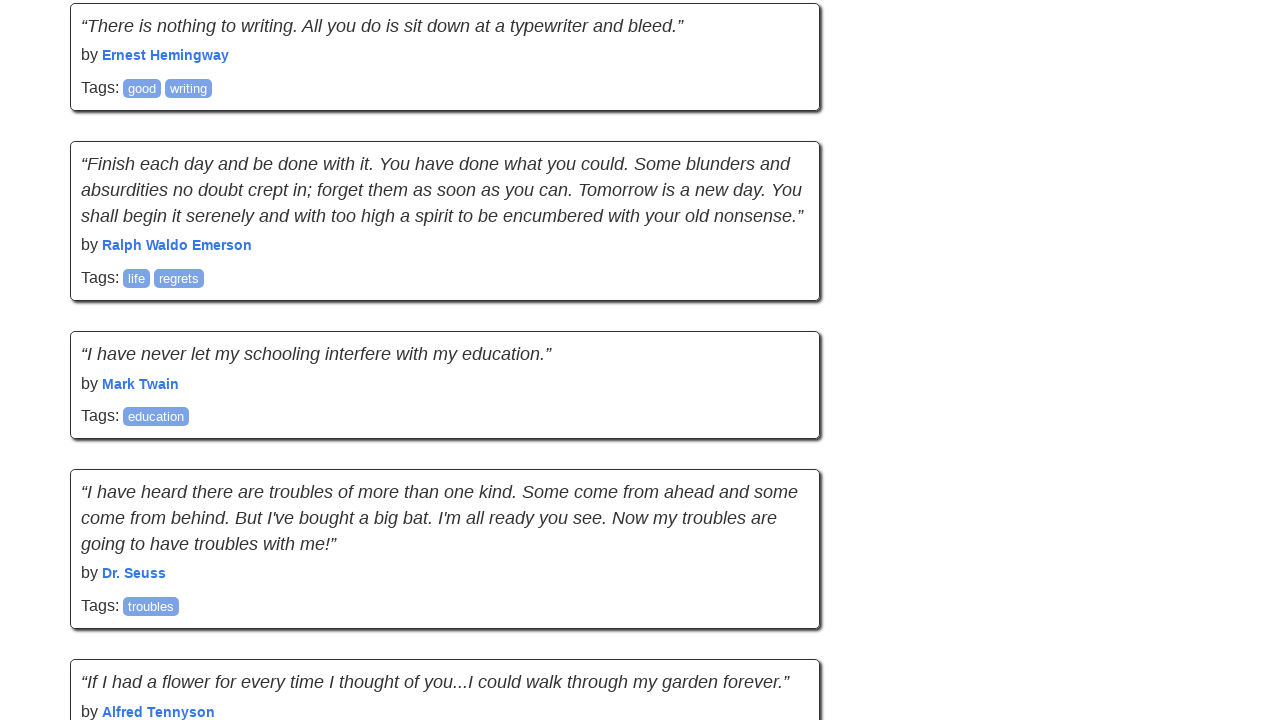

Scrolled down 895px using mouse wheel to simulate human-like behavior
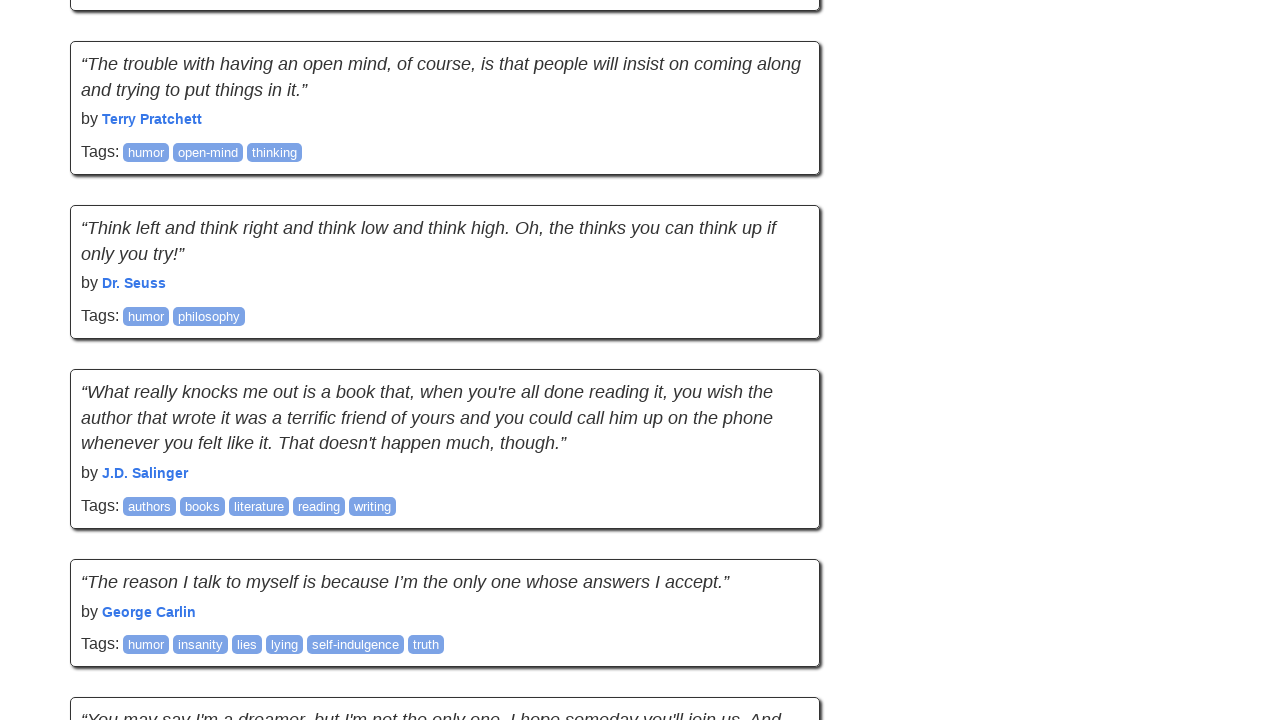

Waited 2 seconds for content to load
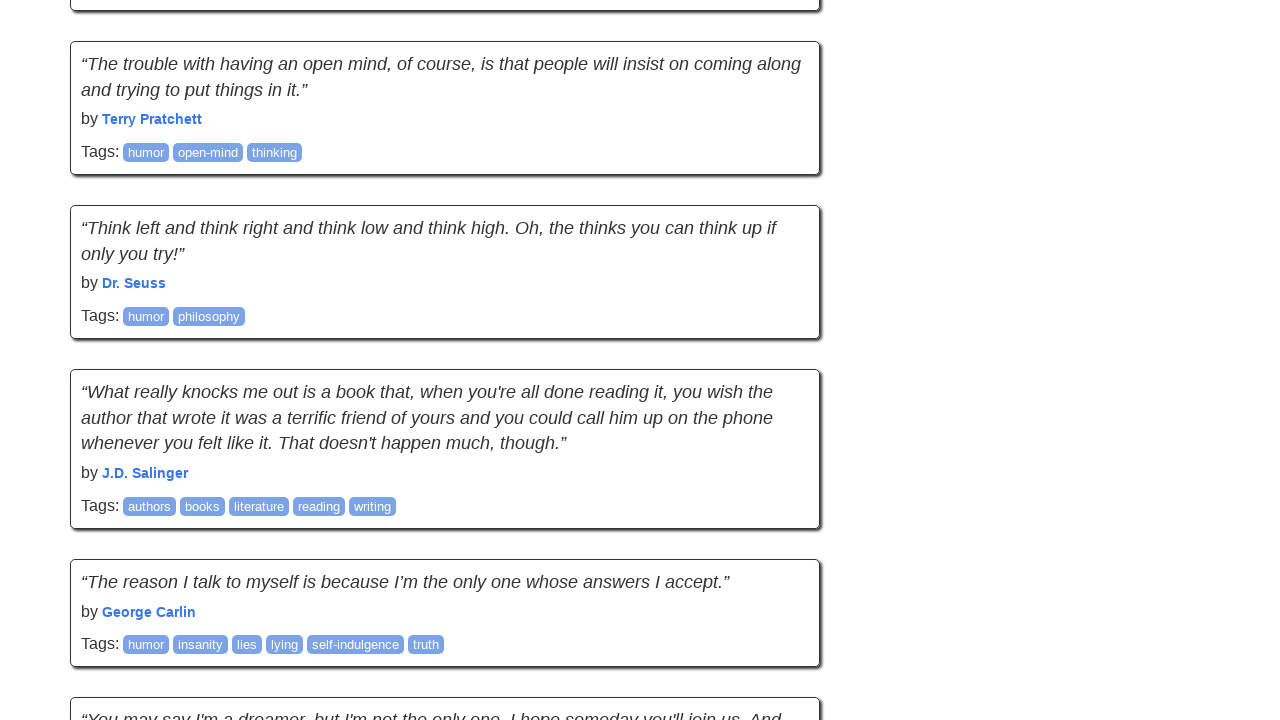

Retrieved new scroll position: 11455px
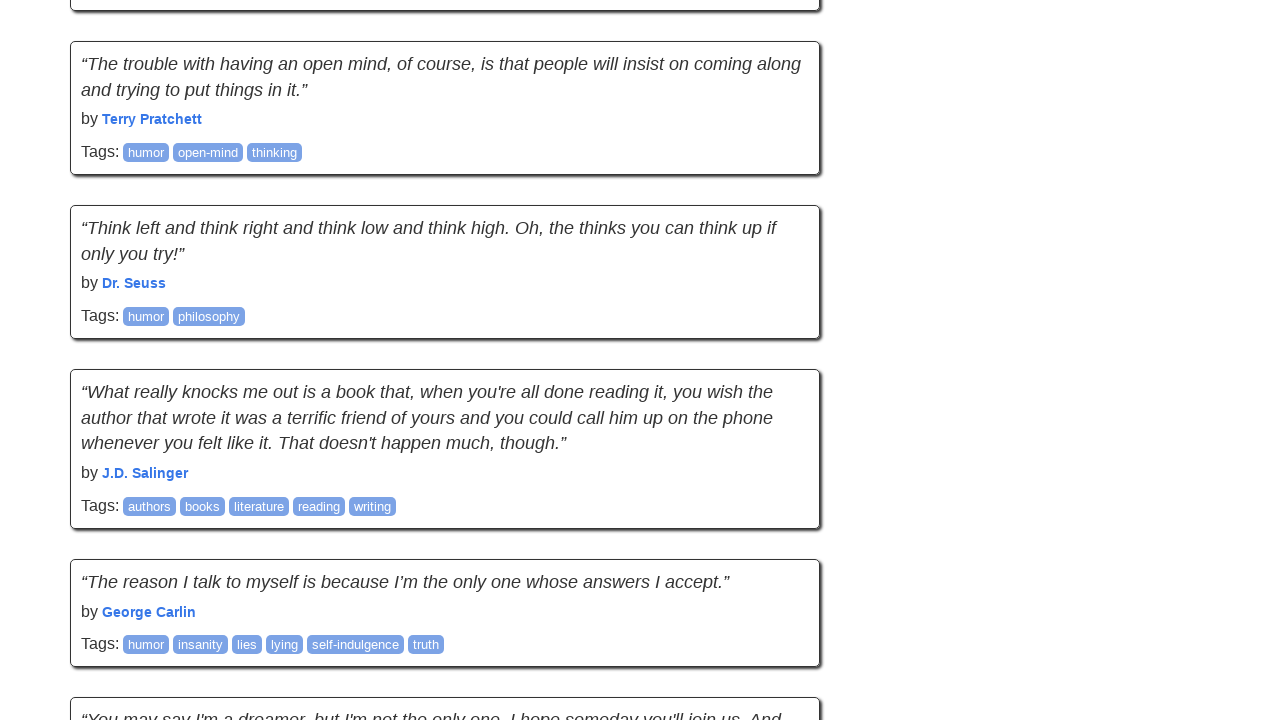

Retrieved new page height: 12732px
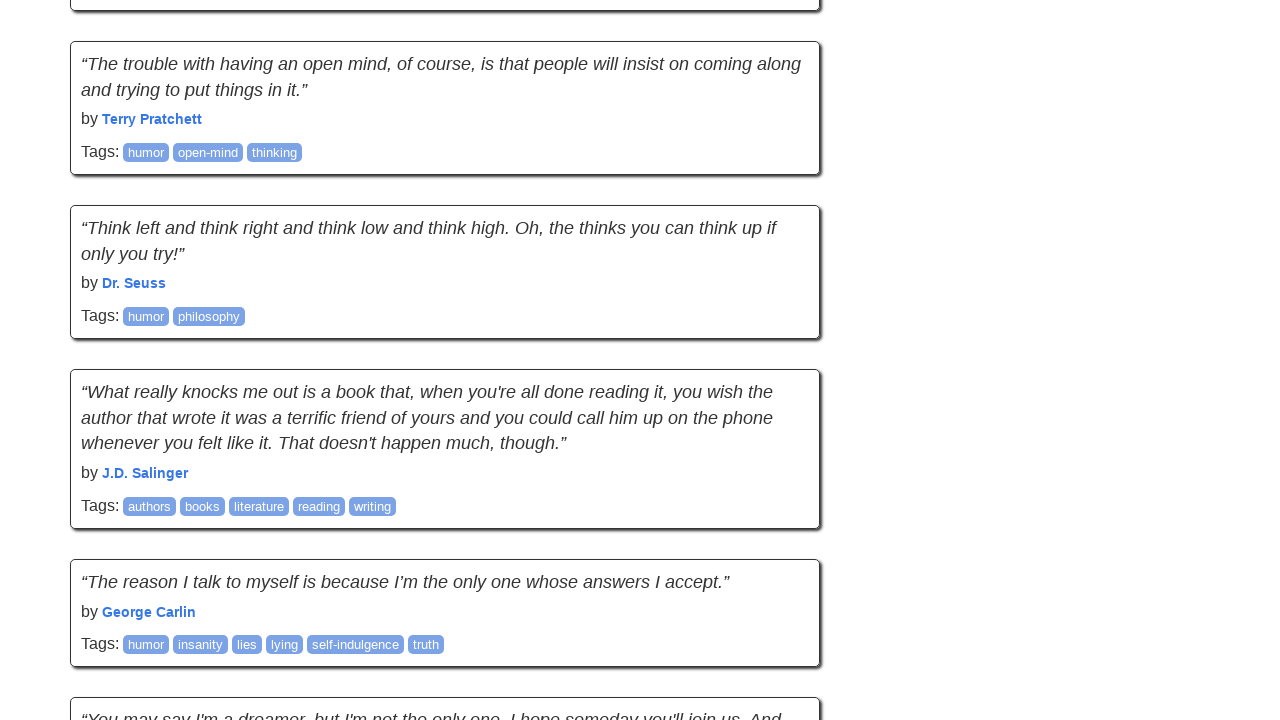

Checked quote count after scroll attempt 16: 80 quotes found
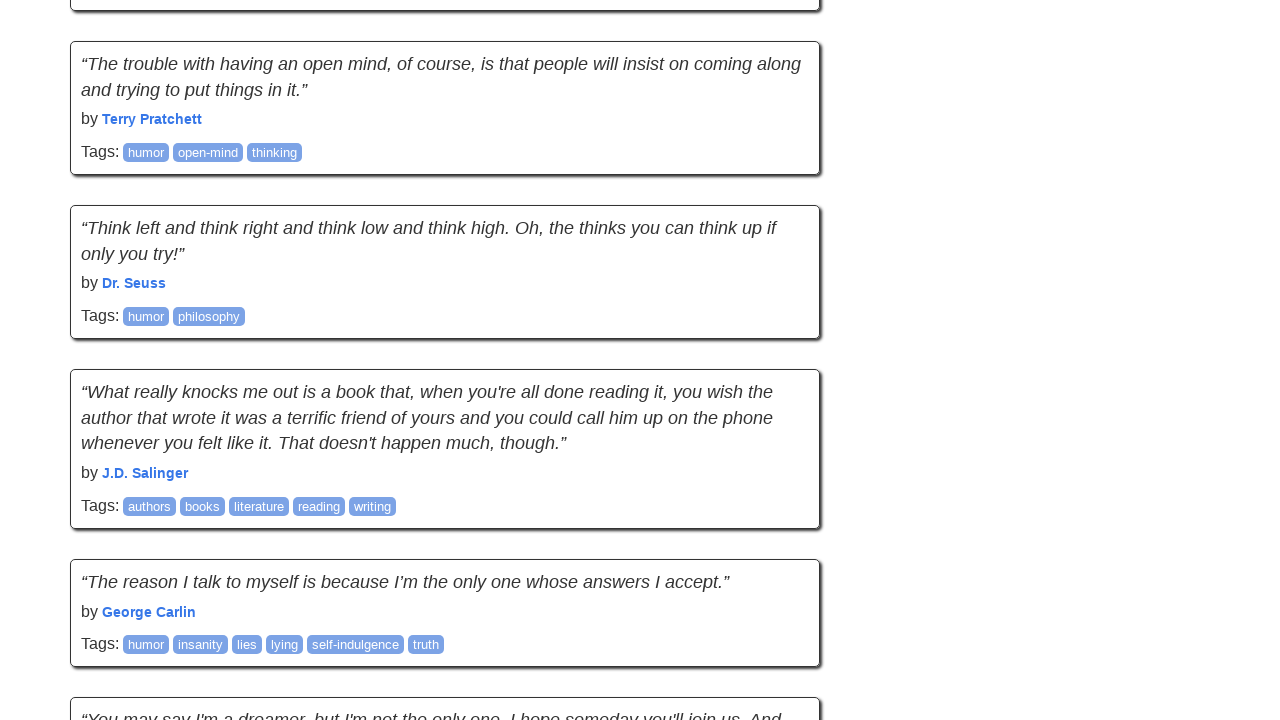

No new quotes loaded. Failure counter incremented to 1/5
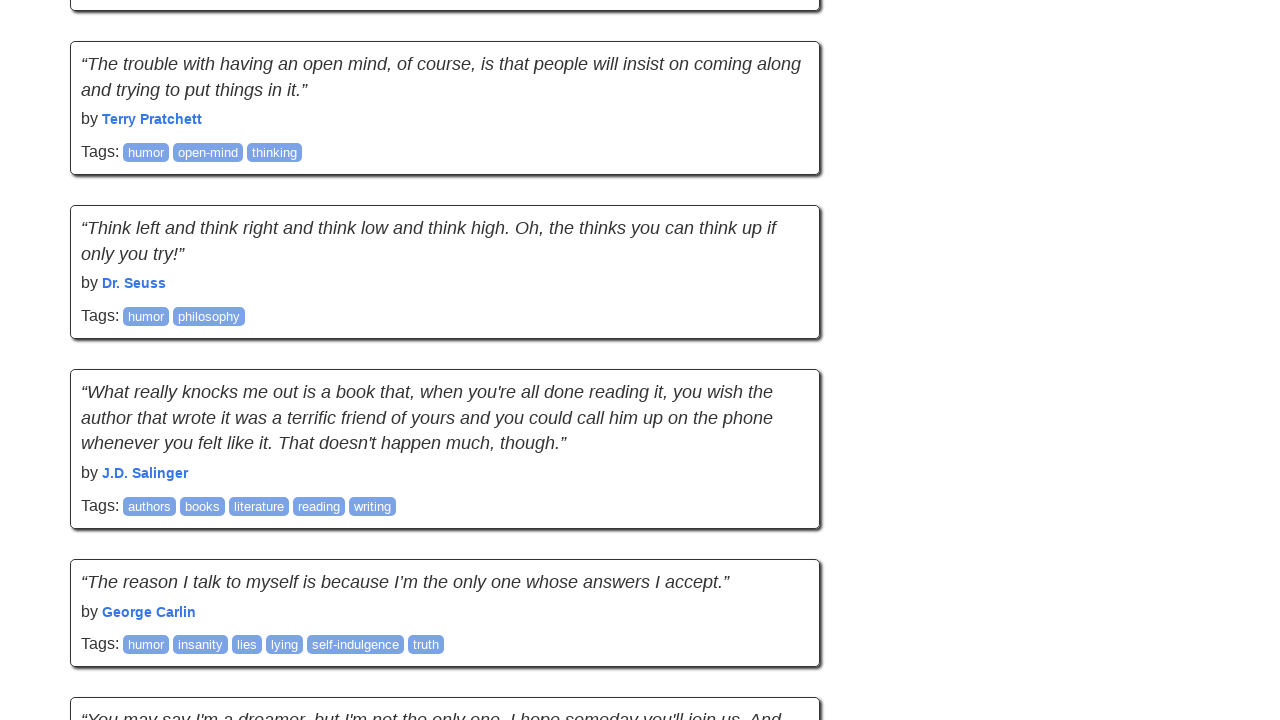

Waited for network to become idle
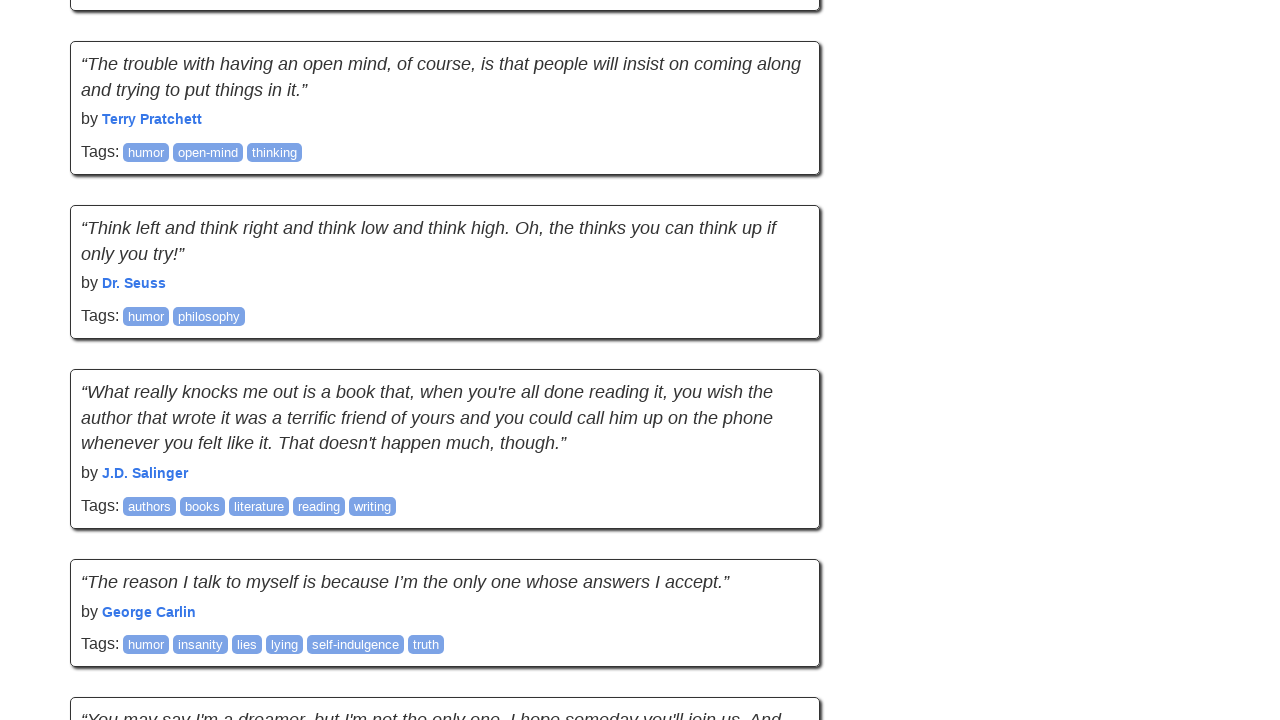

Retrieved previous scroll position: 11455px
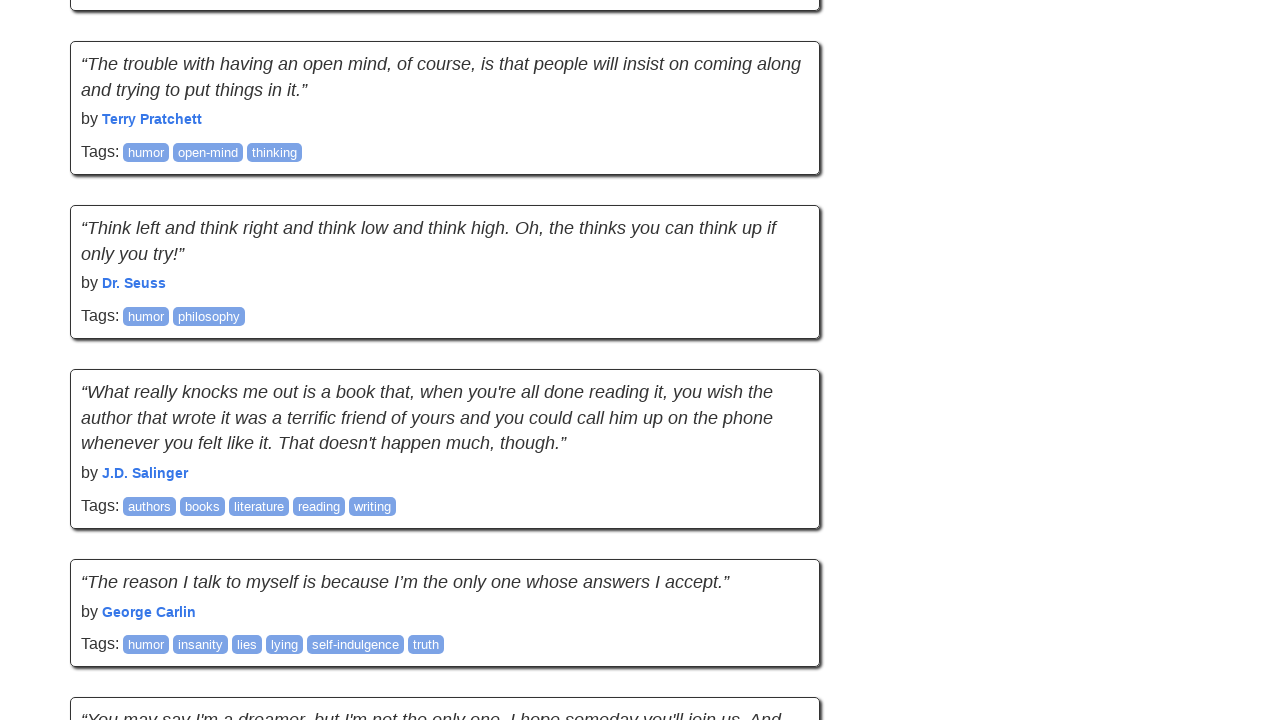

Retrieved previous page height: 12732px
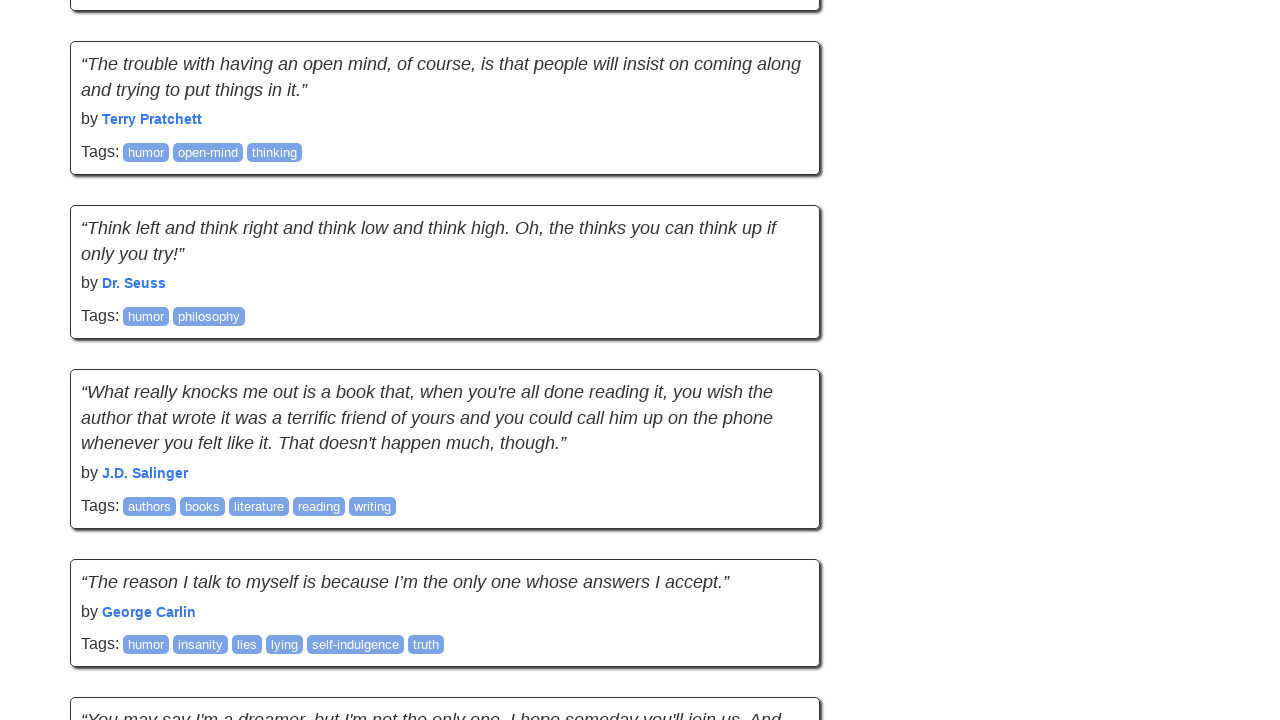

Scrolled down 895px using mouse wheel to simulate human-like behavior
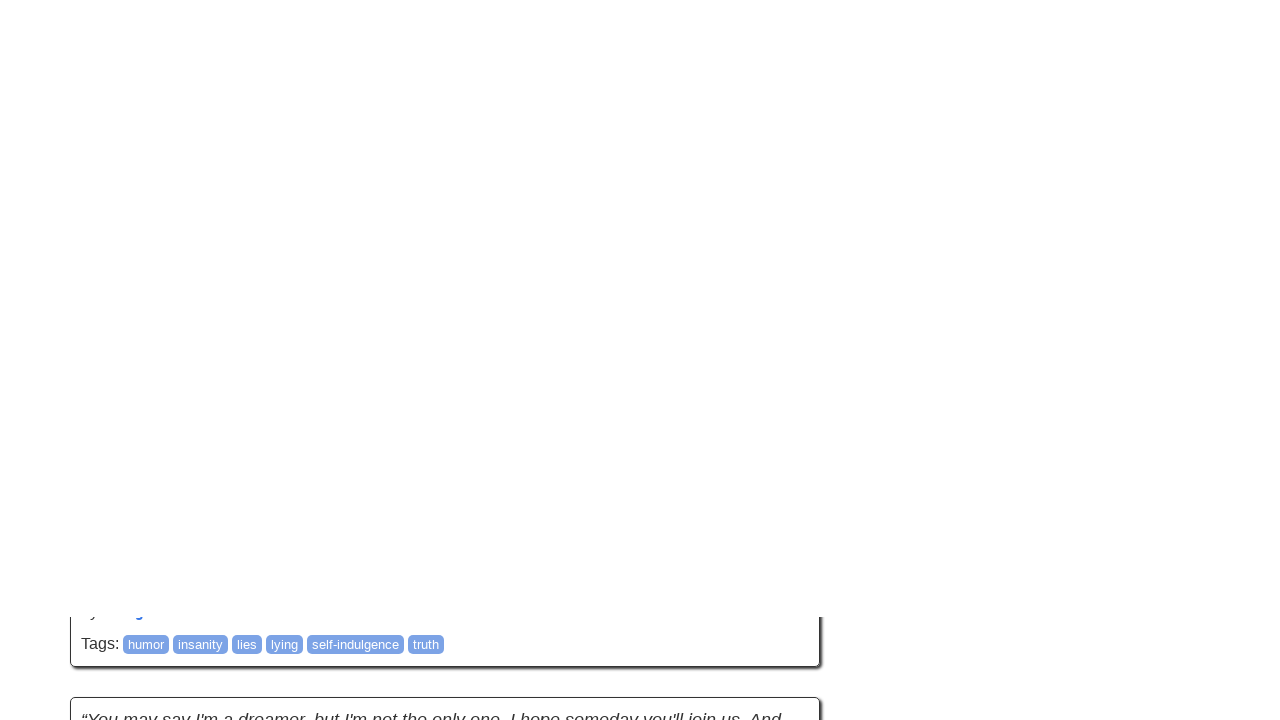

Waited 2 seconds for content to load
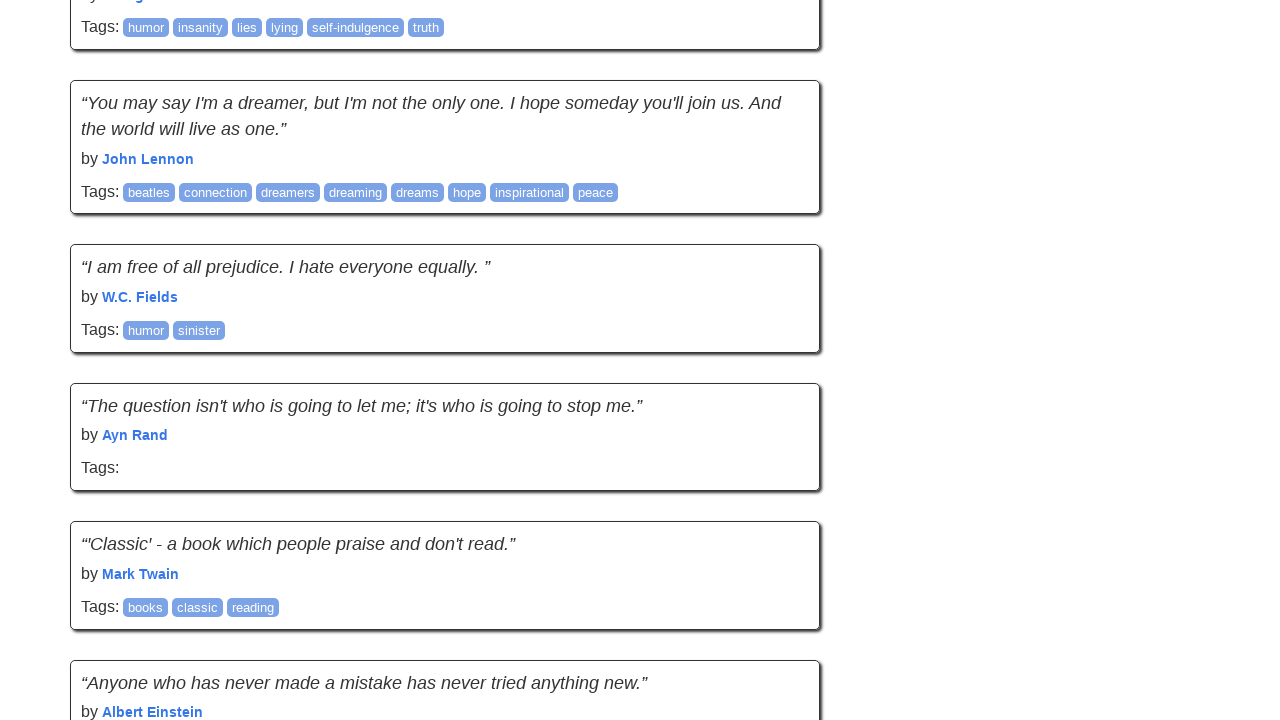

Retrieved new scroll position: 12072px
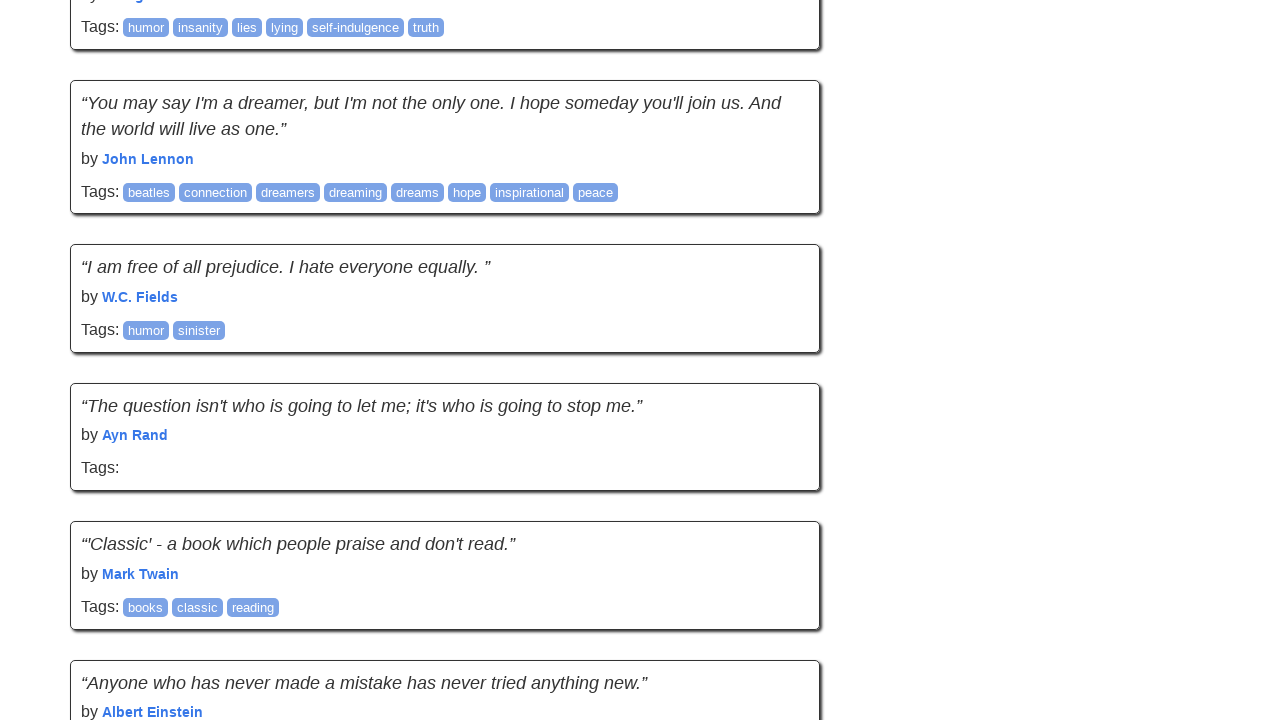

Retrieved new page height: 14398px
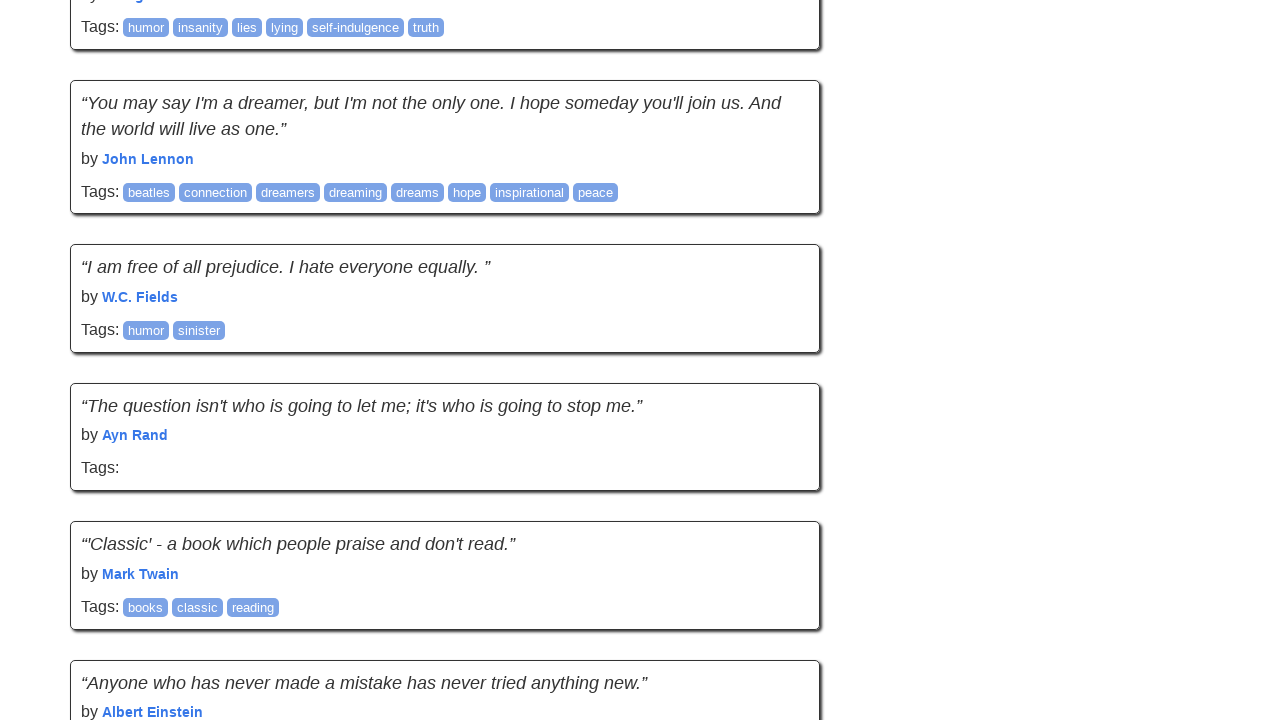

Checked quote count after scroll attempt 17: 90 quotes found
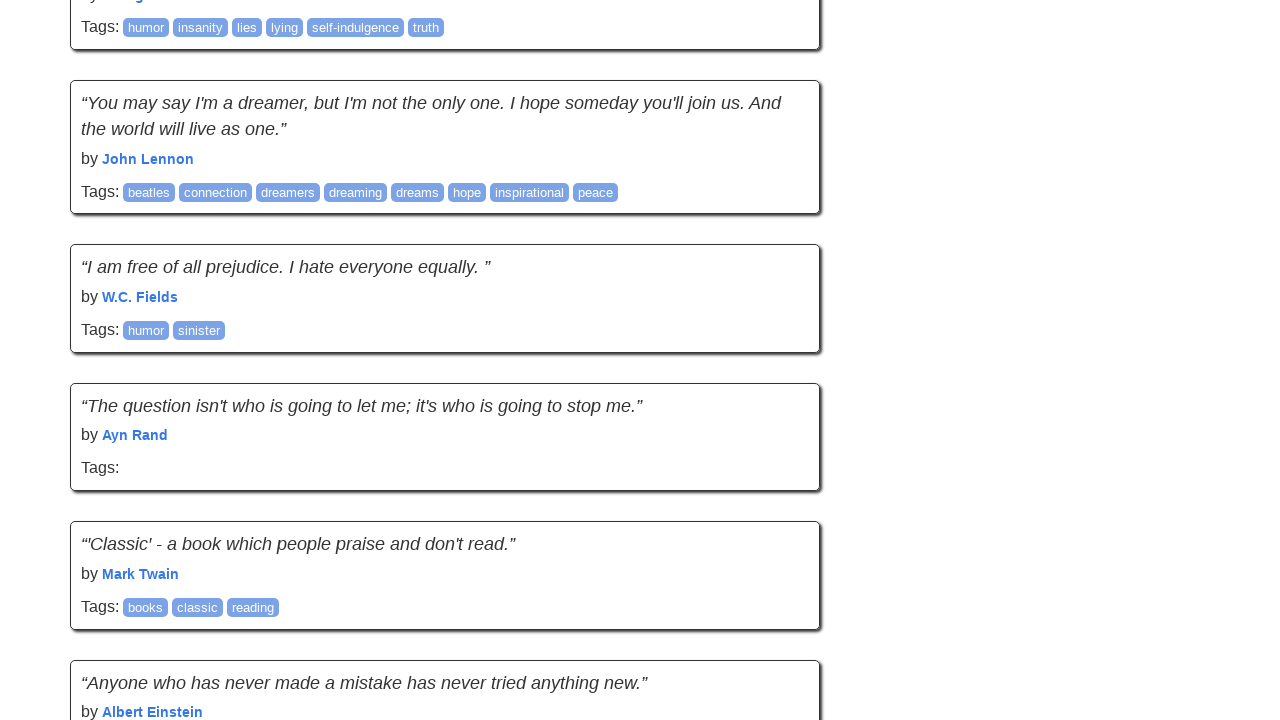

New quotes detected, failure counter reset. Total quotes now: 90
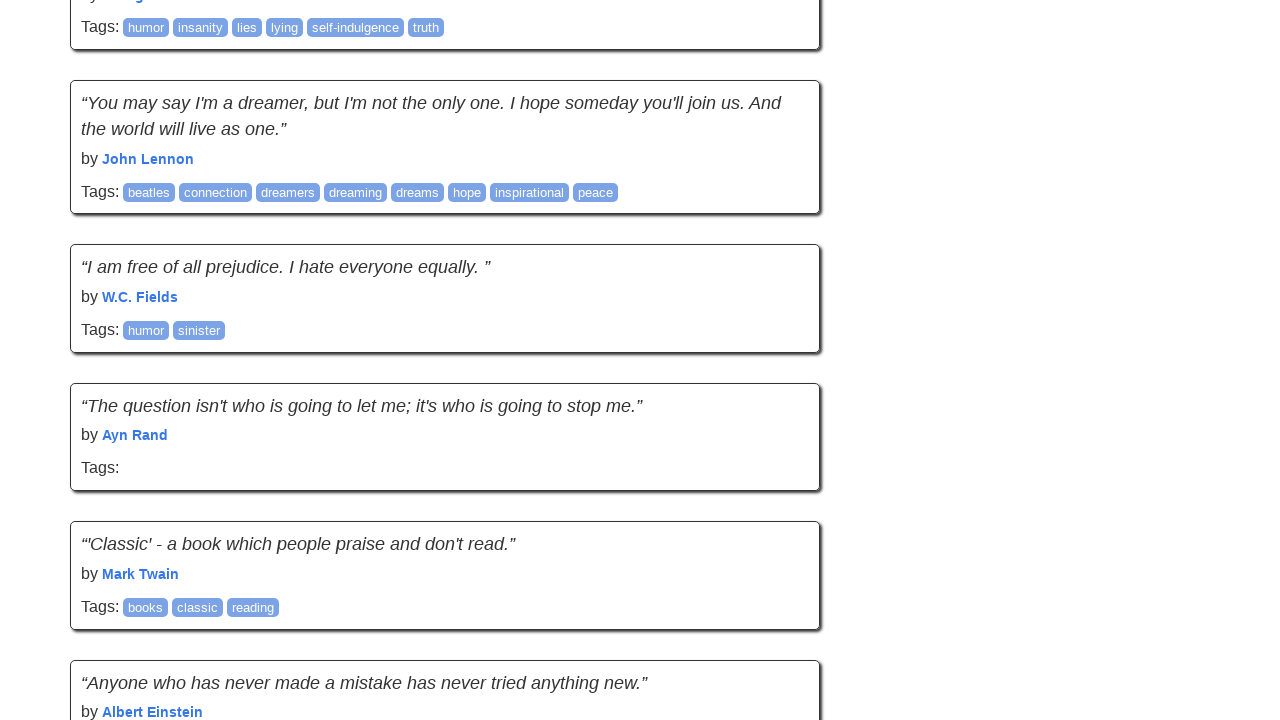

Waited for network to become idle
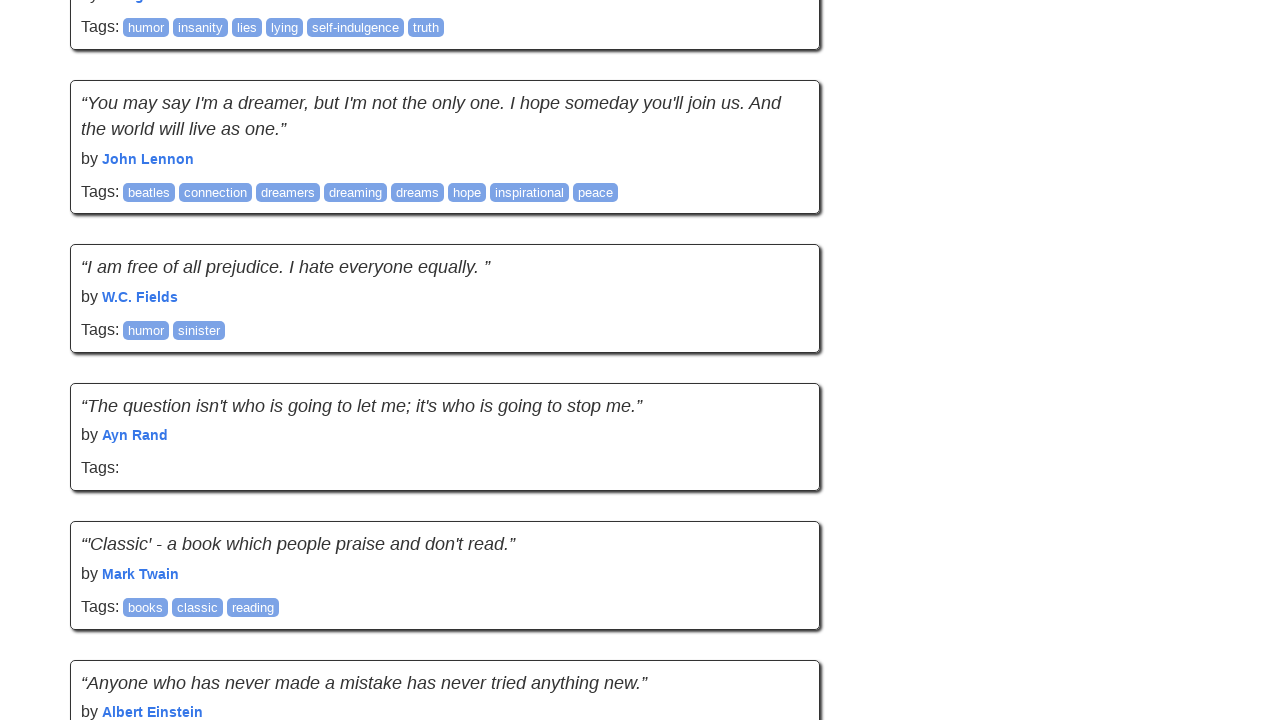

Retrieved previous scroll position: 12072px
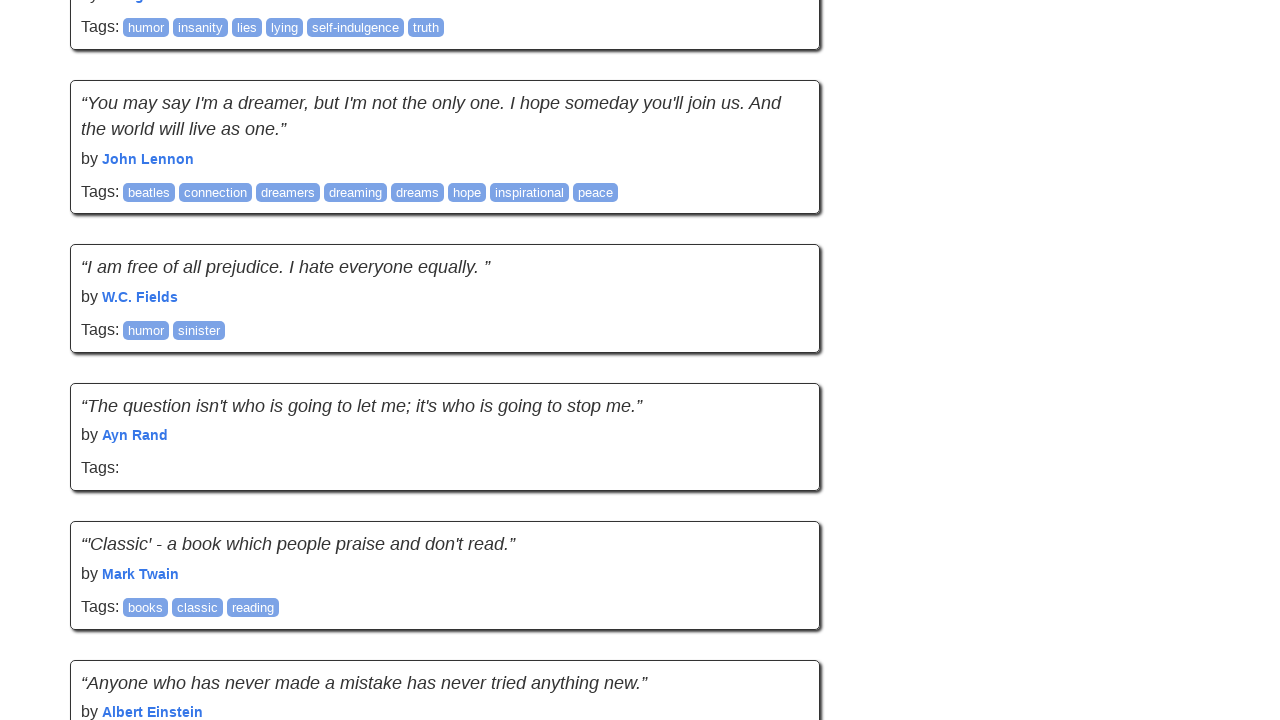

Retrieved previous page height: 14398px
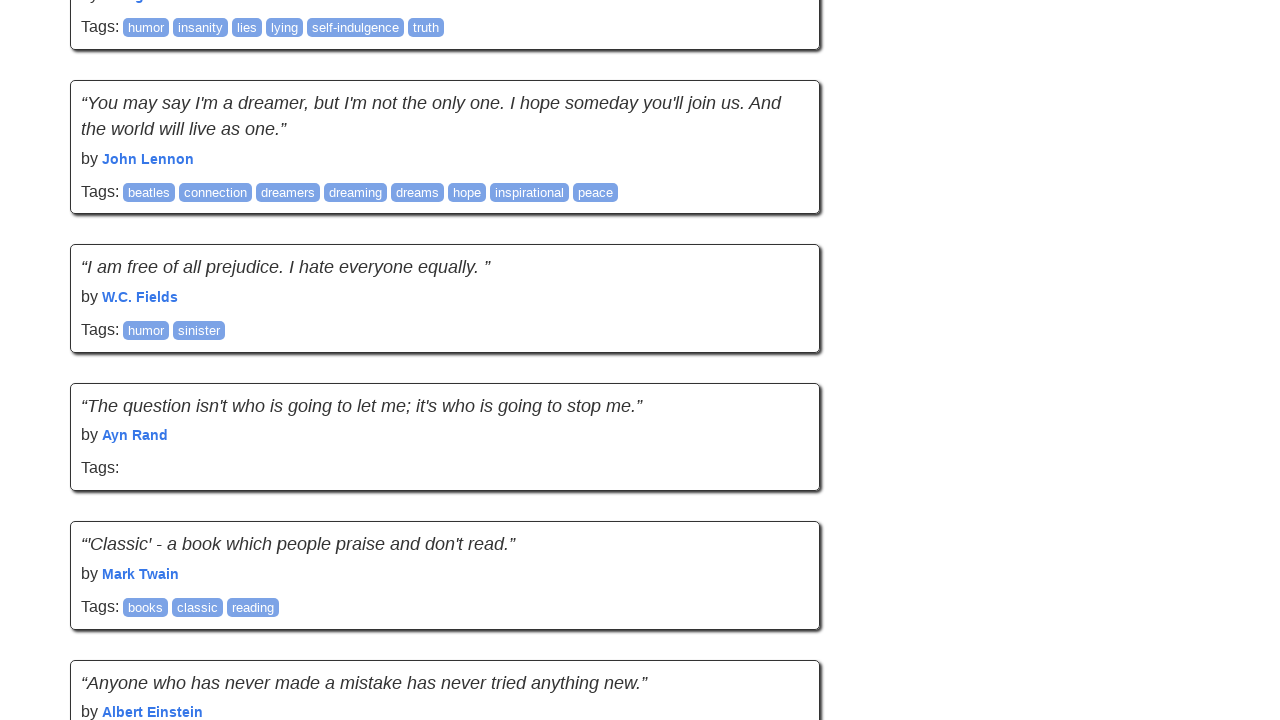

Scrolled down 895px using mouse wheel to simulate human-like behavior
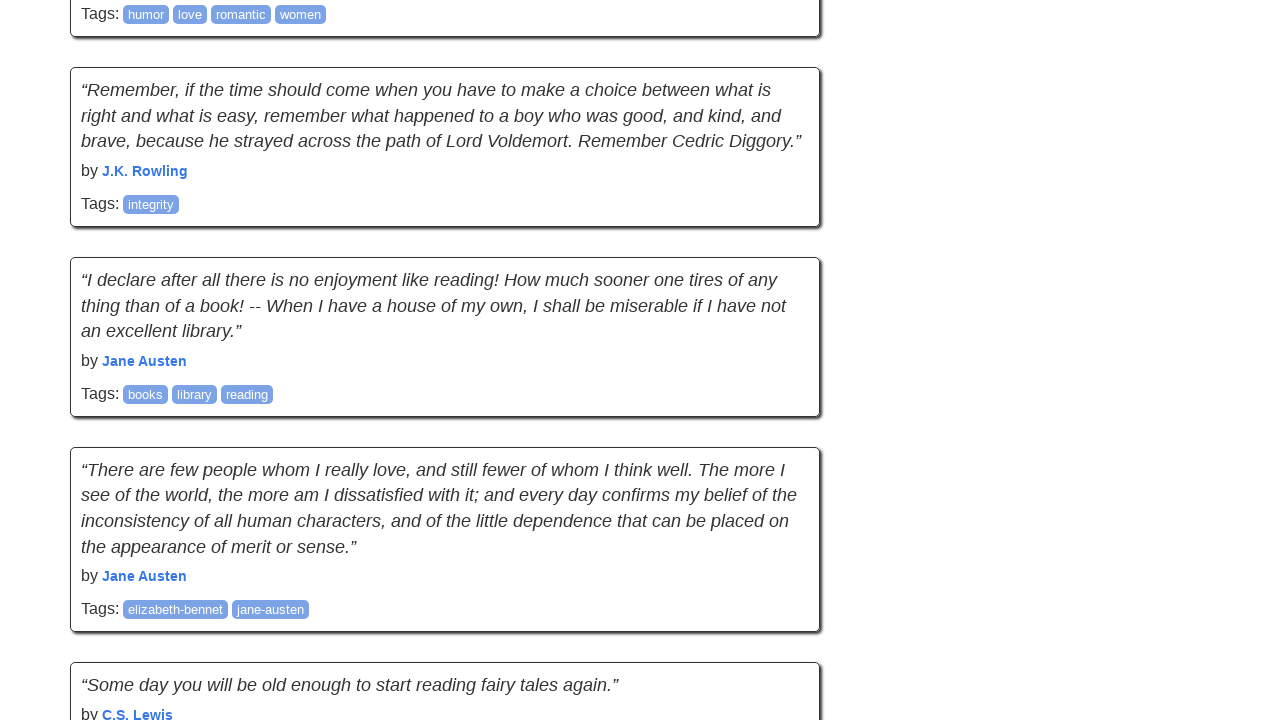

Waited 2 seconds for content to load
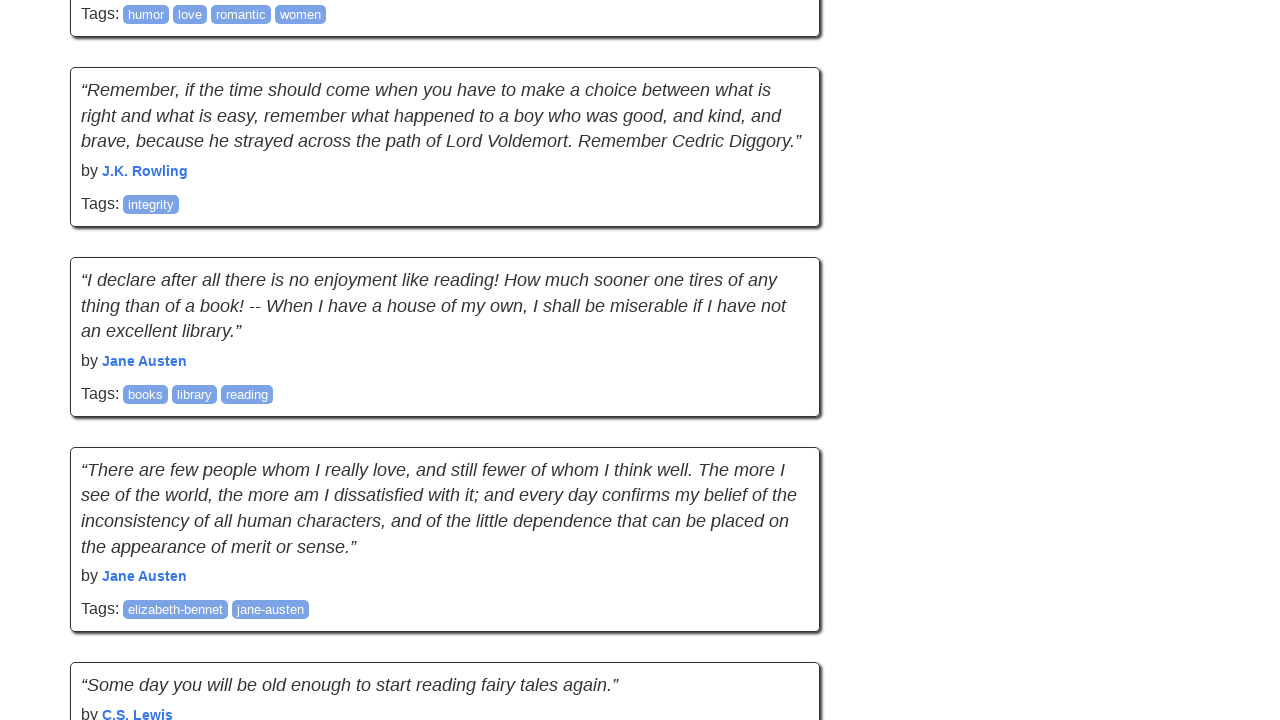

Retrieved new scroll position: 12967px
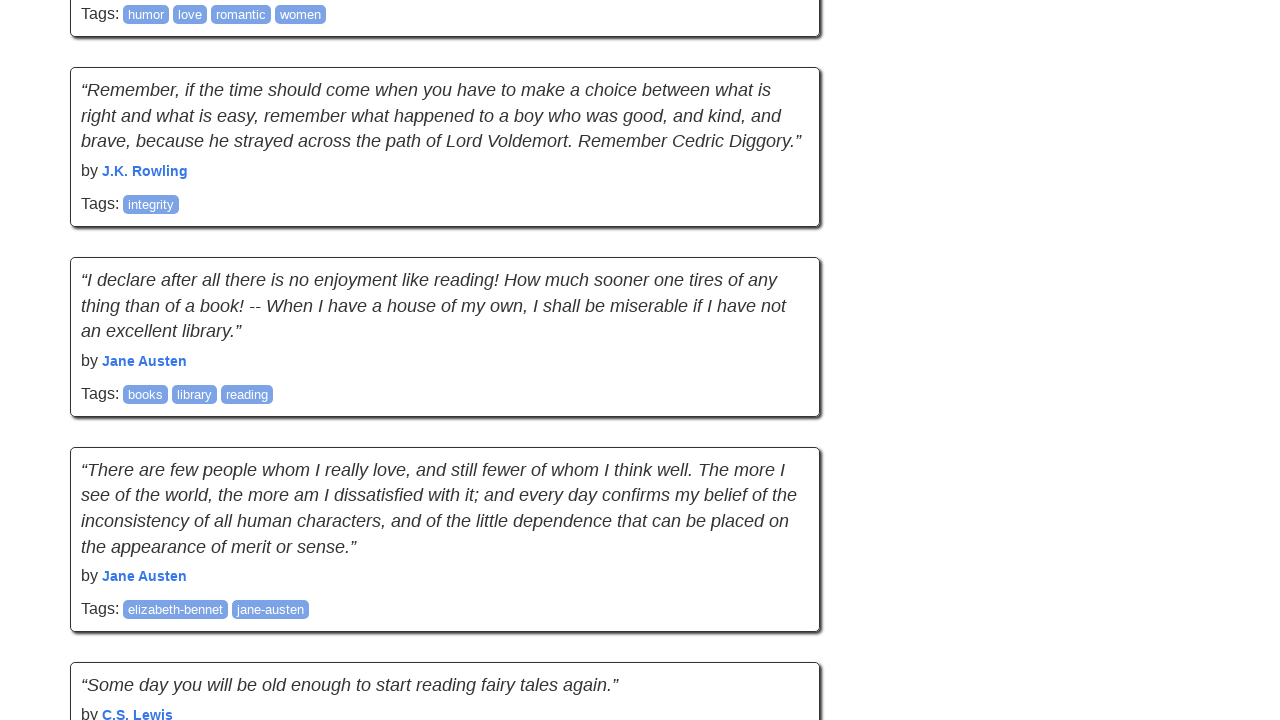

Retrieved new page height: 14398px
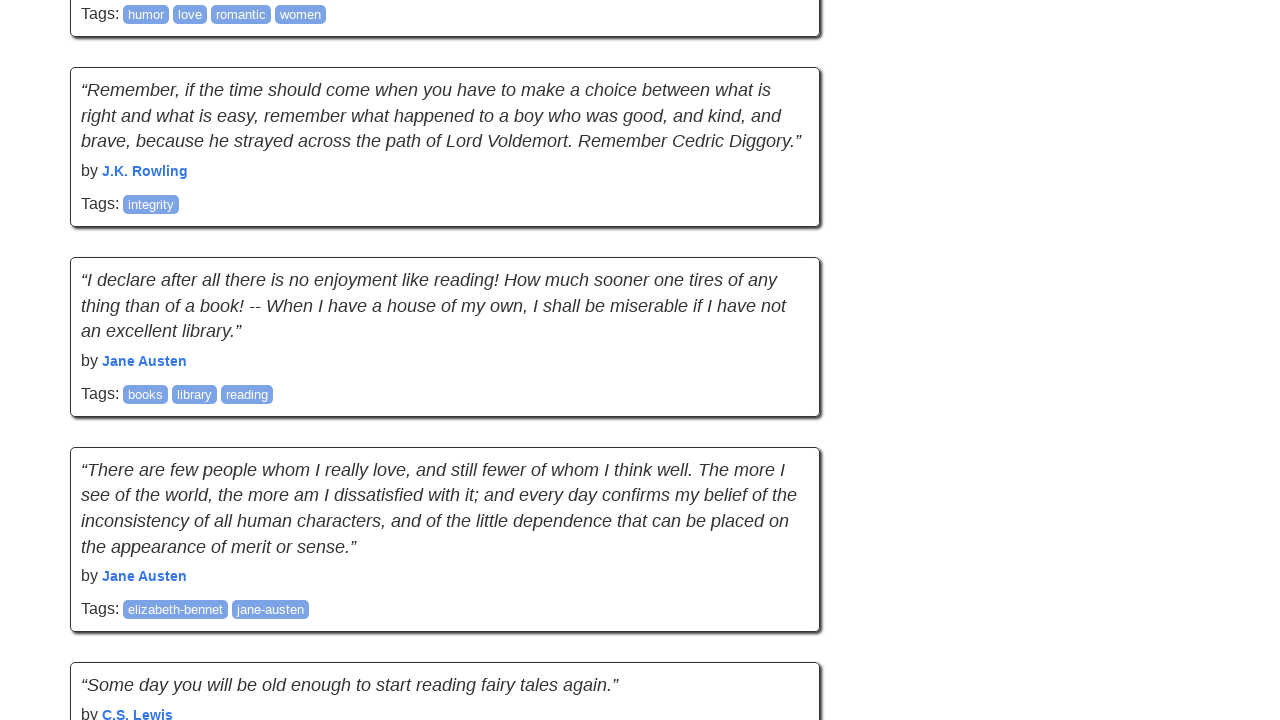

Checked quote count after scroll attempt 18: 90 quotes found
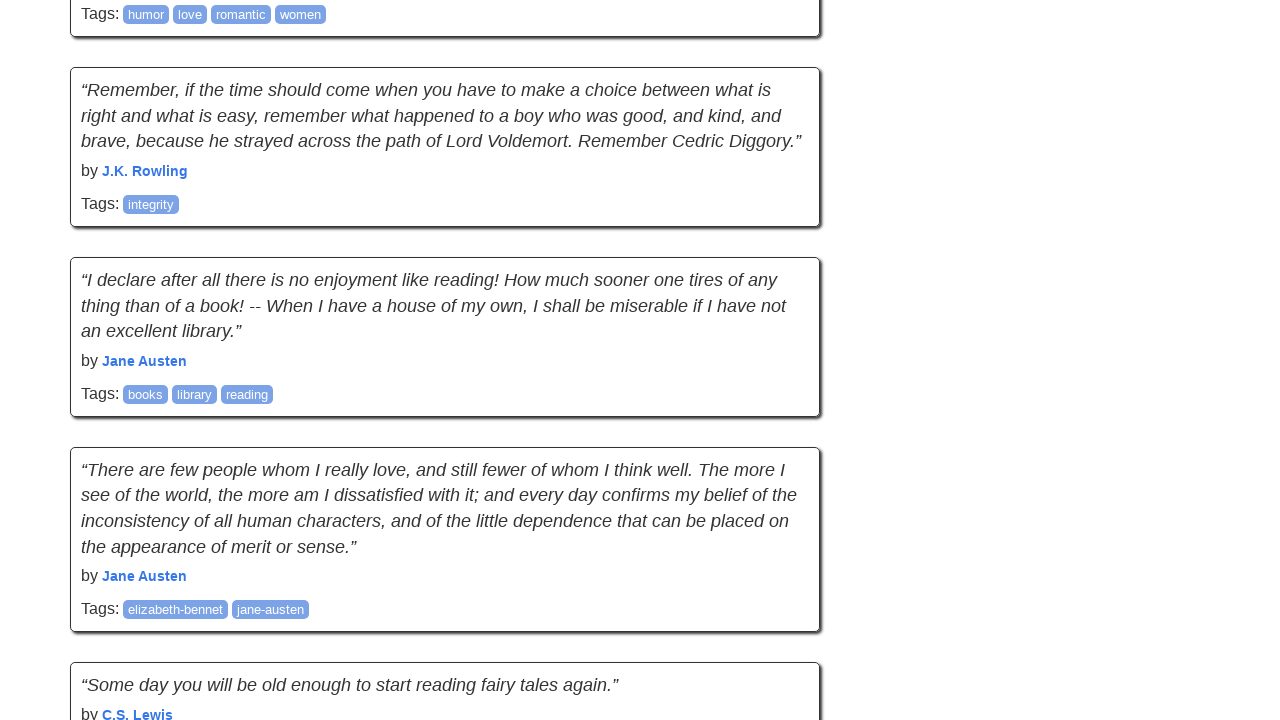

No new quotes loaded. Failure counter incremented to 1/5
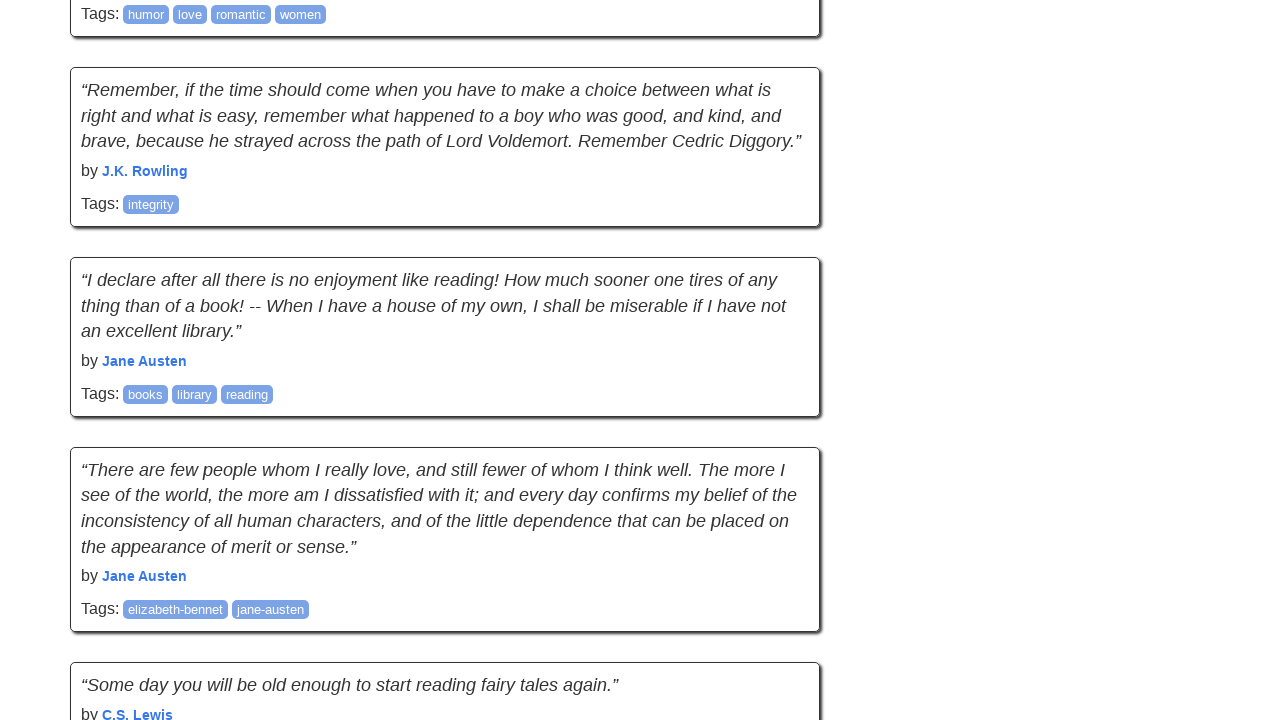

Waited for network to become idle
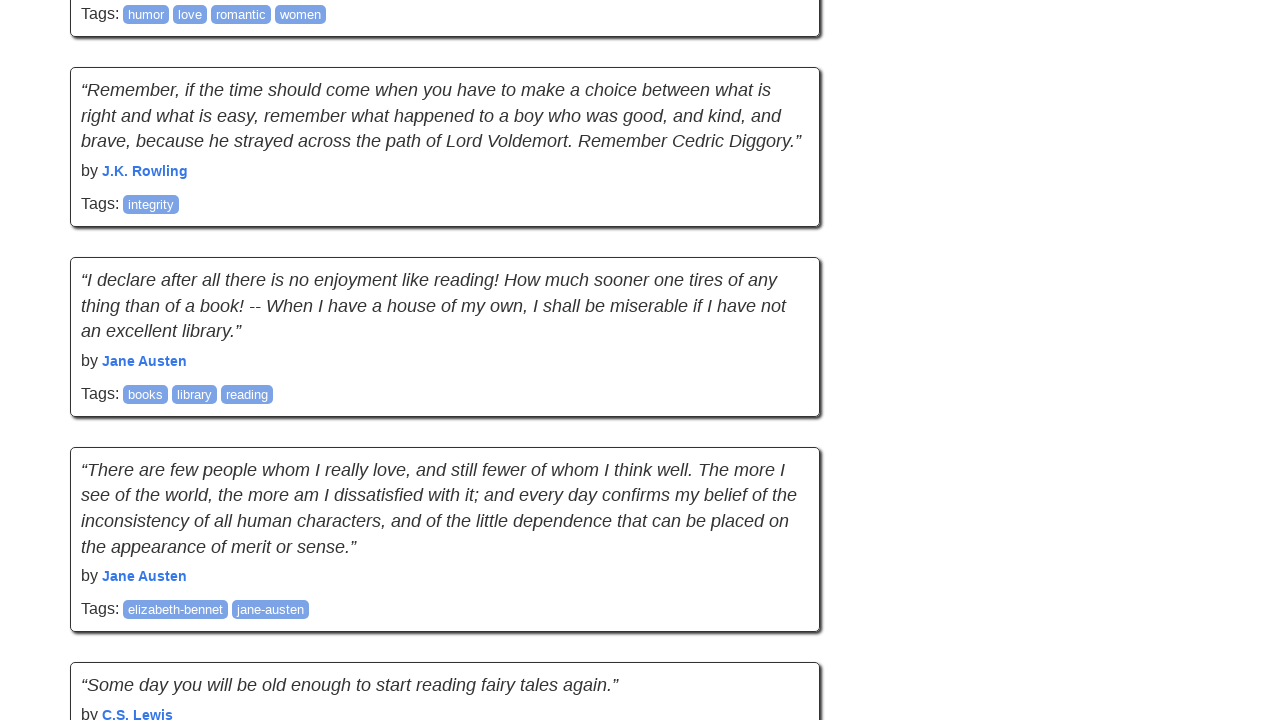

Retrieved previous scroll position: 12967px
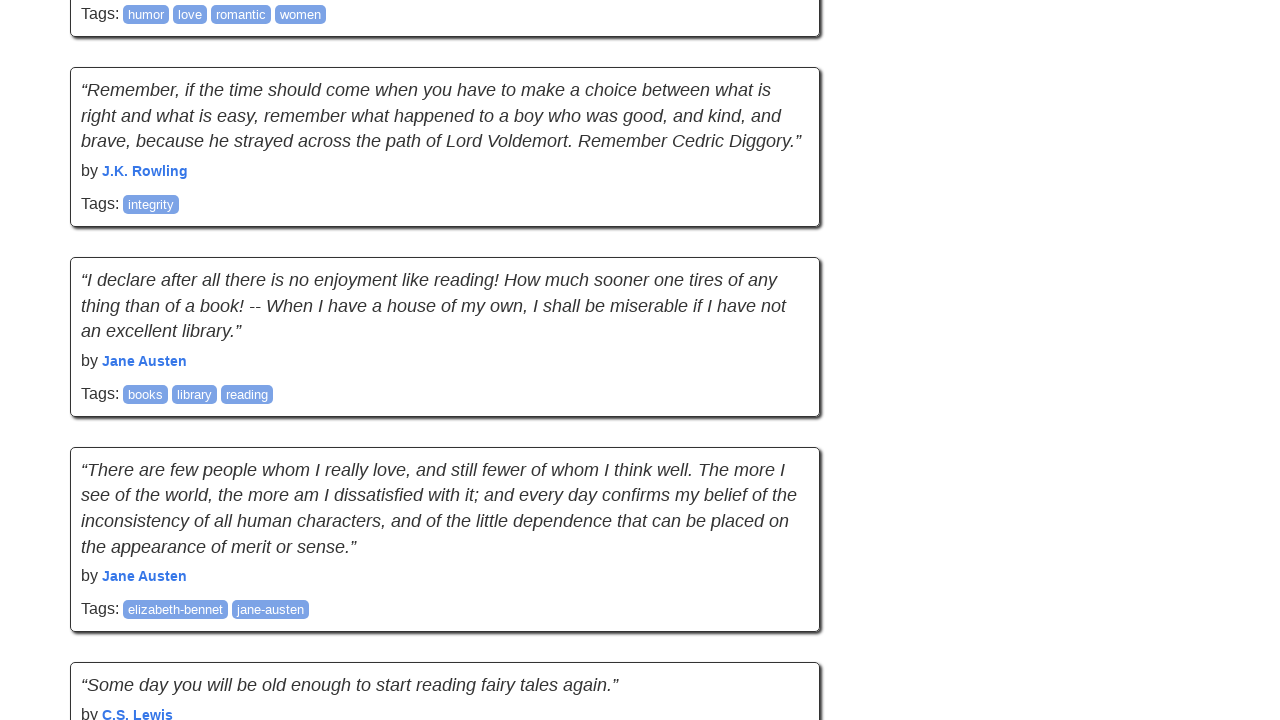

Retrieved previous page height: 14398px
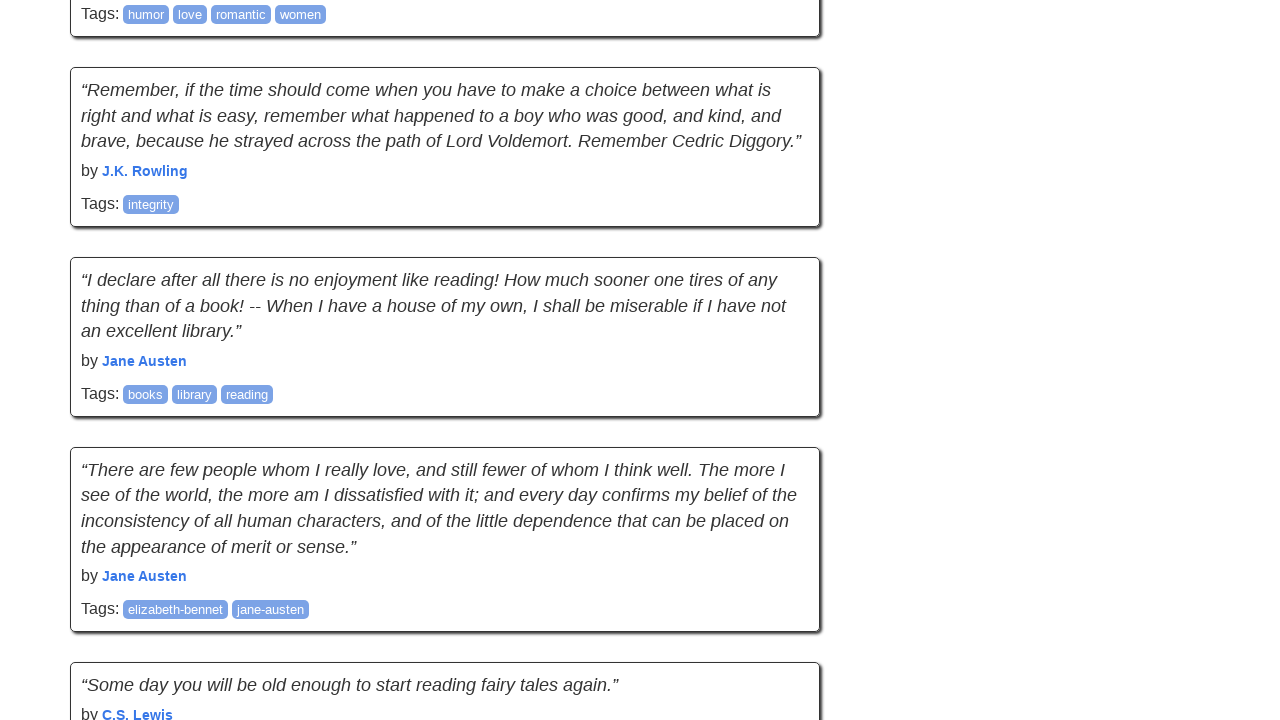

Scrolled down 895px using mouse wheel to simulate human-like behavior
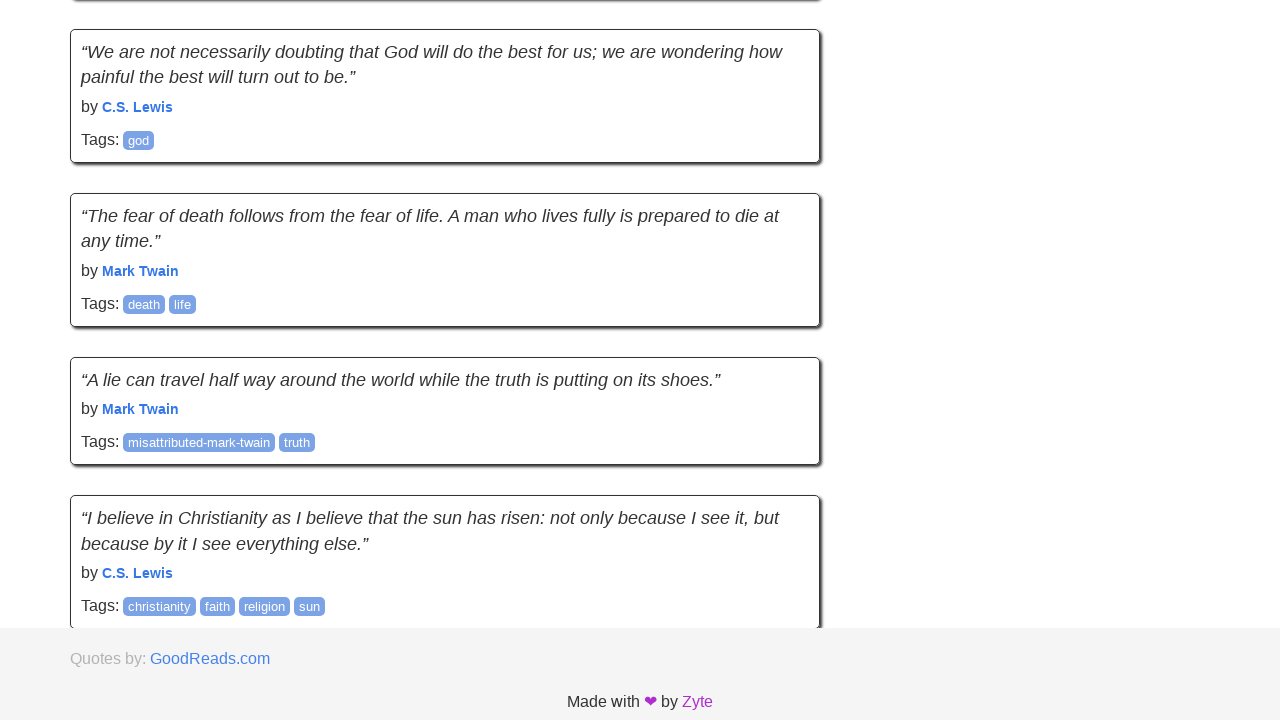

Waited 2 seconds for content to load
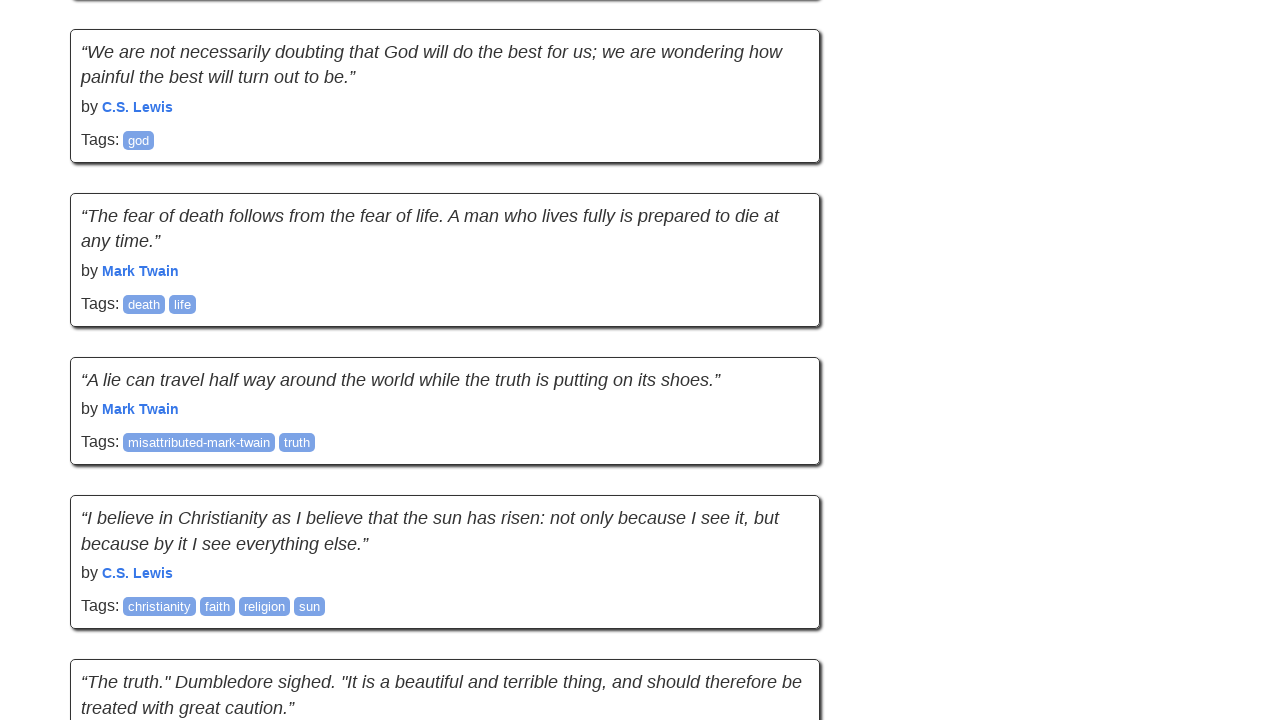

Retrieved new scroll position: 13739px
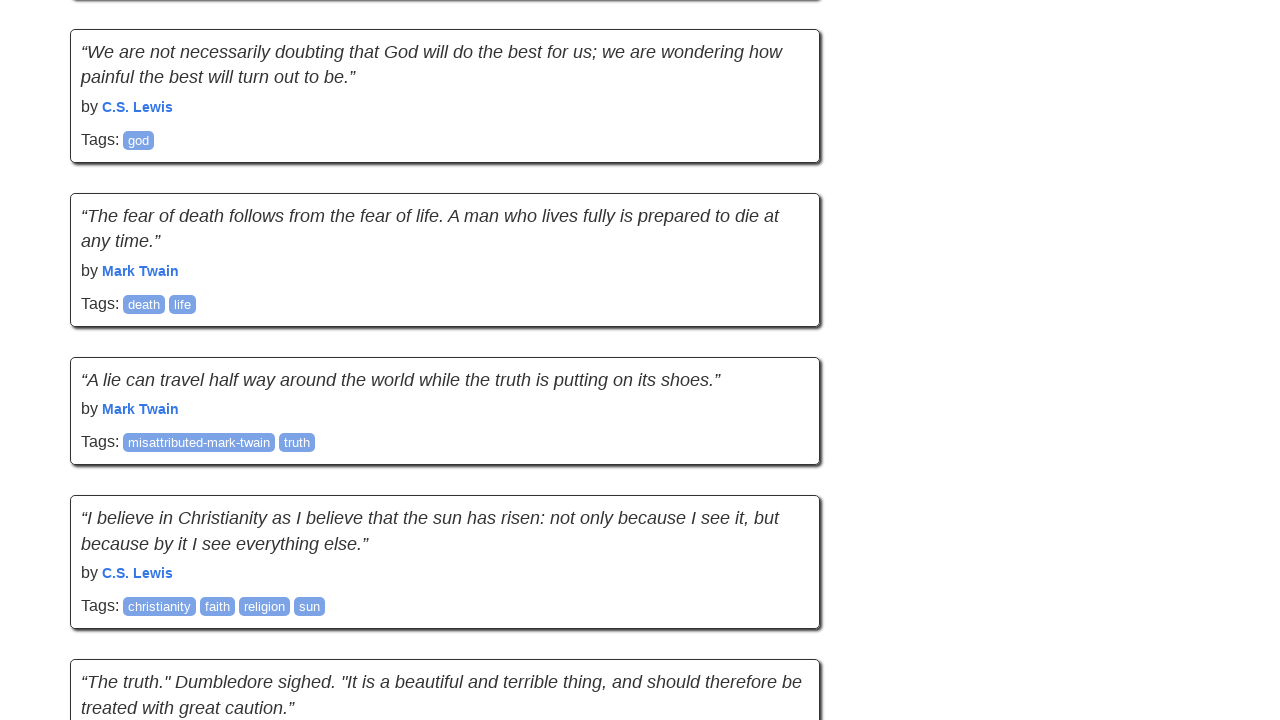

Retrieved new page height: 15885px
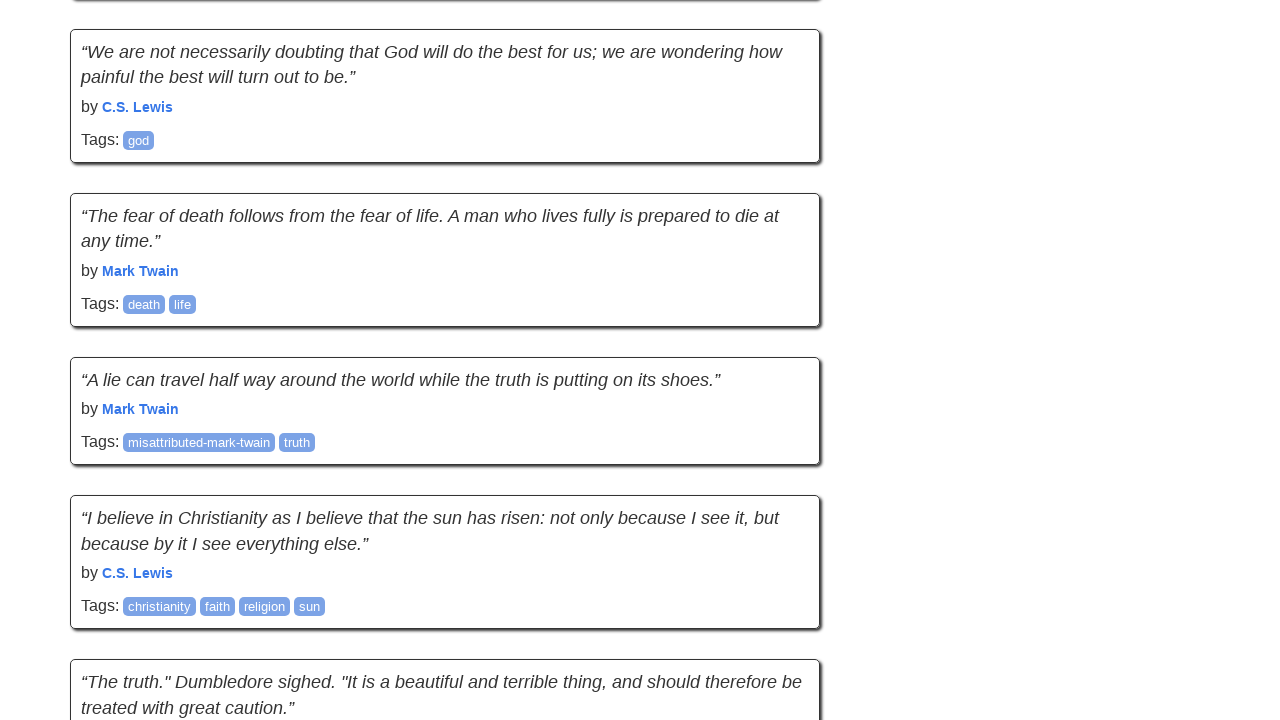

Checked quote count after scroll attempt 19: 100 quotes found
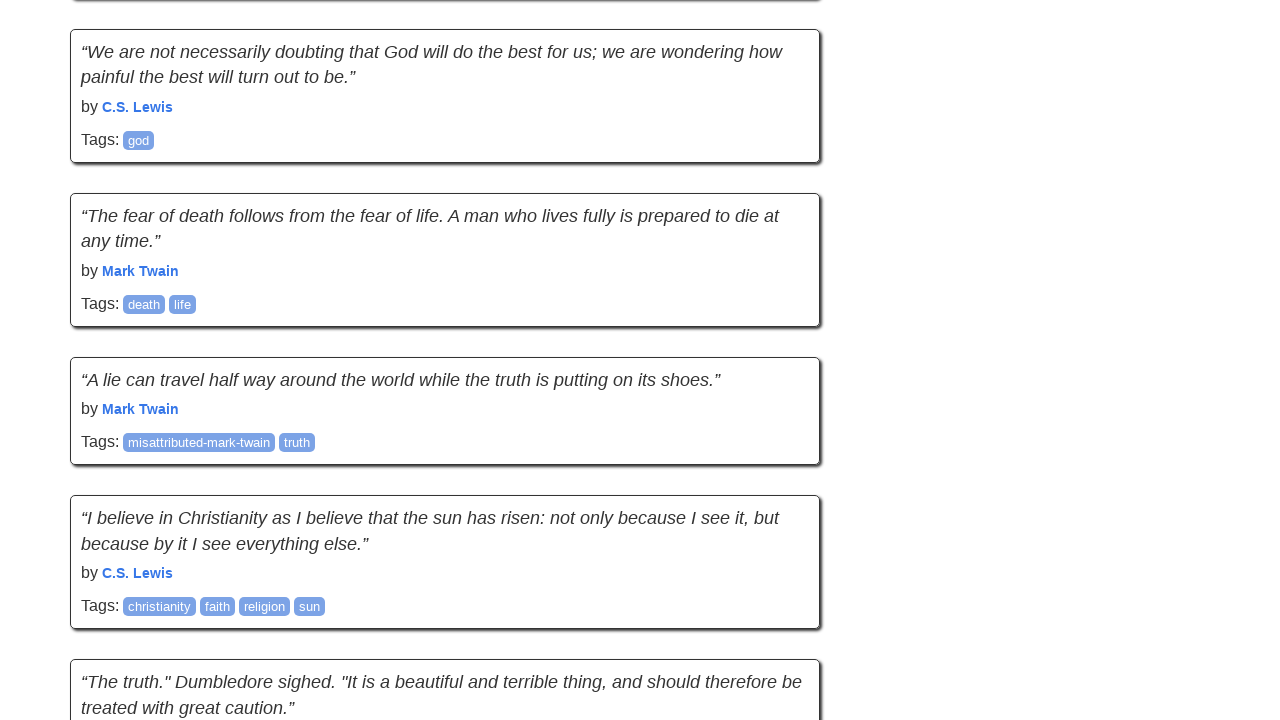

New quotes detected, failure counter reset. Total quotes now: 100
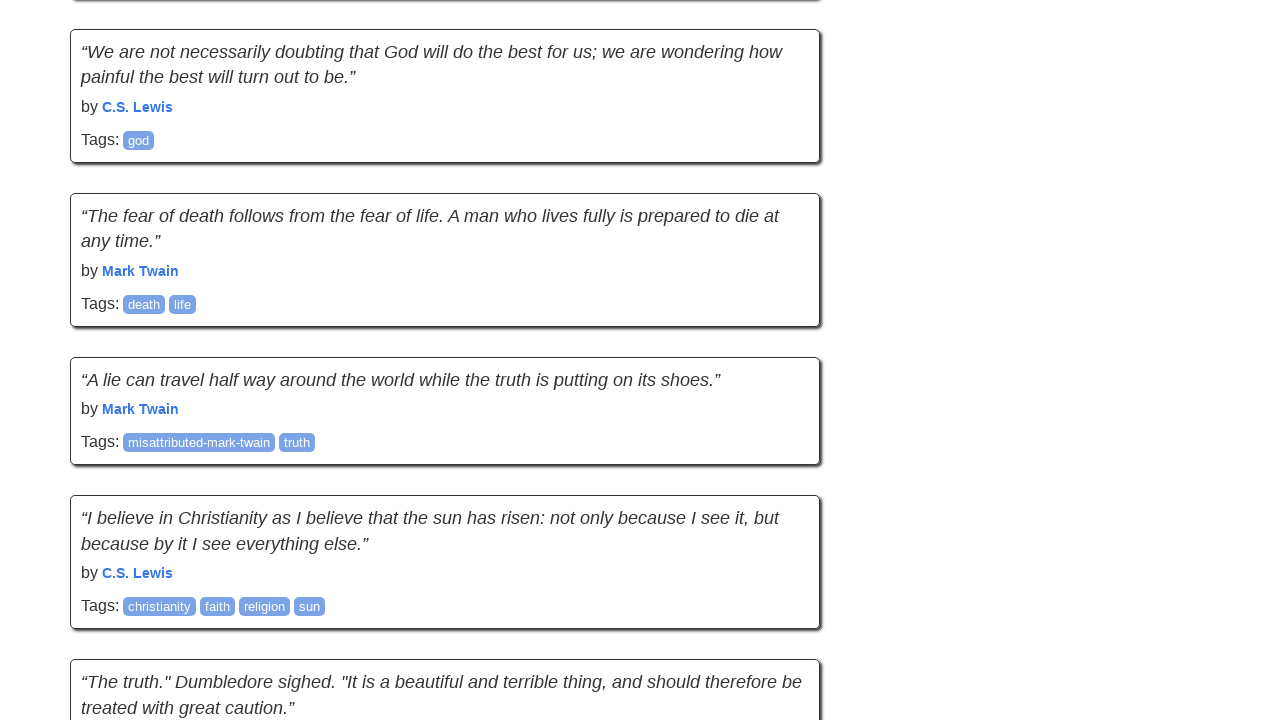

Waited for network to become idle
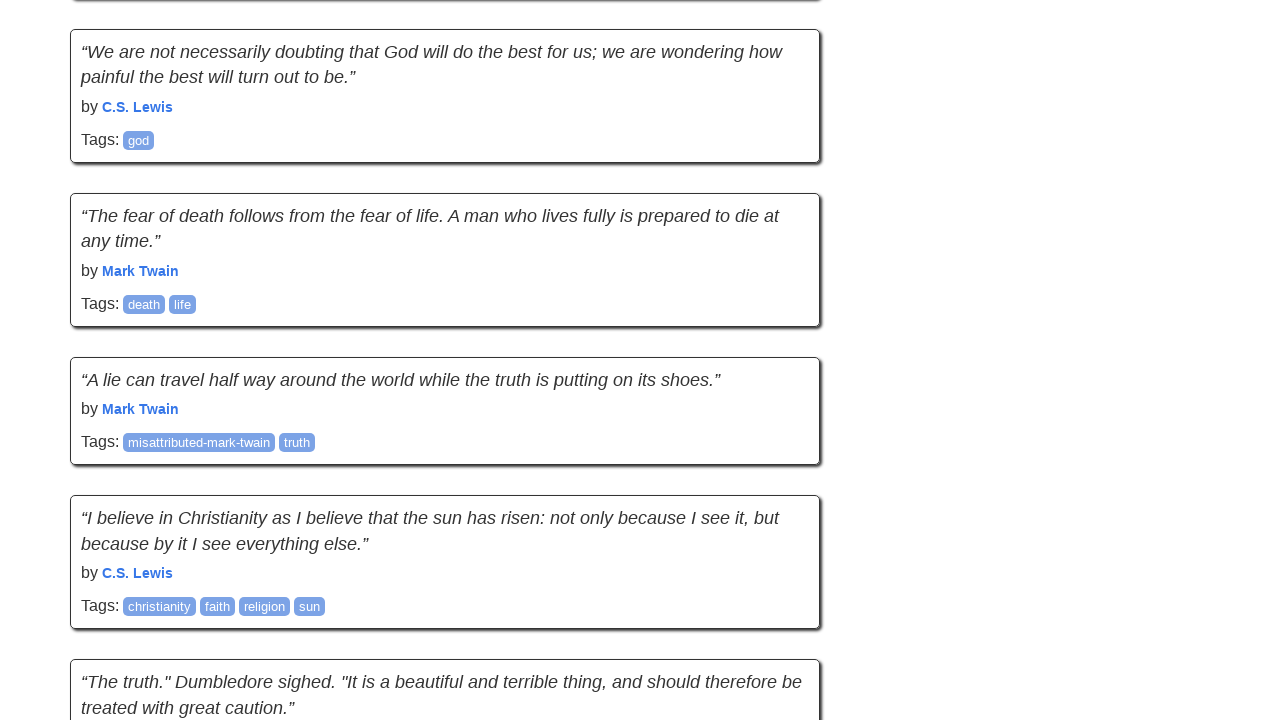

Retrieved previous scroll position: 13739px
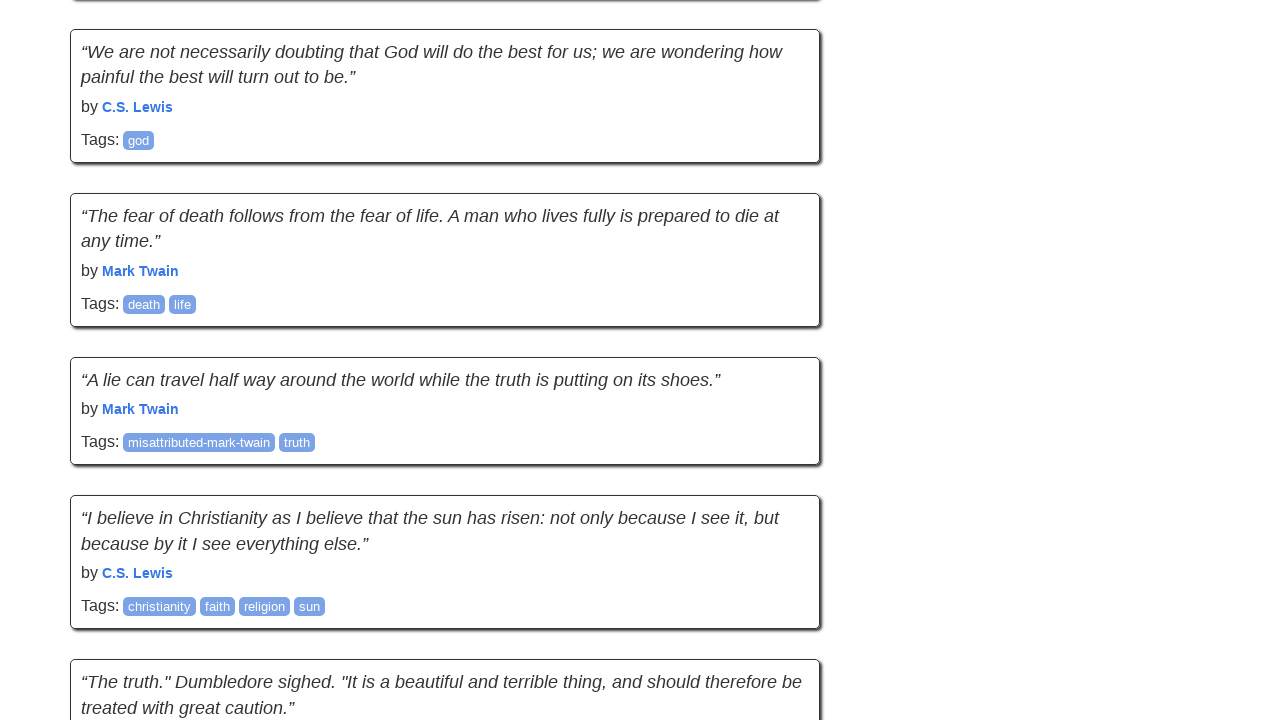

Retrieved previous page height: 15885px
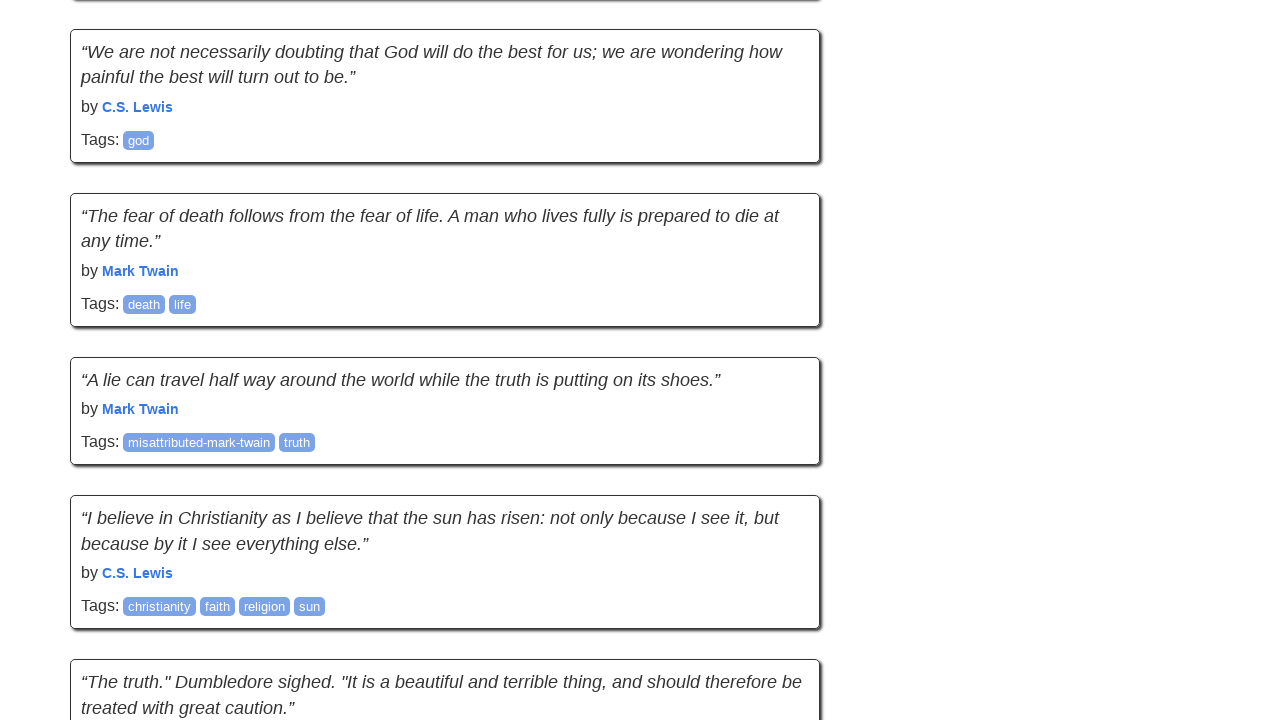

Scrolled down 895px using mouse wheel to simulate human-like behavior
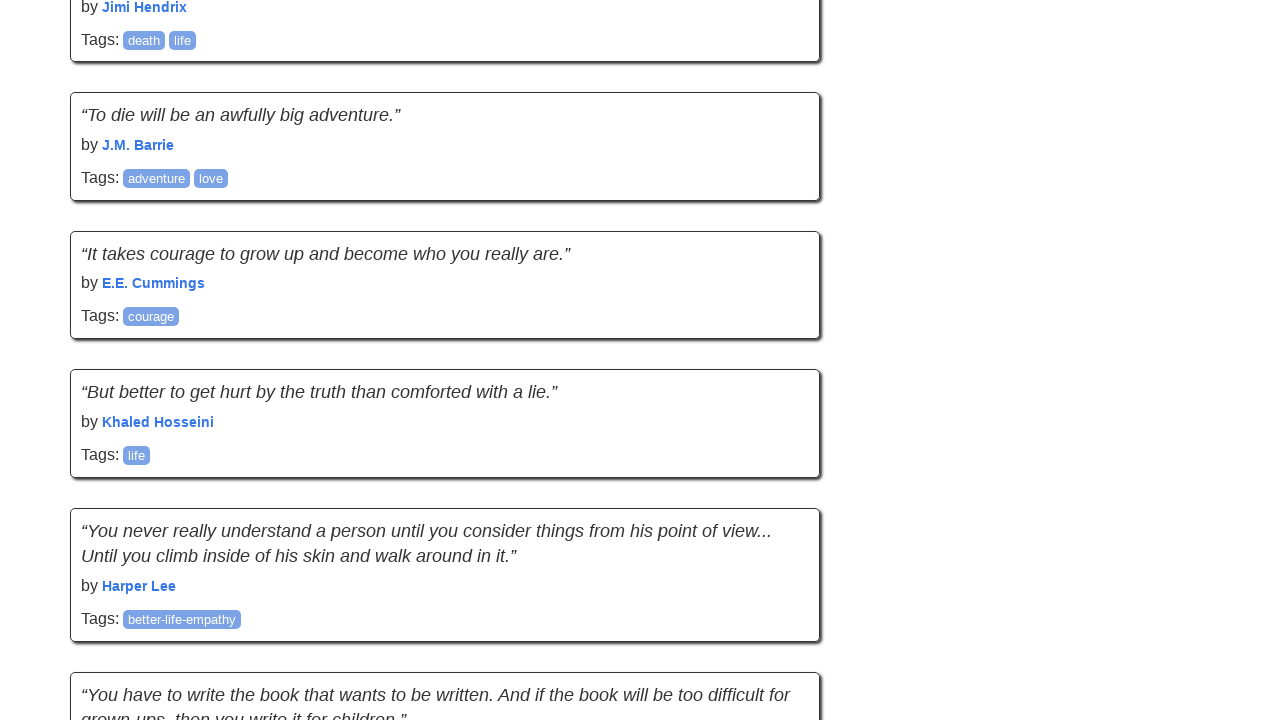

Waited 2 seconds for content to load
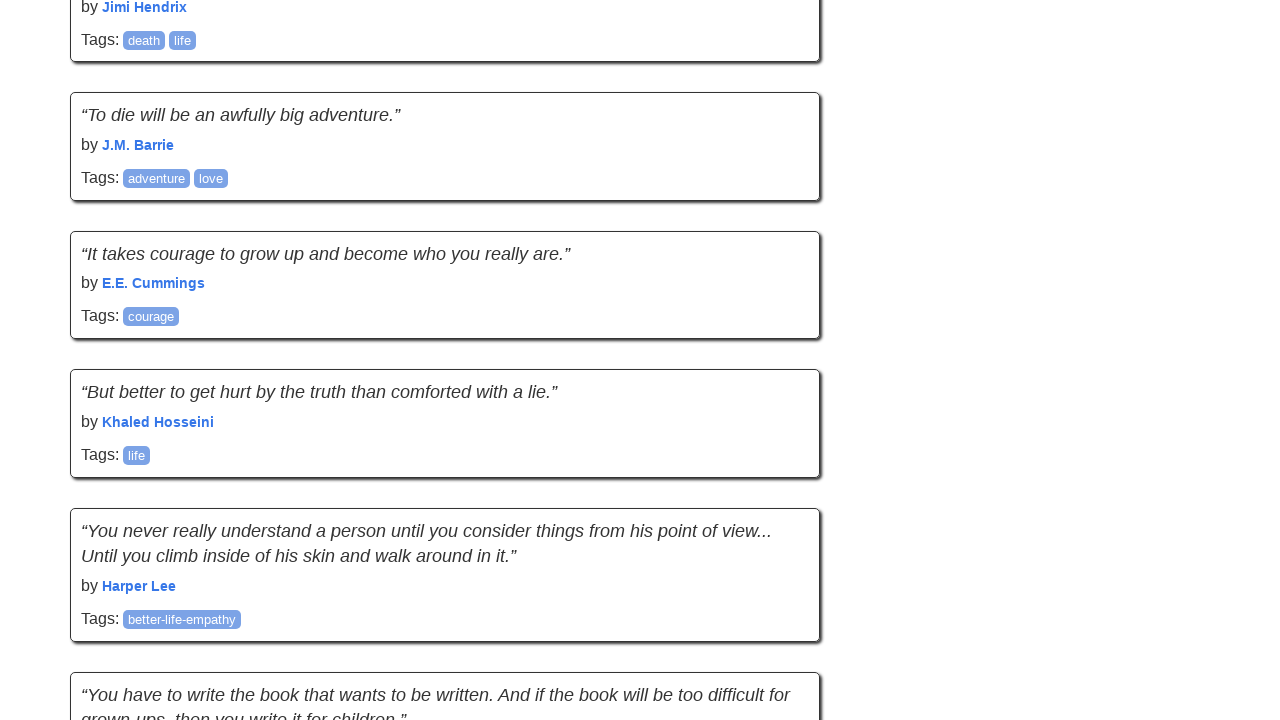

Retrieved new scroll position: 14634px
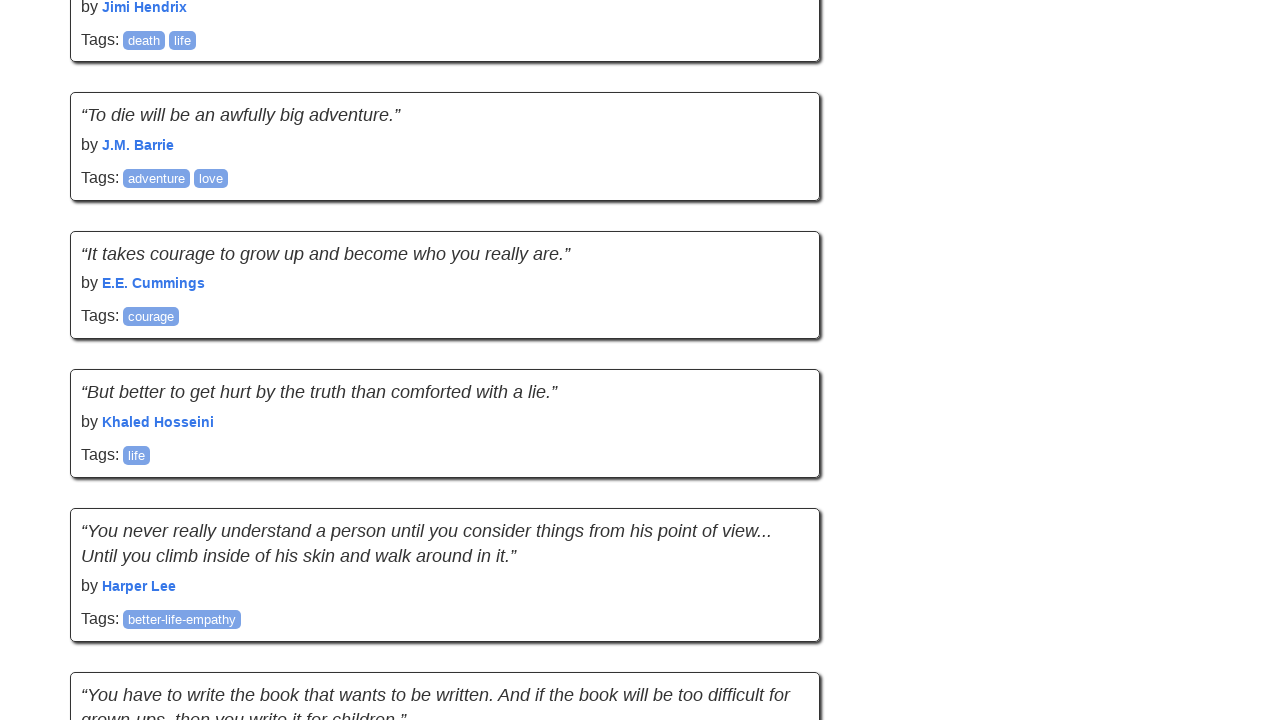

Retrieved new page height: 15885px
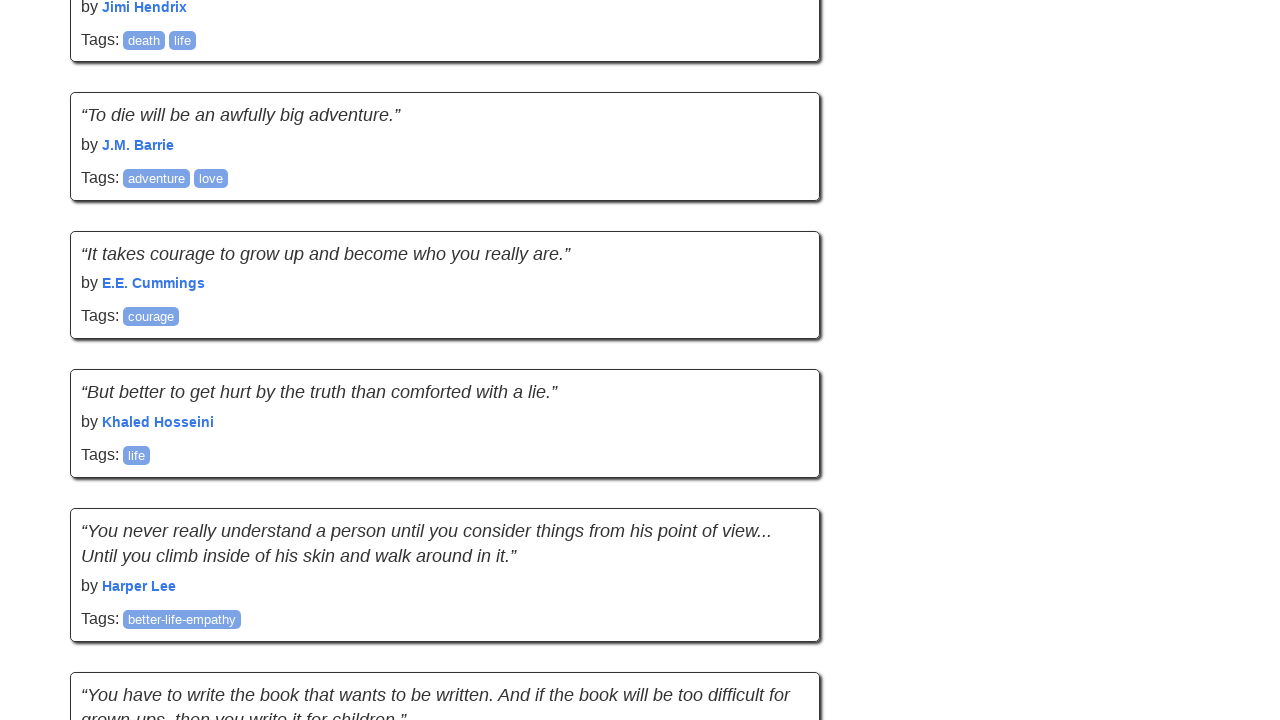

Checked quote count after scroll attempt 20: 100 quotes found
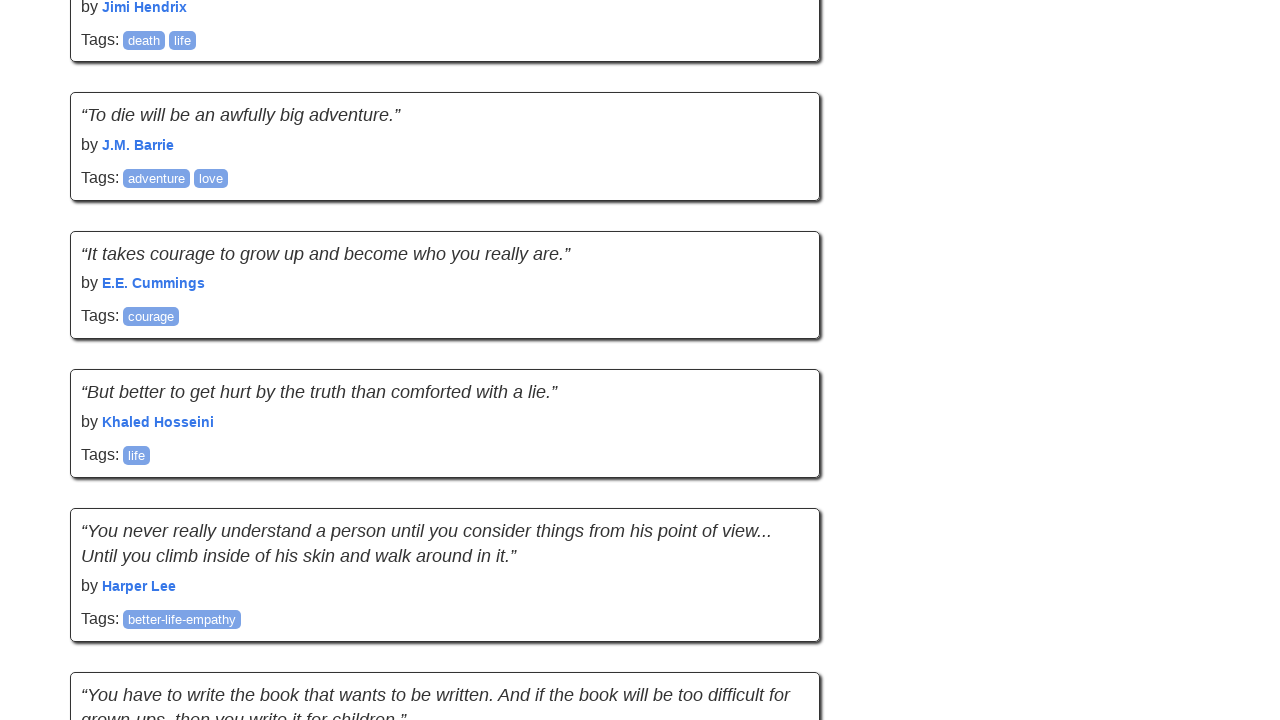

No new quotes loaded. Failure counter incremented to 1/5
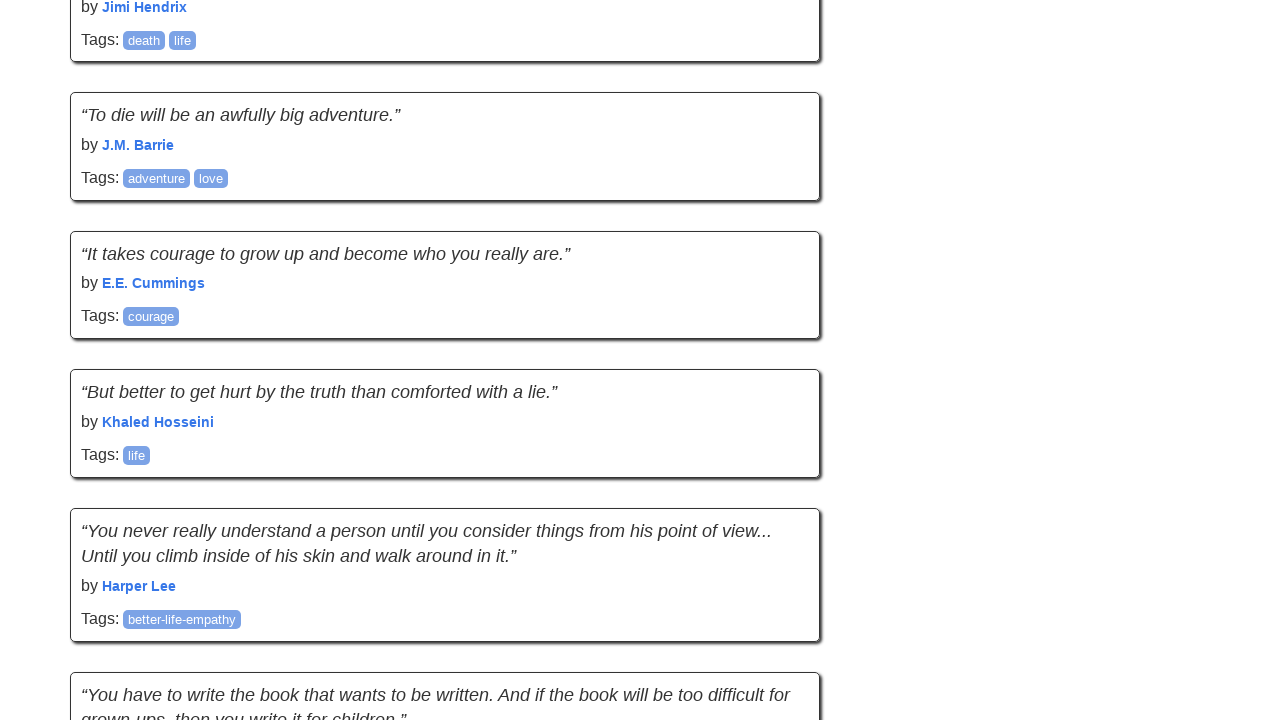

Verified that quote elements are present on page
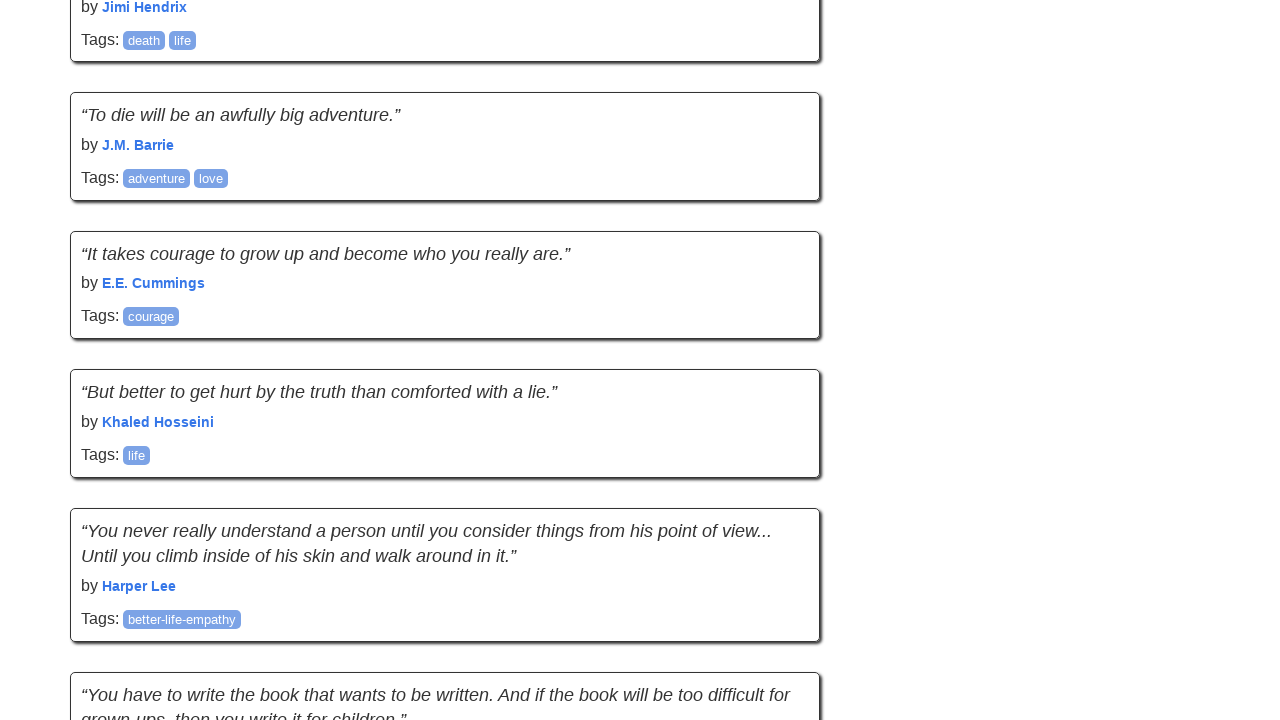

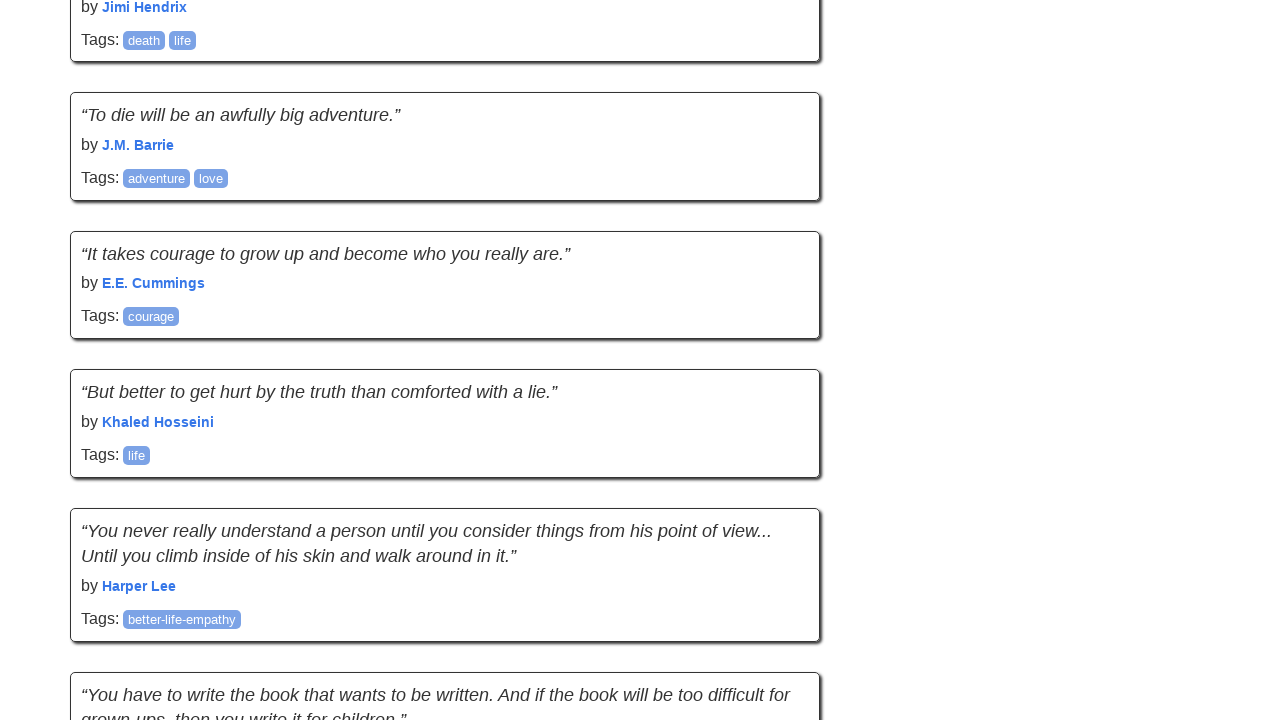